Fills out a multi-page Google Form with name, company, and contact information, then navigates through sections selecting radio button options until form submission.

Starting URL: https://docs.google.com/forms/d/e/1FAIpQLSf7yAB-7VtV2ISyReOkmOcIRajR9TMT5sgWt_1JzAgWbJqTRg/viewform

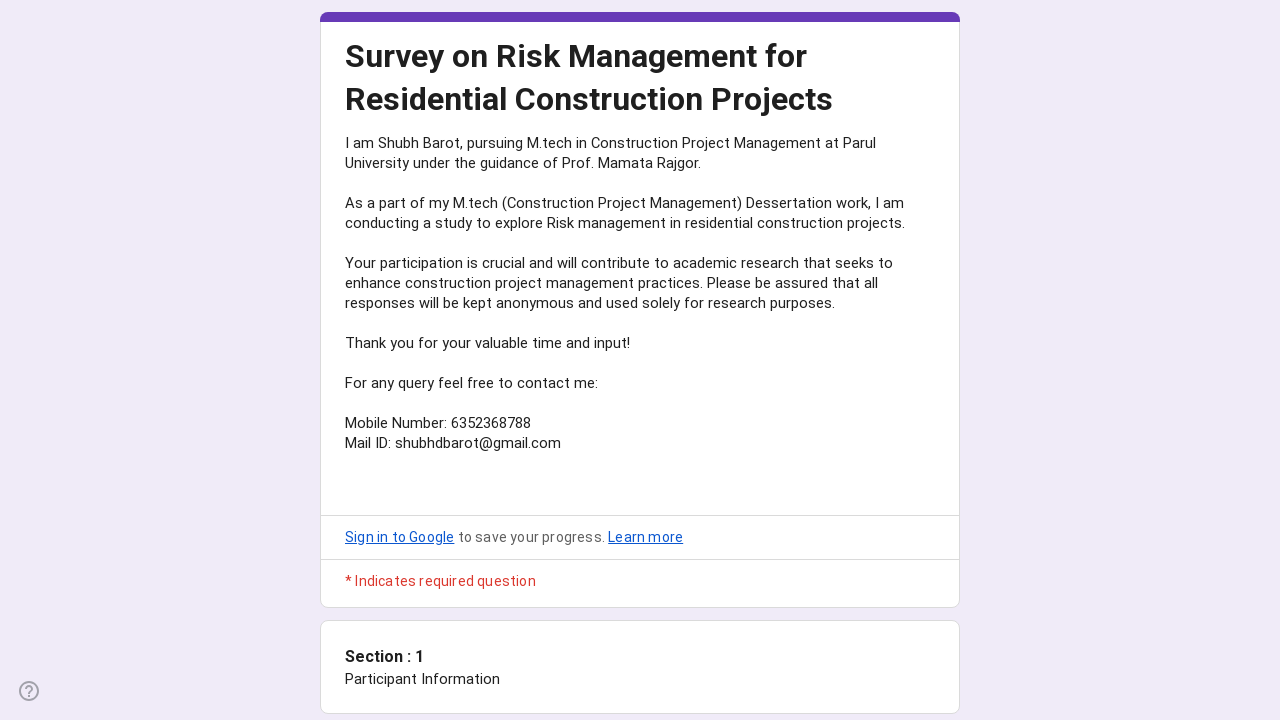

Waited for form text input fields to load
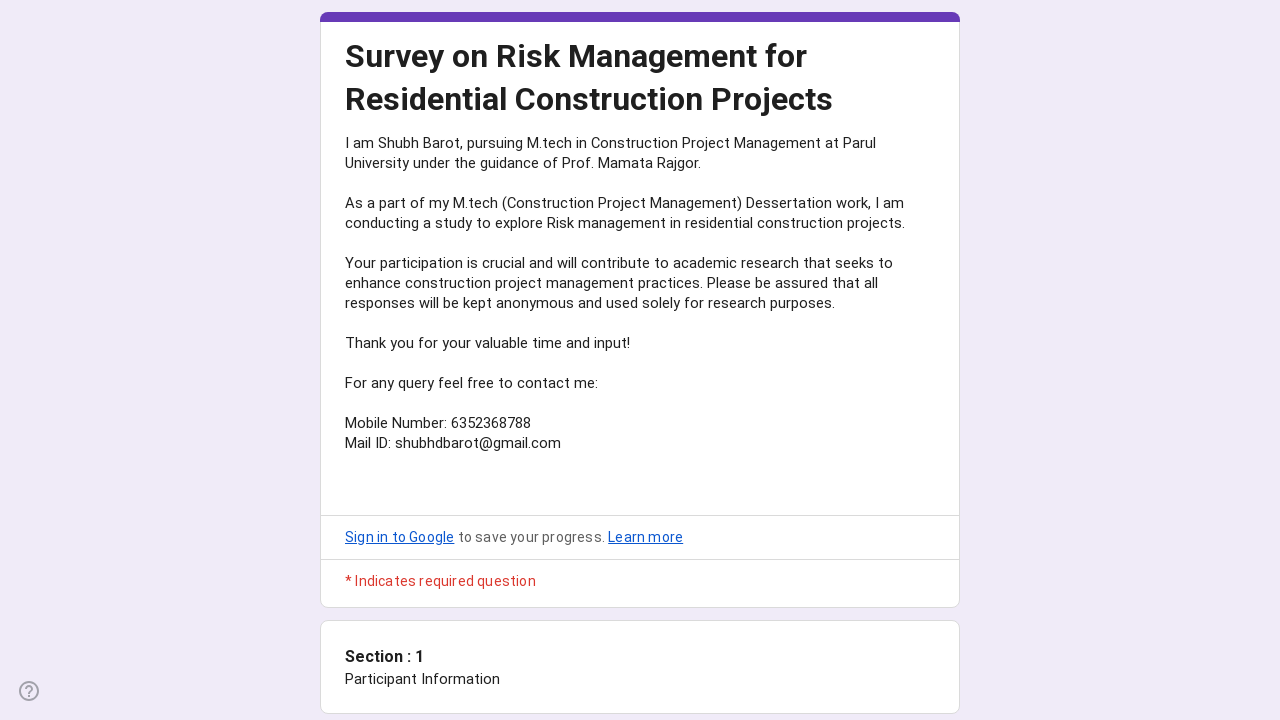

Located all text input fields in the form
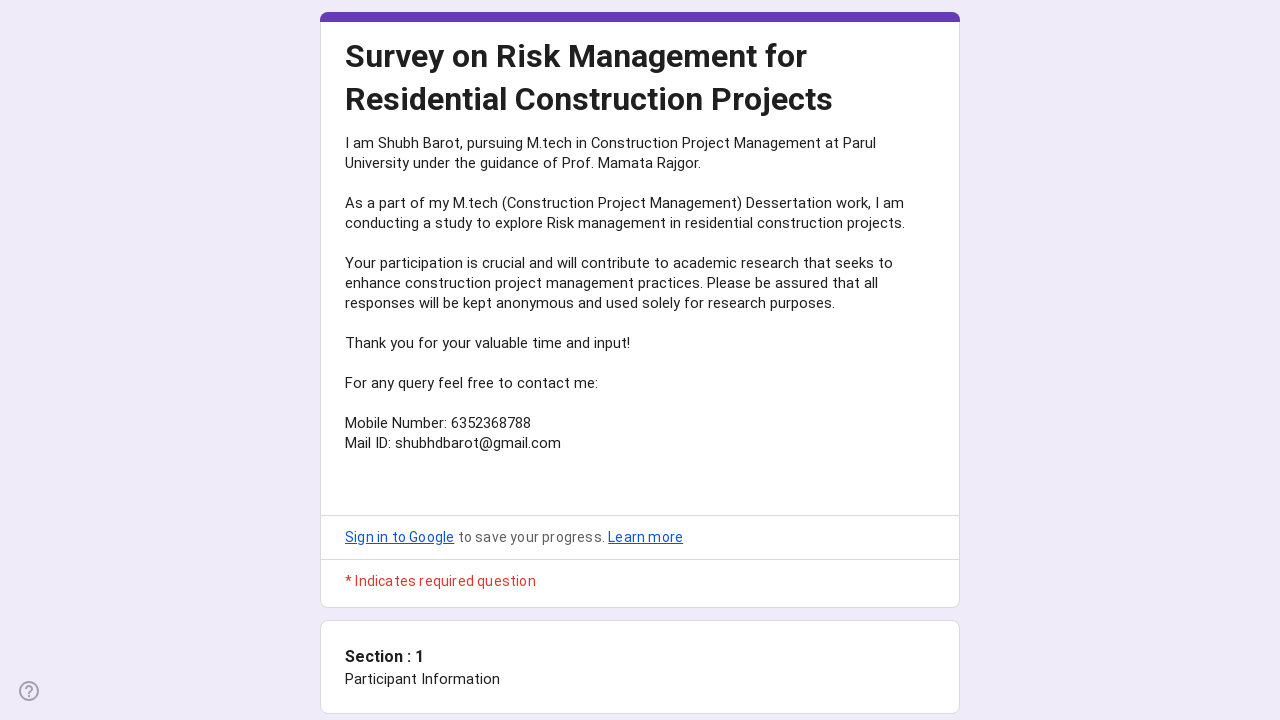

Filled name field with 'Kavitha Sharma' on input[type="text"] >> nth=0
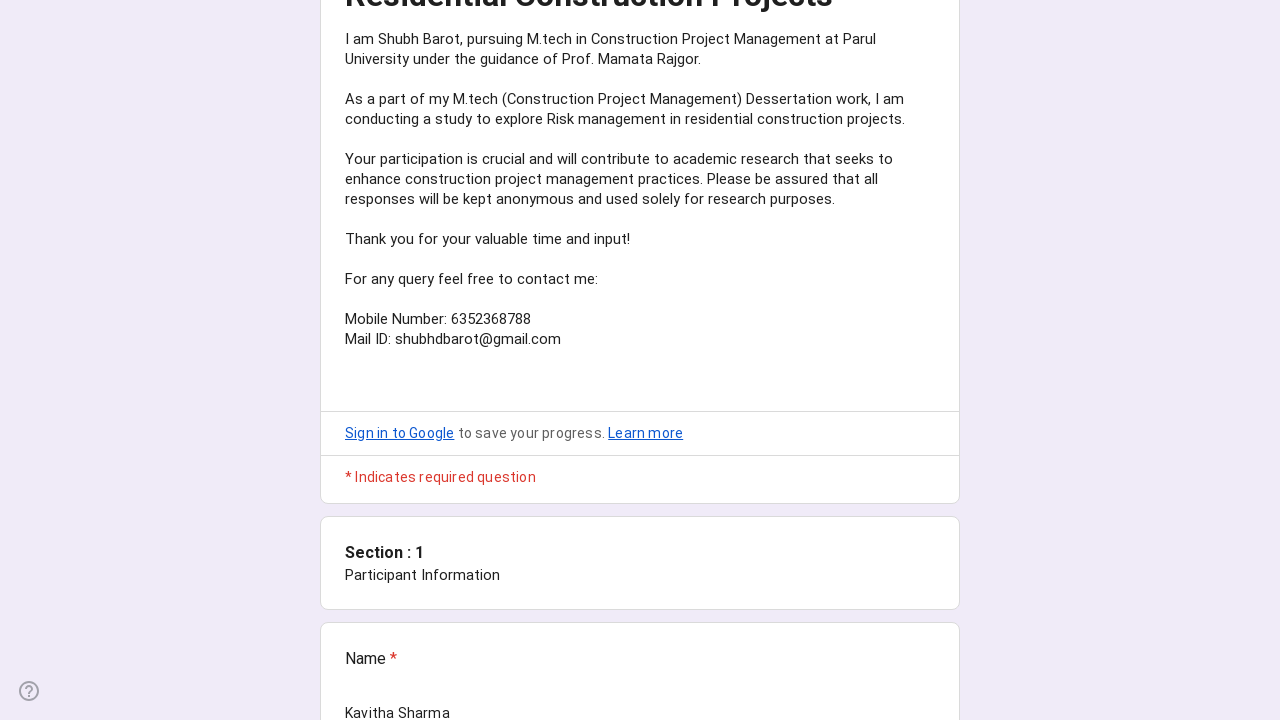

Filled company field with 'Sharma Technologies' on input[type="text"] >> nth=1
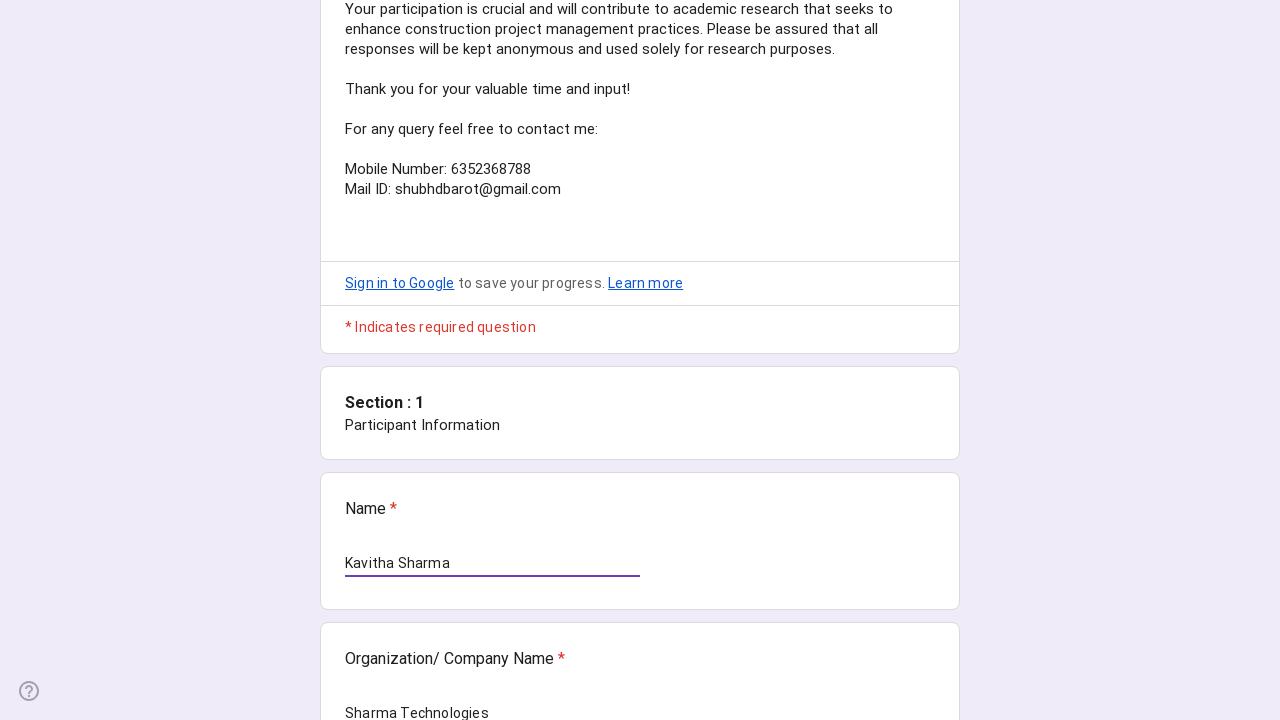

Located all input fields including tel and text types
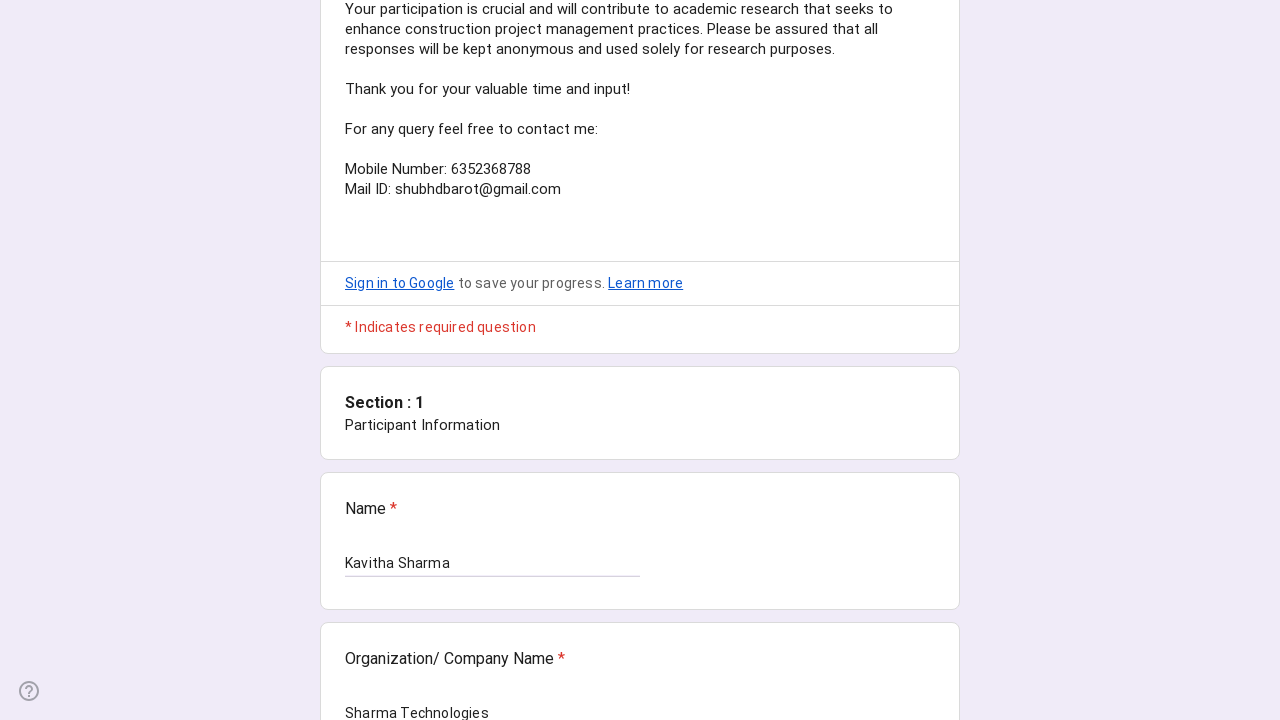

Filled contact number field with '9845612378' on input[type="tel"], input[type="text"] >> nth=2
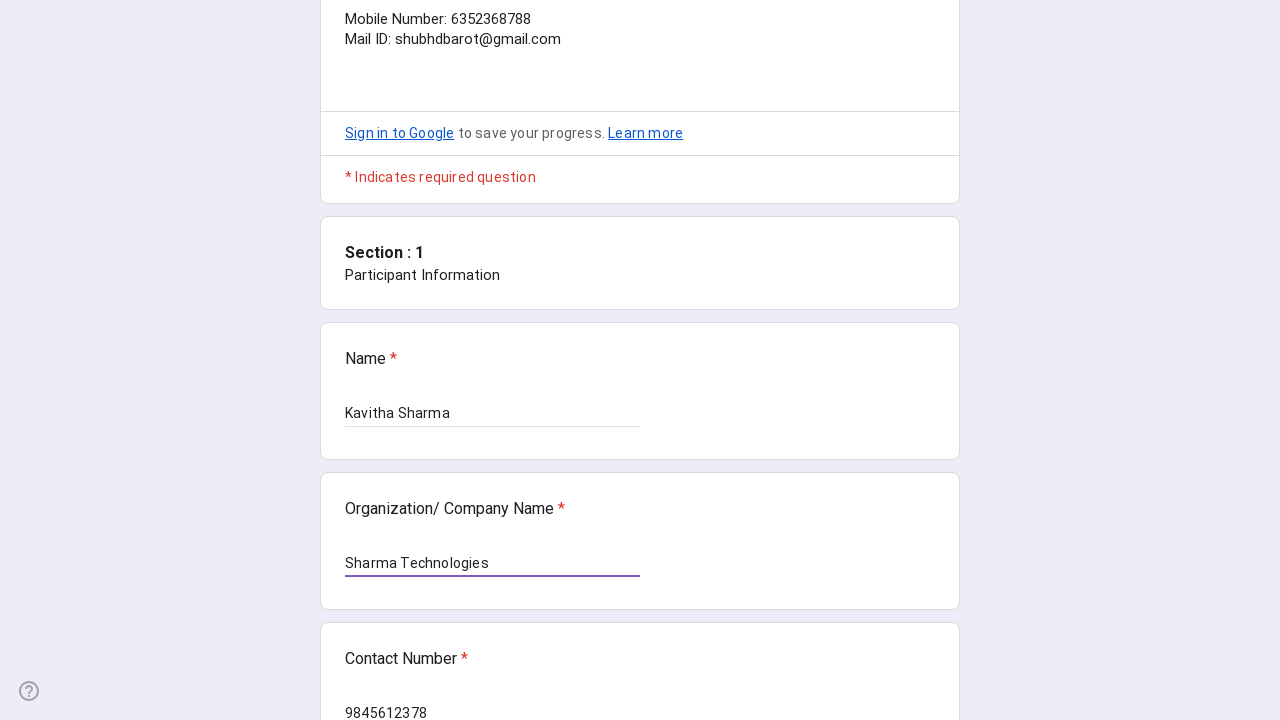

Located Next button to proceed to next section
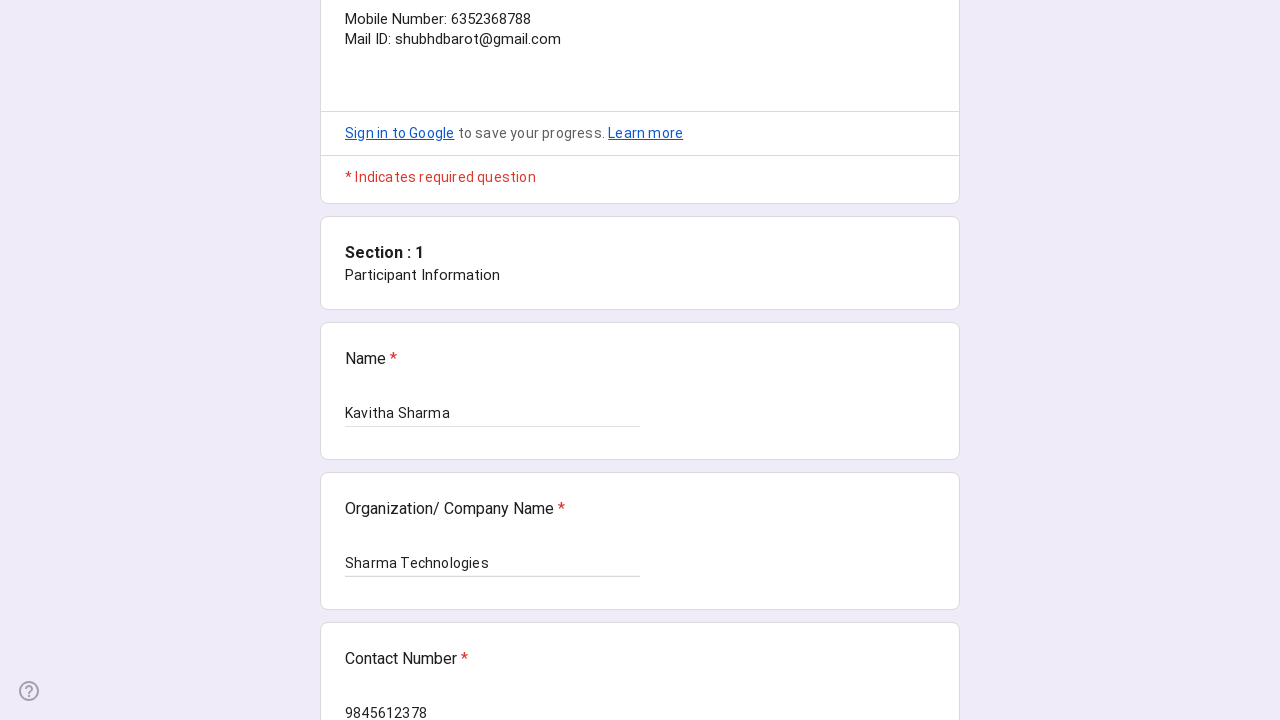

Clicked Next button to proceed to the next form section at (362, 533) on xpath=//span[contains(text(),'Next')] >> nth=0
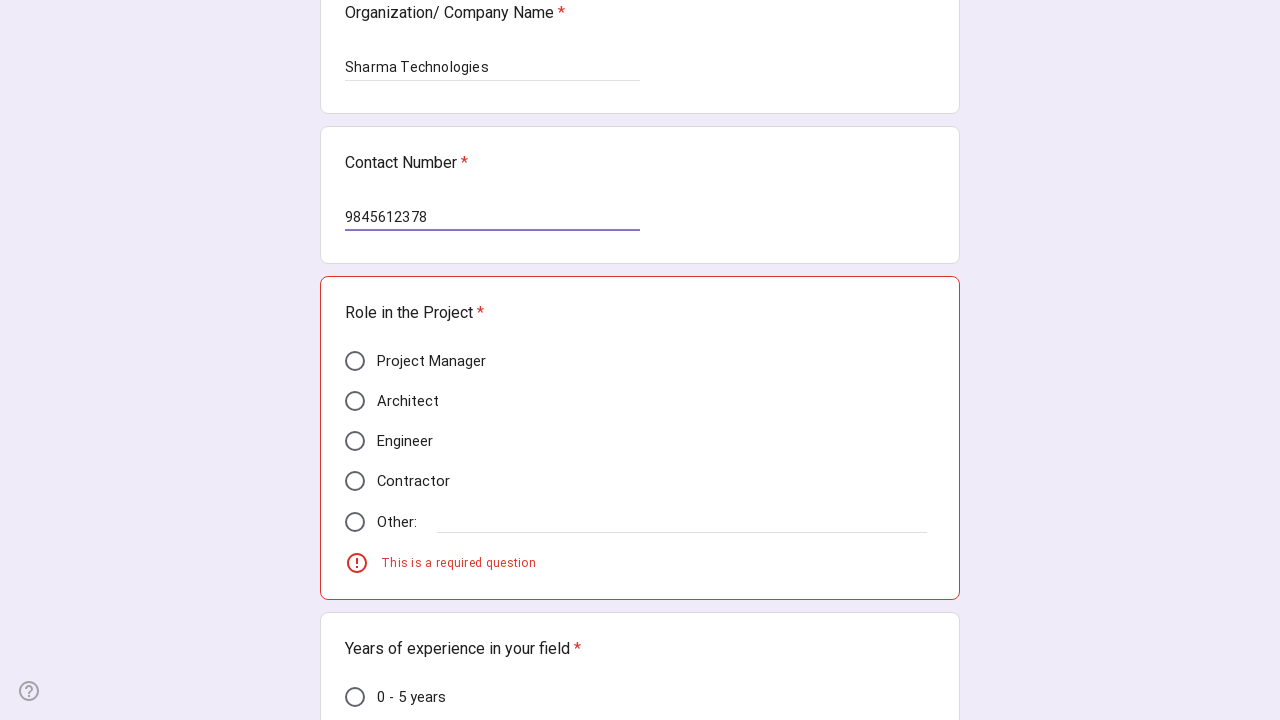

Waited for next section to load (2000ms)
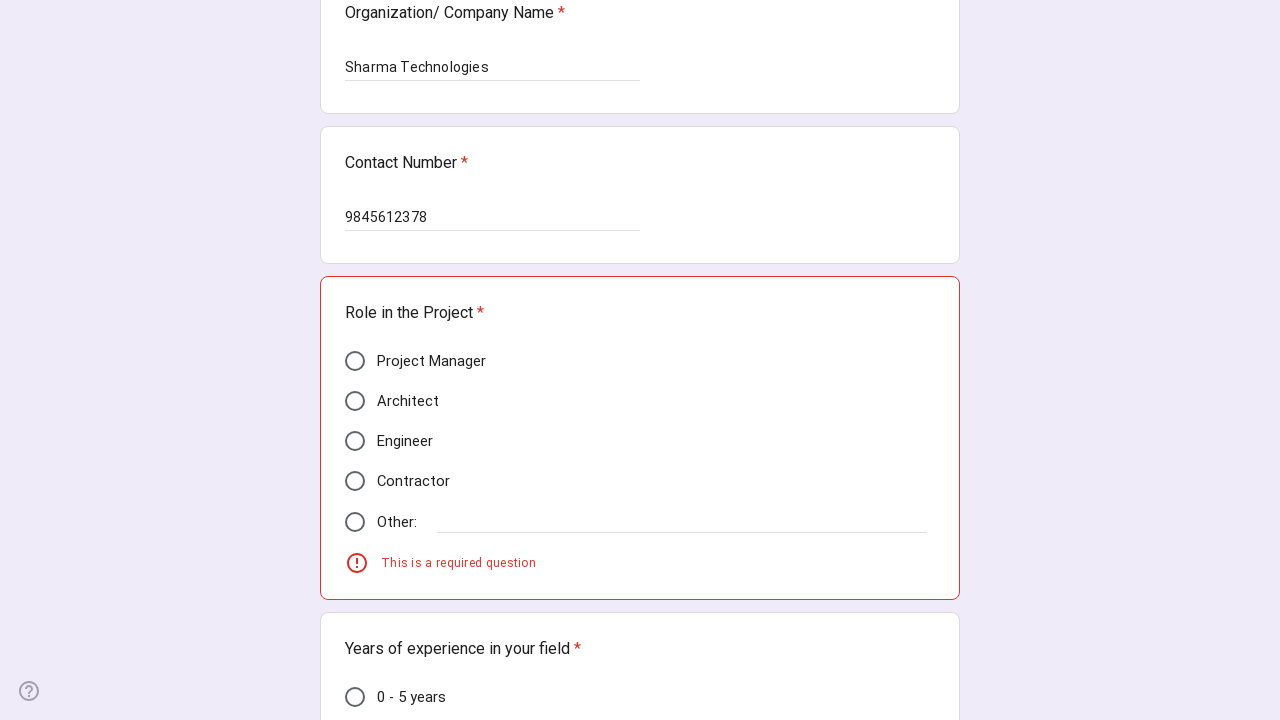

Waited for section to fully load (2000ms)
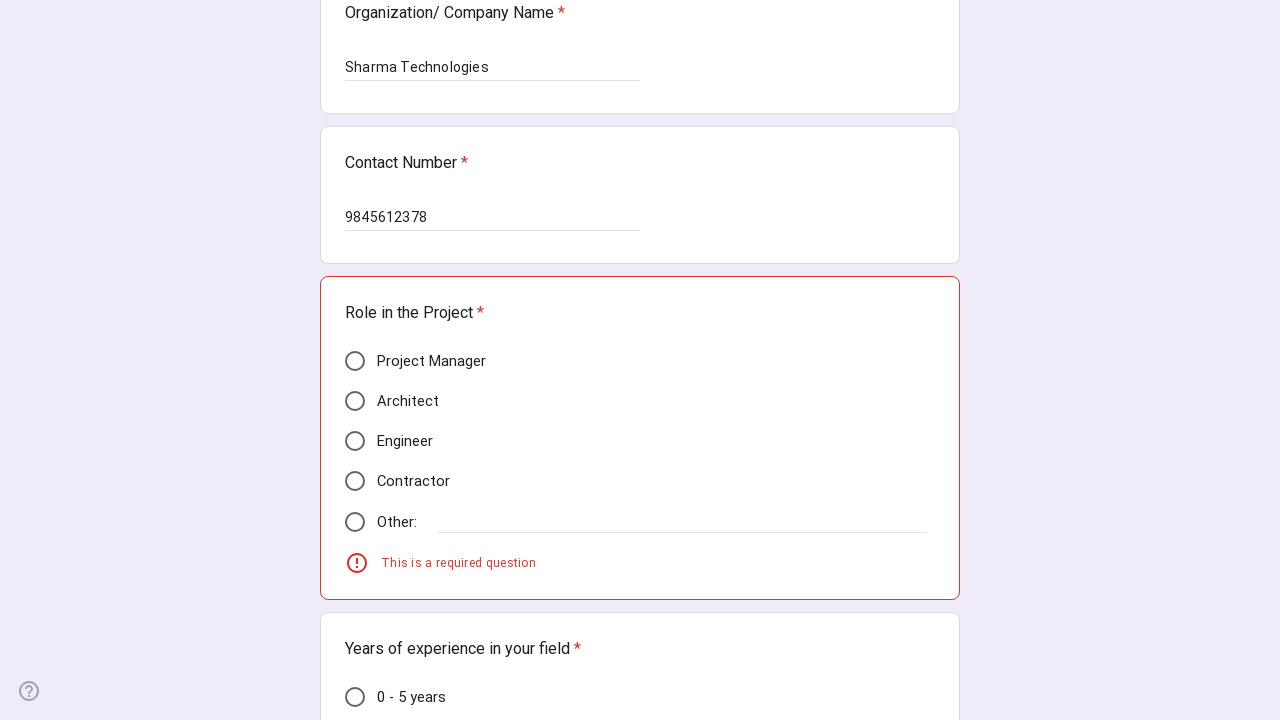

Located 2 radio button group(s) in current section
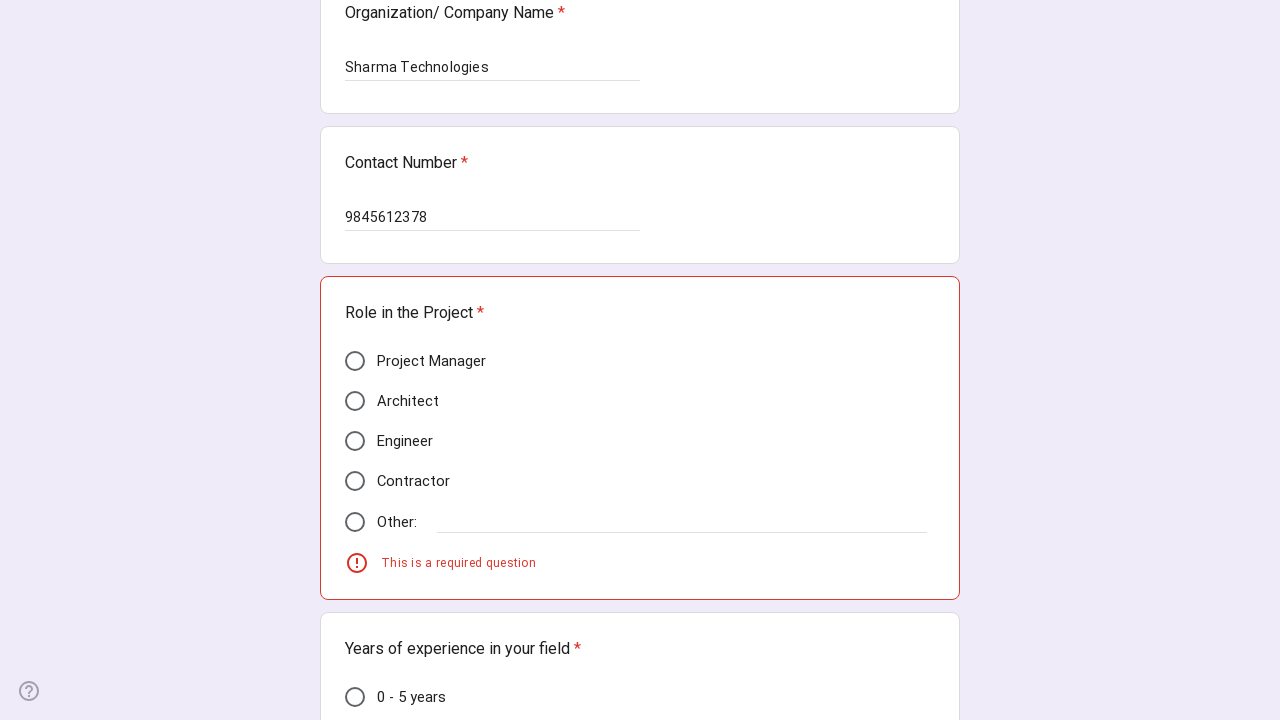

Located 5 radio button(s) in current group
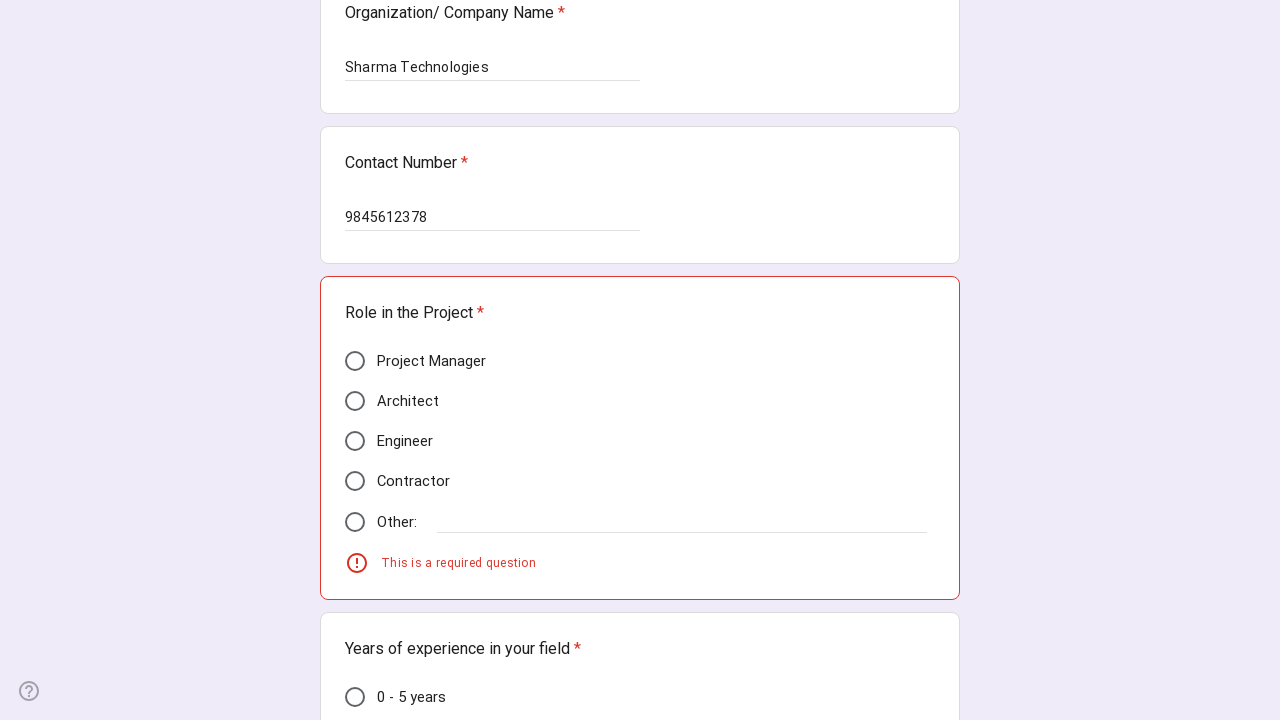

Filtered to 4 valid option(s) (excluding 'Other')
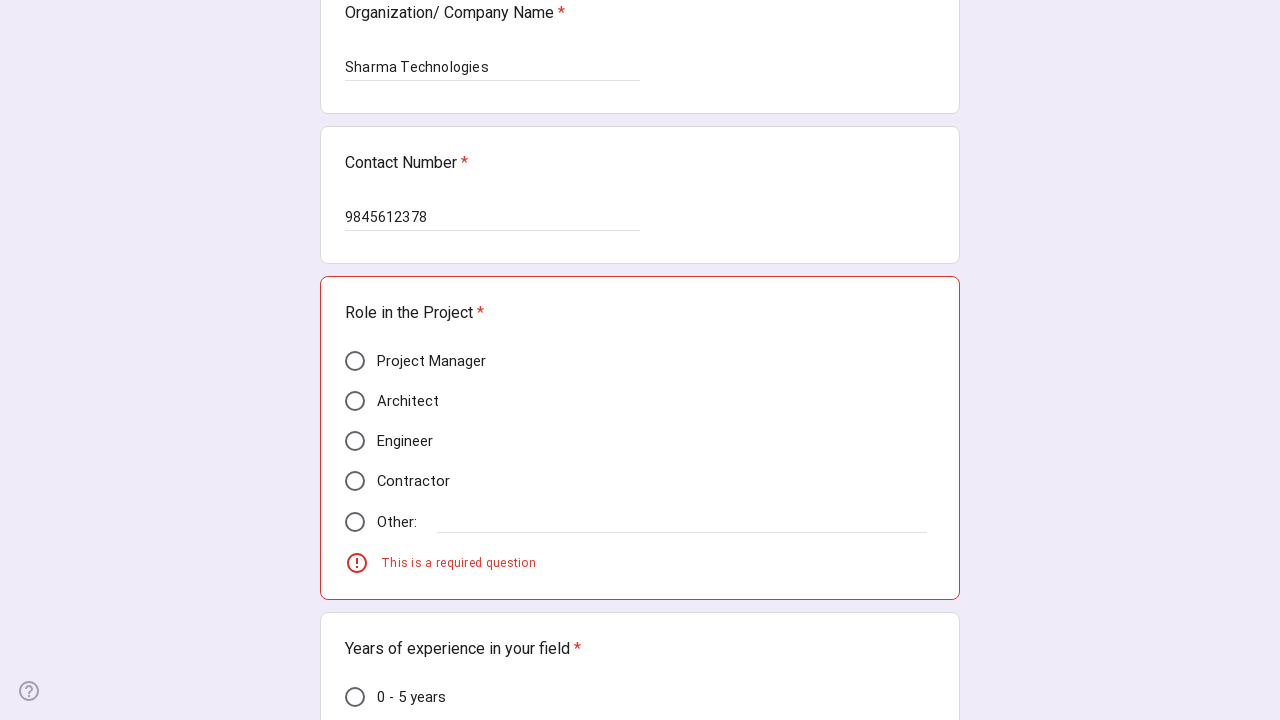

Selected random option: 'Architect' at (355, 401) on div[role="radiogroup"] >> nth=0 >> div[role="radio"] >> nth=1
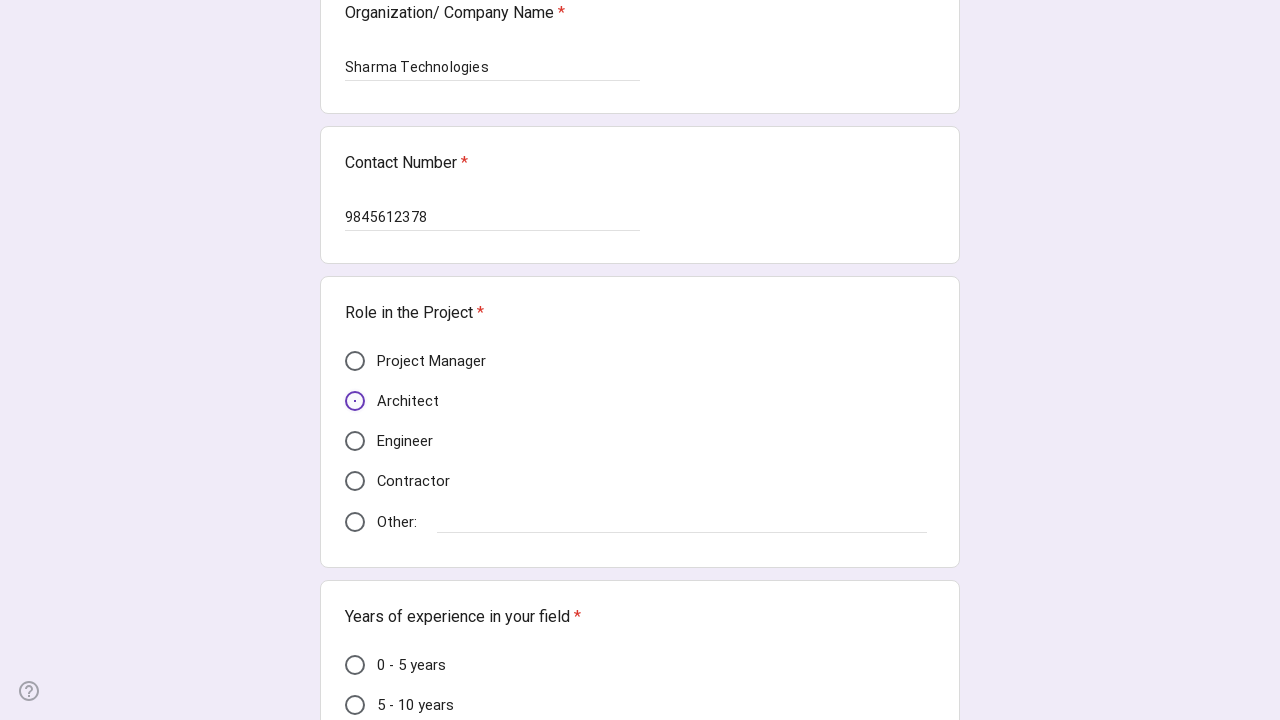

Waited after selection (1000ms)
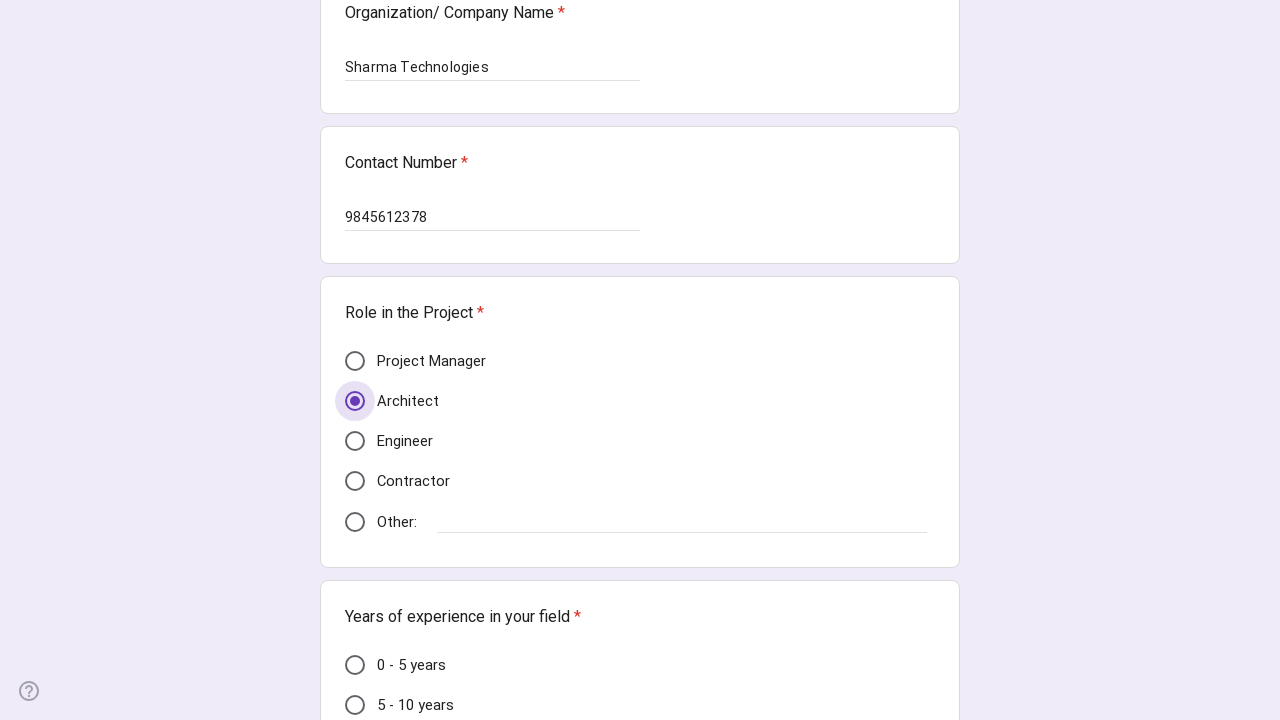

Located 4 radio button(s) in current group
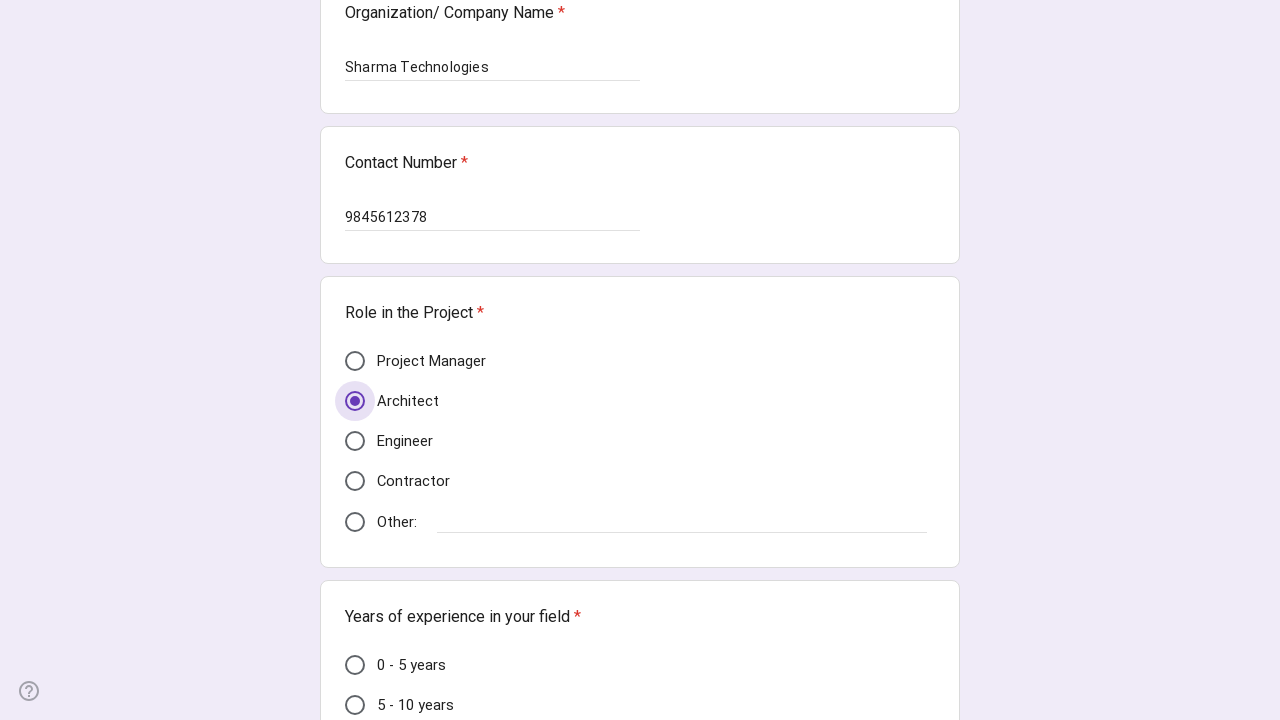

Filtered to 4 valid option(s) (excluding 'Other')
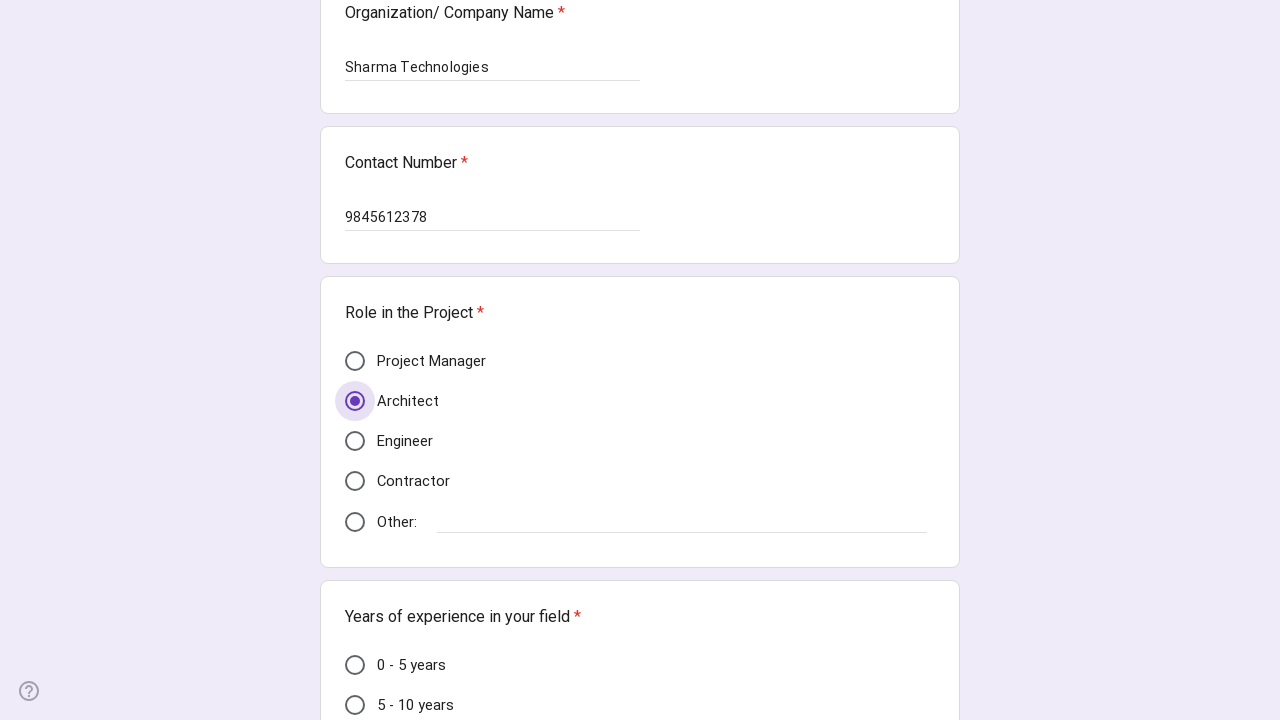

Selected random option: '5 - 10 years' at (355, 705) on div[role="radiogroup"] >> nth=1 >> div[role="radio"] >> nth=1
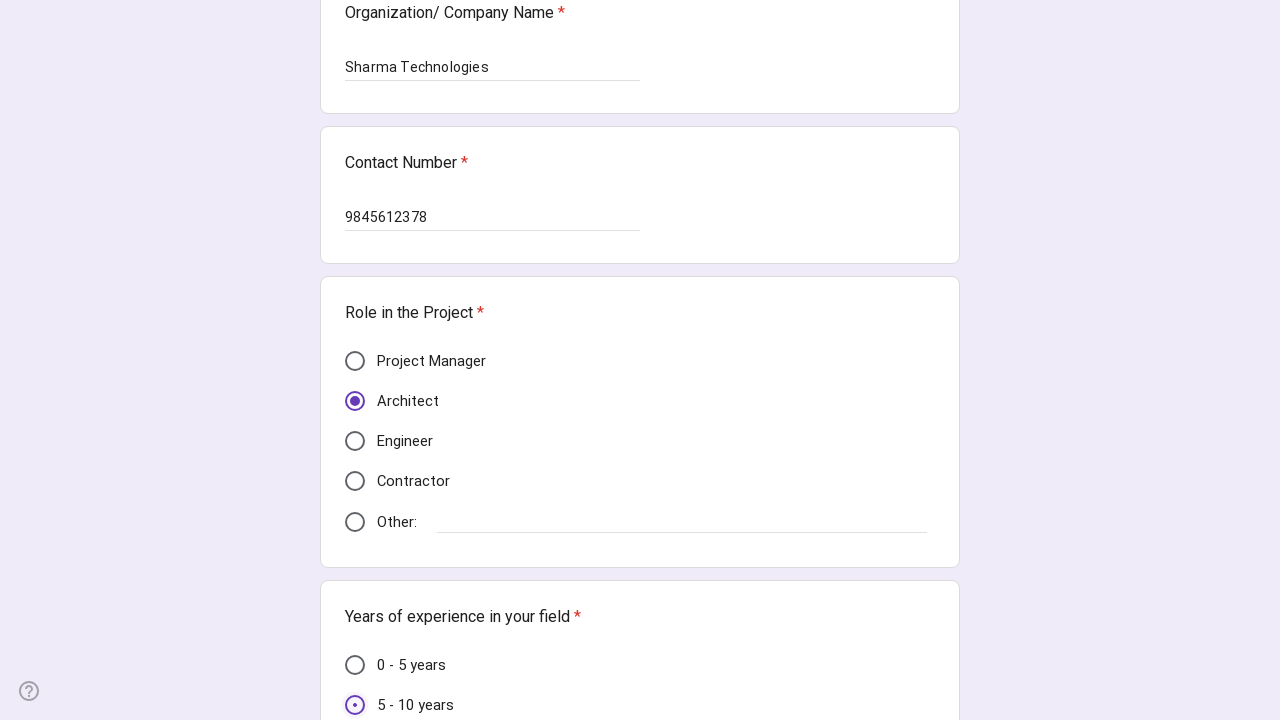

Waited after selection (1000ms)
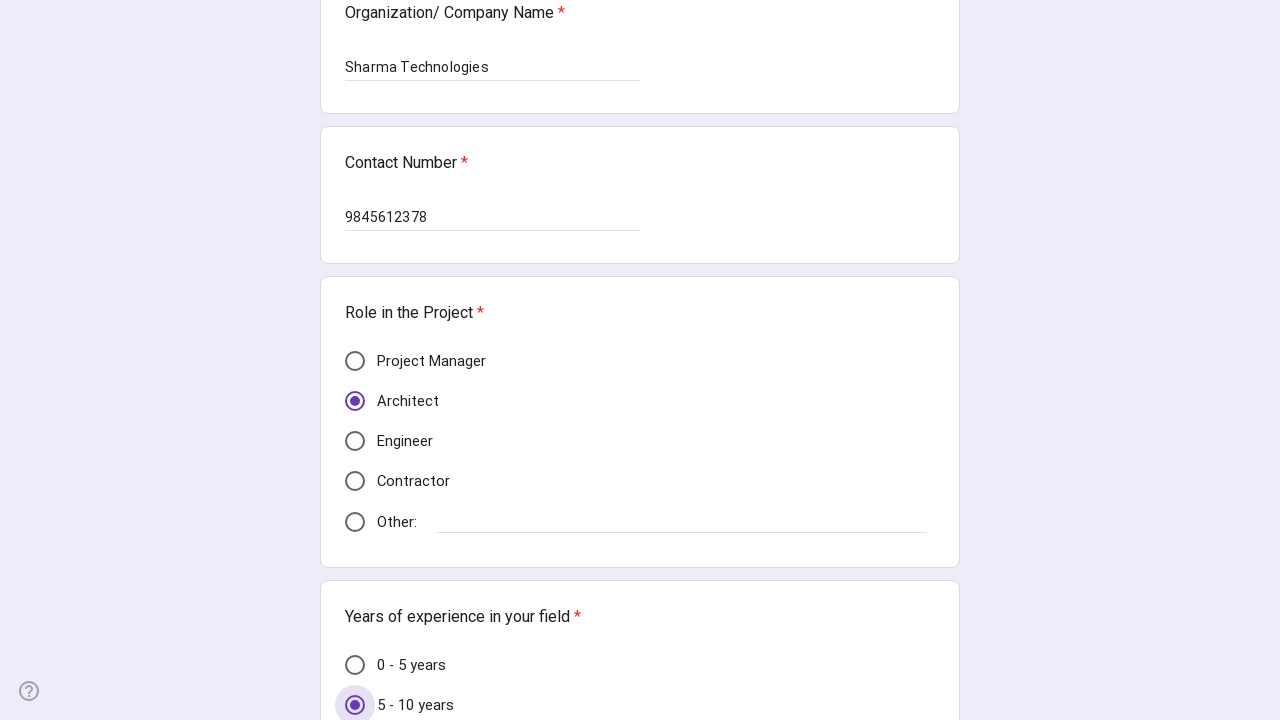

Located 1 Next/Submit button(s)
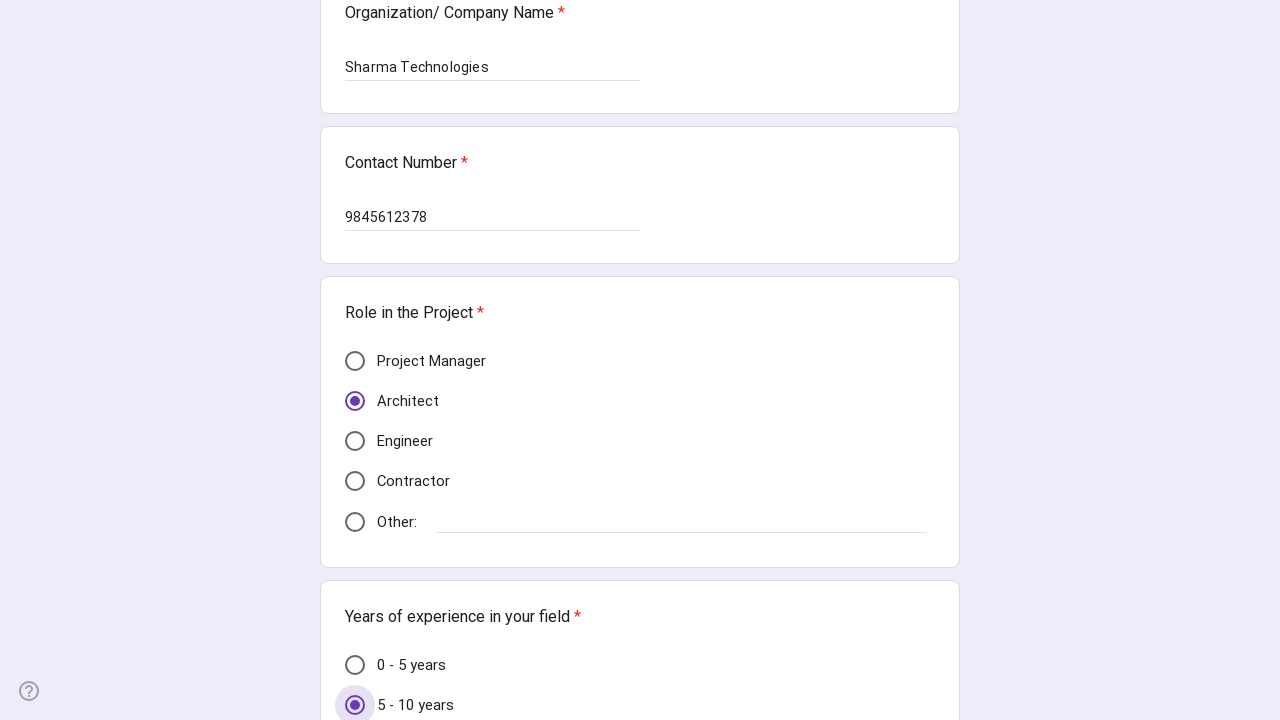

Identified button as 'Next'
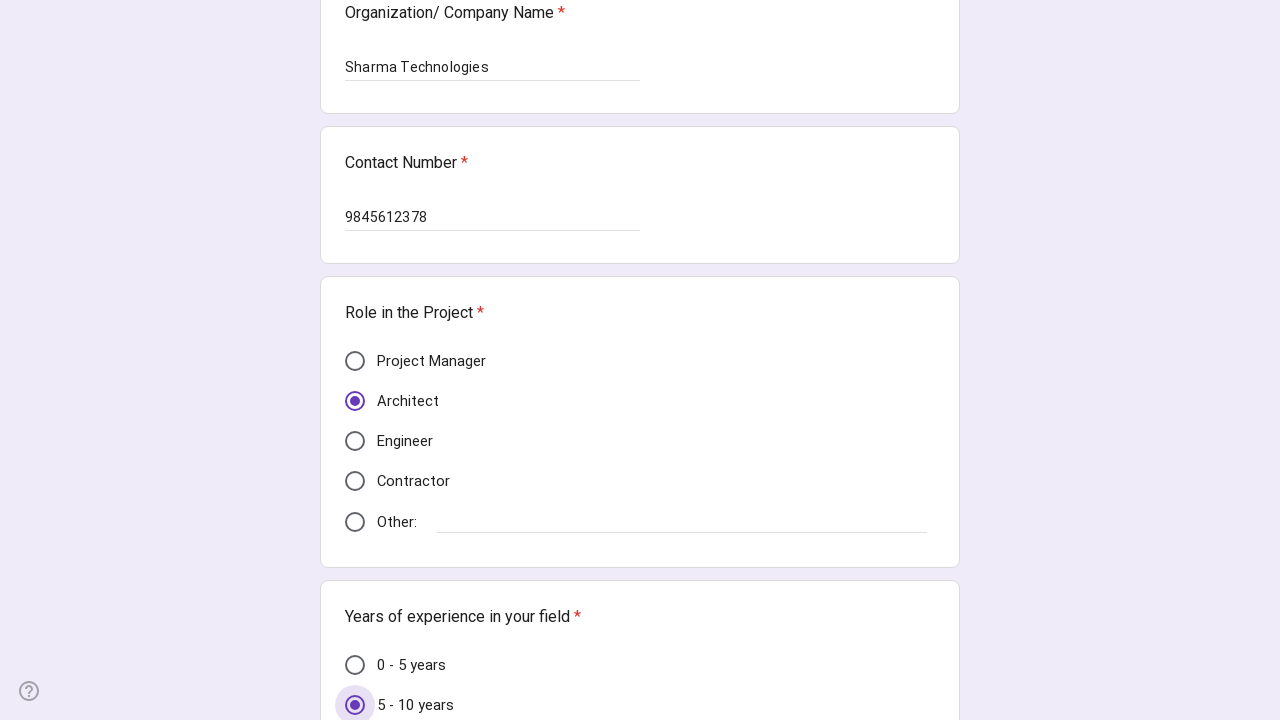

Clicked 'Next' button at (362, 533) on xpath=//span[contains(text(),'Next')] | //span[contains(text(),'Submit')] >> nth
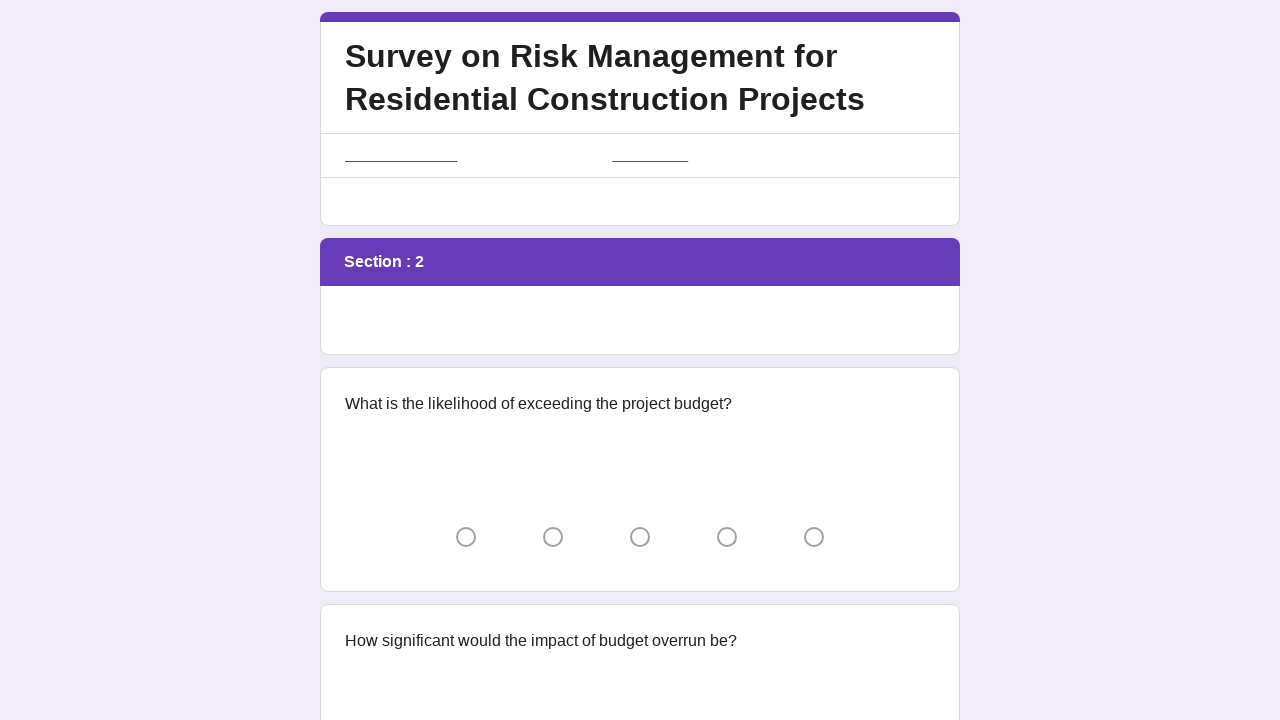

Waited for page update after button click (2000ms)
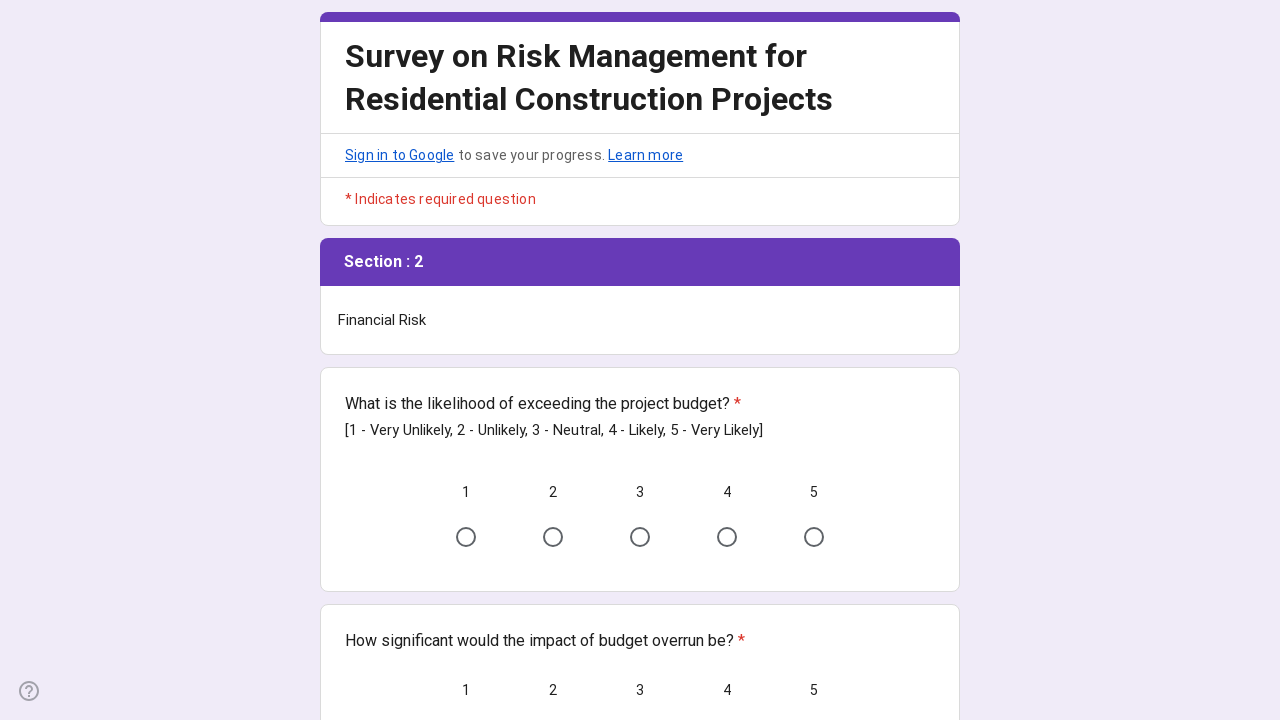

Waited for section to fully load (2000ms)
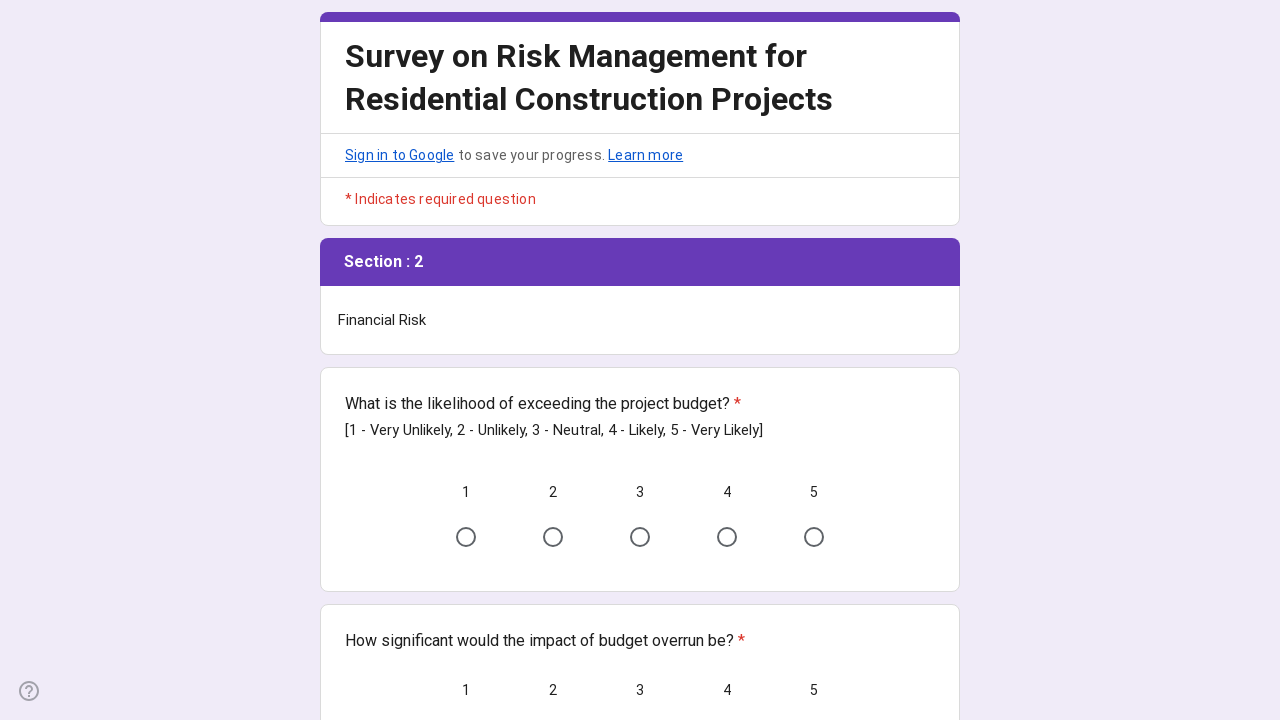

Located 5 radio button group(s) in current section
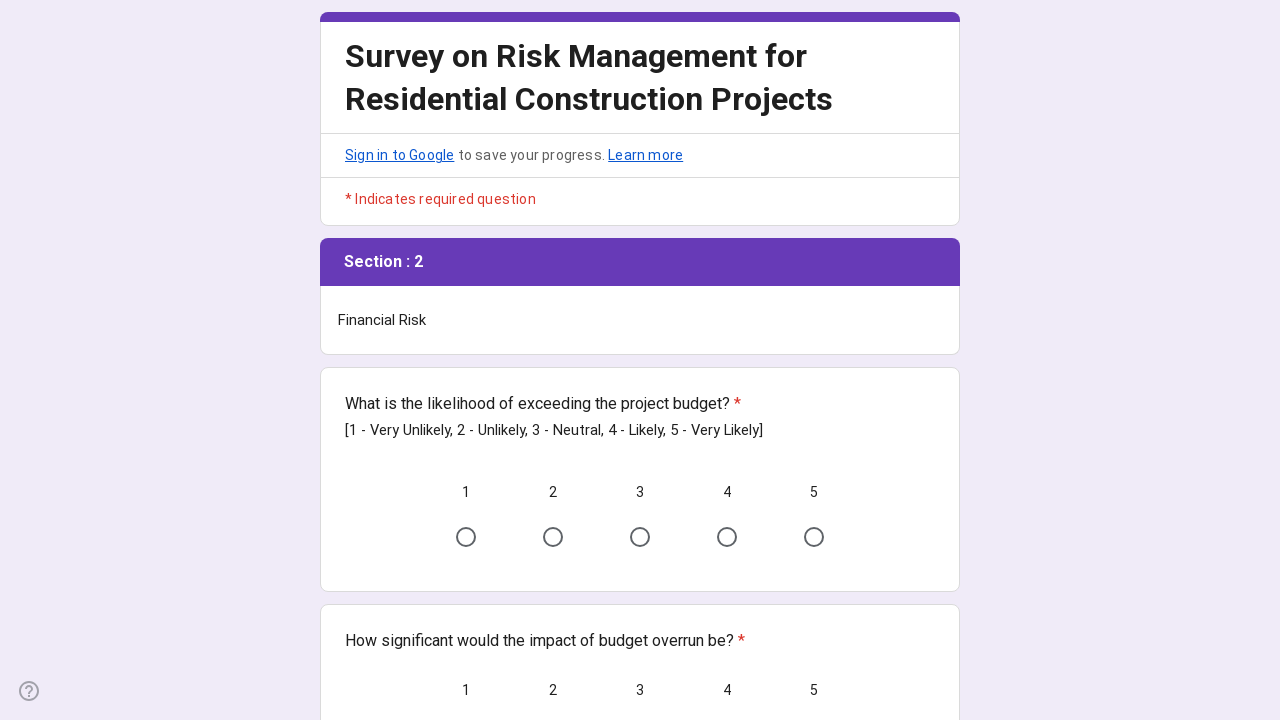

Located 5 radio button(s) in current group
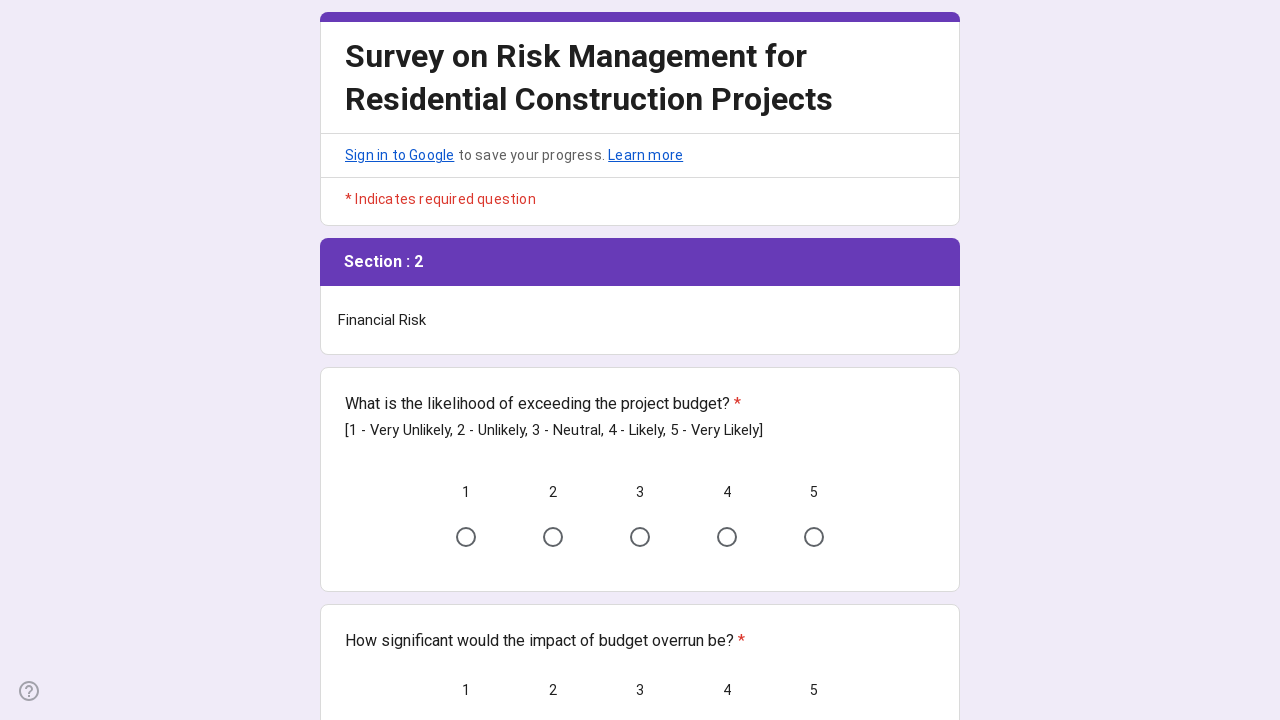

Filtered to 5 valid option(s) (excluding 'Other')
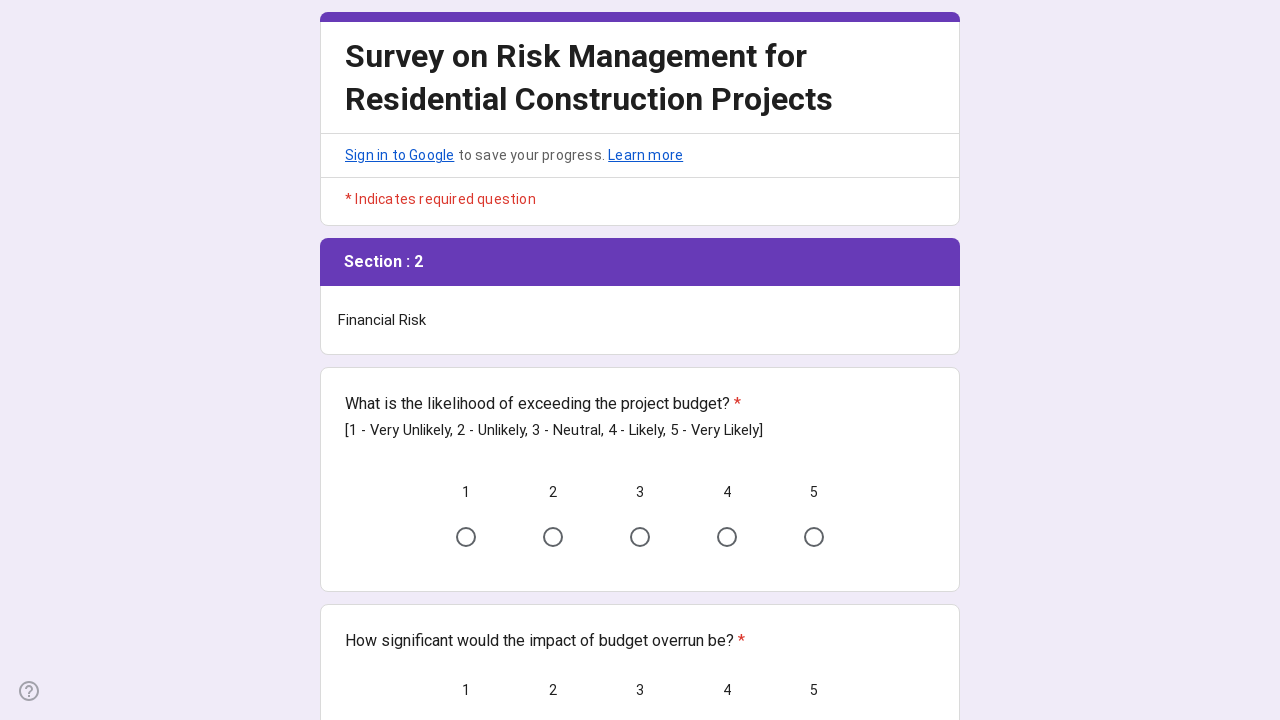

Selected random option: '3' at (640, 537) on div[role="radiogroup"] >> nth=0 >> div[role="radio"] >> nth=2
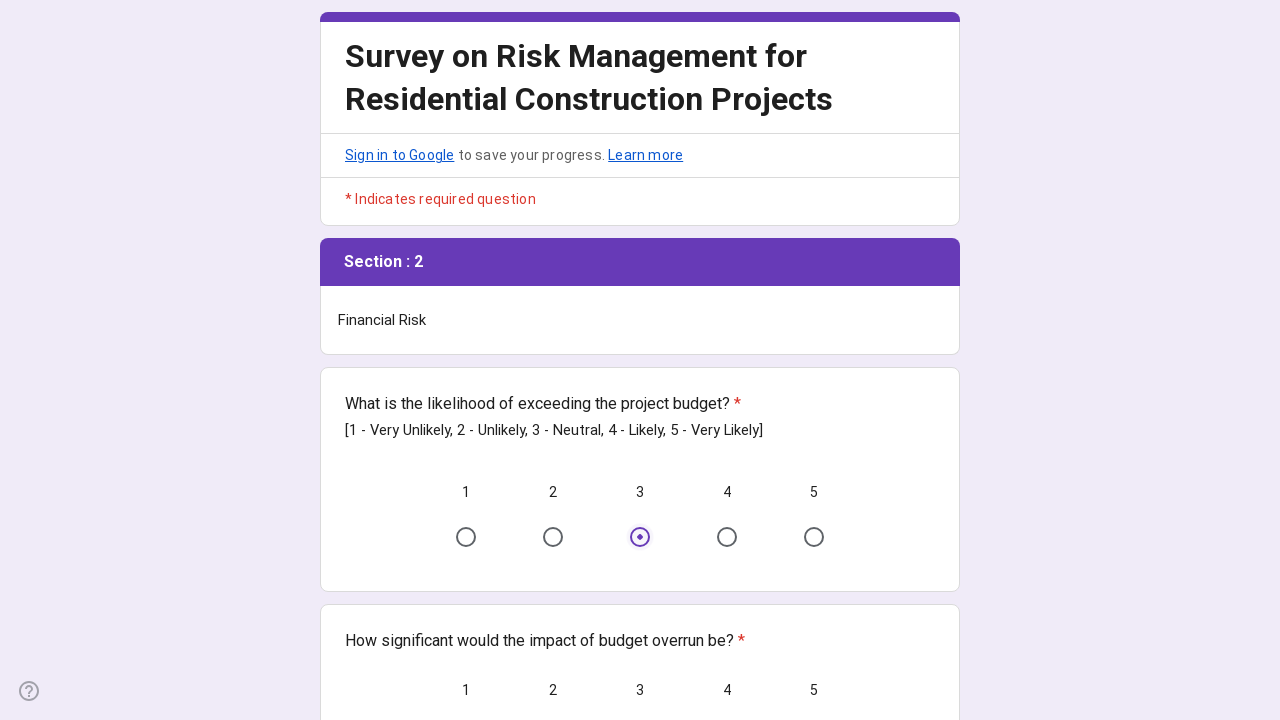

Waited after selection (1000ms)
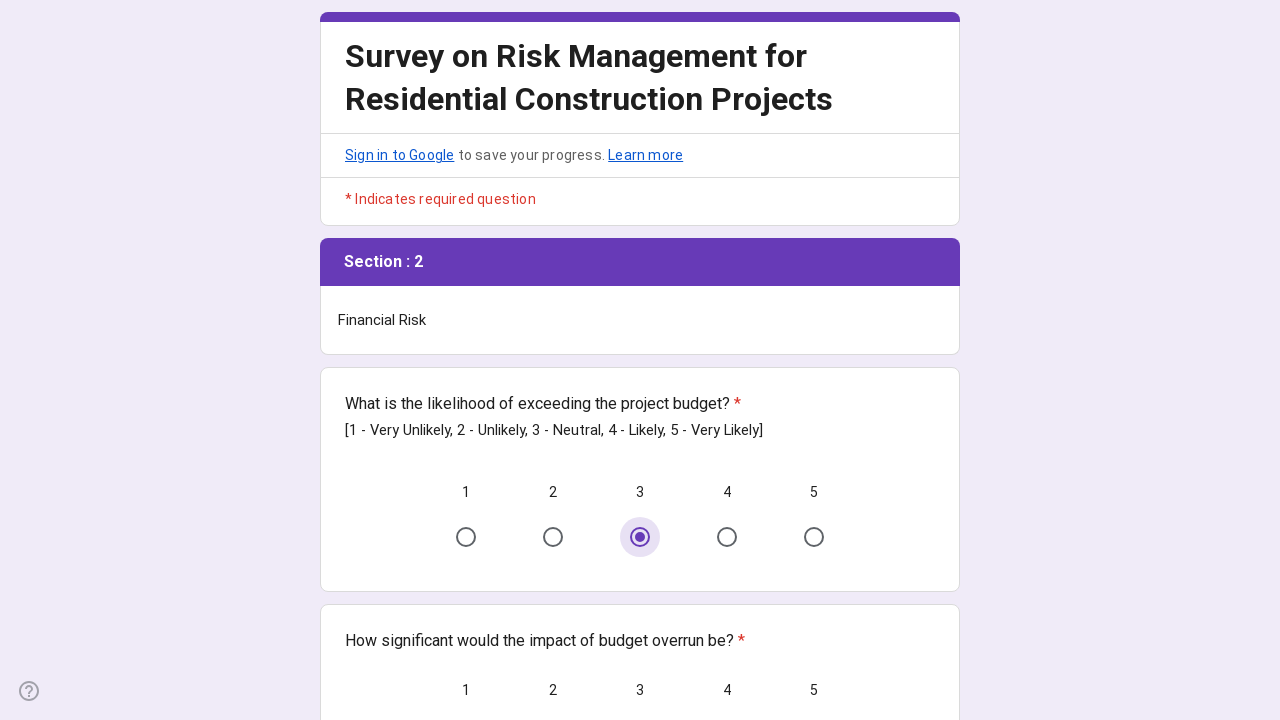

Located 5 radio button(s) in current group
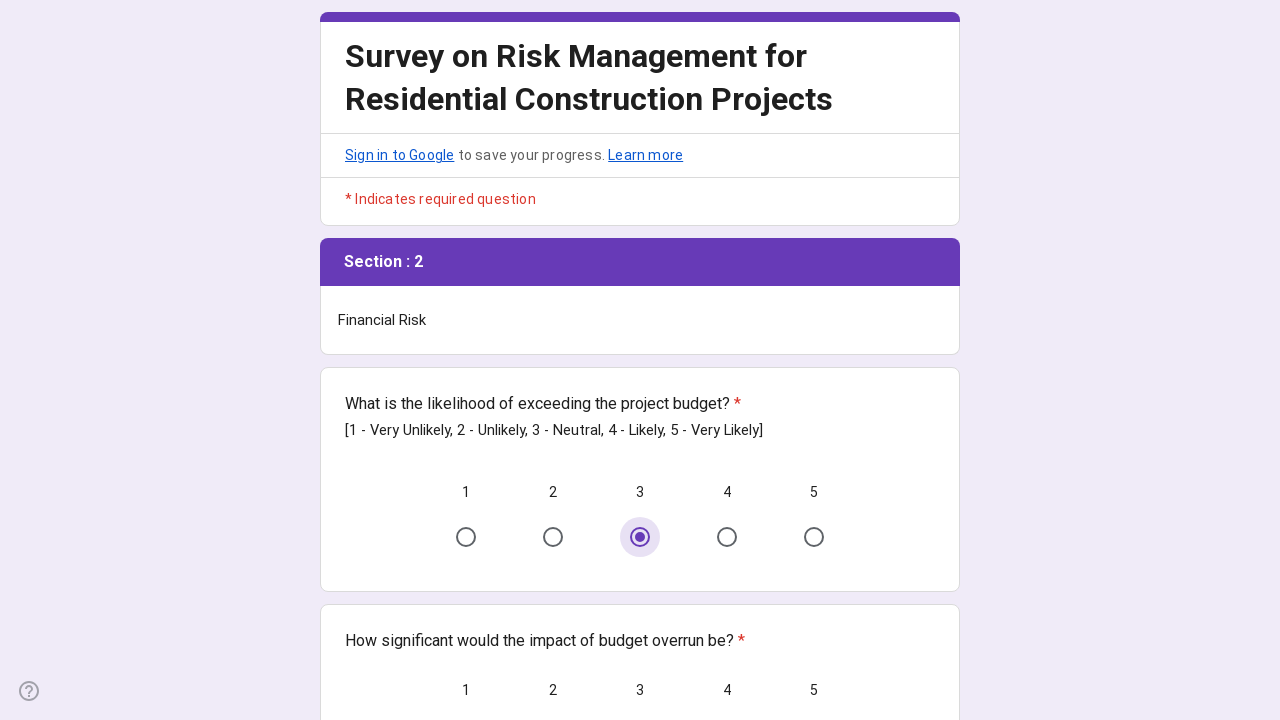

Filtered to 5 valid option(s) (excluding 'Other')
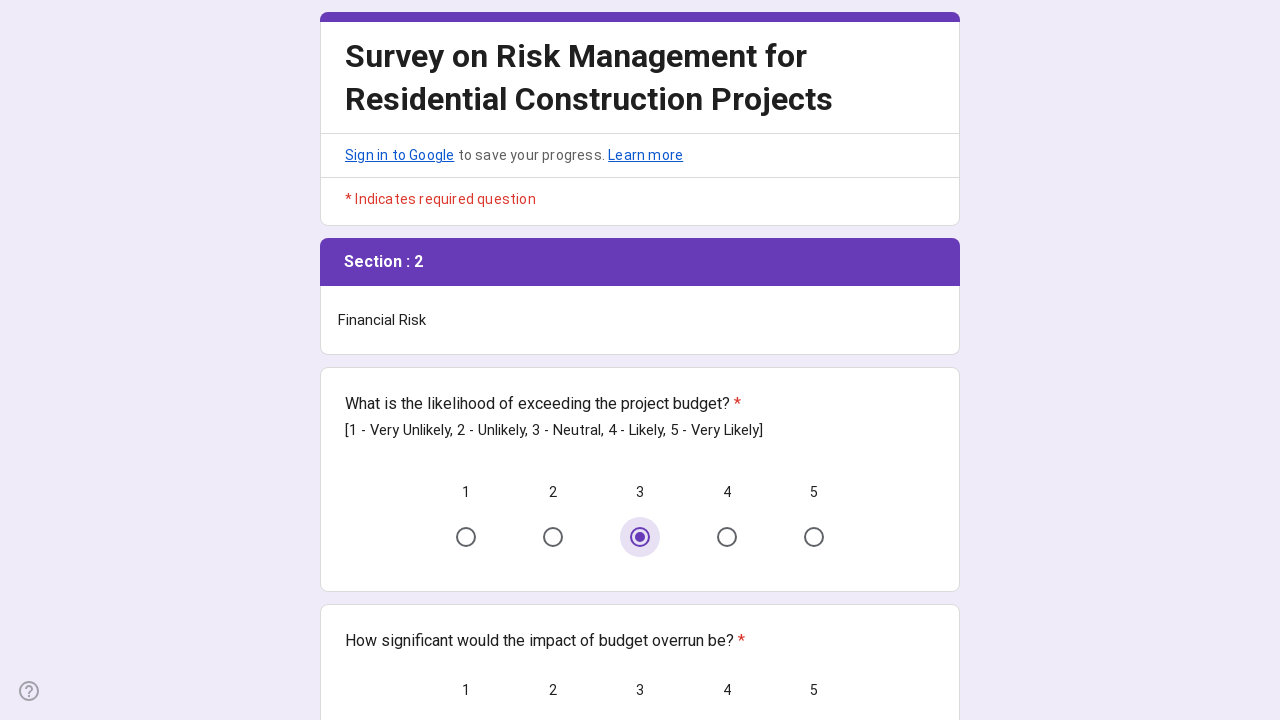

Selected random option: '3' at (640, 700) on div[role="radiogroup"] >> nth=1 >> div[role="radio"] >> nth=2
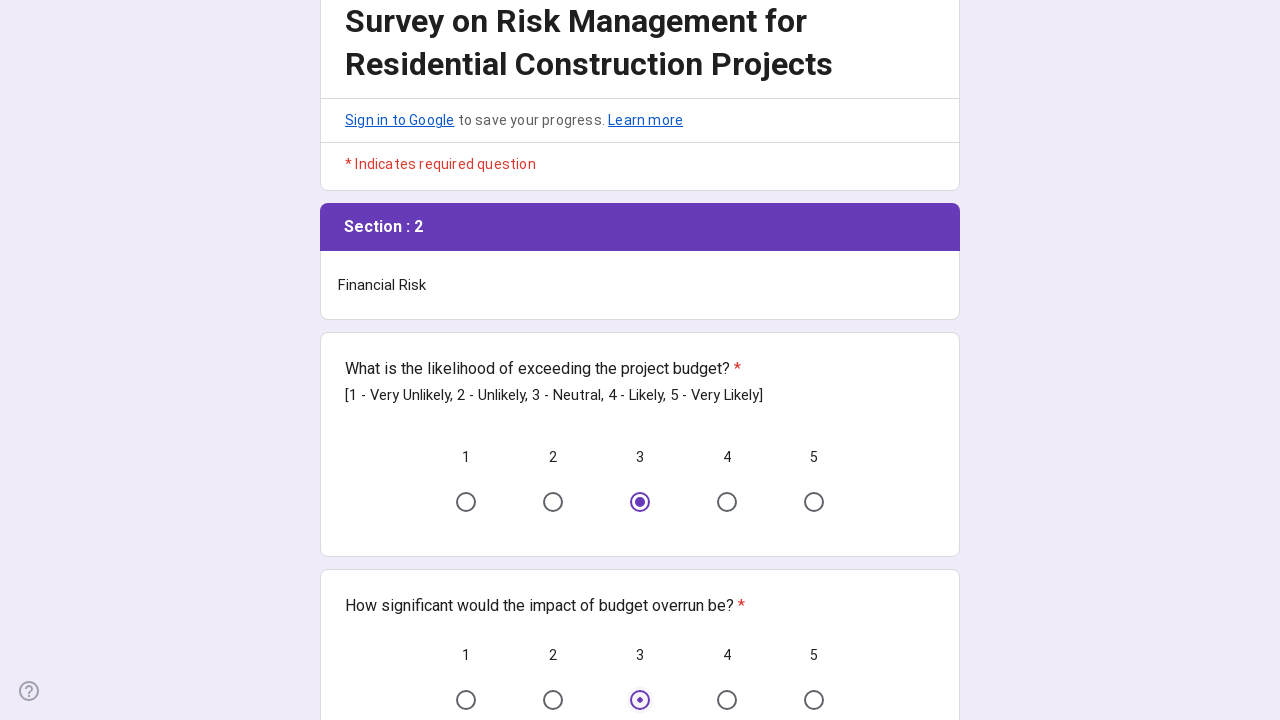

Waited after selection (1000ms)
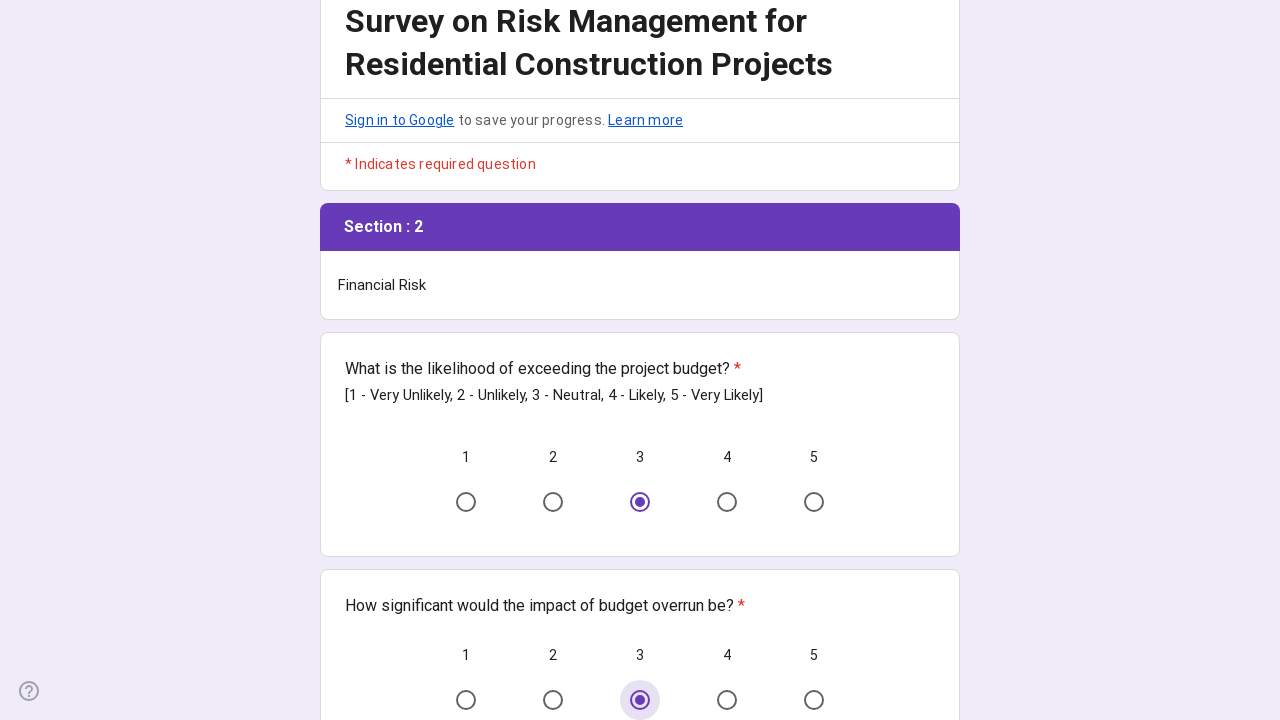

Located 6 radio button(s) in current group
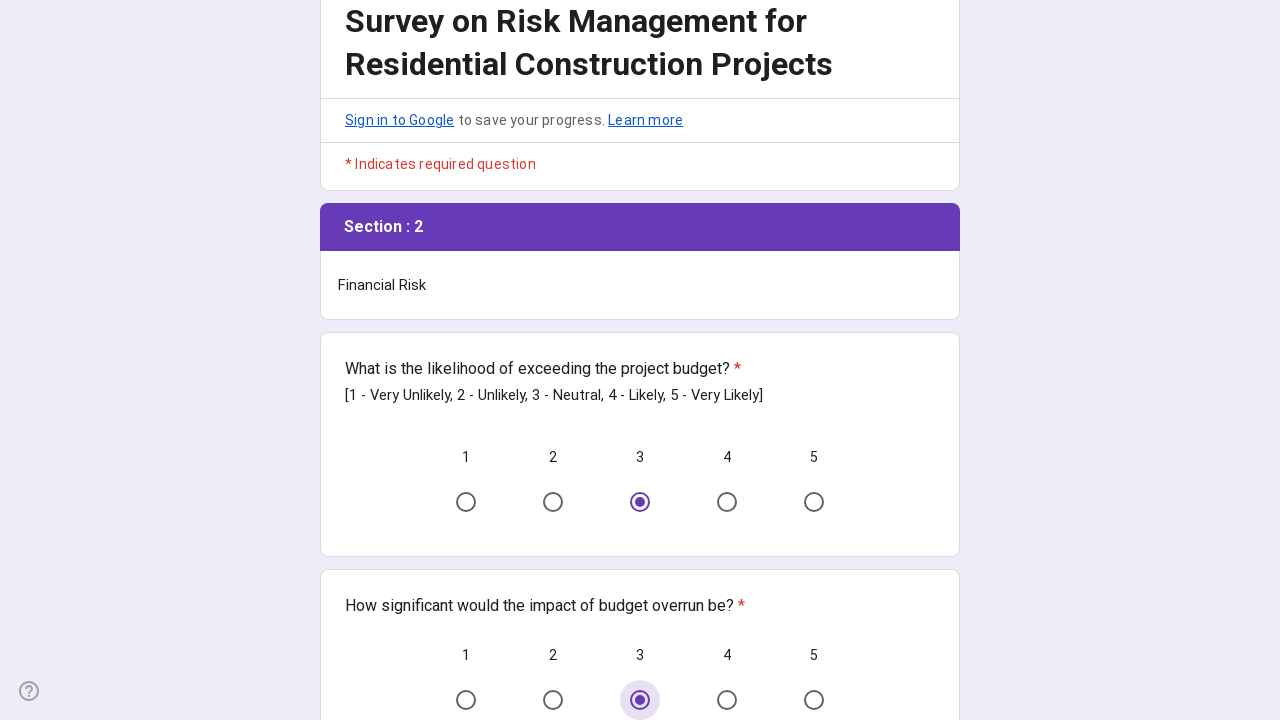

Filtered to 5 valid option(s) (excluding 'Other')
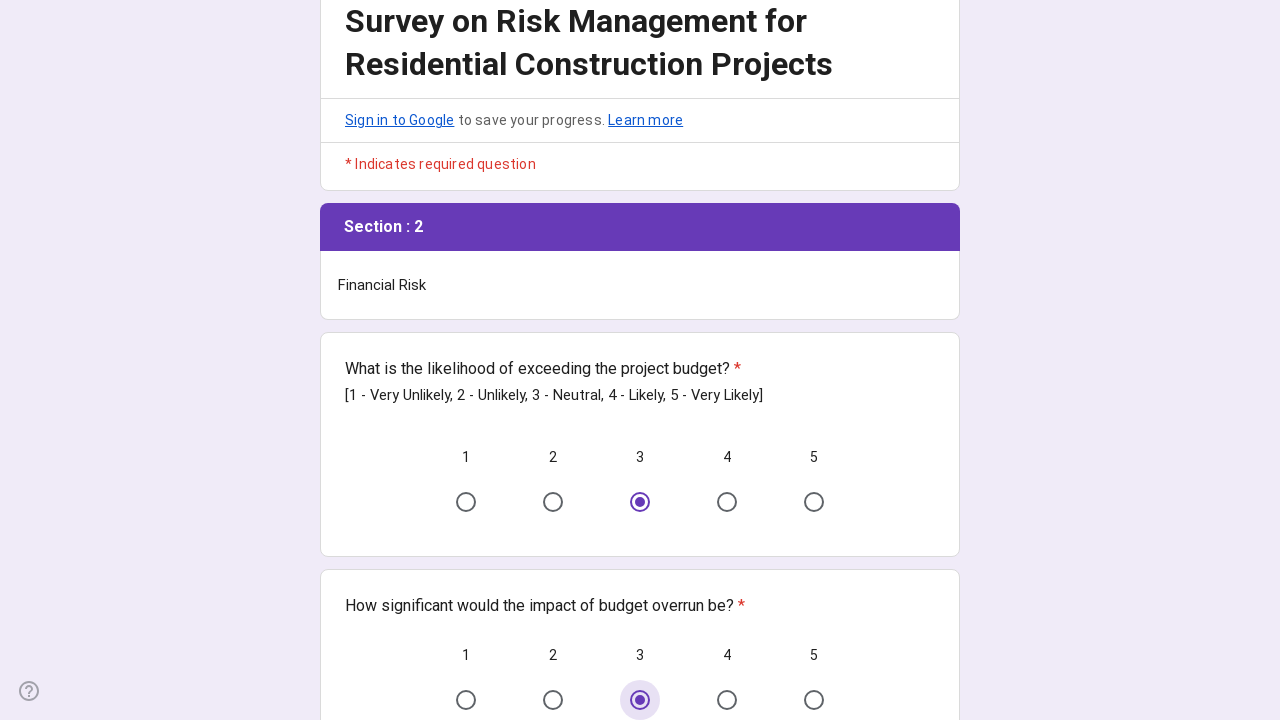

Selected random option: 'Never' at (355, 360) on div[role="radiogroup"] >> nth=2 >> div[role="radio"] >> nth=0
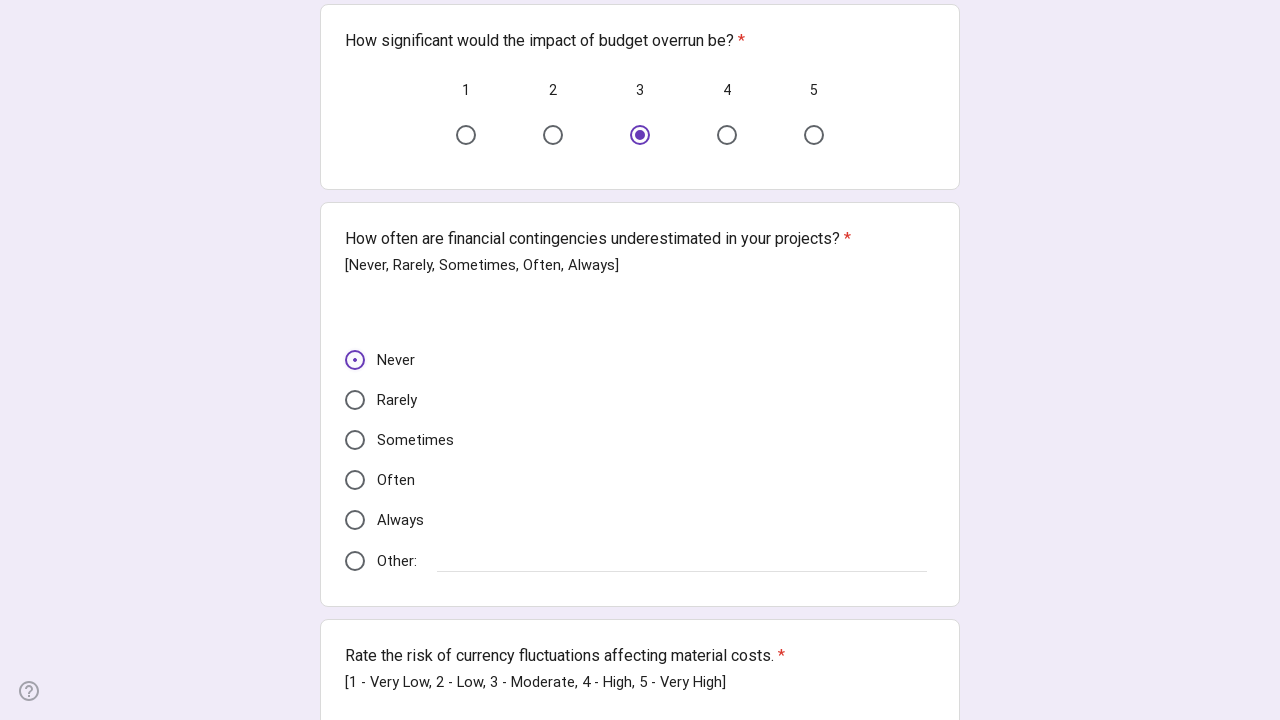

Waited after selection (1000ms)
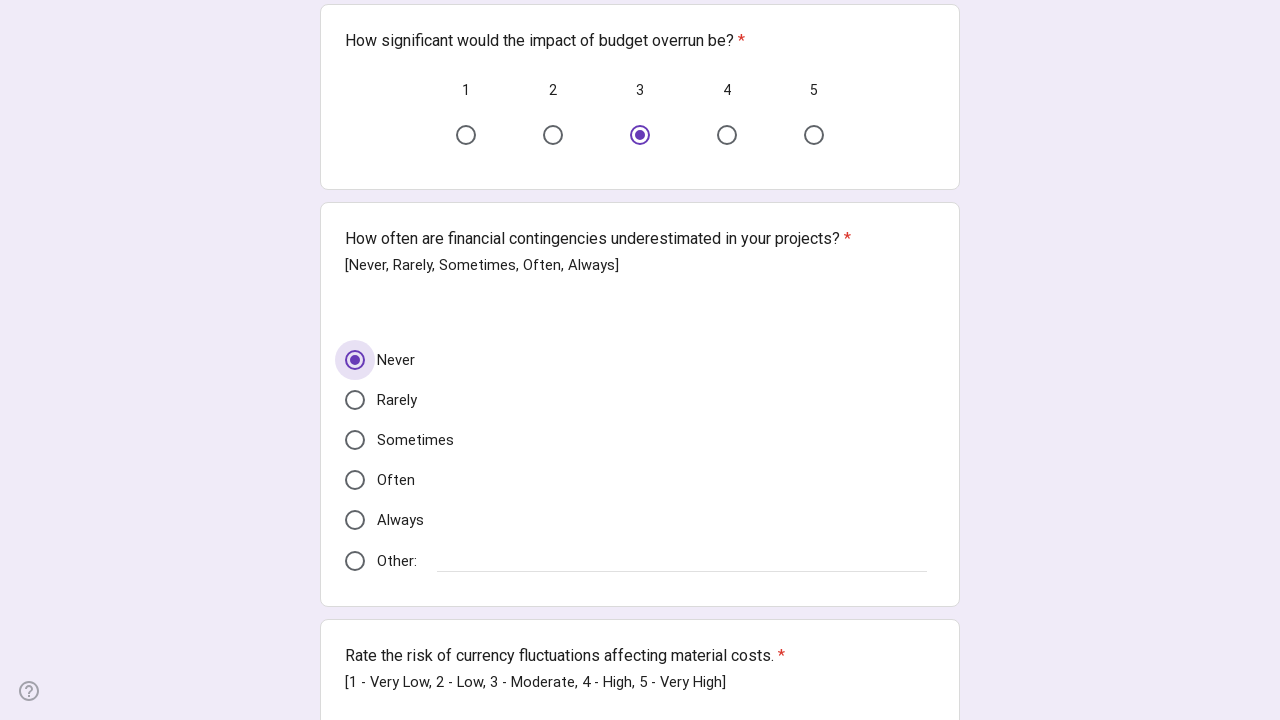

Located 5 radio button(s) in current group
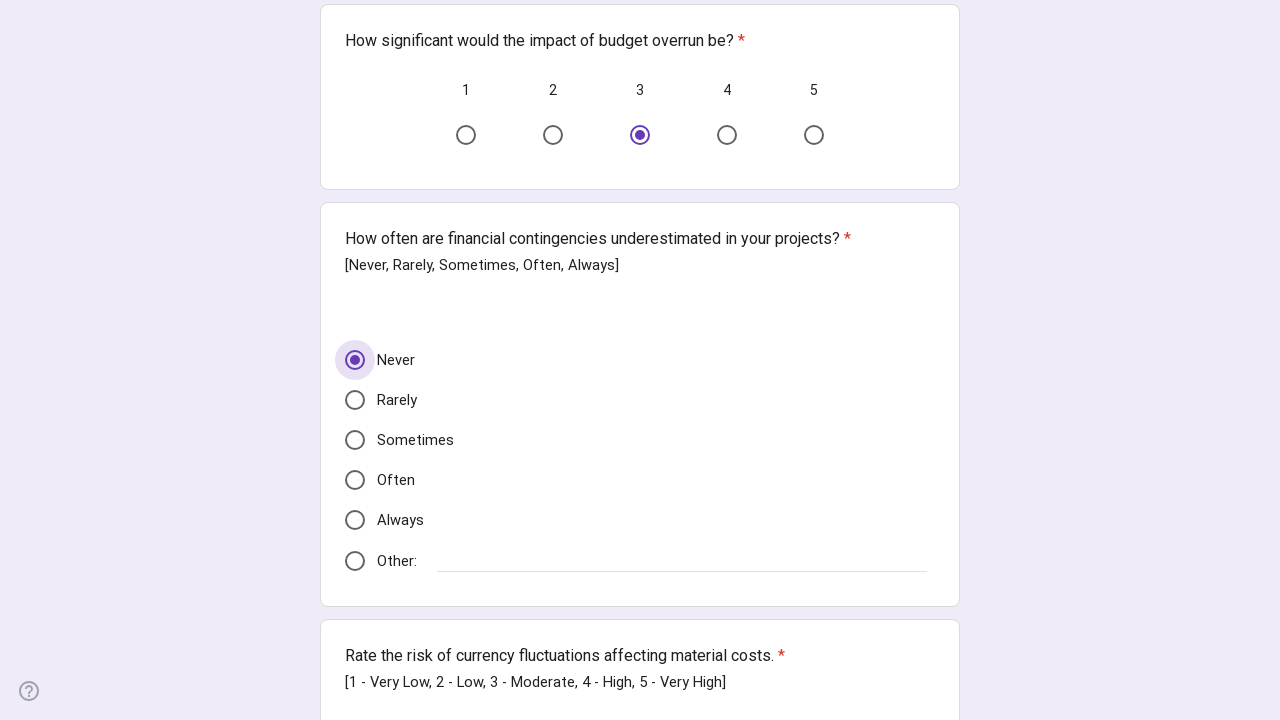

Filtered to 5 valid option(s) (excluding 'Other')
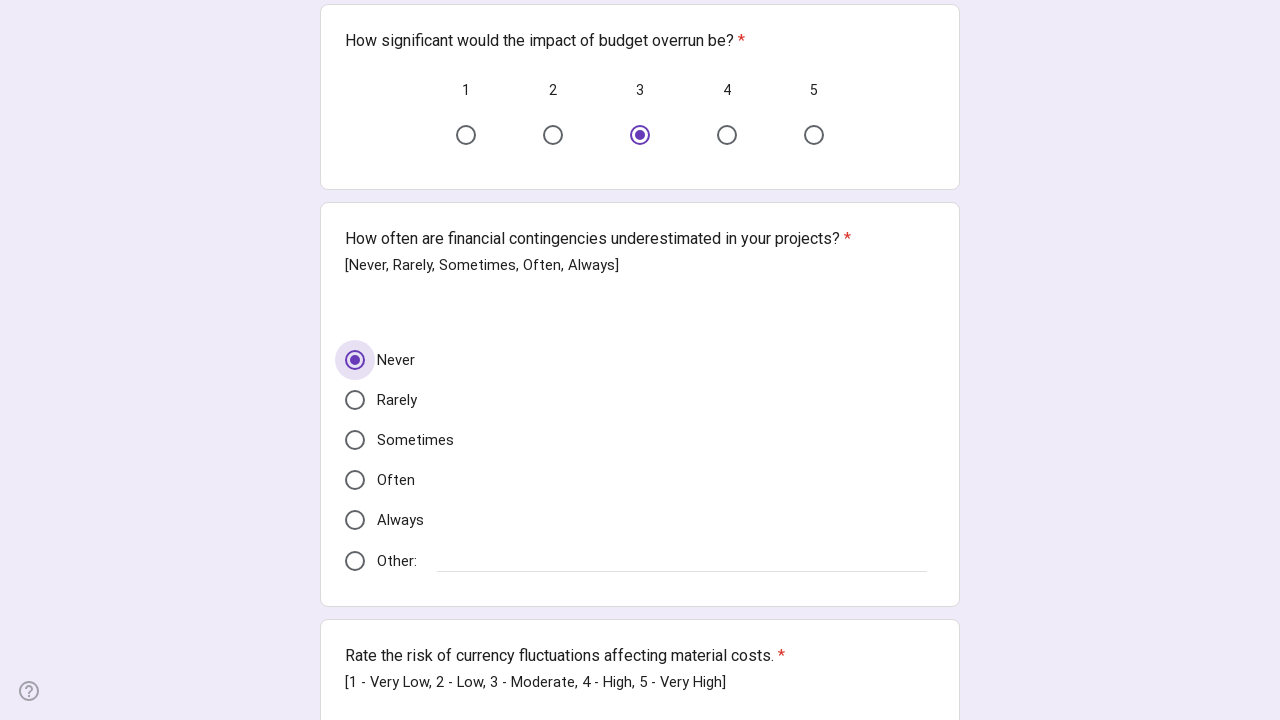

Selected random option: '3' at (640, 360) on div[role="radiogroup"] >> nth=3 >> div[role="radio"] >> nth=2
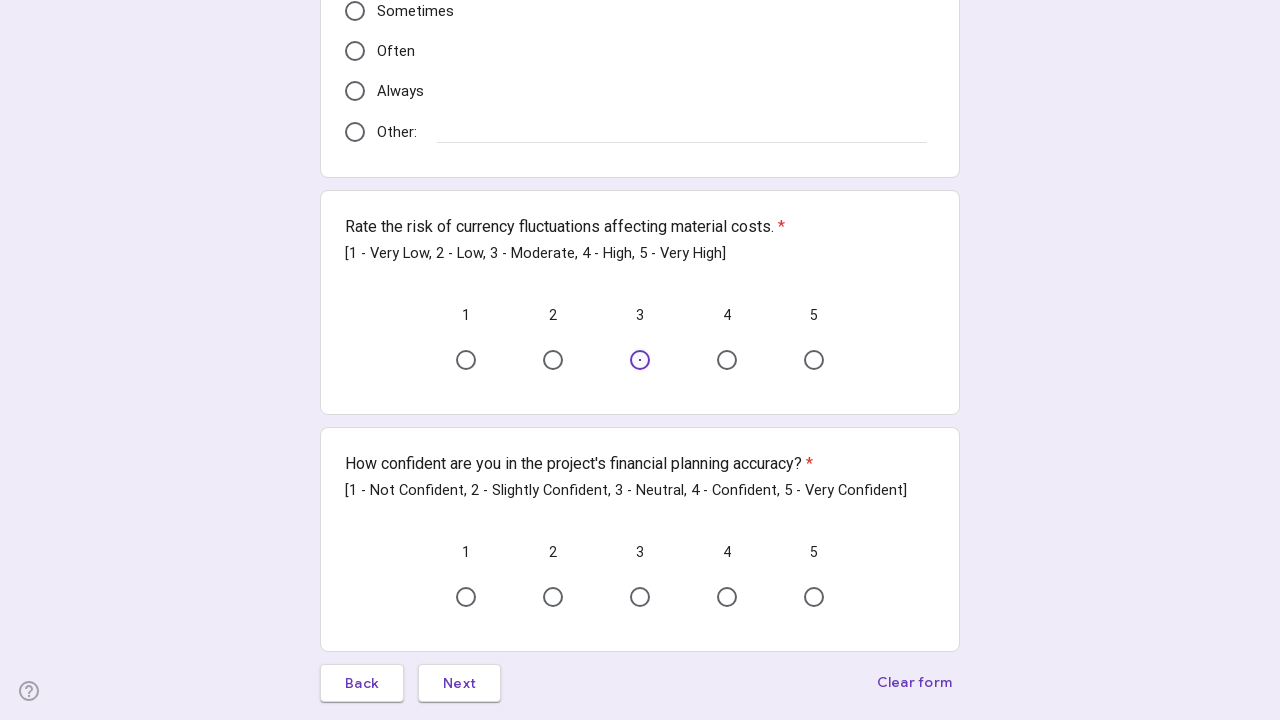

Waited after selection (1000ms)
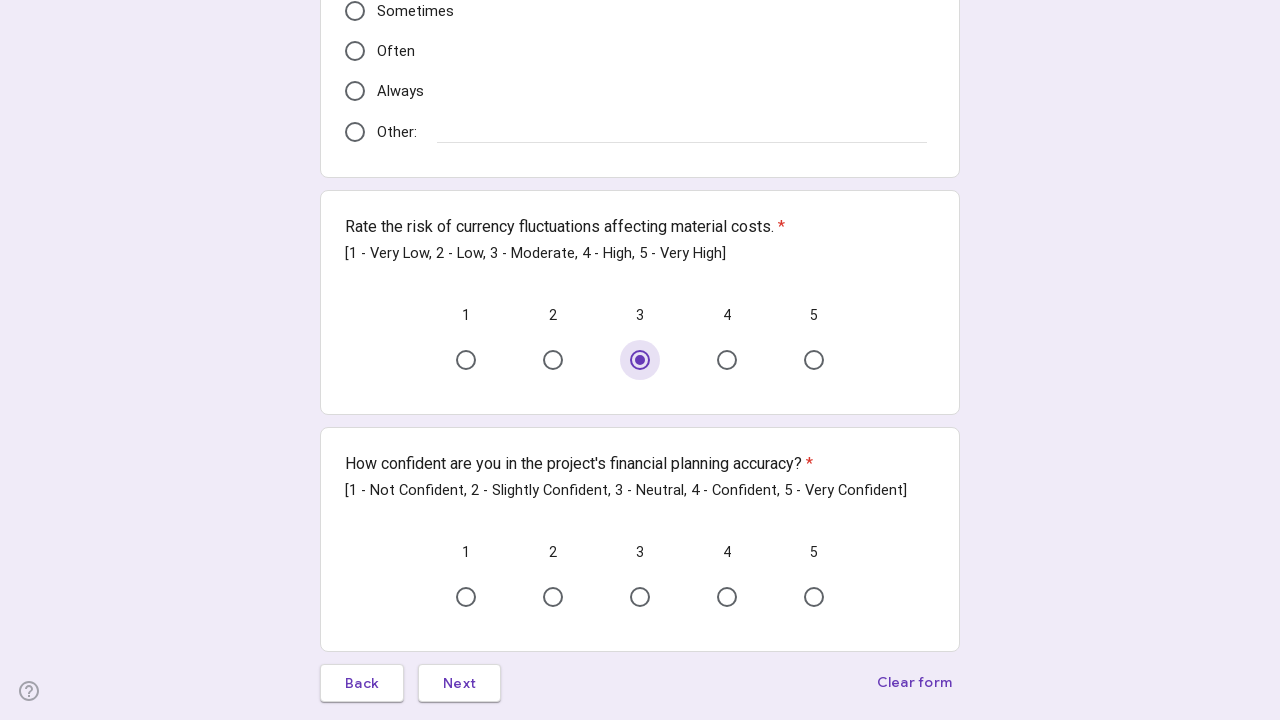

Located 5 radio button(s) in current group
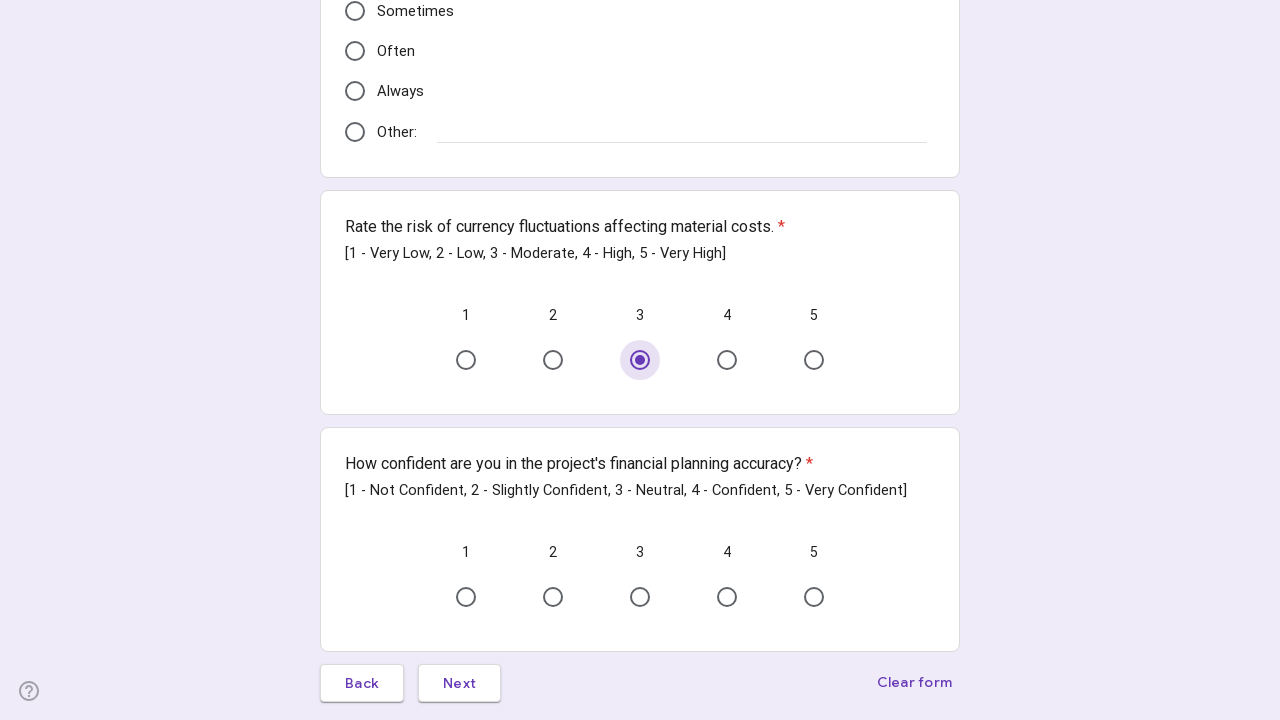

Filtered to 5 valid option(s) (excluding 'Other')
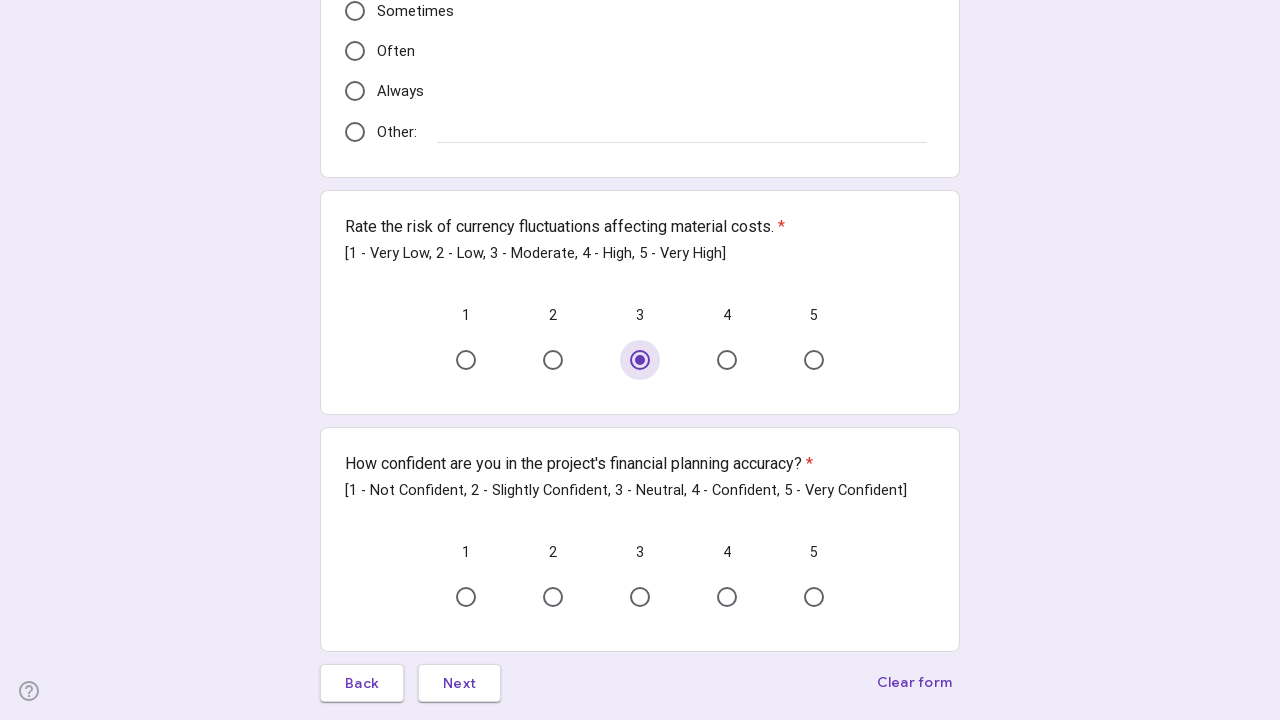

Selected random option: '1' at (466, 597) on div[role="radiogroup"] >> nth=4 >> div[role="radio"] >> nth=0
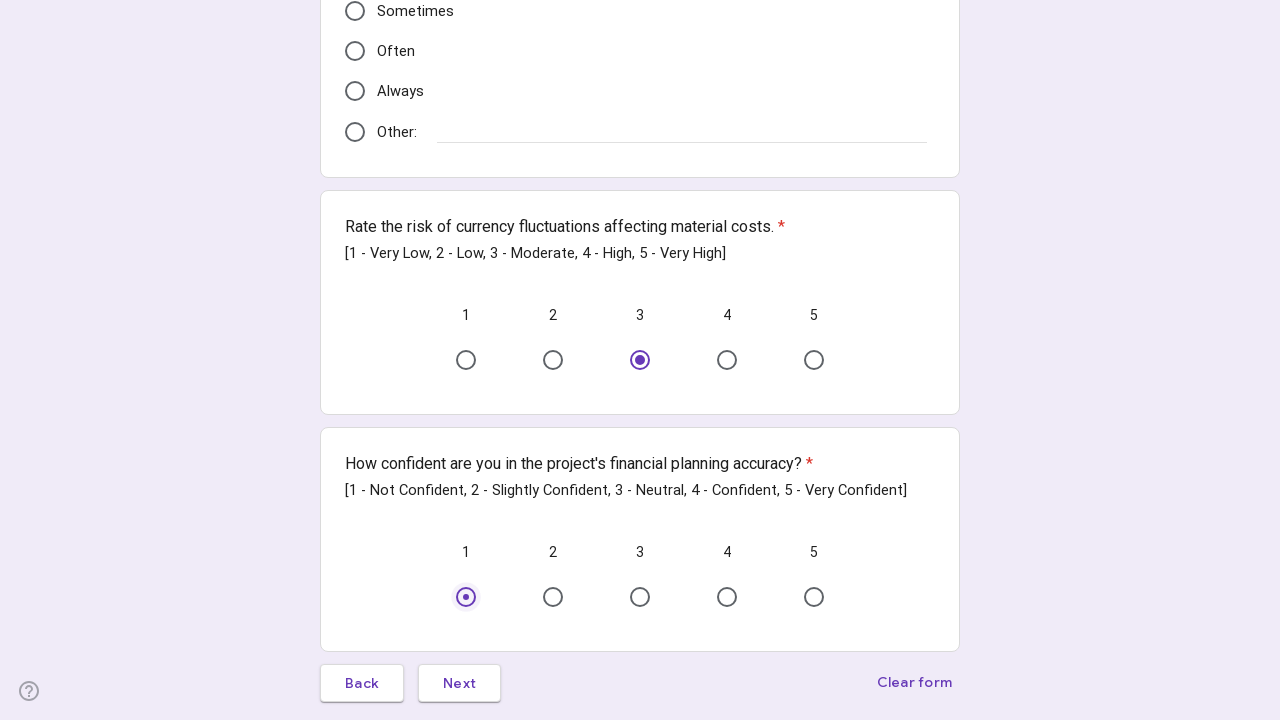

Waited after selection (1000ms)
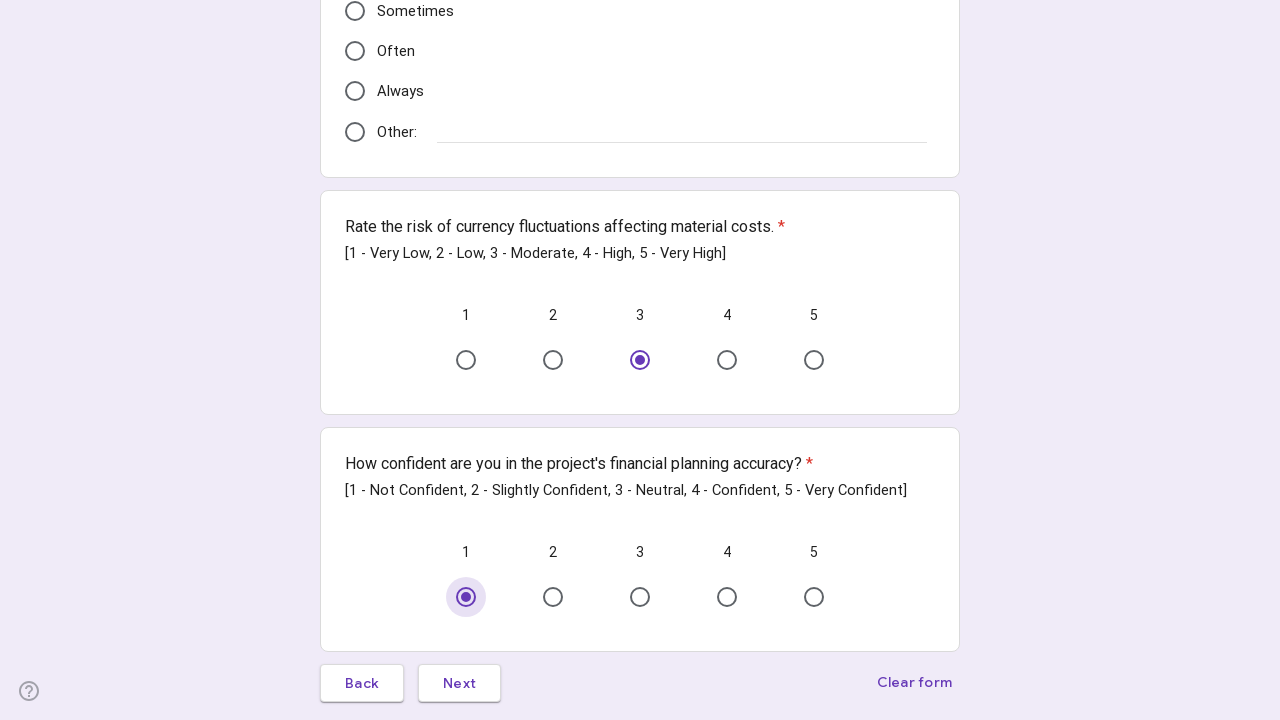

Located 1 Next/Submit button(s)
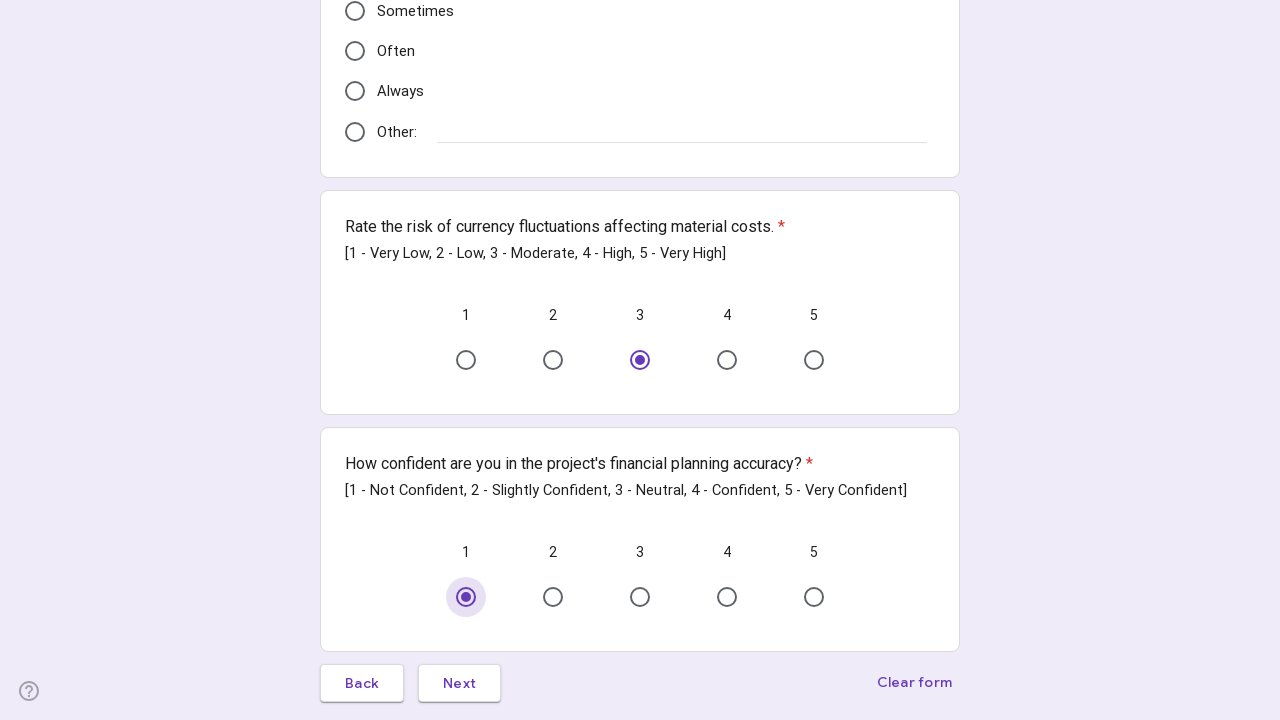

Identified button as 'Next'
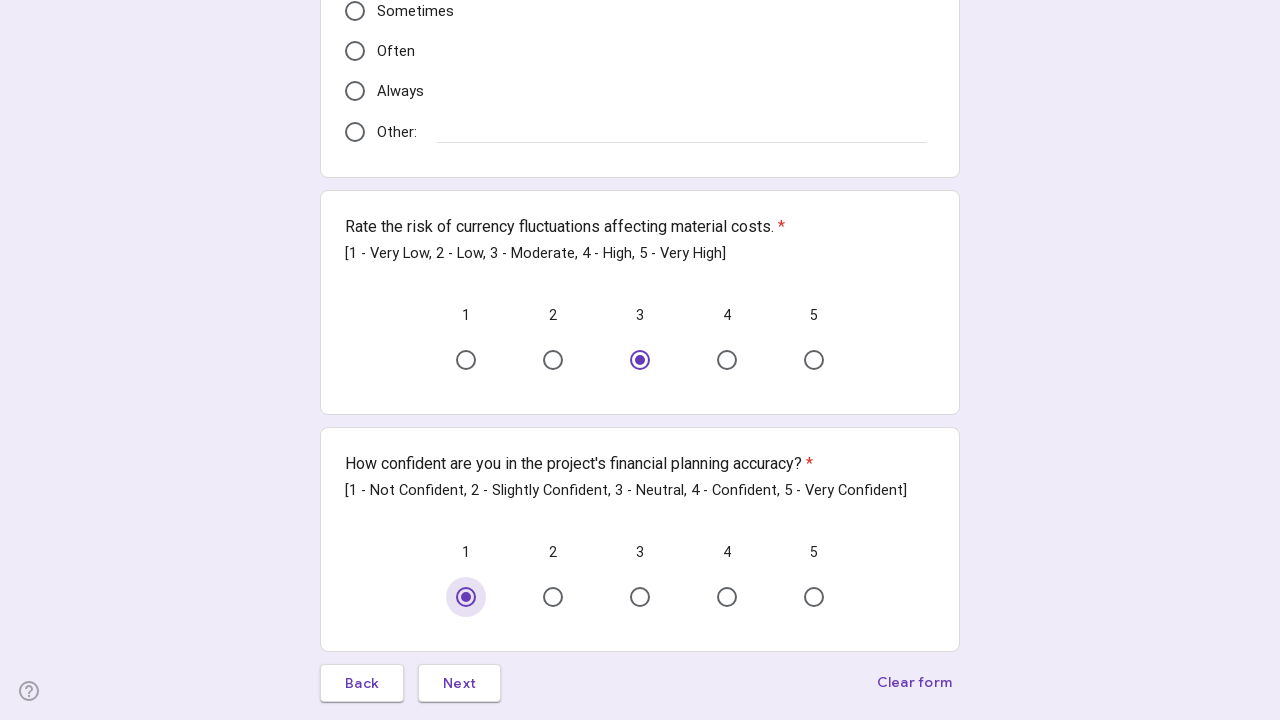

Clicked 'Next' button at (460, 683) on xpath=//span[contains(text(),'Next')] | //span[contains(text(),'Submit')] >> nth
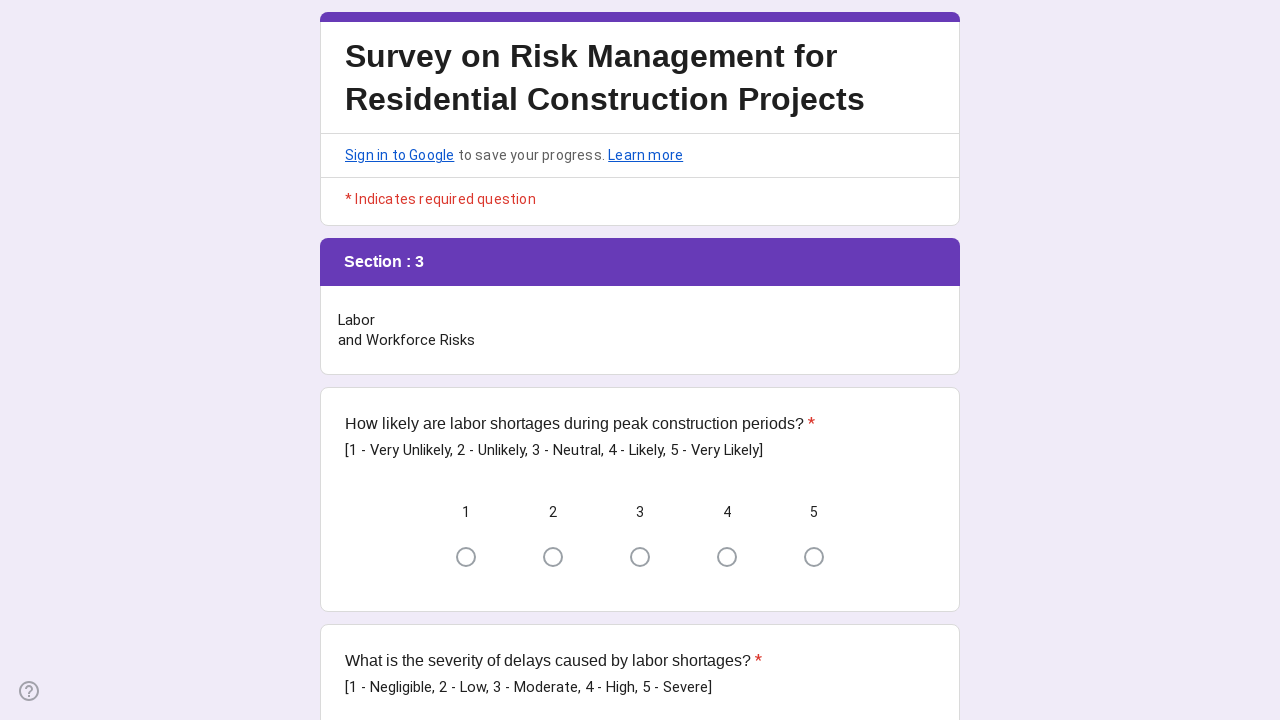

Waited for page update after button click (2000ms)
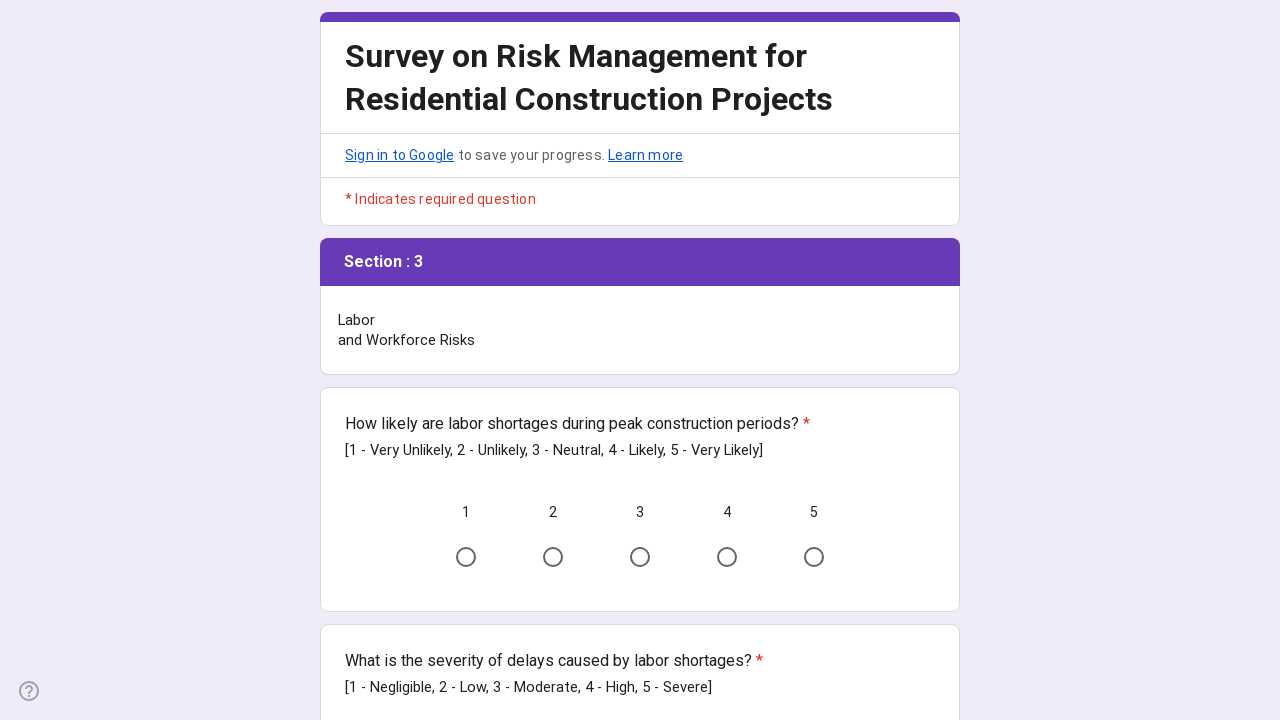

Waited for section to fully load (2000ms)
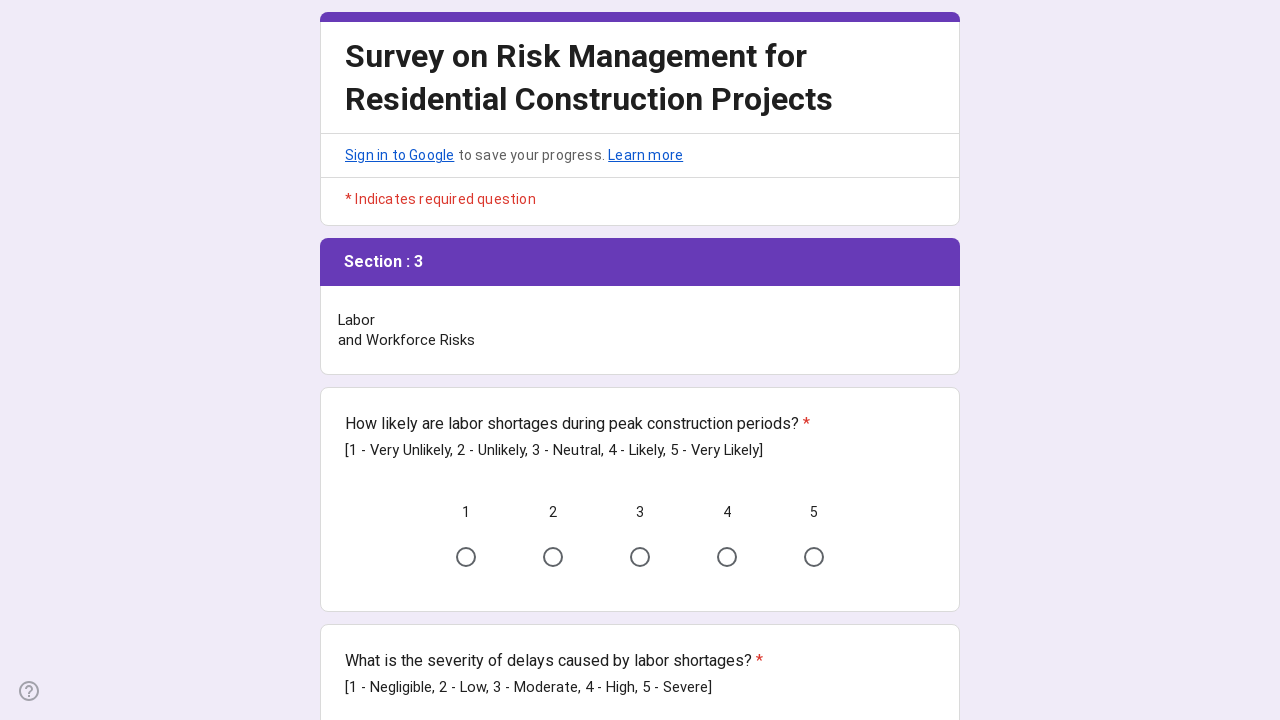

Located 5 radio button group(s) in current section
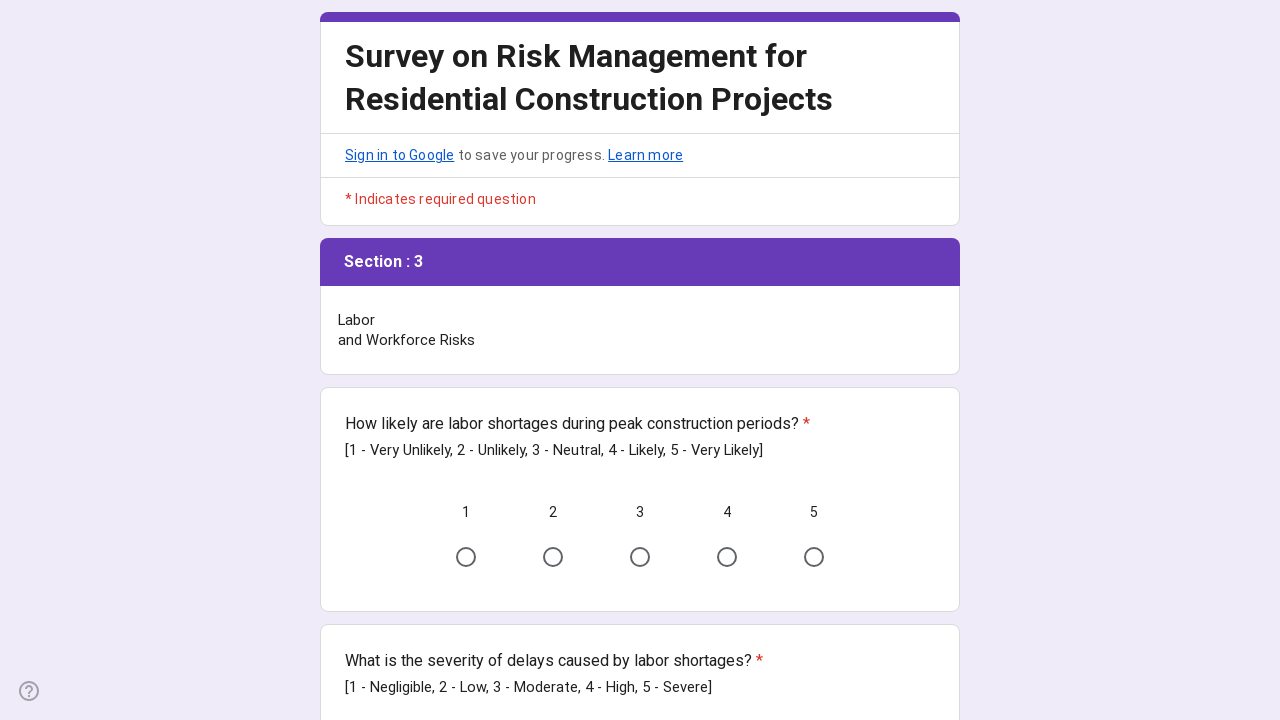

Located 5 radio button(s) in current group
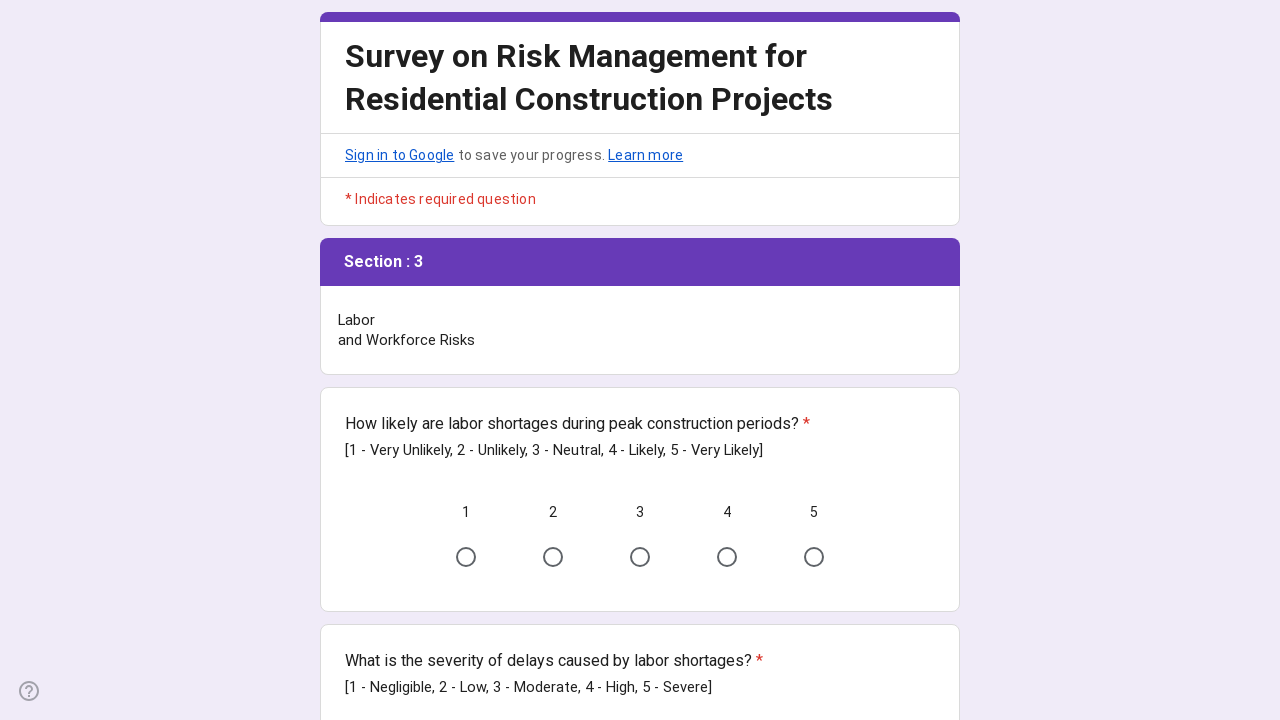

Filtered to 5 valid option(s) (excluding 'Other')
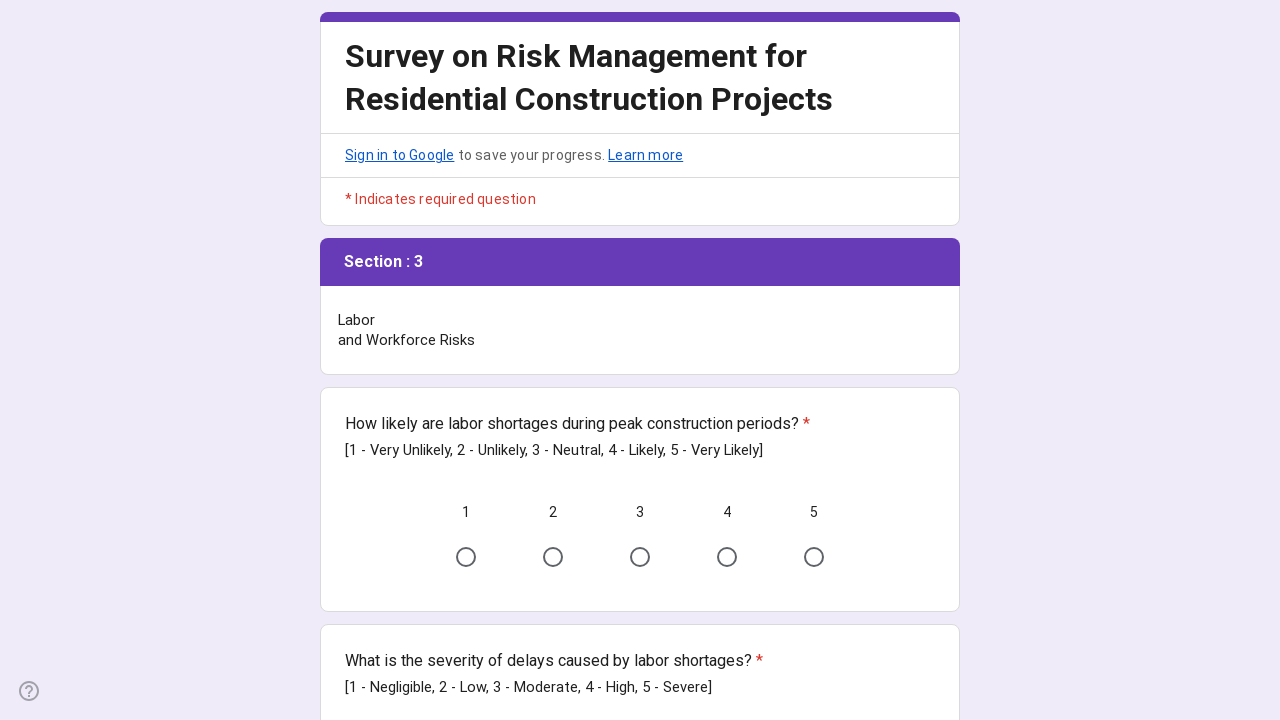

Selected random option: '1' at (466, 557) on div[role="radiogroup"] >> nth=0 >> div[role="radio"] >> nth=0
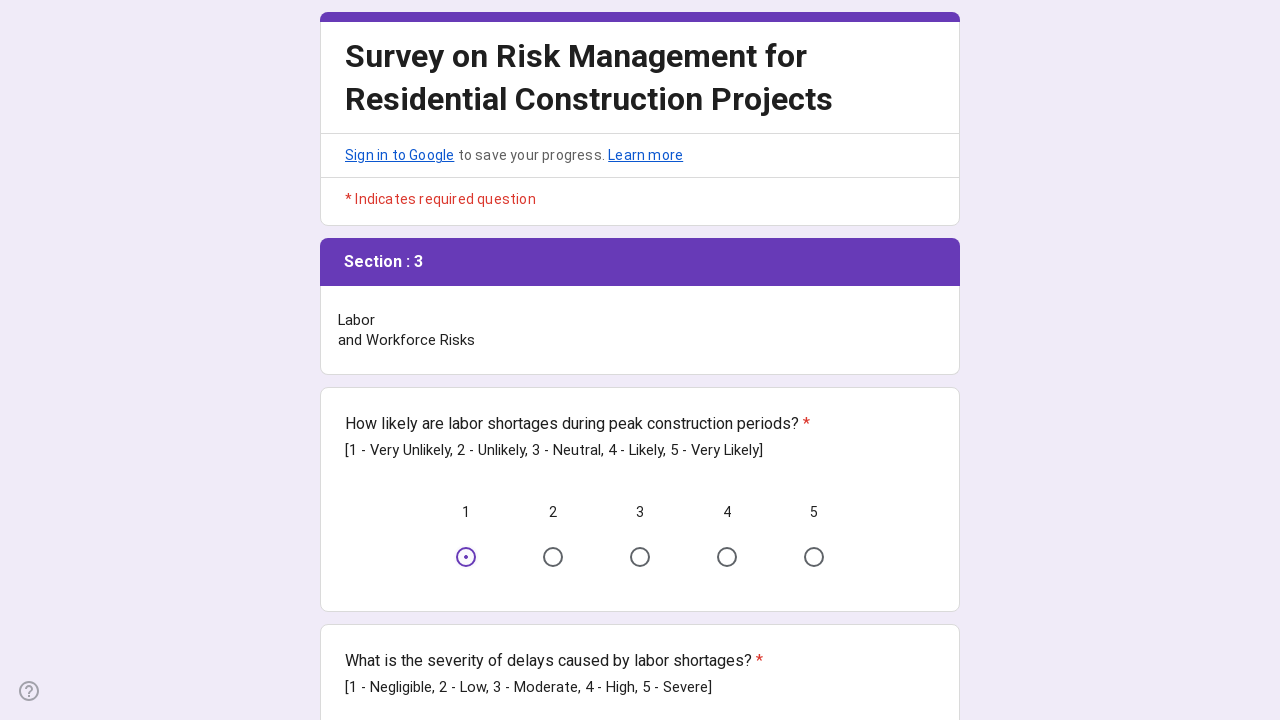

Waited after selection (1000ms)
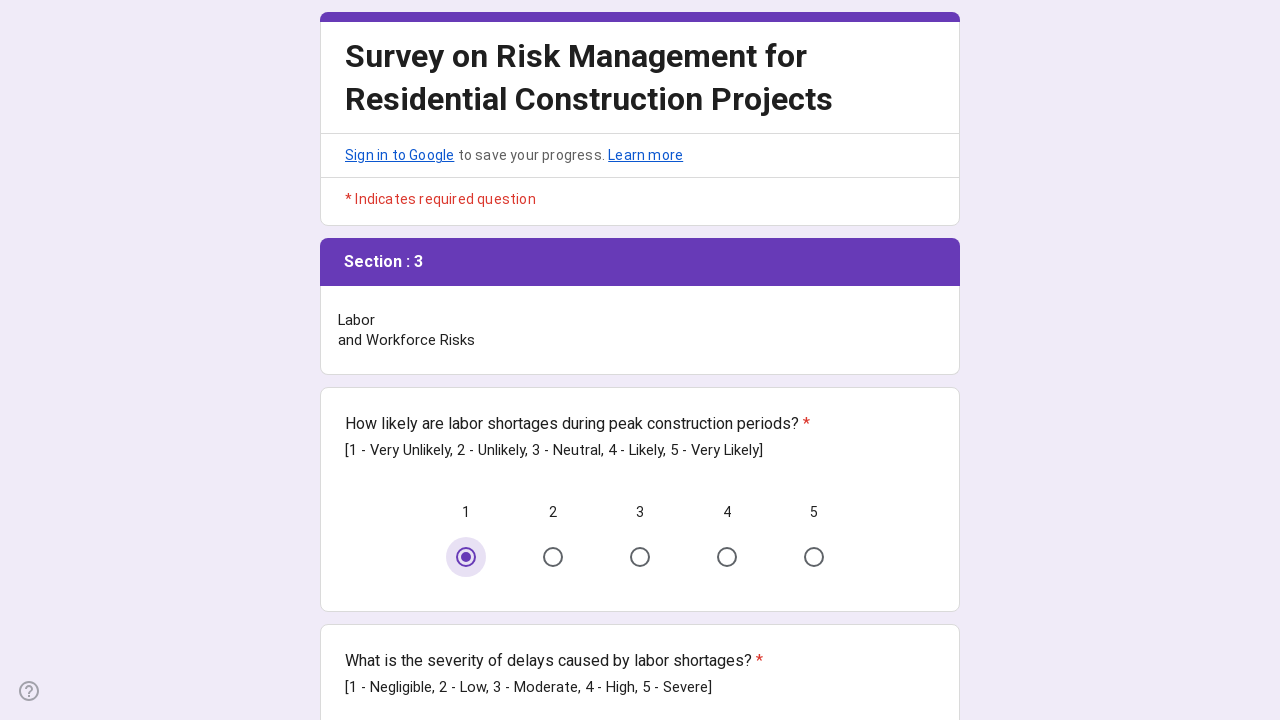

Located 5 radio button(s) in current group
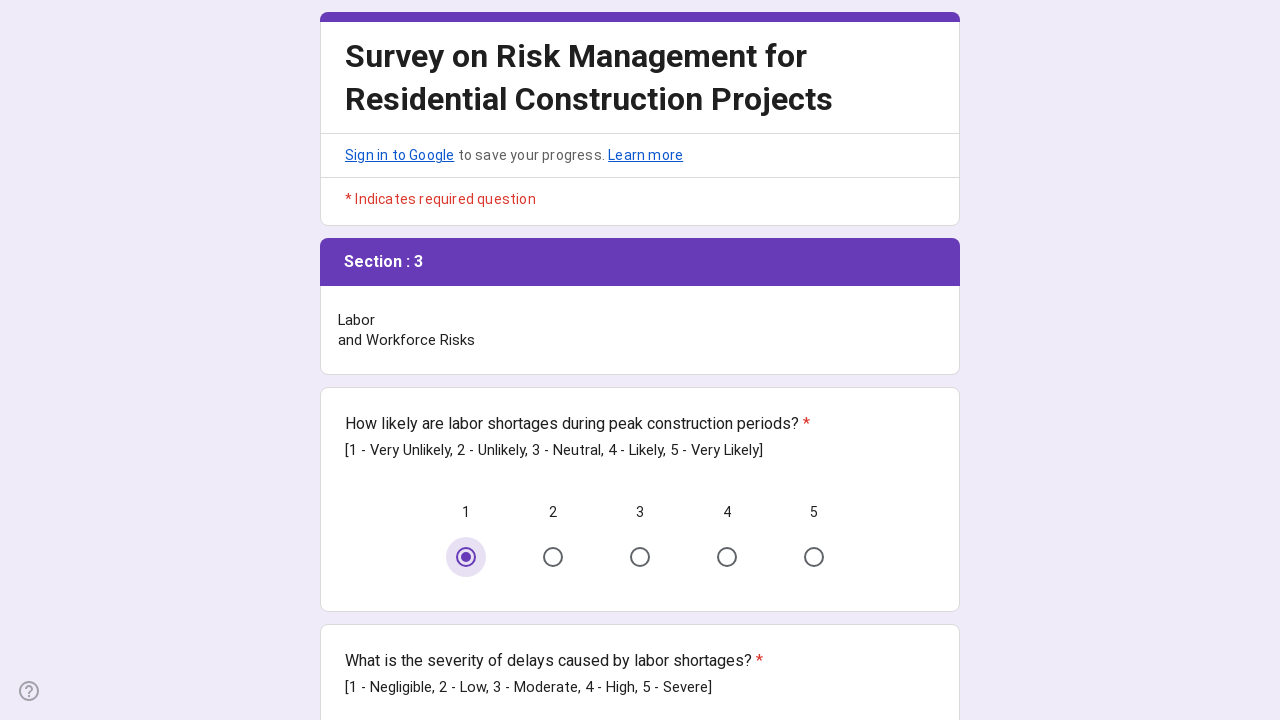

Filtered to 5 valid option(s) (excluding 'Other')
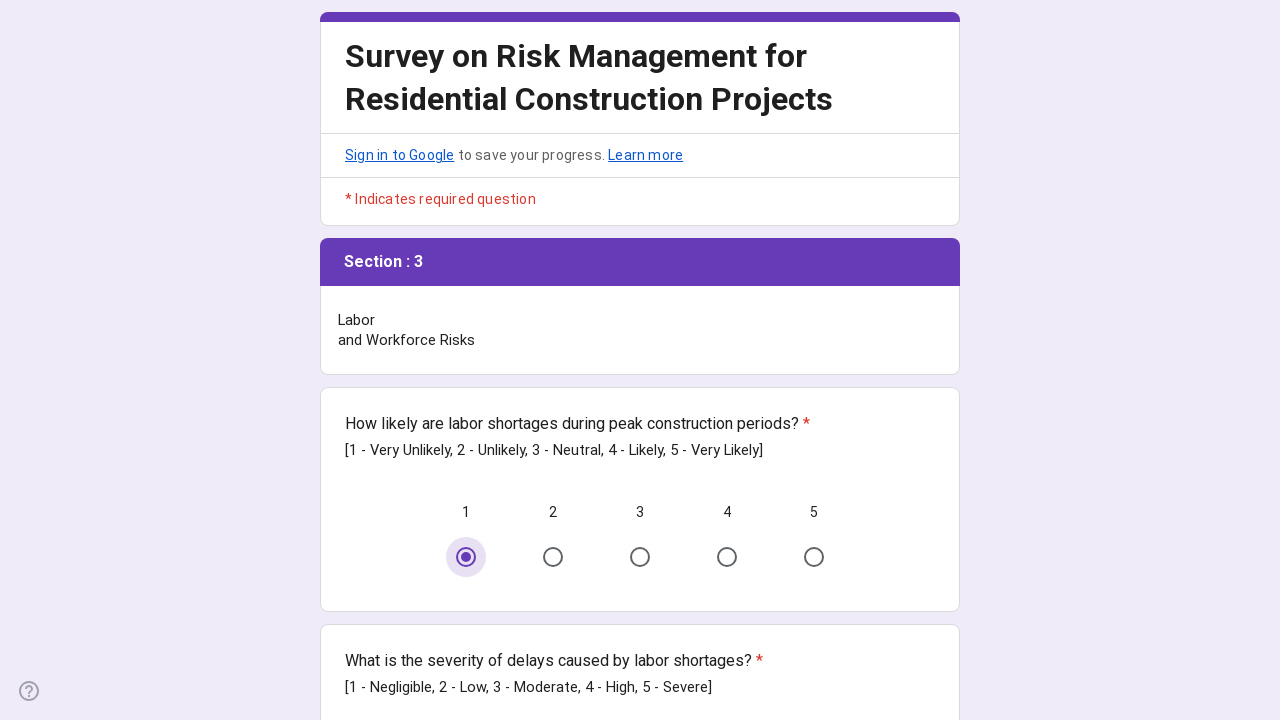

Selected random option: '5' at (814, 360) on div[role="radiogroup"] >> nth=1 >> div[role="radio"] >> nth=4
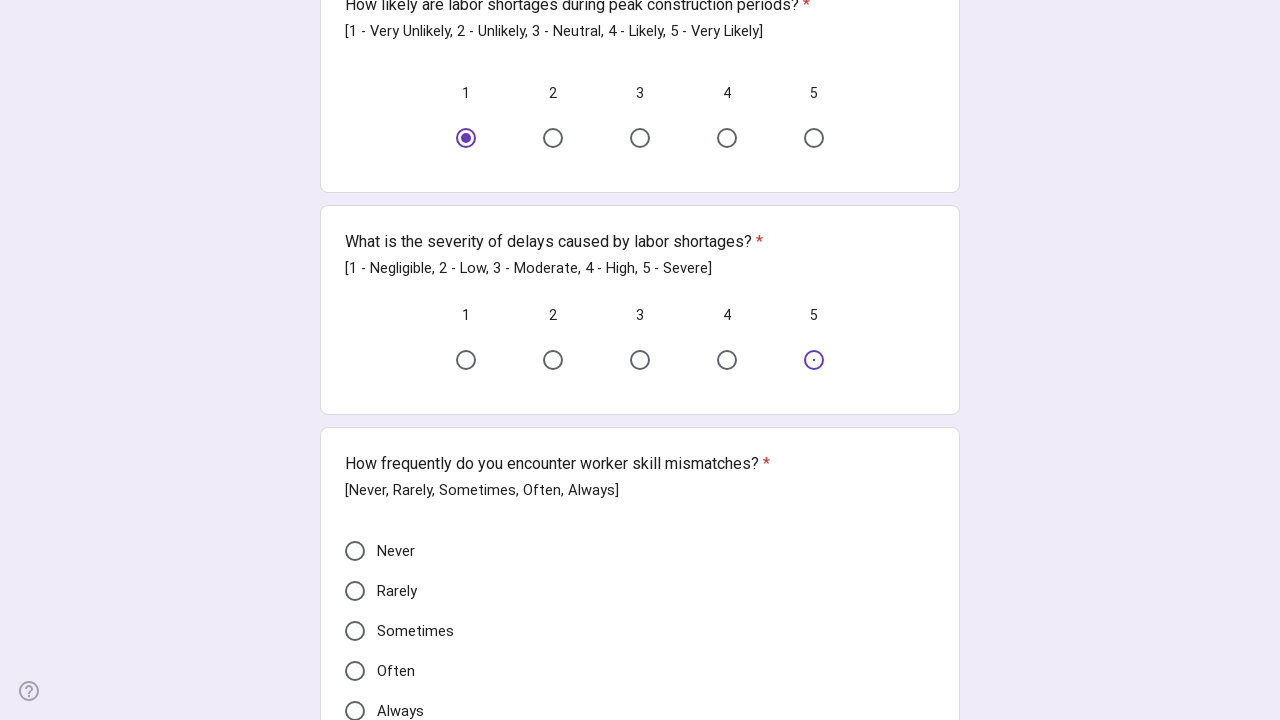

Waited after selection (1000ms)
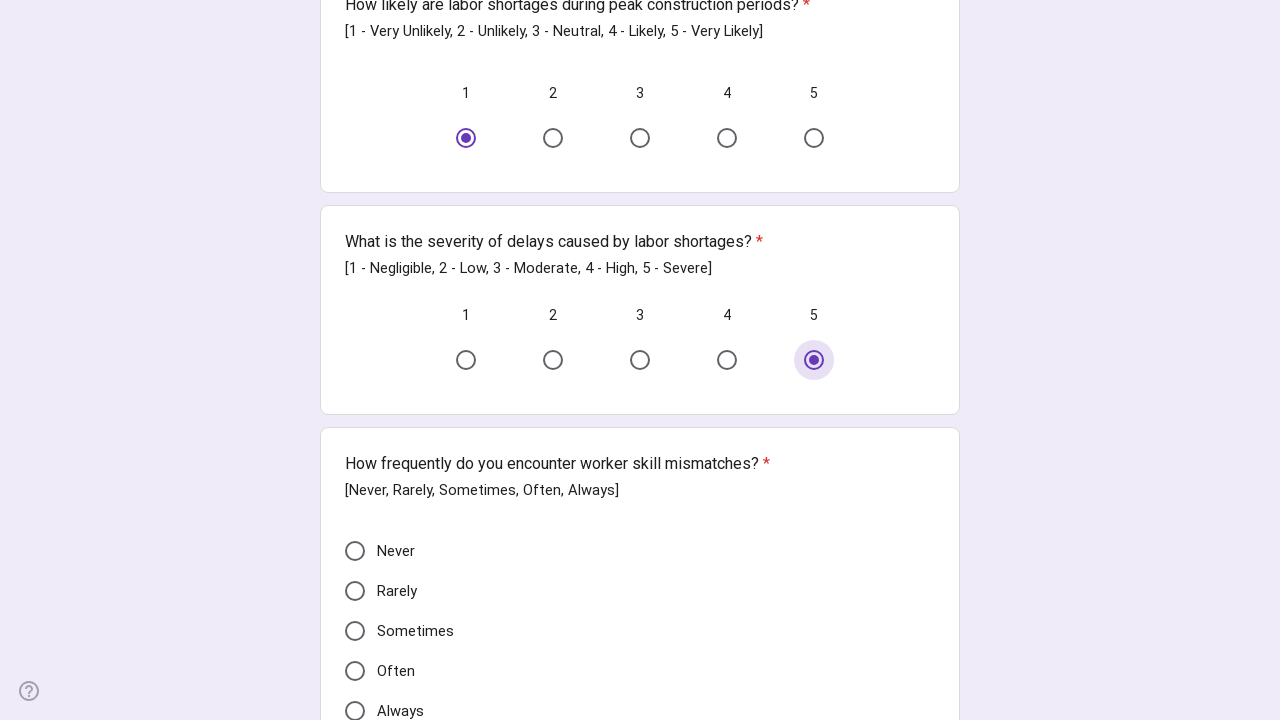

Located 6 radio button(s) in current group
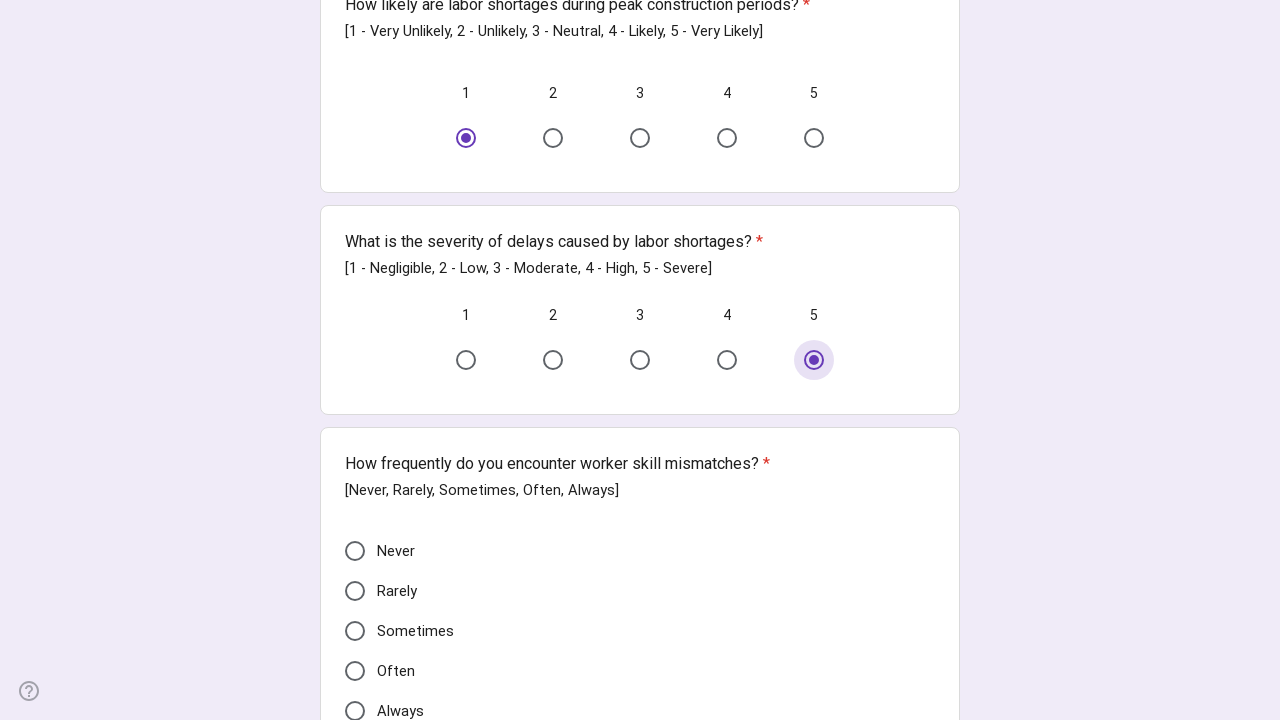

Filtered to 5 valid option(s) (excluding 'Other')
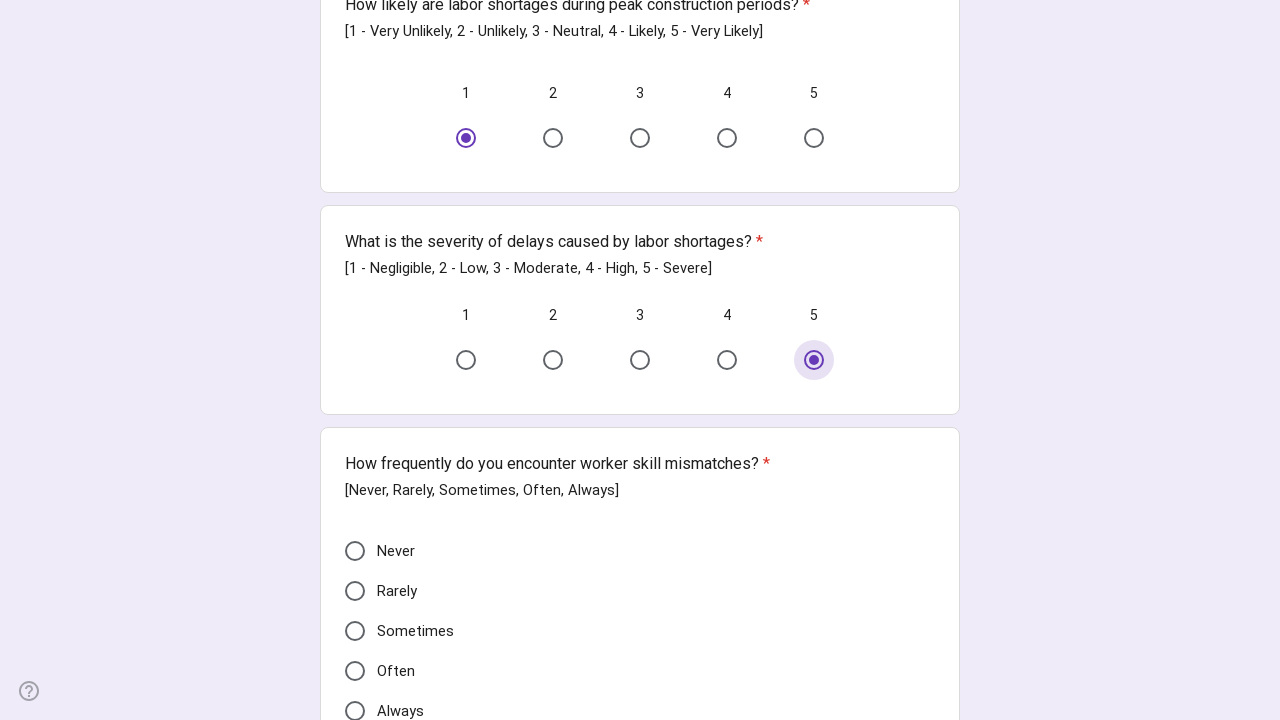

Selected random option: 'Sometimes' at (355, 631) on div[role="radiogroup"] >> nth=2 >> div[role="radio"] >> nth=2
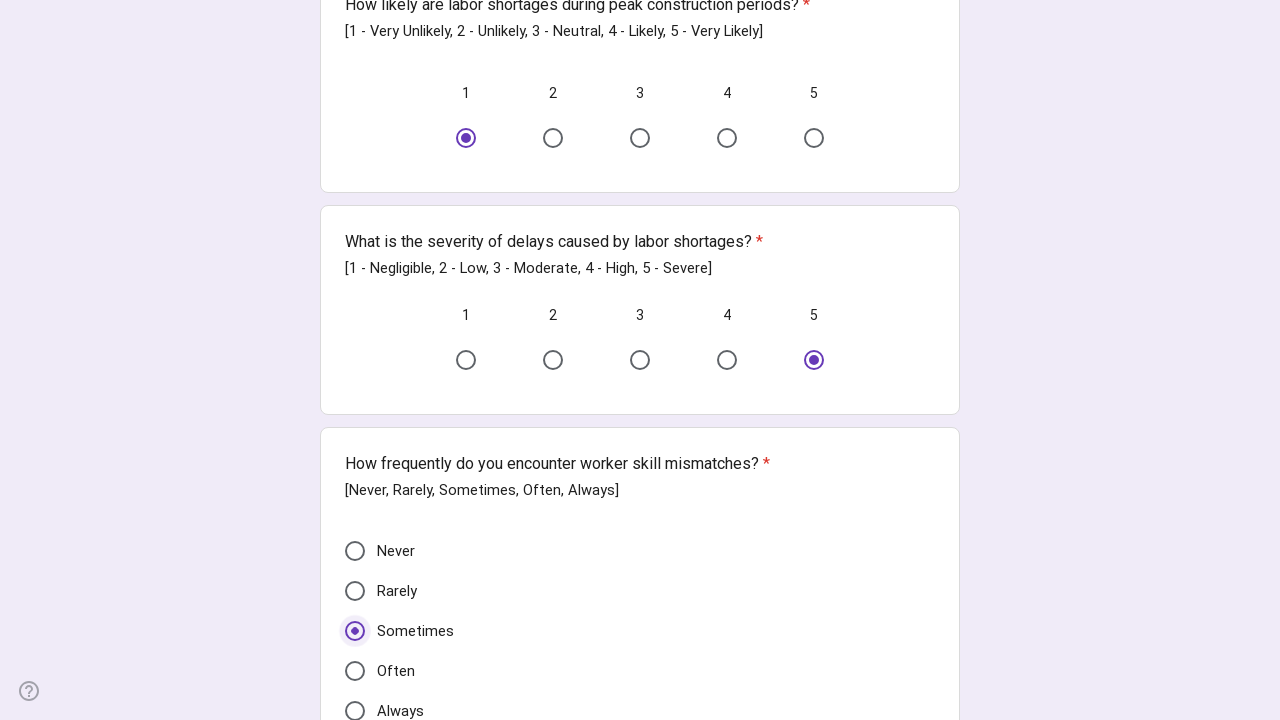

Waited after selection (1000ms)
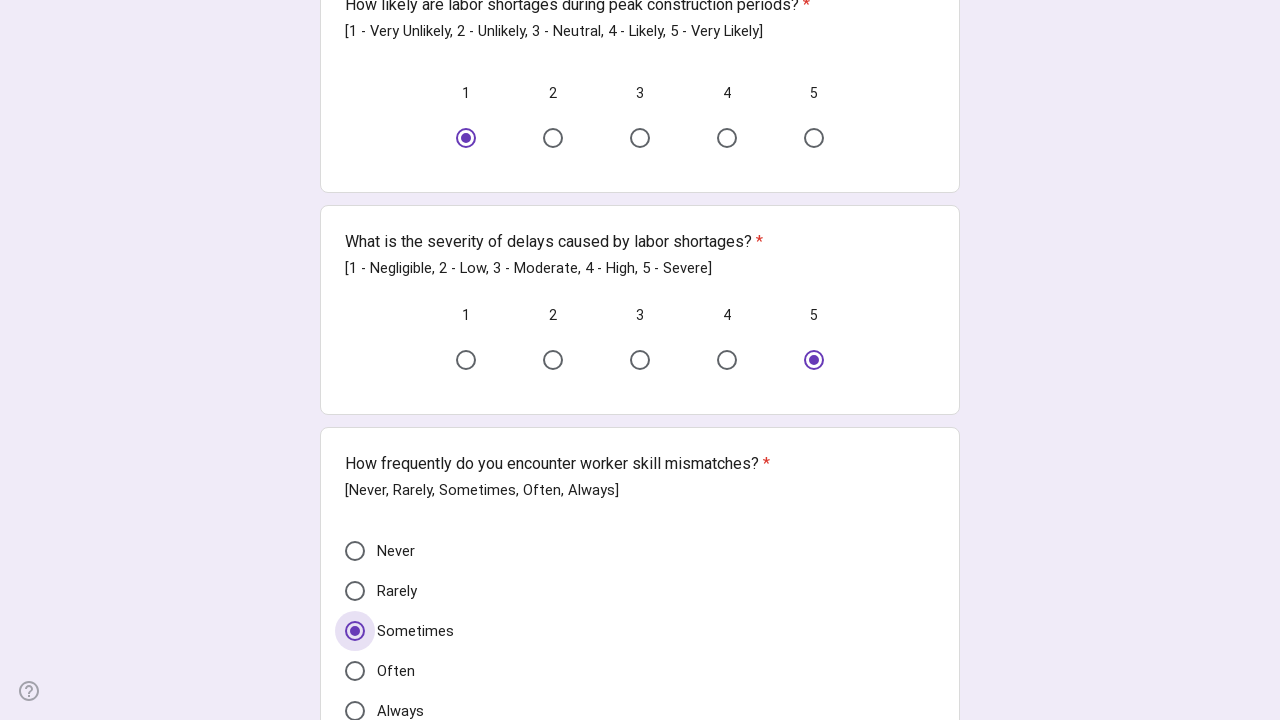

Located 5 radio button(s) in current group
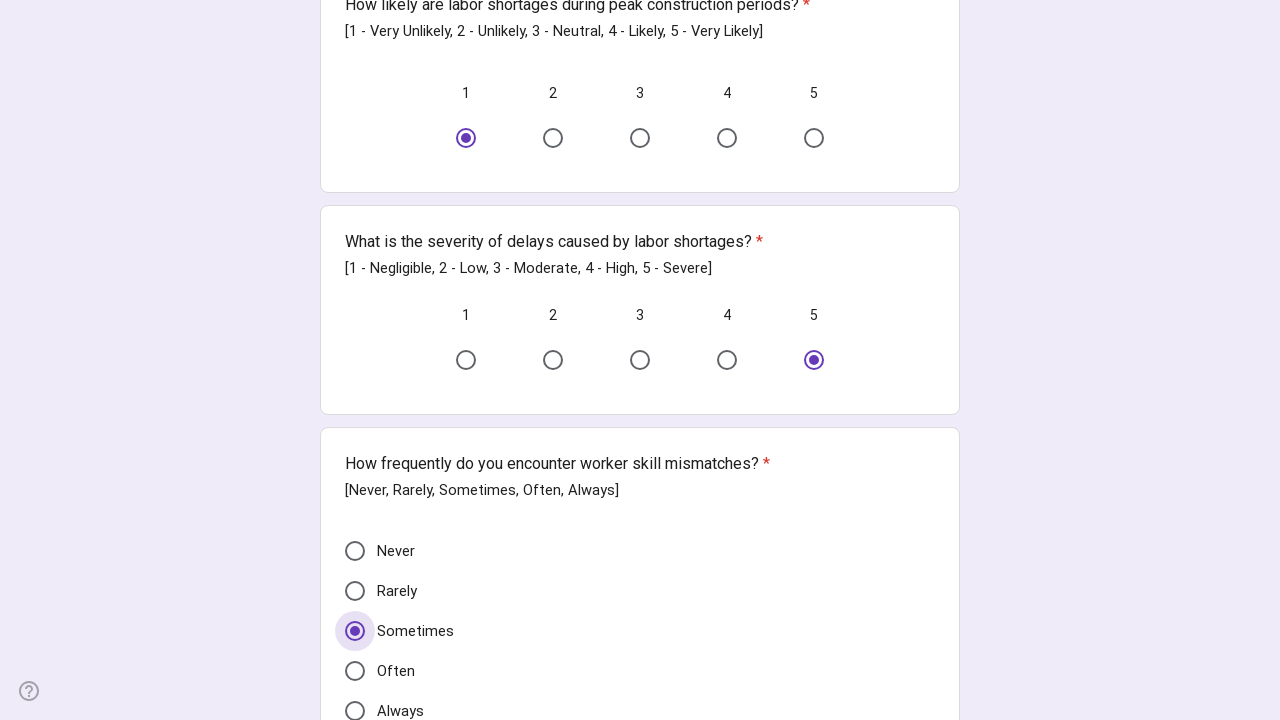

Filtered to 5 valid option(s) (excluding 'Other')
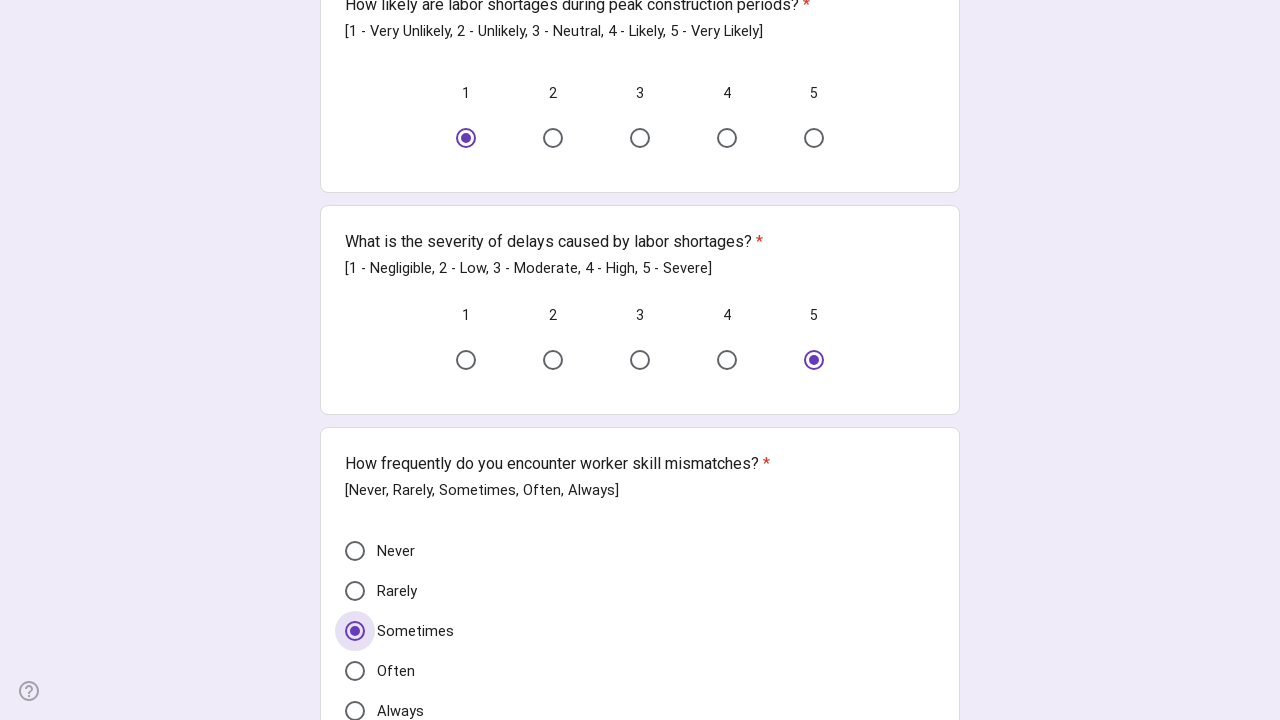

Selected random option: '3' at (640, 360) on div[role="radiogroup"] >> nth=3 >> div[role="radio"] >> nth=2
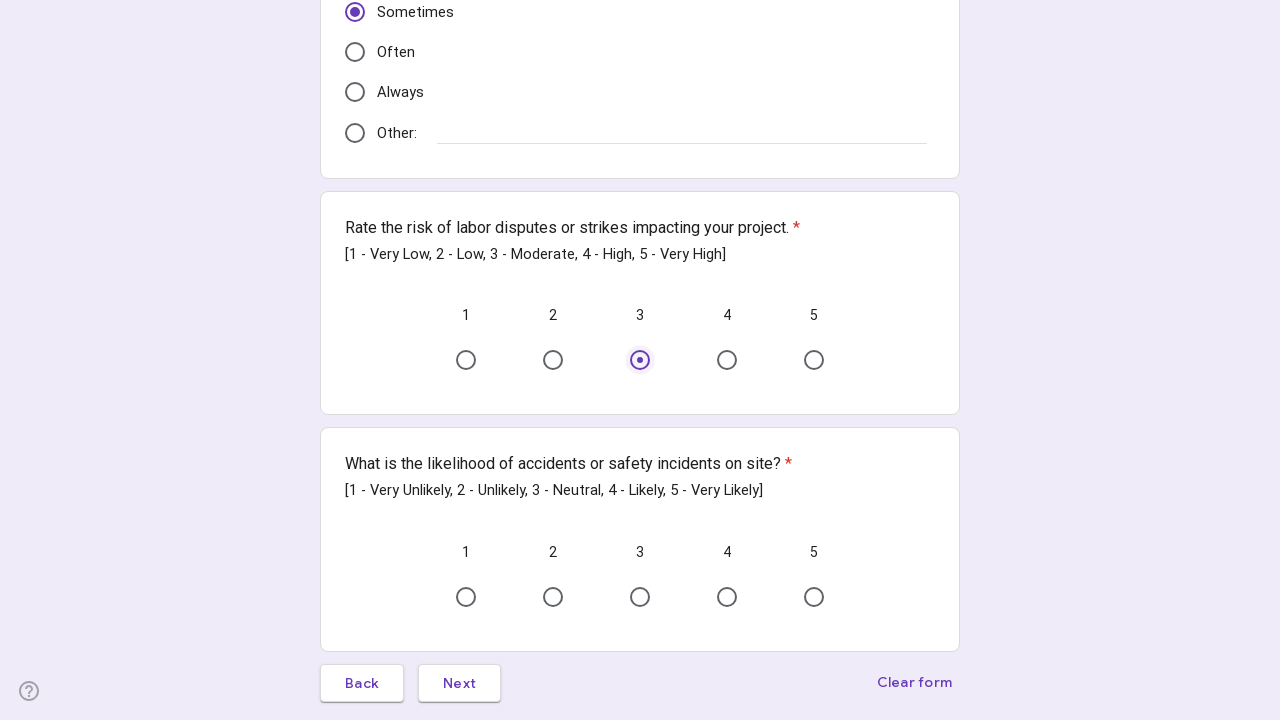

Waited after selection (1000ms)
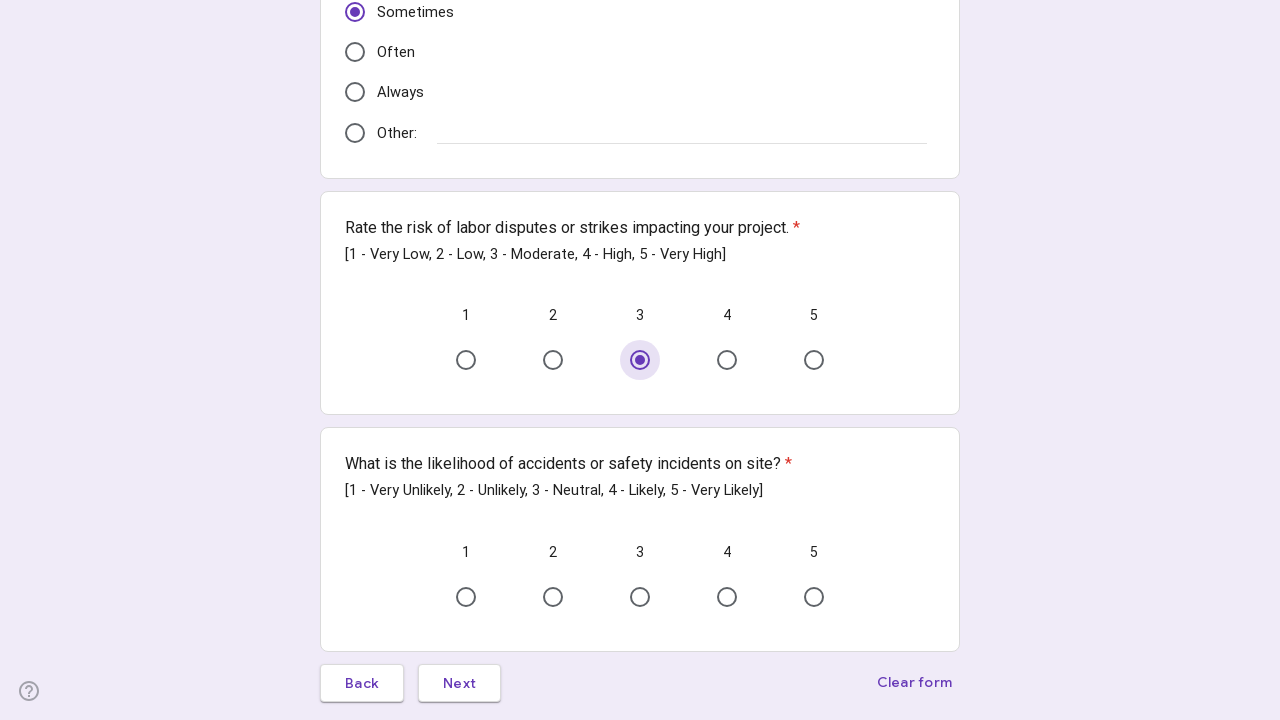

Located 5 radio button(s) in current group
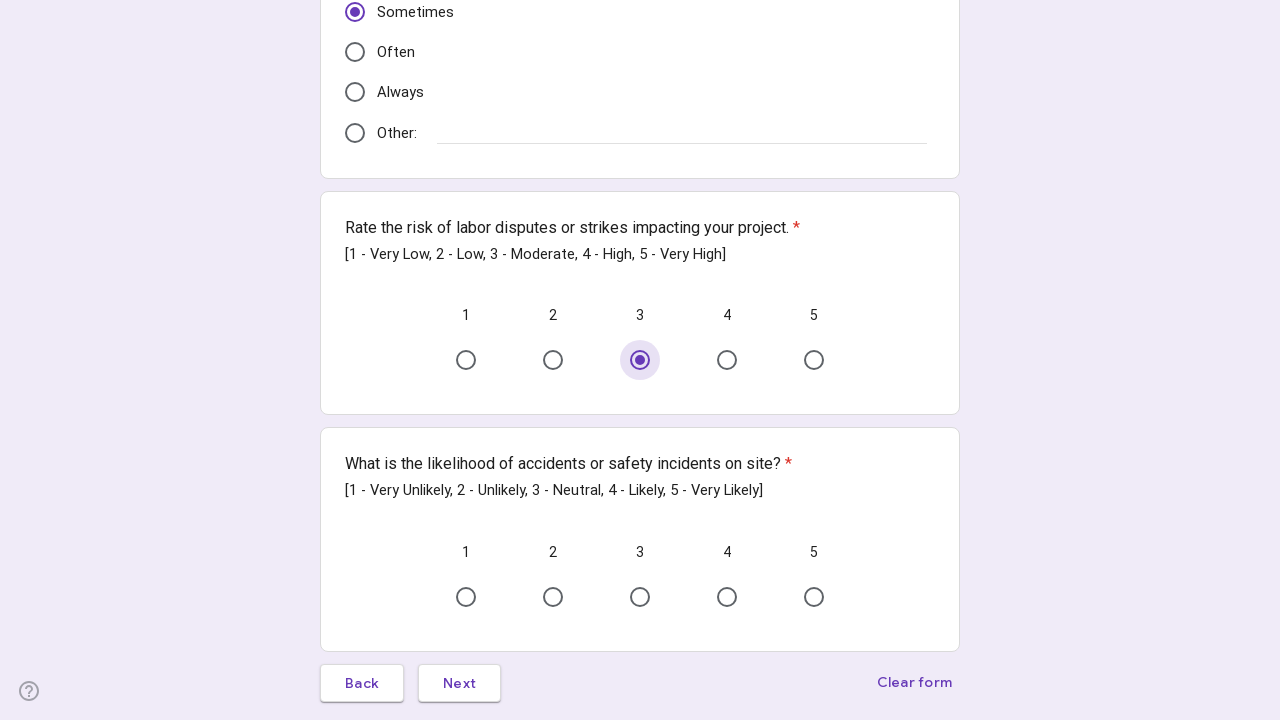

Filtered to 5 valid option(s) (excluding 'Other')
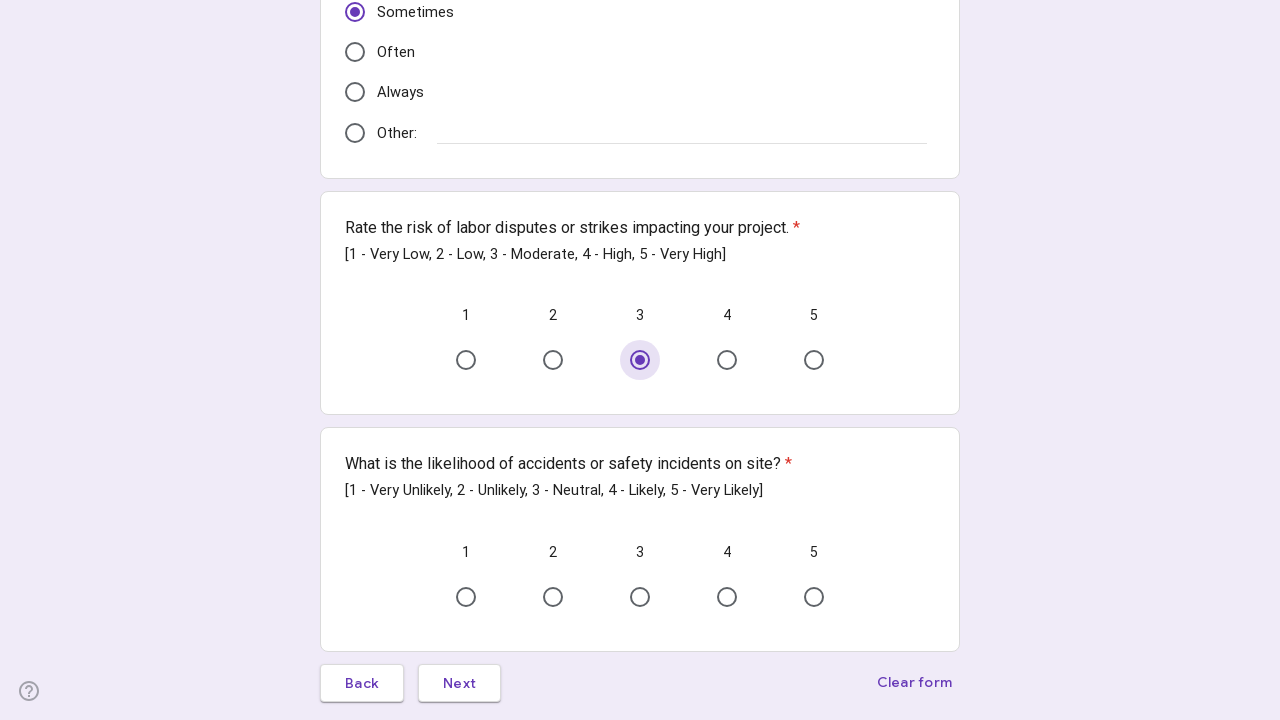

Selected random option: '5' at (814, 597) on div[role="radiogroup"] >> nth=4 >> div[role="radio"] >> nth=4
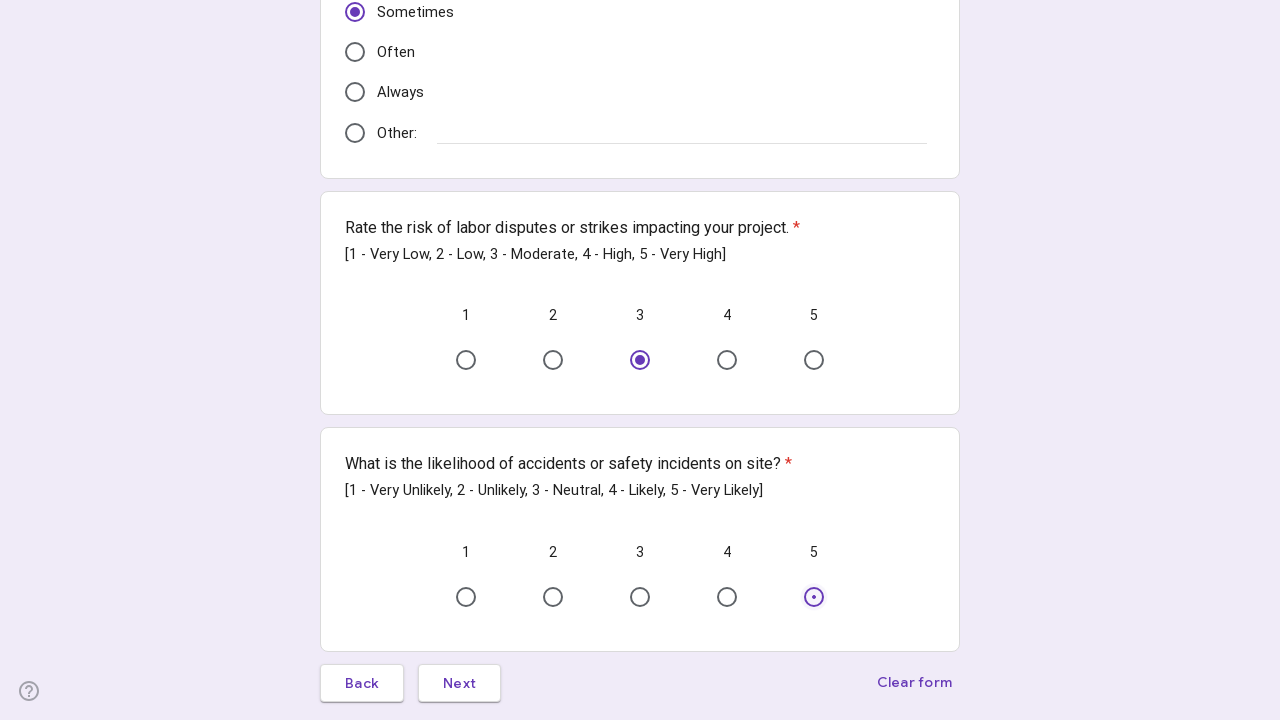

Waited after selection (1000ms)
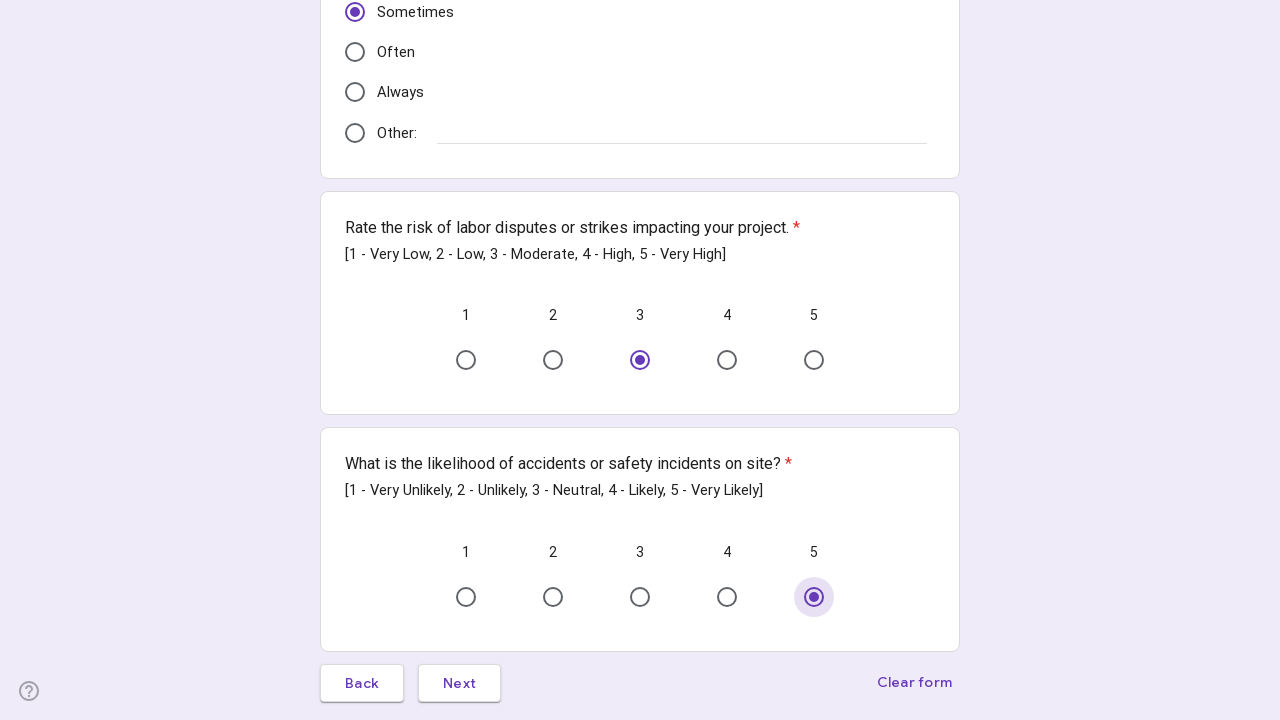

Located 1 Next/Submit button(s)
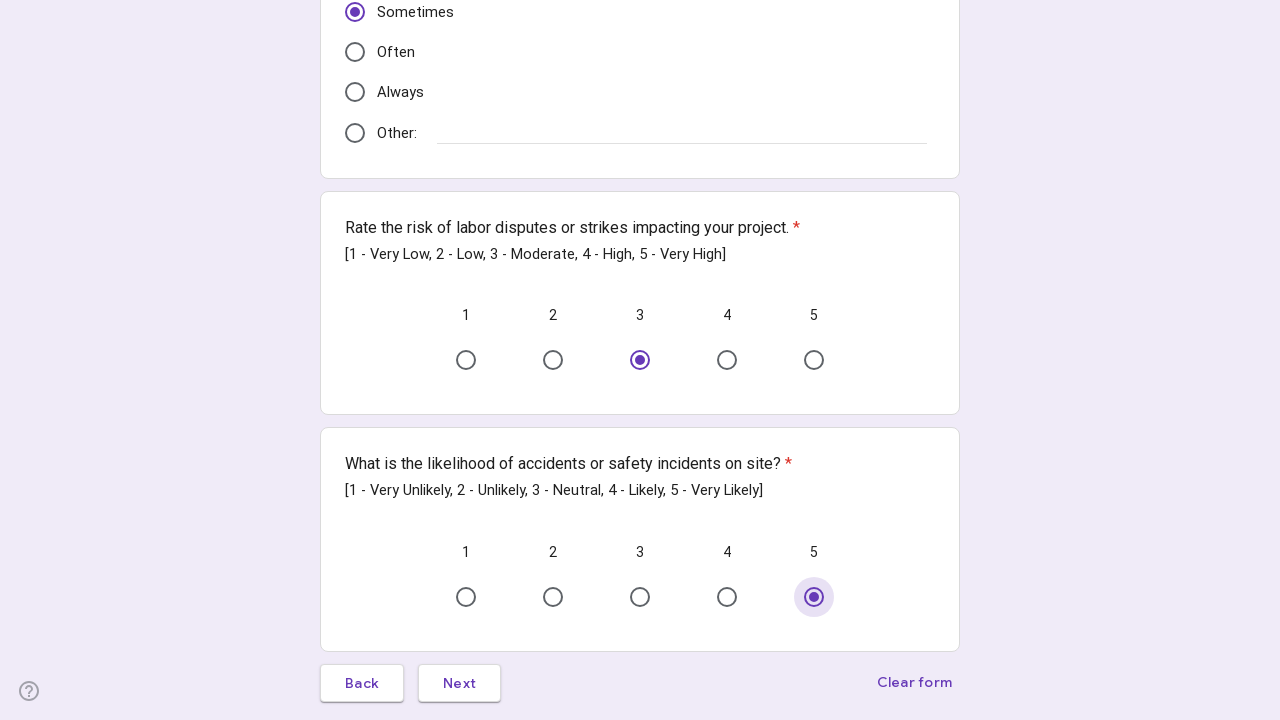

Identified button as 'Next'
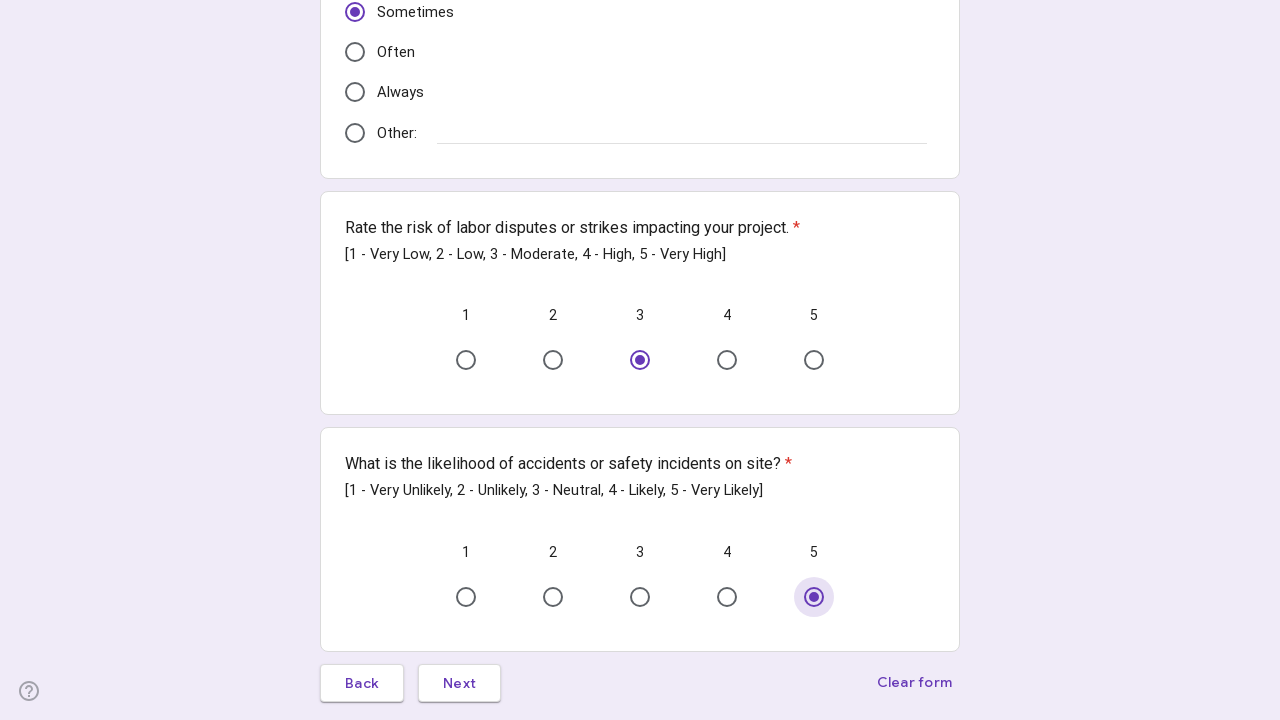

Clicked 'Next' button at (460, 683) on xpath=//span[contains(text(),'Next')] | //span[contains(text(),'Submit')] >> nth
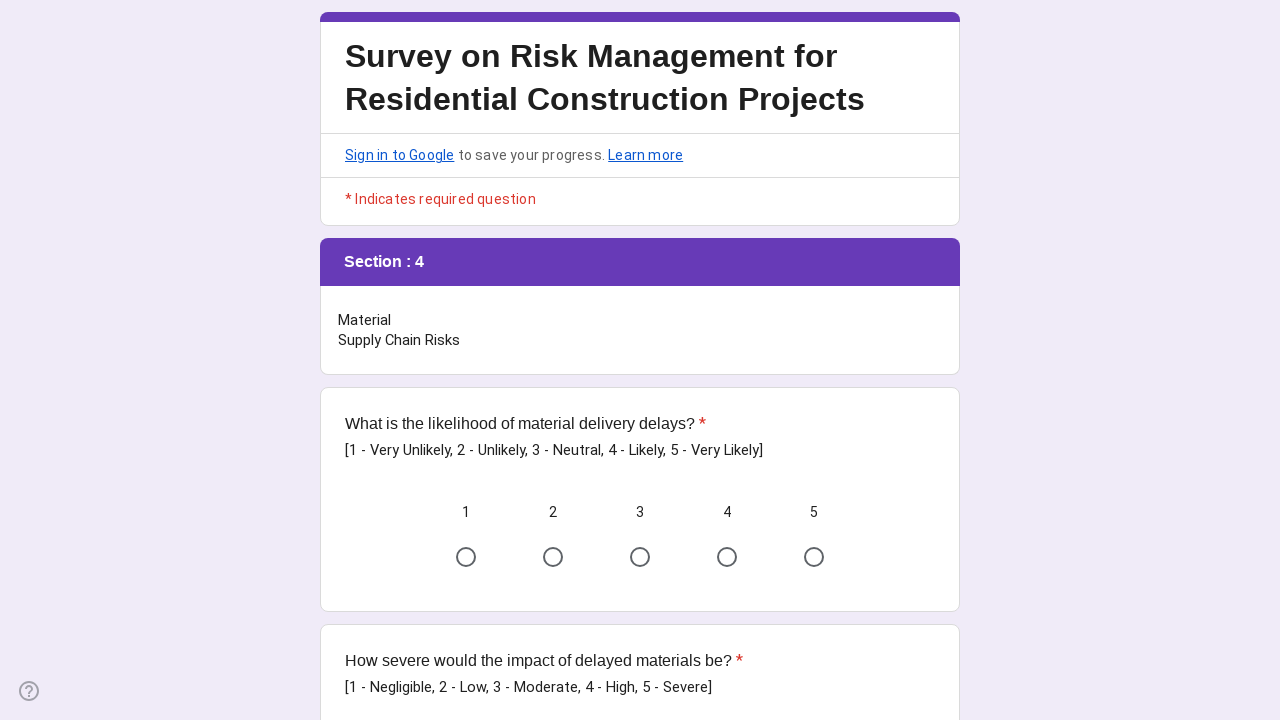

Waited for page update after button click (2000ms)
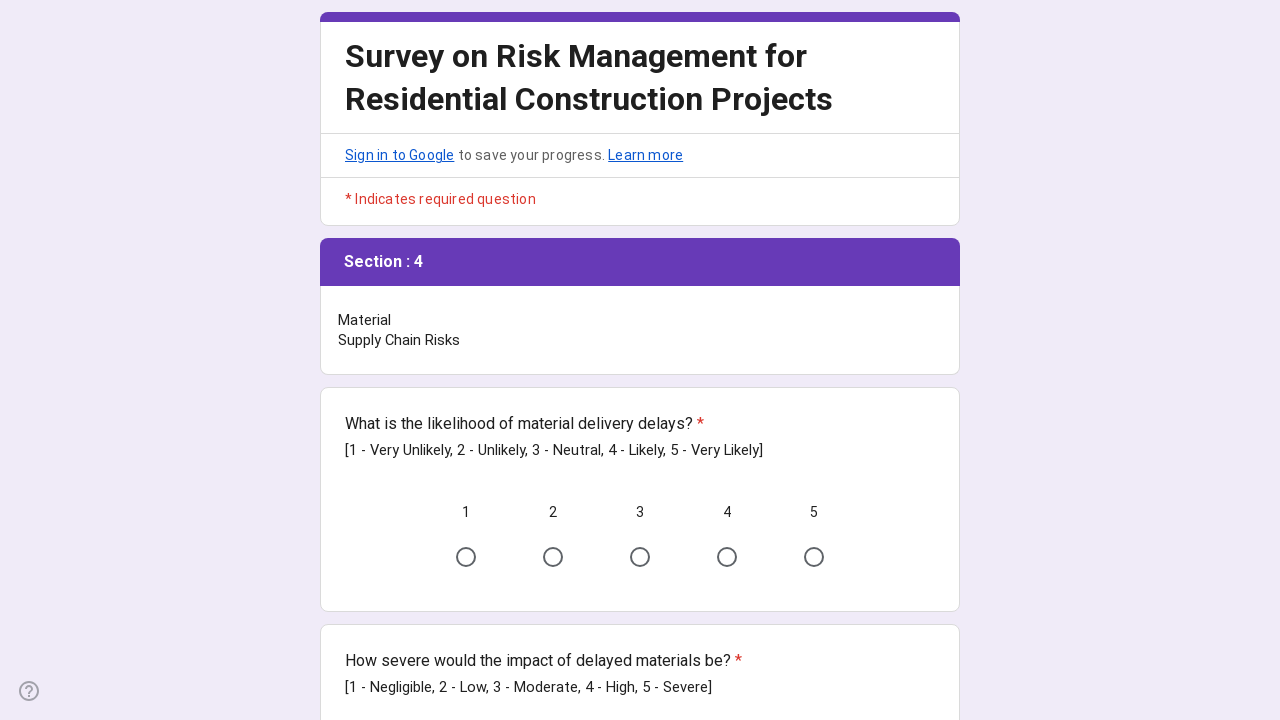

Waited for section to fully load (2000ms)
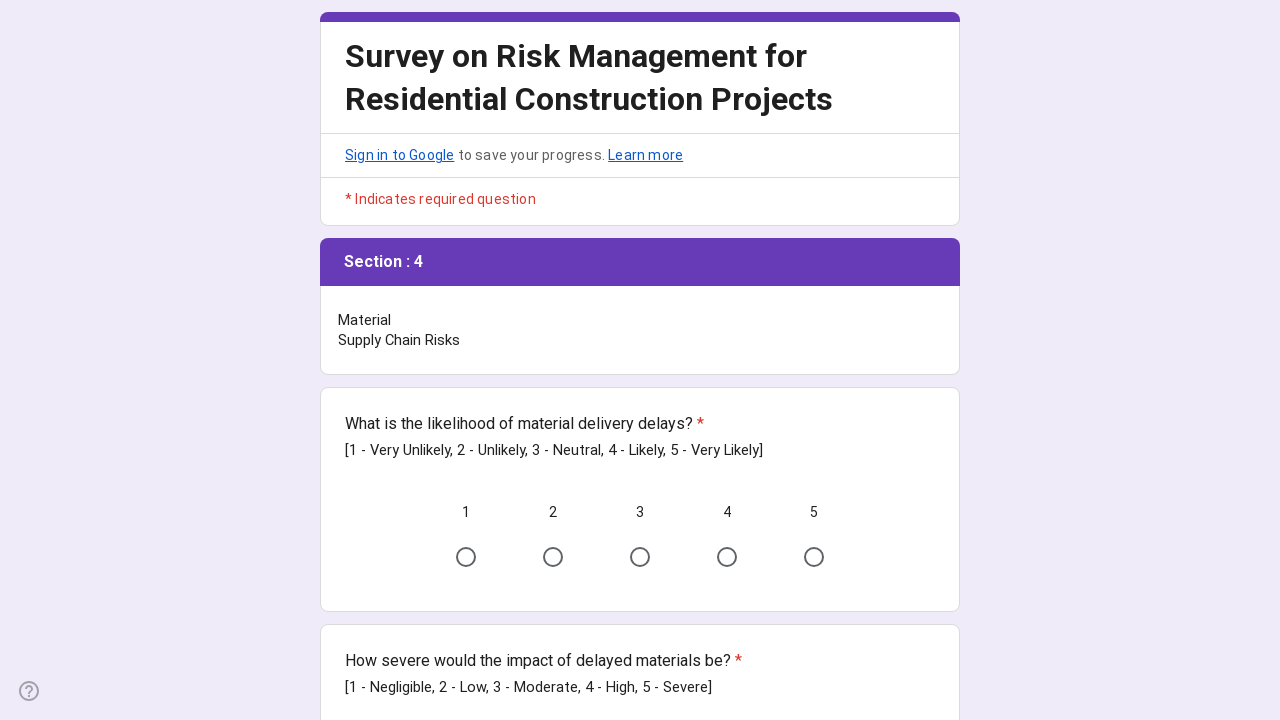

Located 6 radio button group(s) in current section
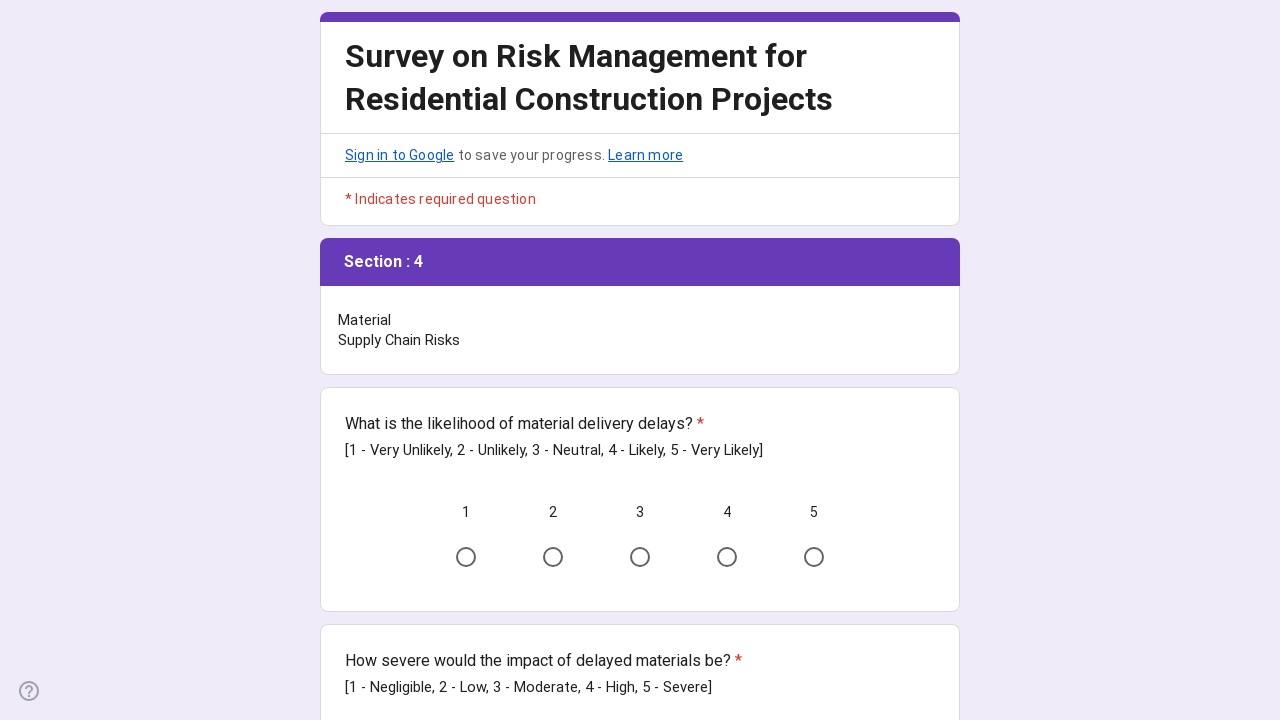

Located 5 radio button(s) in current group
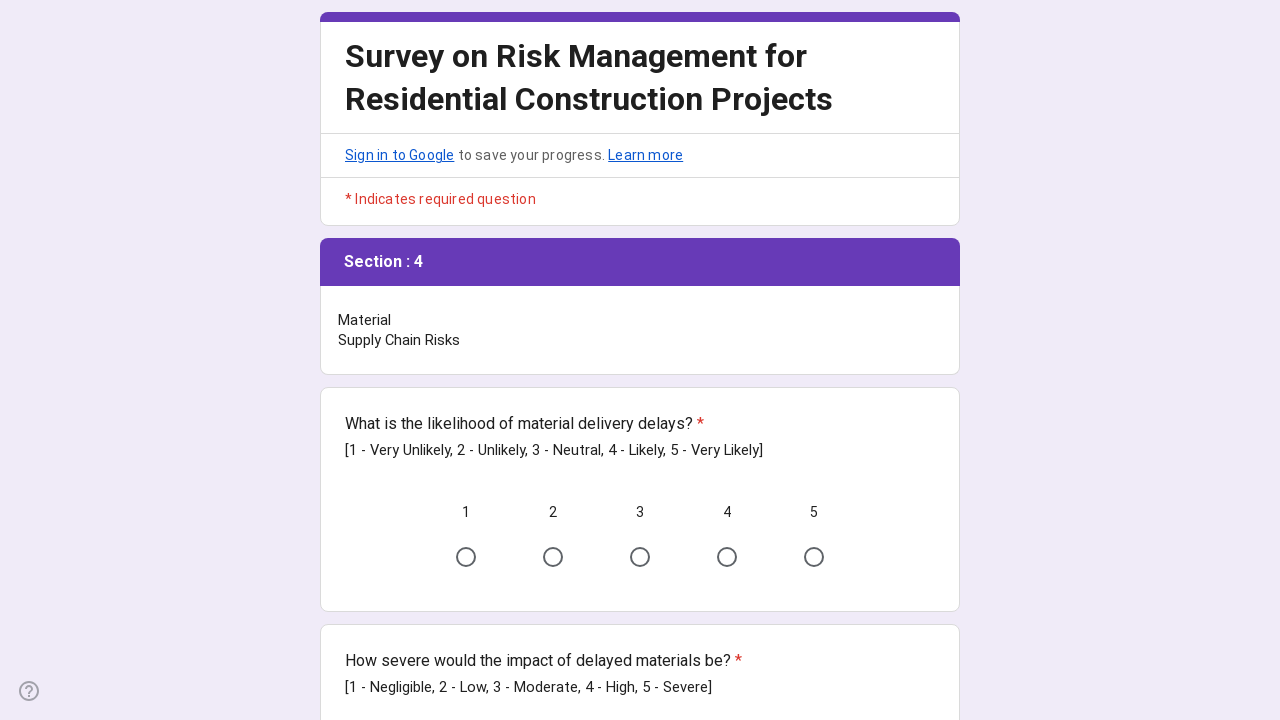

Filtered to 5 valid option(s) (excluding 'Other')
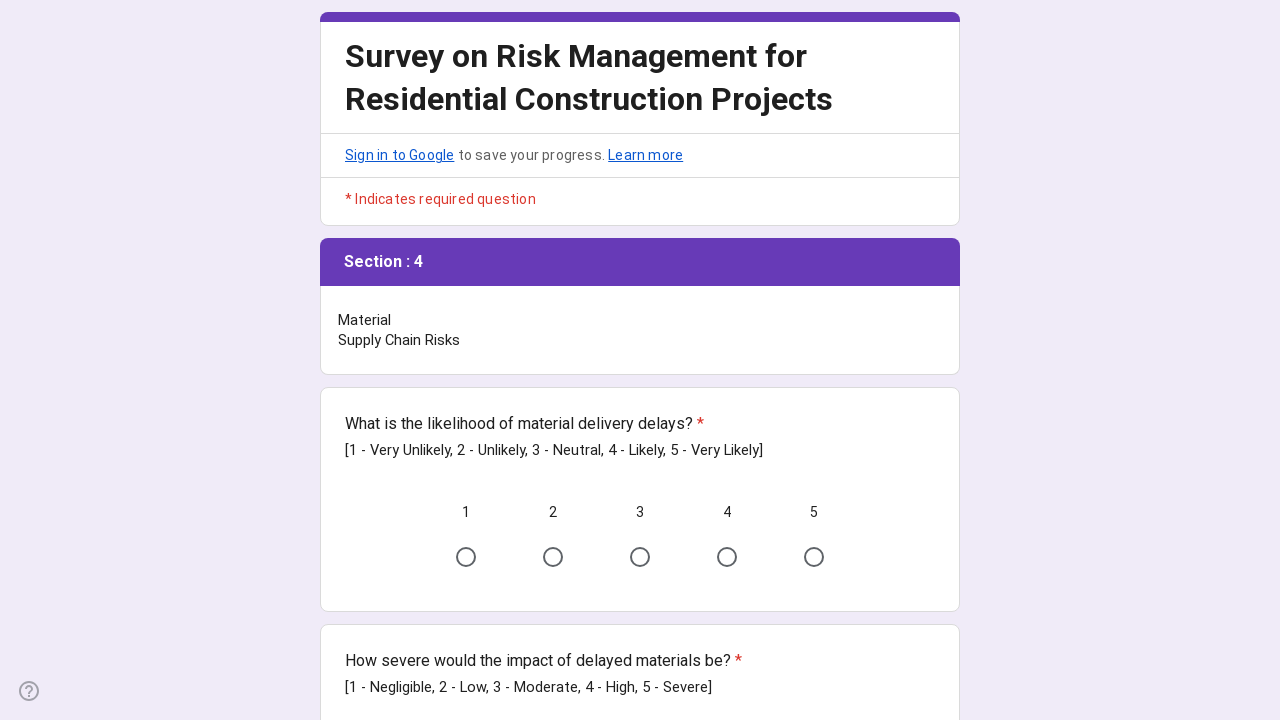

Selected random option: '5' at (814, 557) on div[role="radiogroup"] >> nth=0 >> div[role="radio"] >> nth=4
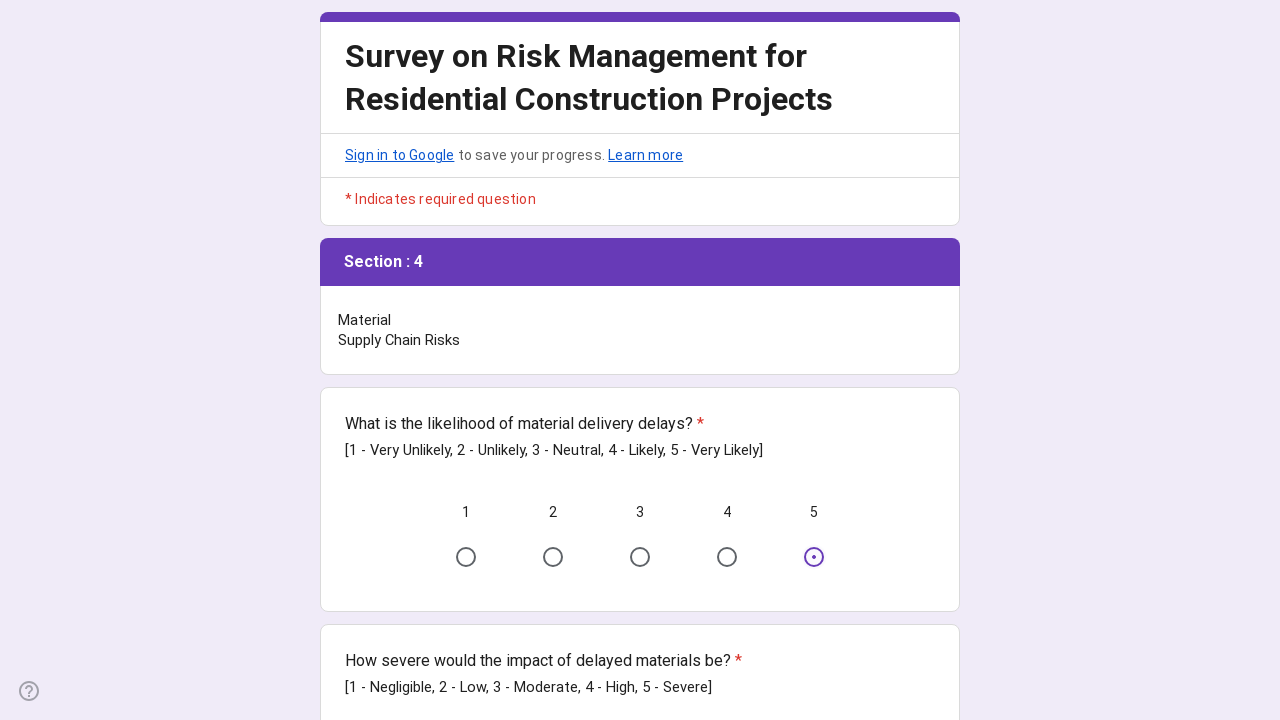

Waited after selection (1000ms)
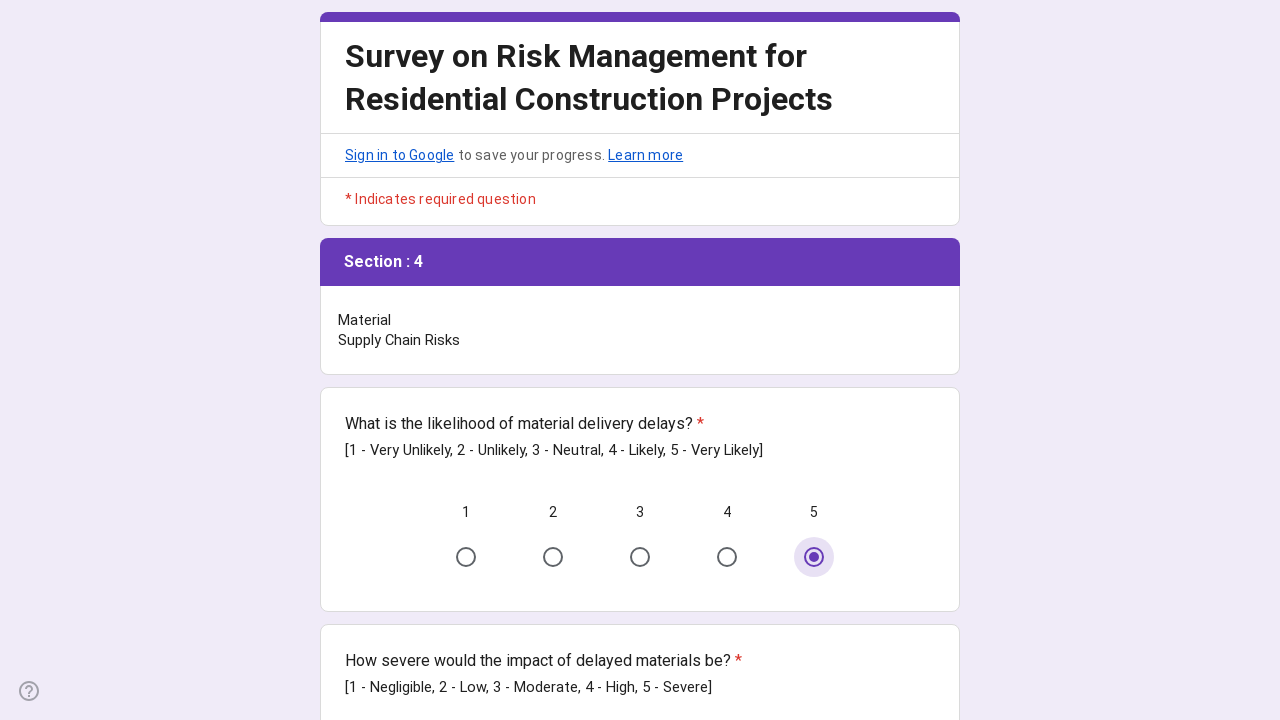

Located 5 radio button(s) in current group
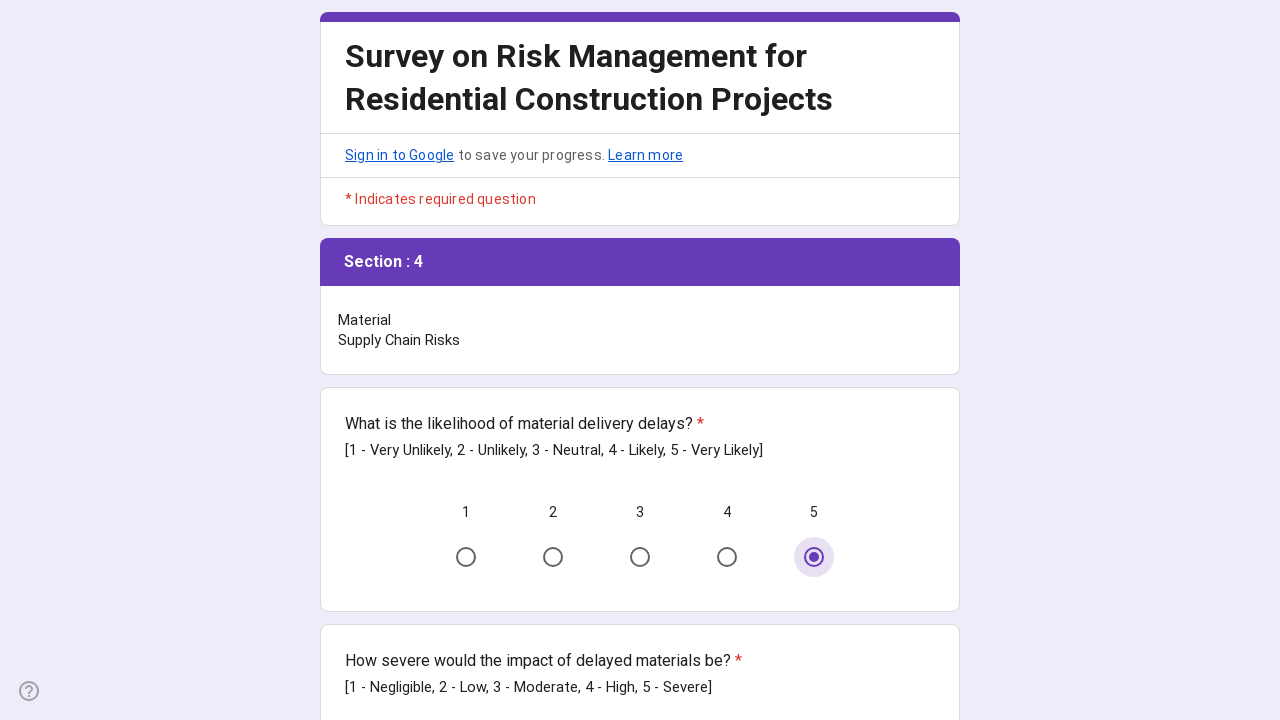

Filtered to 5 valid option(s) (excluding 'Other')
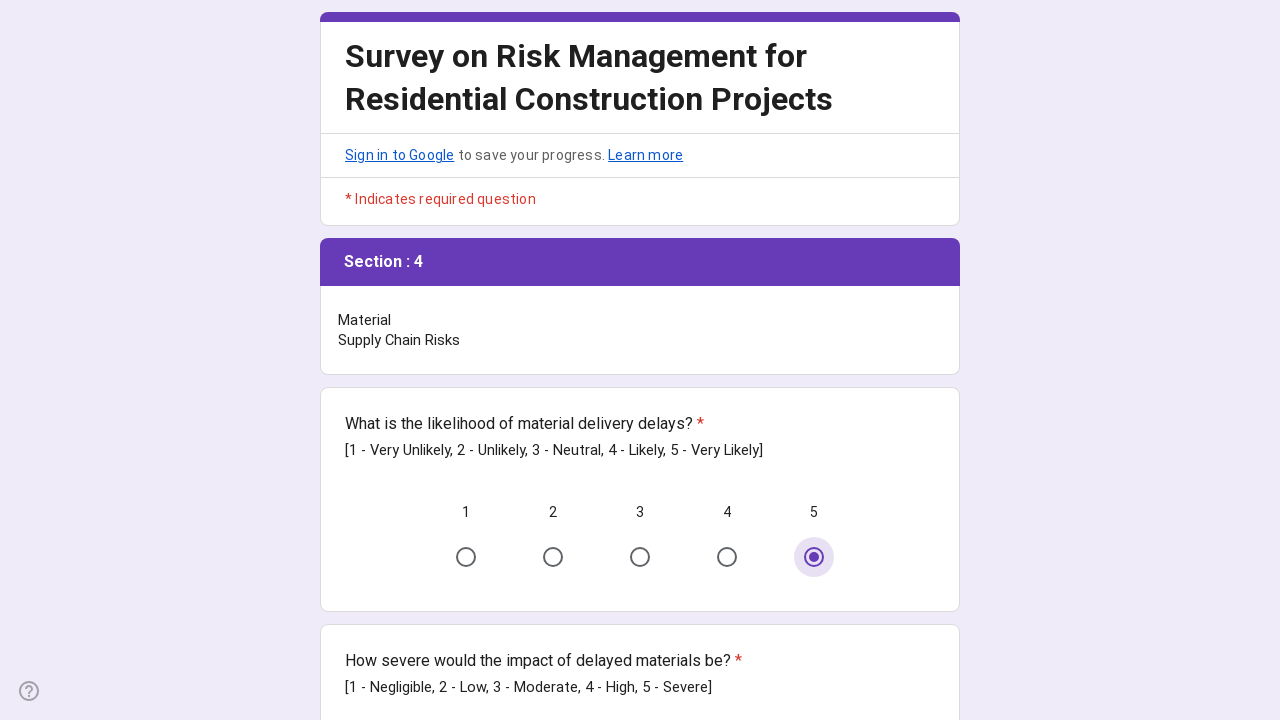

Selected random option: '2' at (553, 360) on div[role="radiogroup"] >> nth=1 >> div[role="radio"] >> nth=1
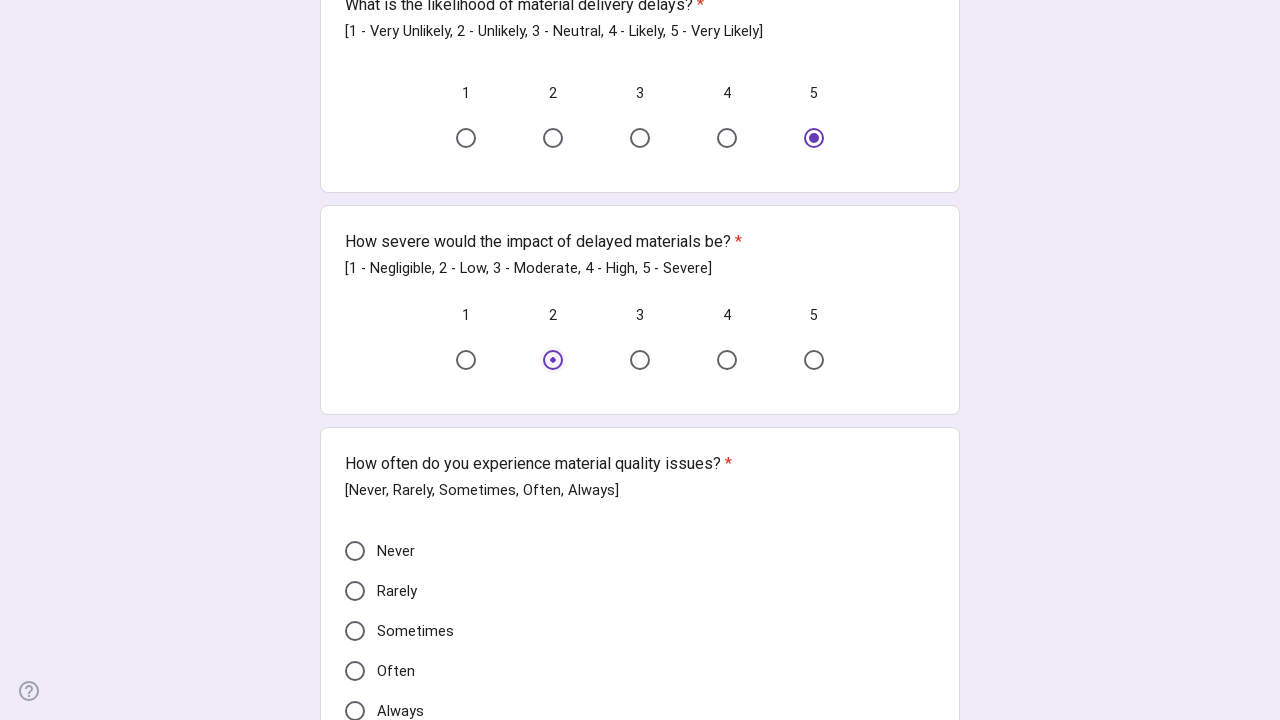

Waited after selection (1000ms)
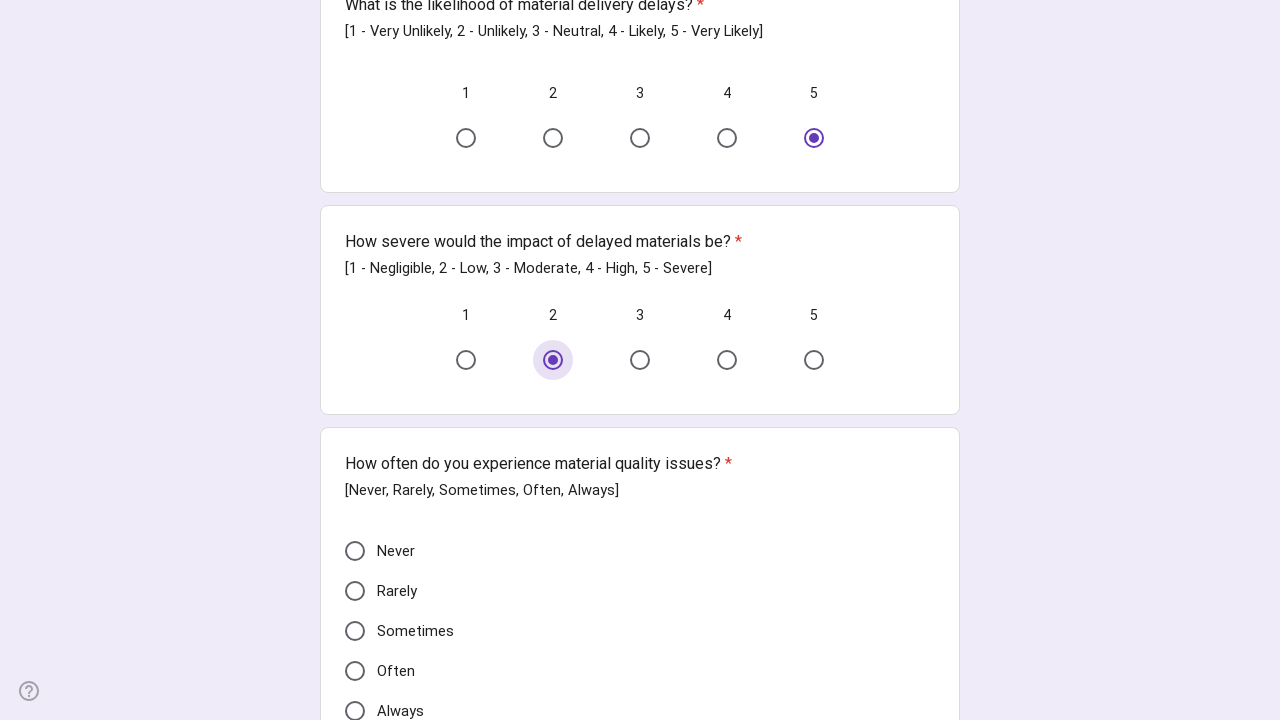

Located 6 radio button(s) in current group
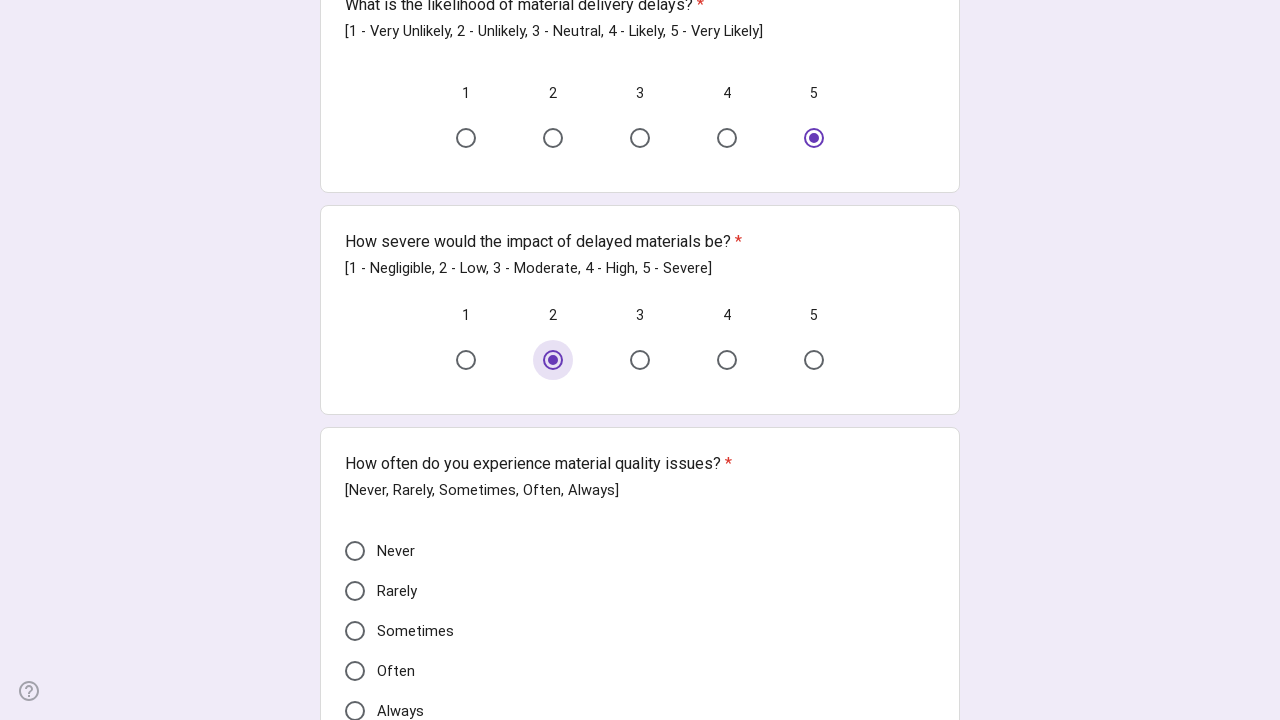

Filtered to 5 valid option(s) (excluding 'Other')
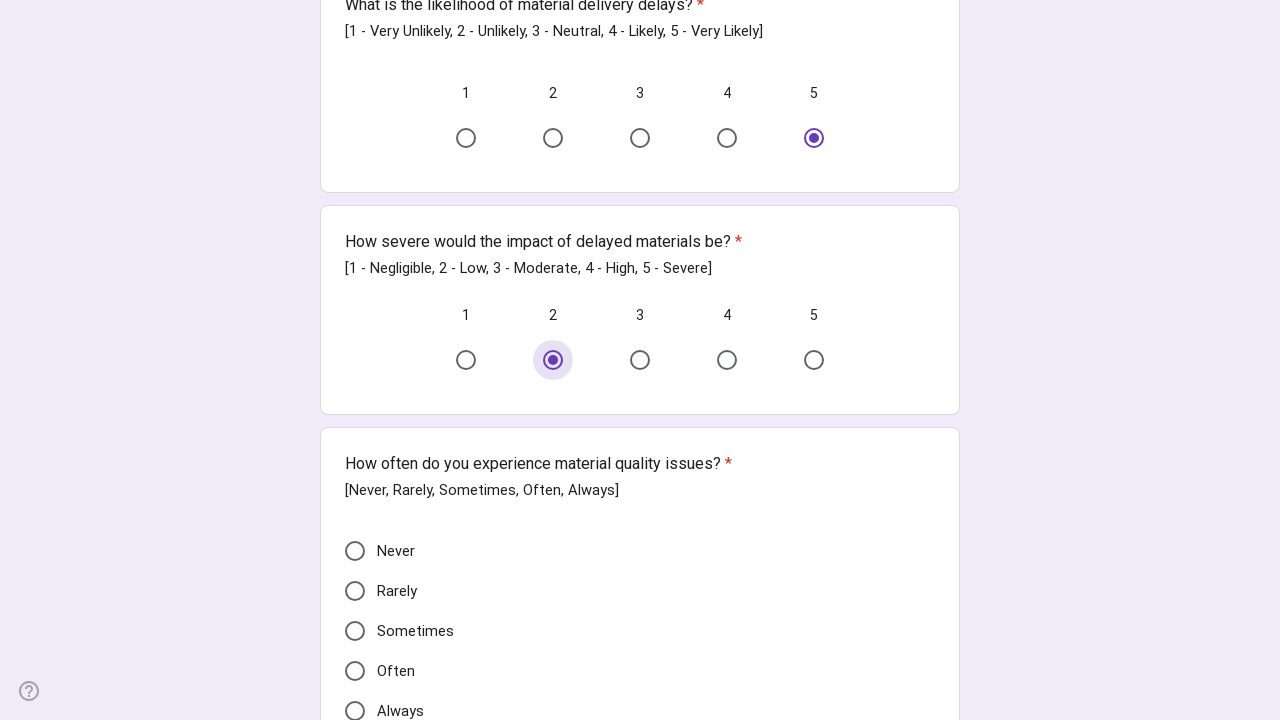

Selected random option: 'Always' at (355, 710) on div[role="radiogroup"] >> nth=2 >> div[role="radio"] >> nth=4
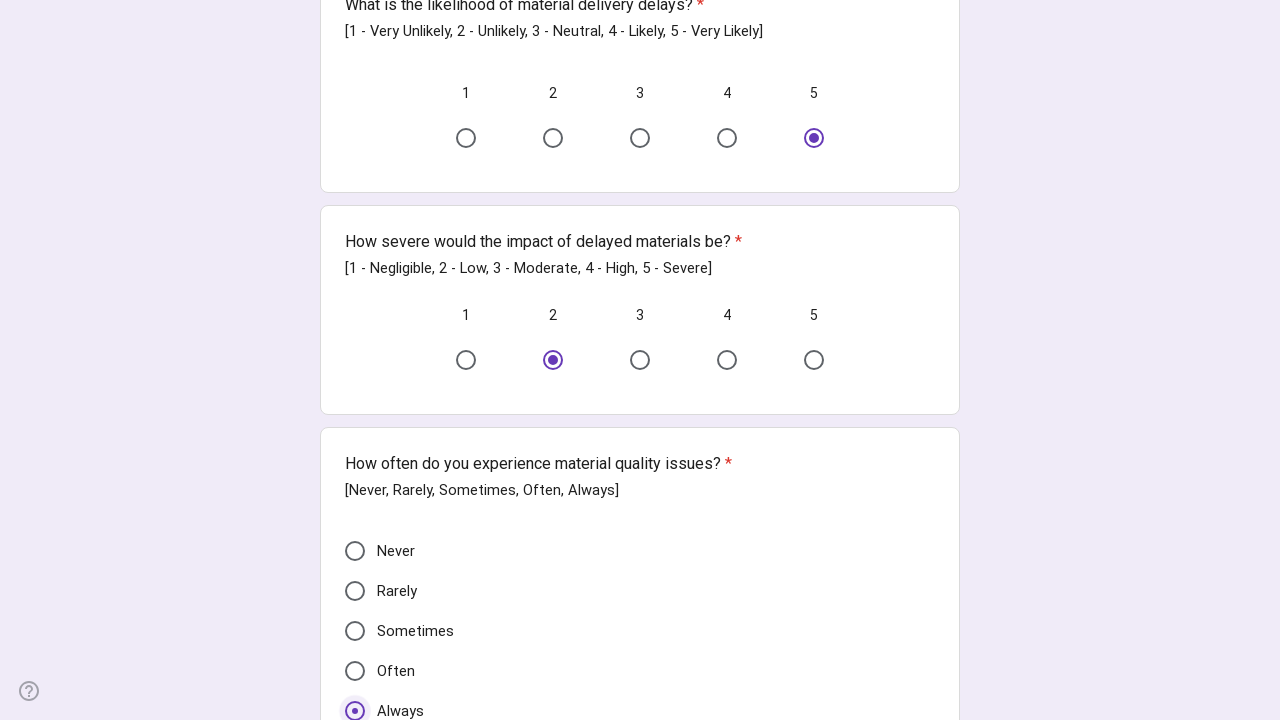

Waited after selection (1000ms)
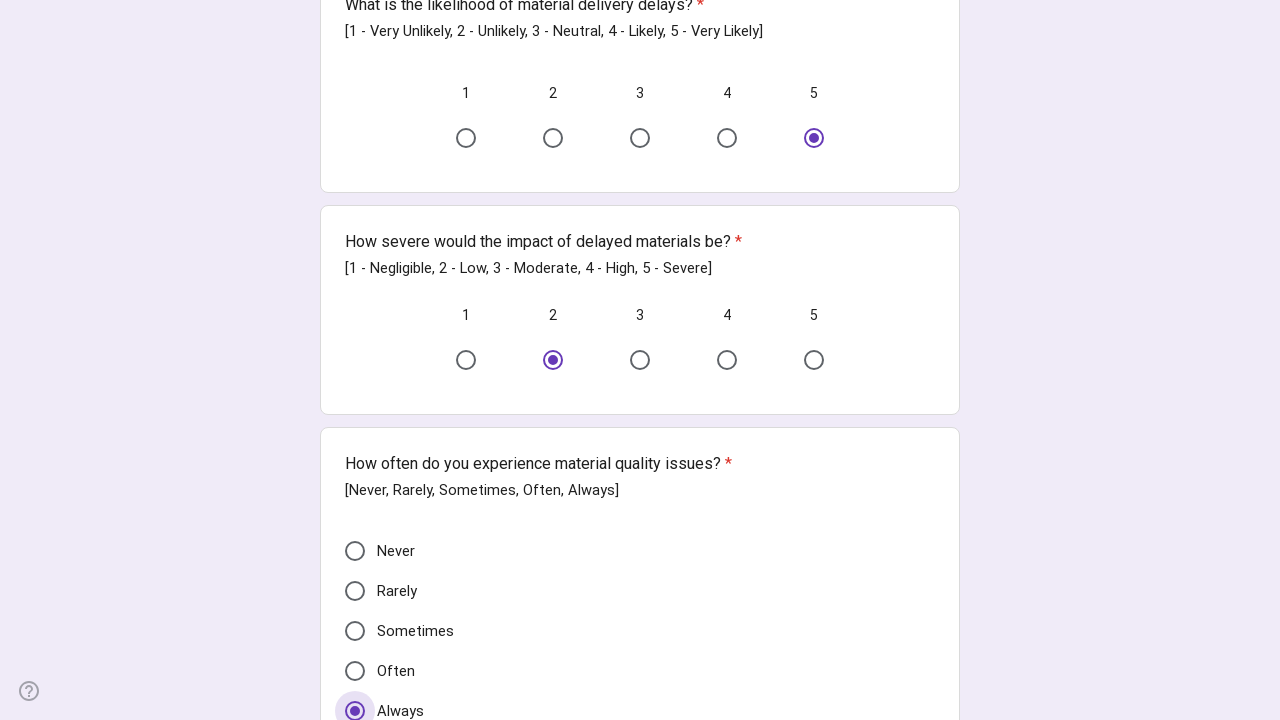

Located 5 radio button(s) in current group
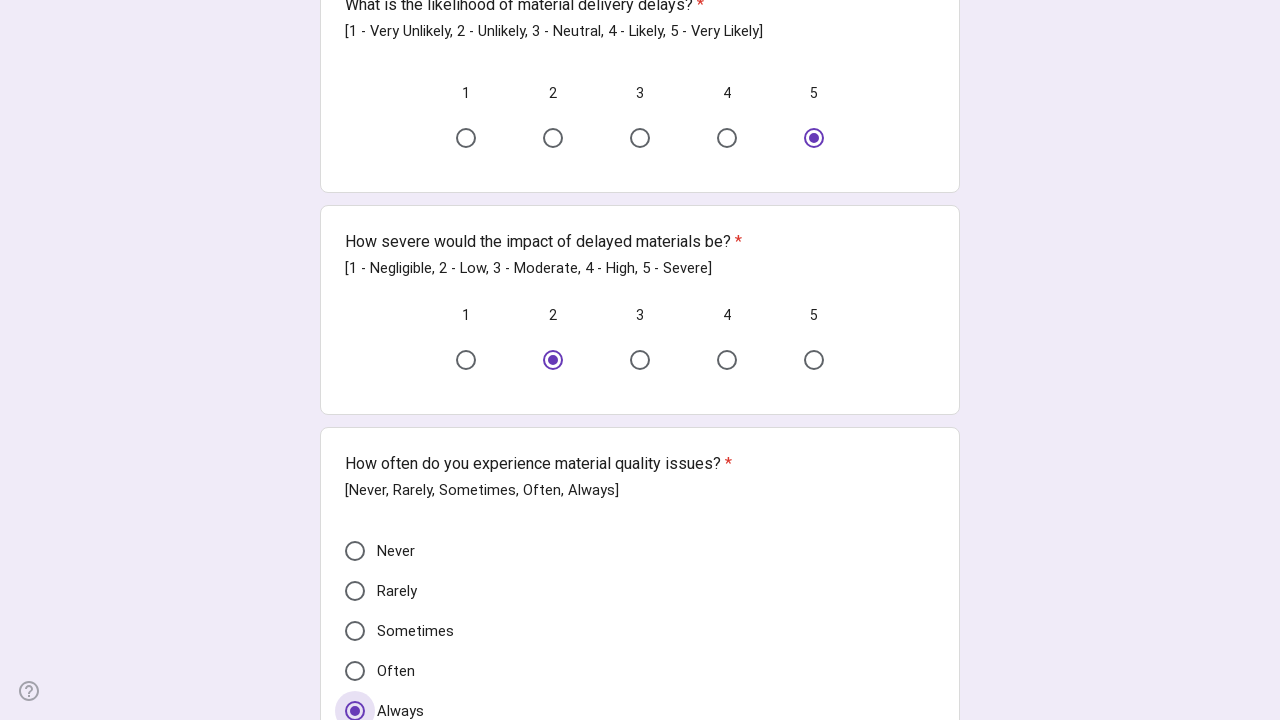

Filtered to 5 valid option(s) (excluding 'Other')
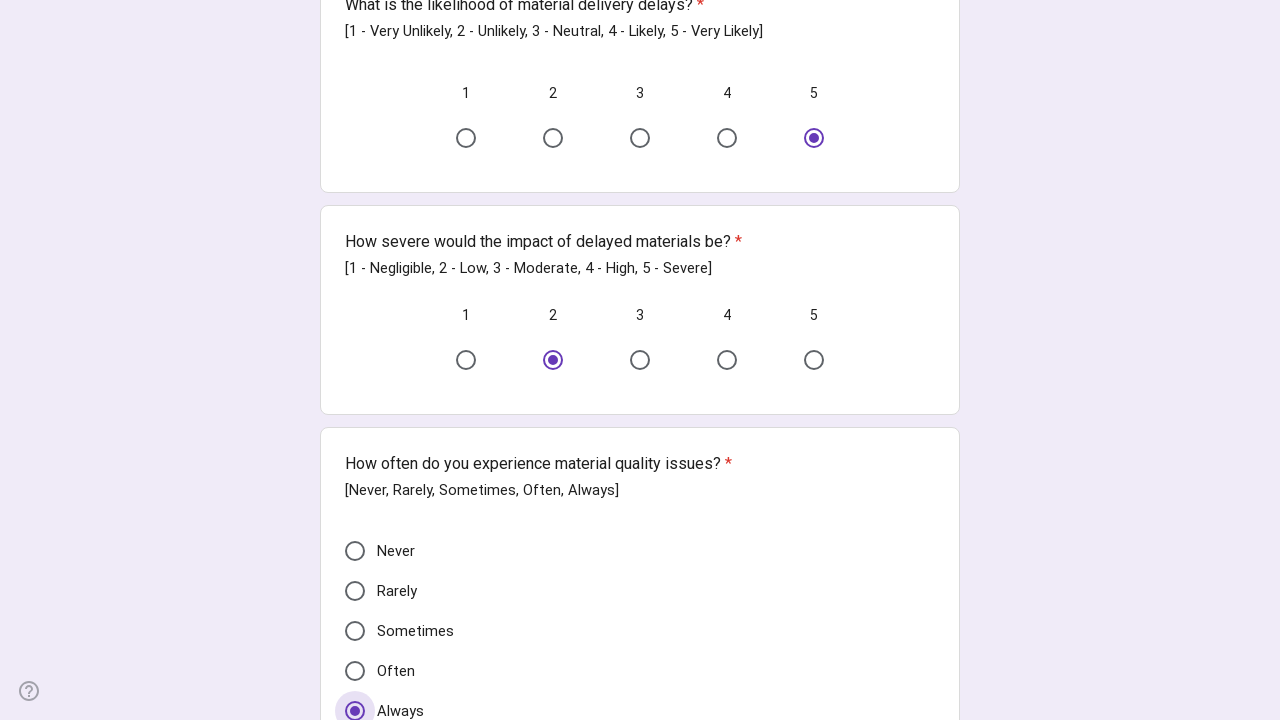

Selected random option: '3' at (640, 360) on div[role="radiogroup"] >> nth=3 >> div[role="radio"] >> nth=2
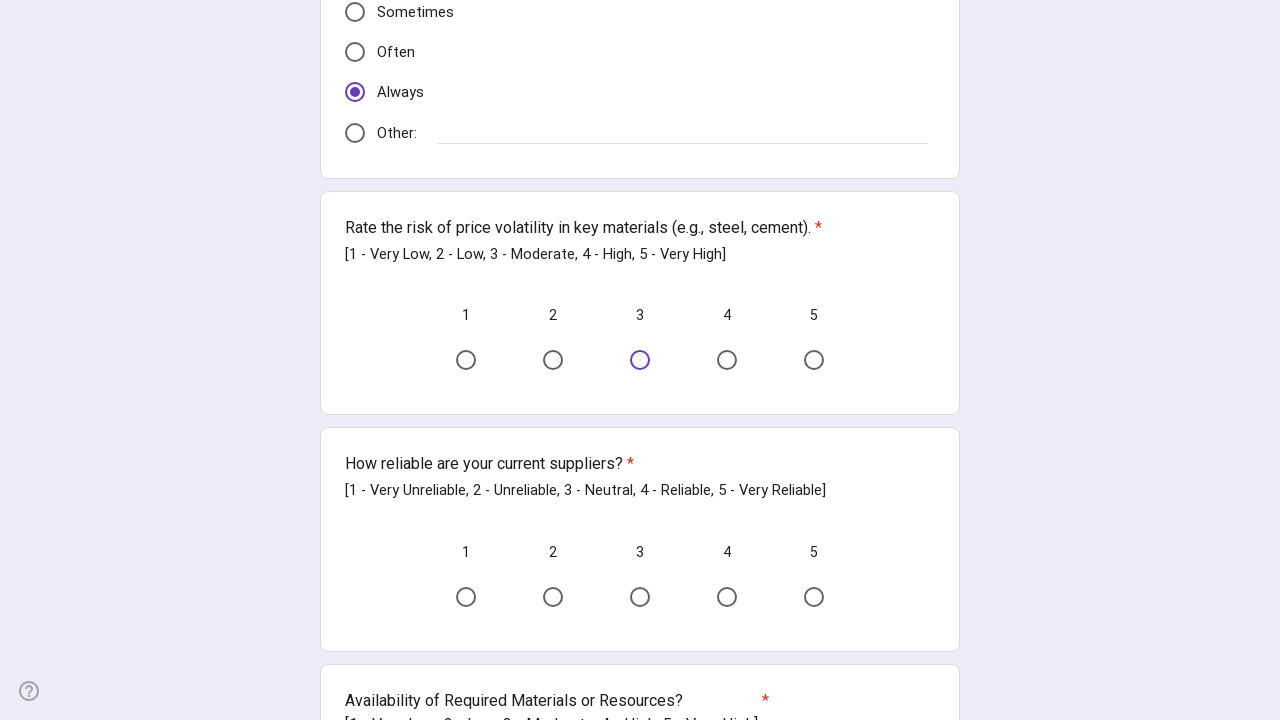

Waited after selection (1000ms)
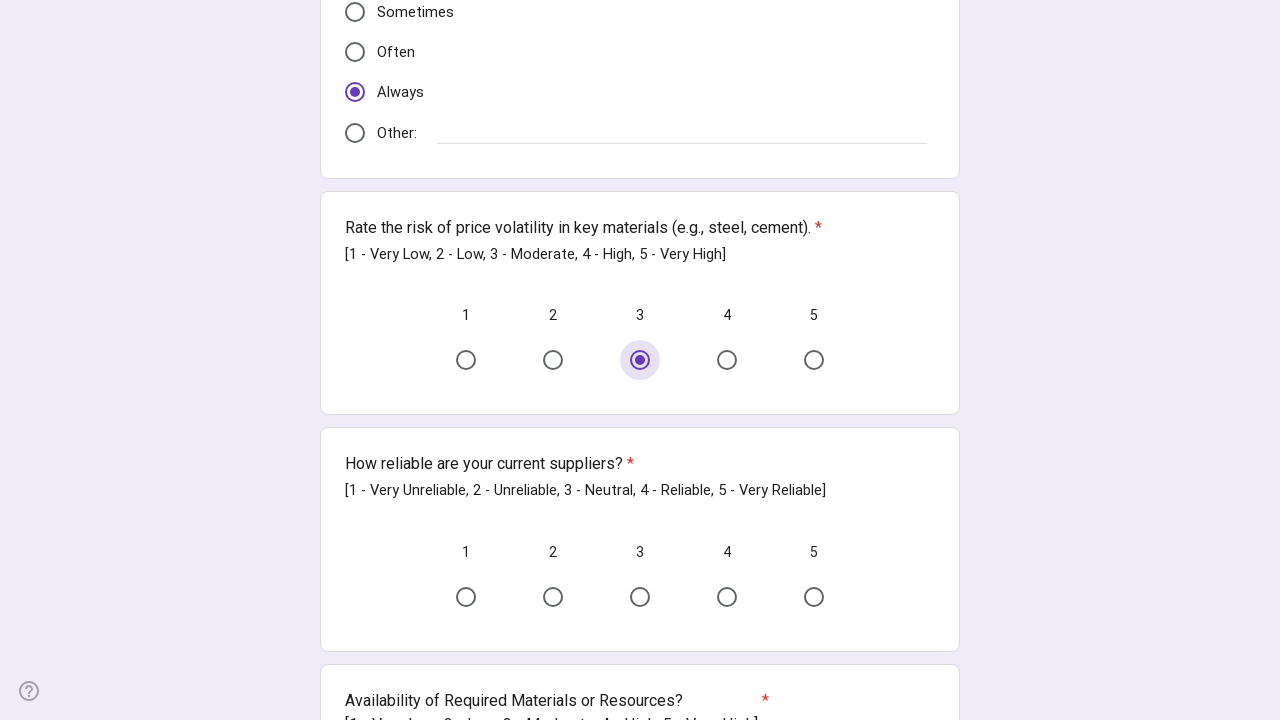

Located 5 radio button(s) in current group
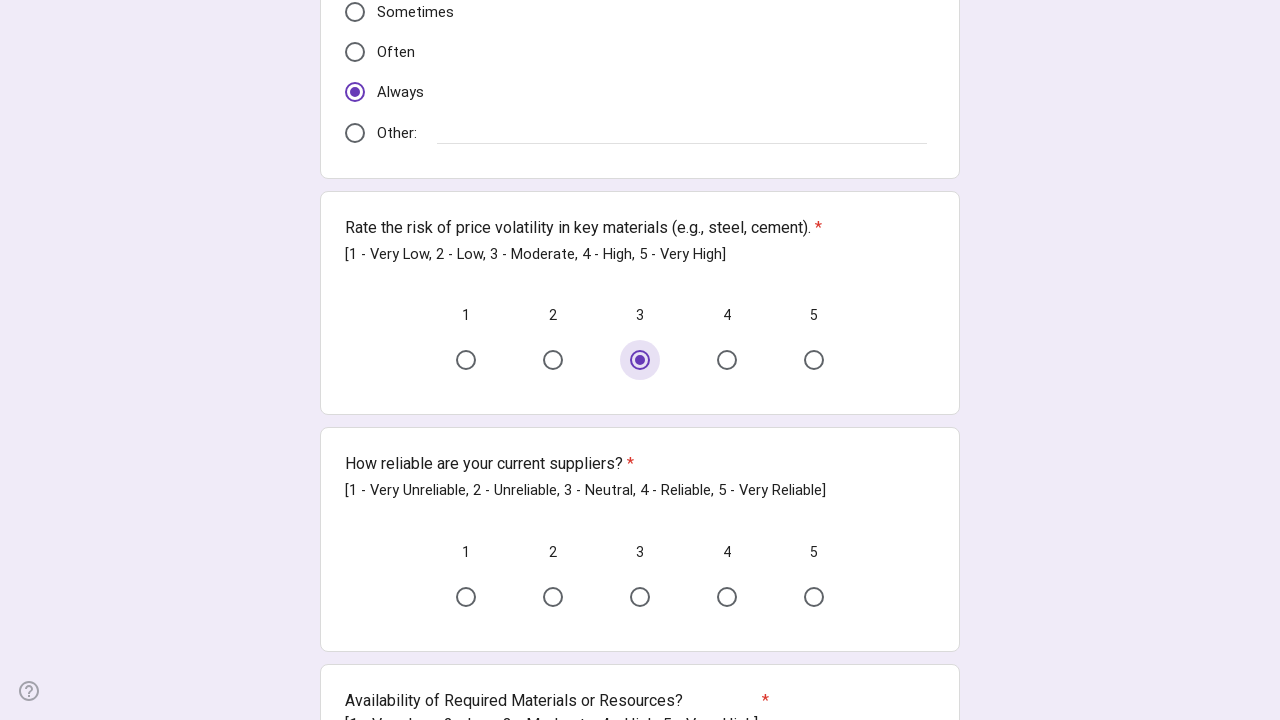

Filtered to 5 valid option(s) (excluding 'Other')
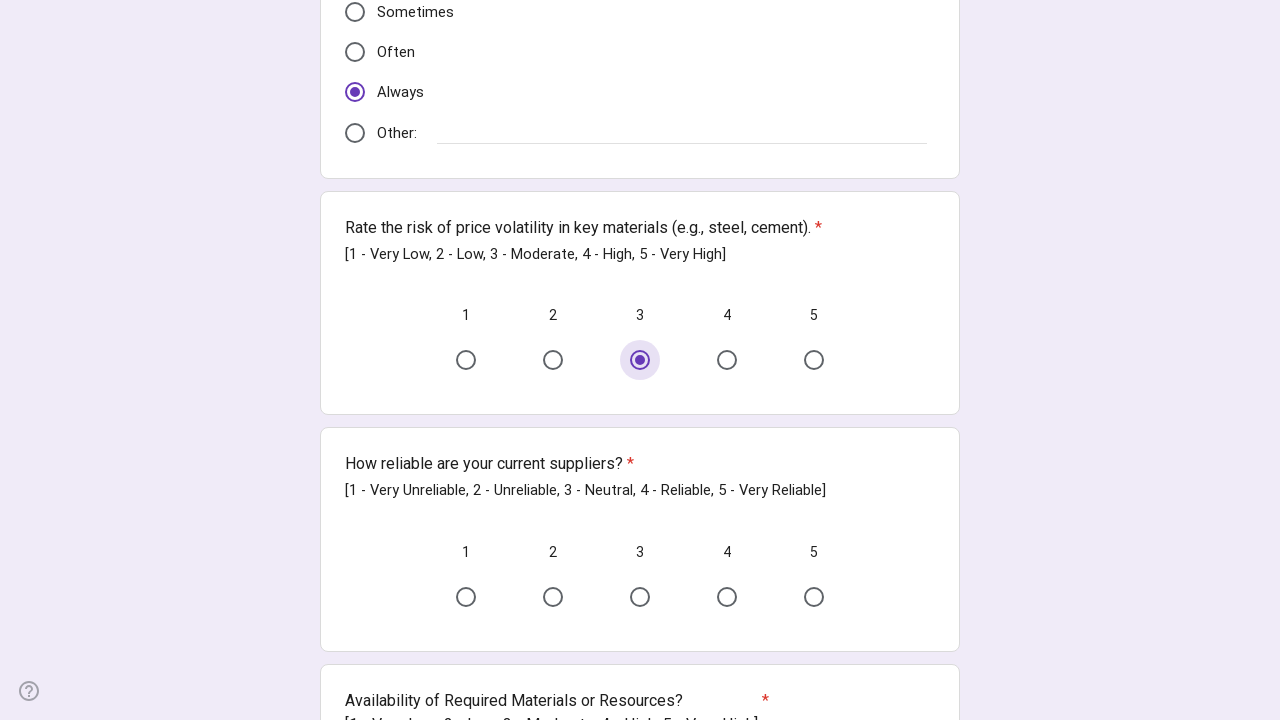

Selected random option: '1' at (466, 597) on div[role="radiogroup"] >> nth=4 >> div[role="radio"] >> nth=0
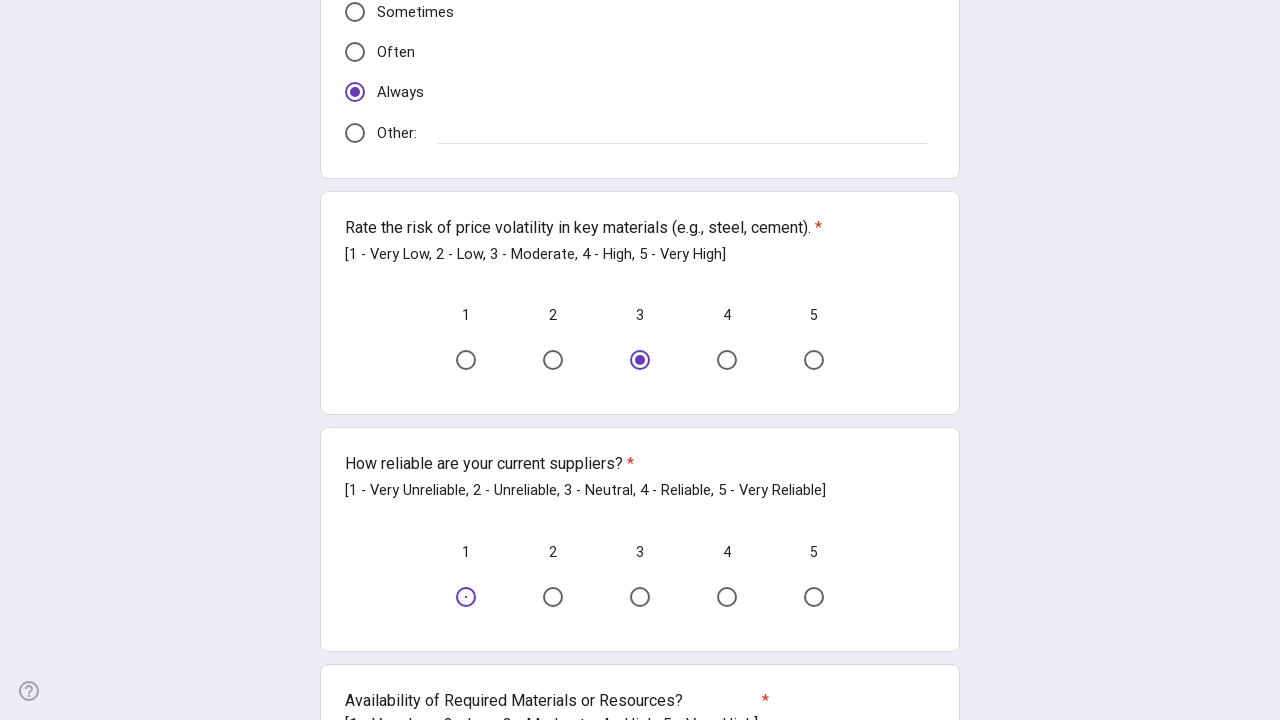

Waited after selection (1000ms)
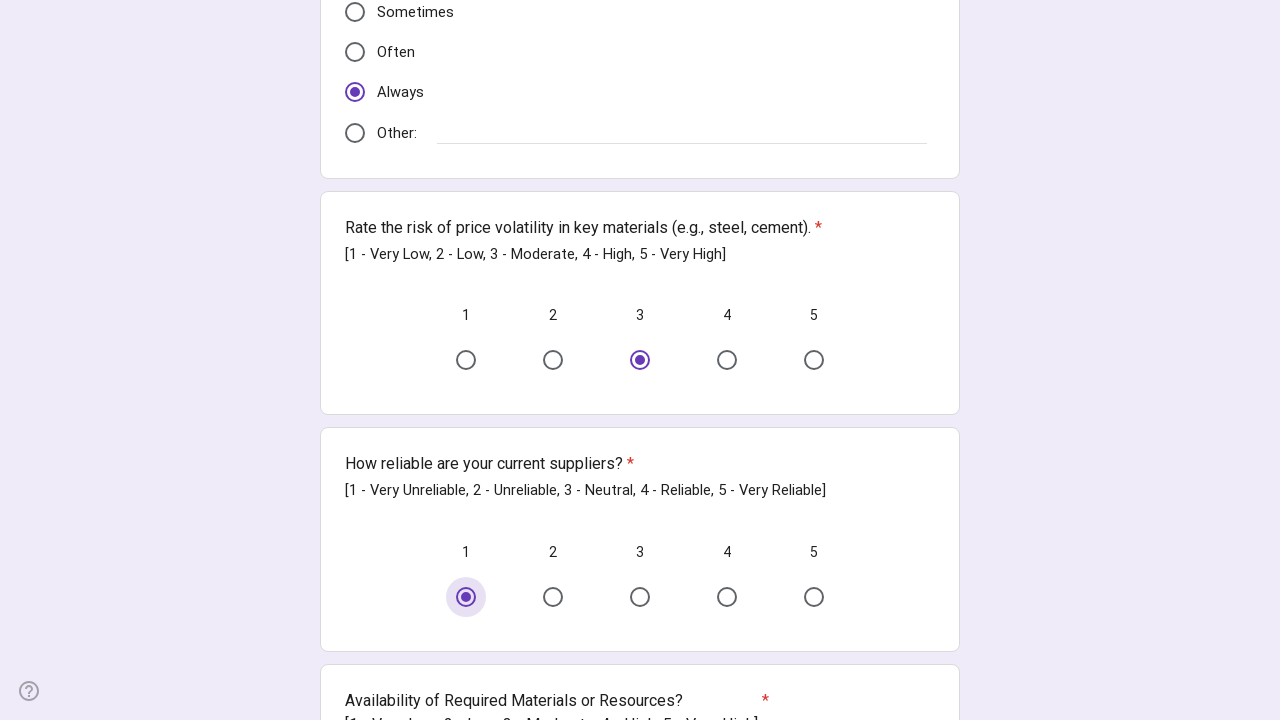

Located 5 radio button(s) in current group
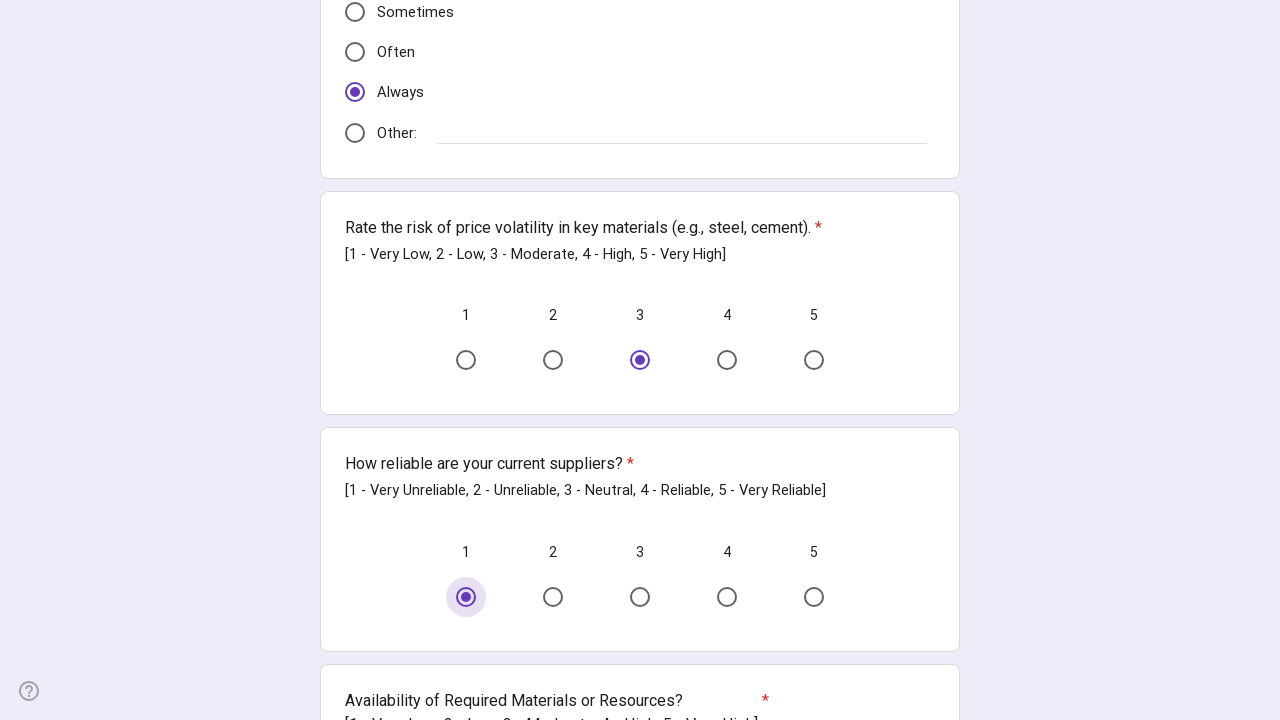

Filtered to 5 valid option(s) (excluding 'Other')
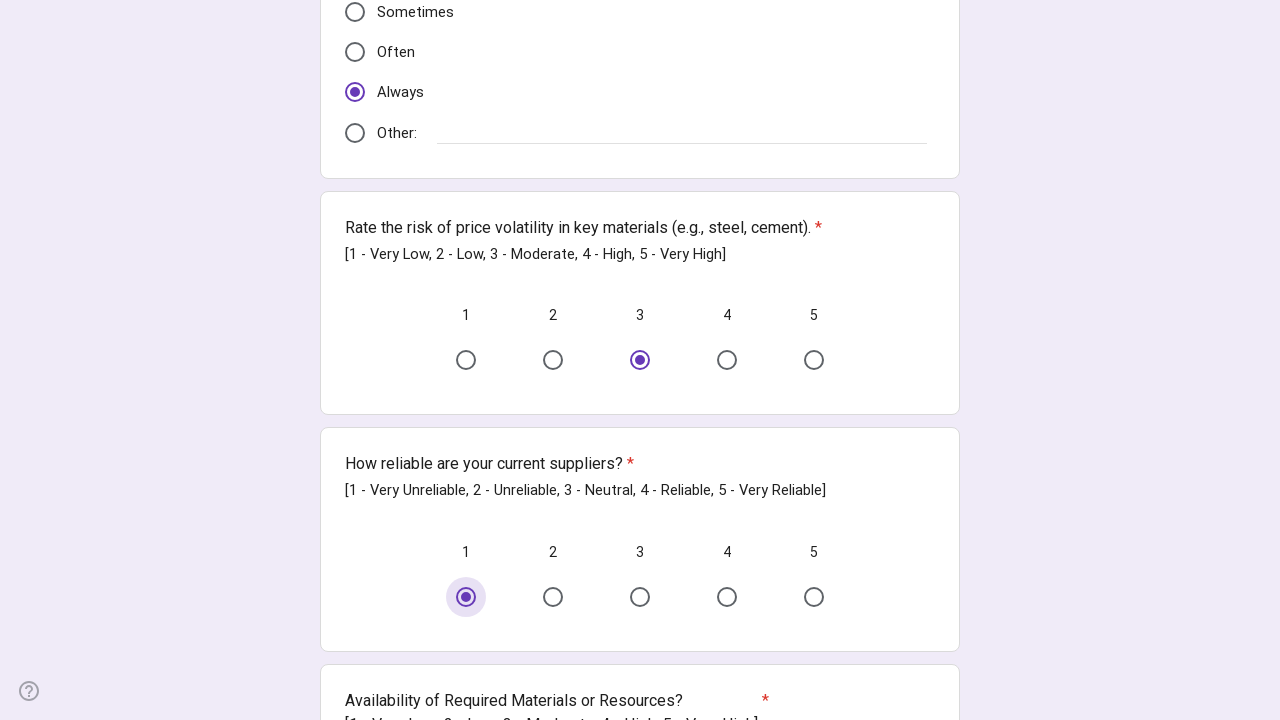

Selected random option: '5' at (814, 447) on div[role="radiogroup"] >> nth=5 >> div[role="radio"] >> nth=4
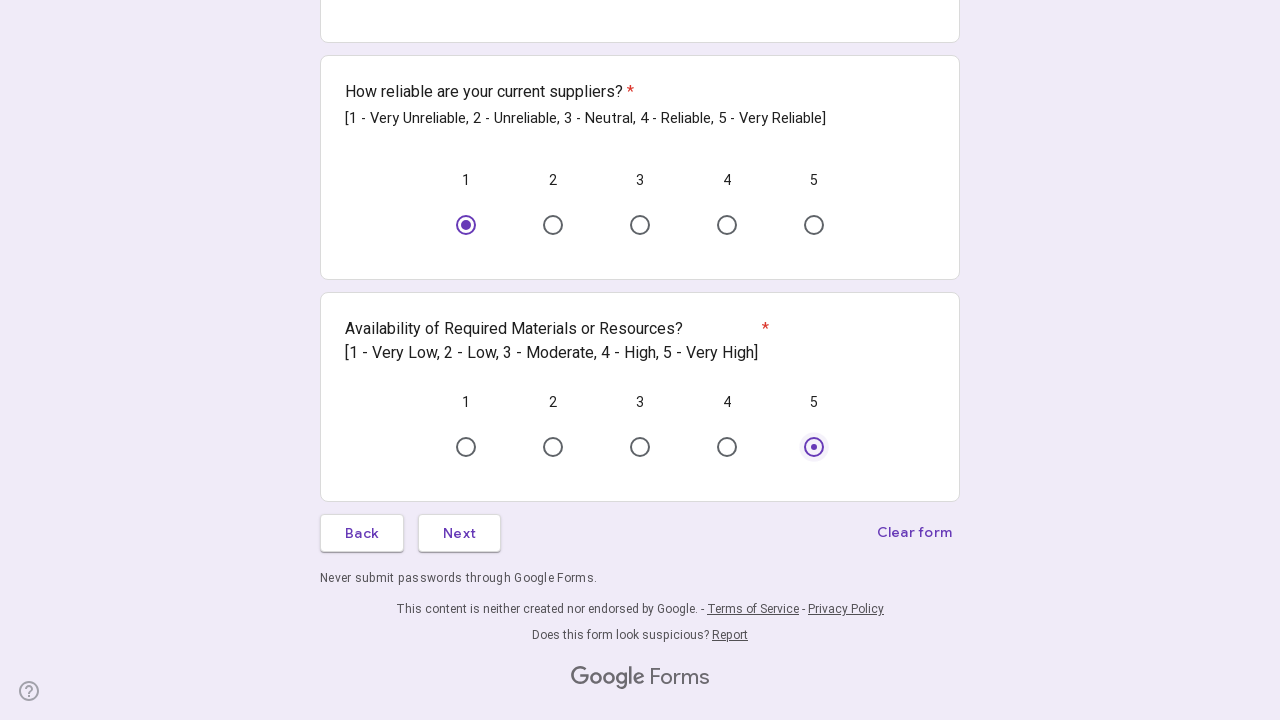

Waited after selection (1000ms)
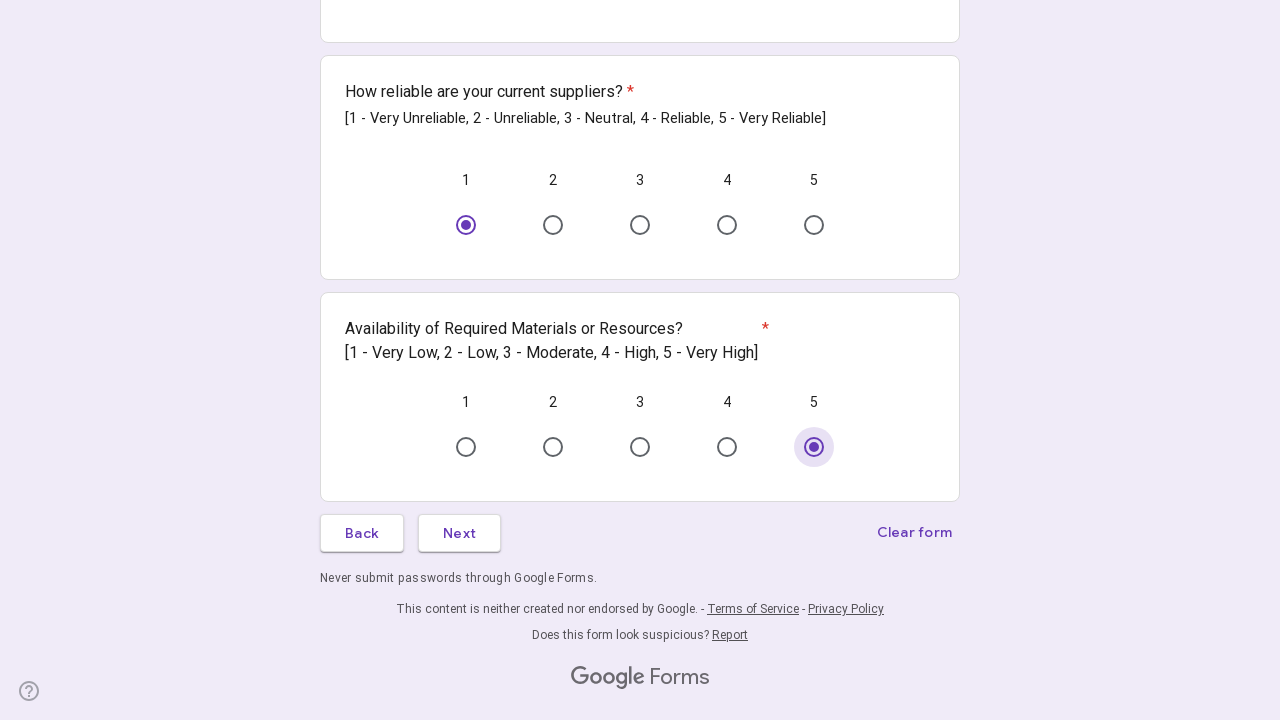

Located 1 Next/Submit button(s)
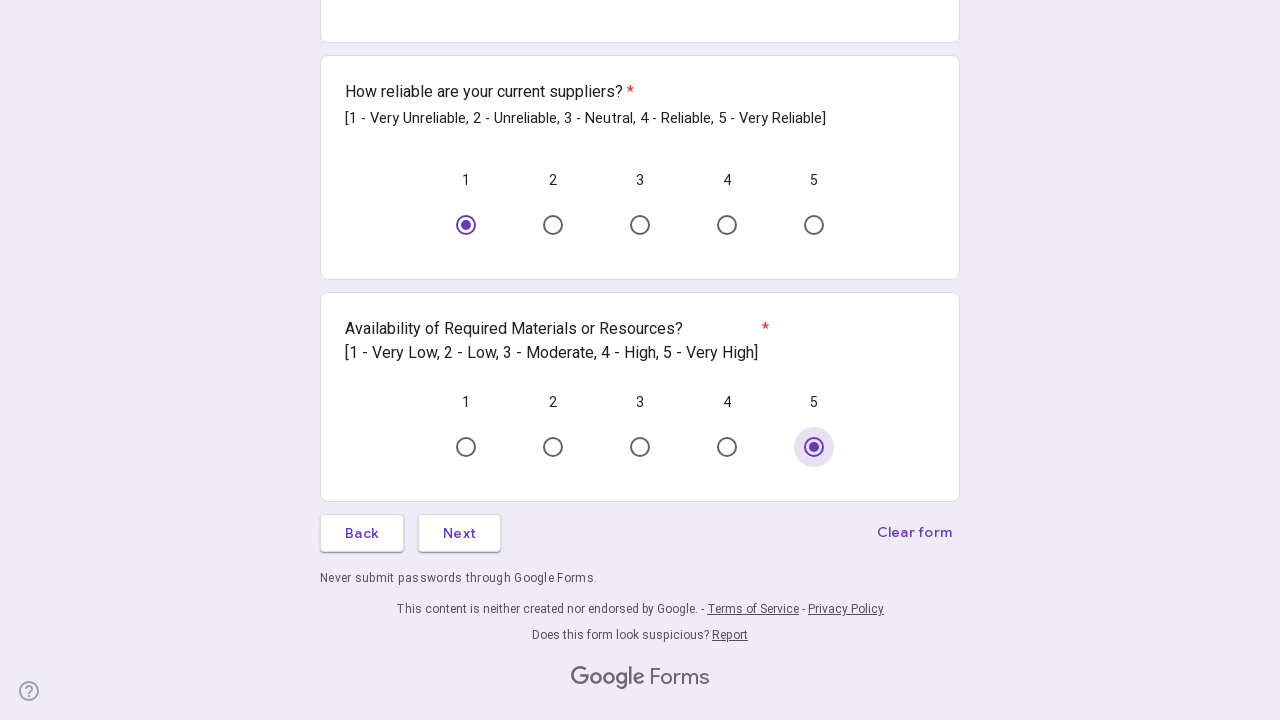

Identified button as 'Next'
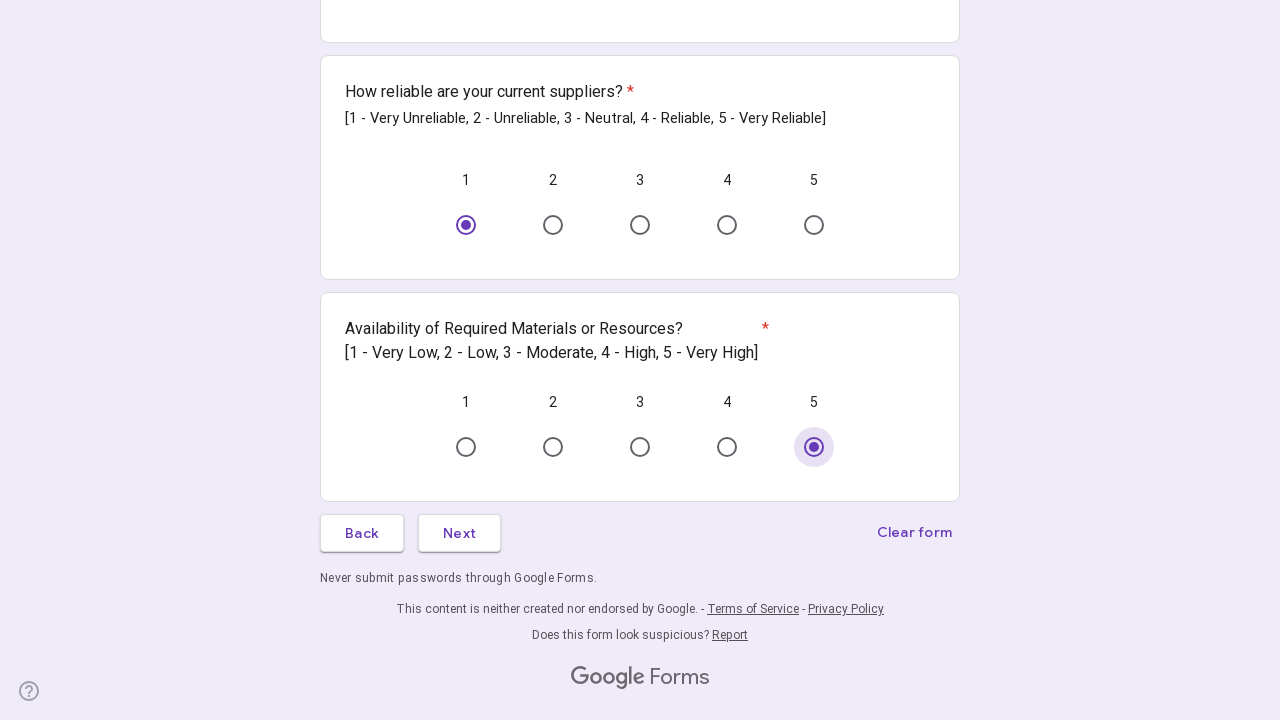

Clicked 'Next' button at (460, 533) on xpath=//span[contains(text(),'Next')] | //span[contains(text(),'Submit')] >> nth
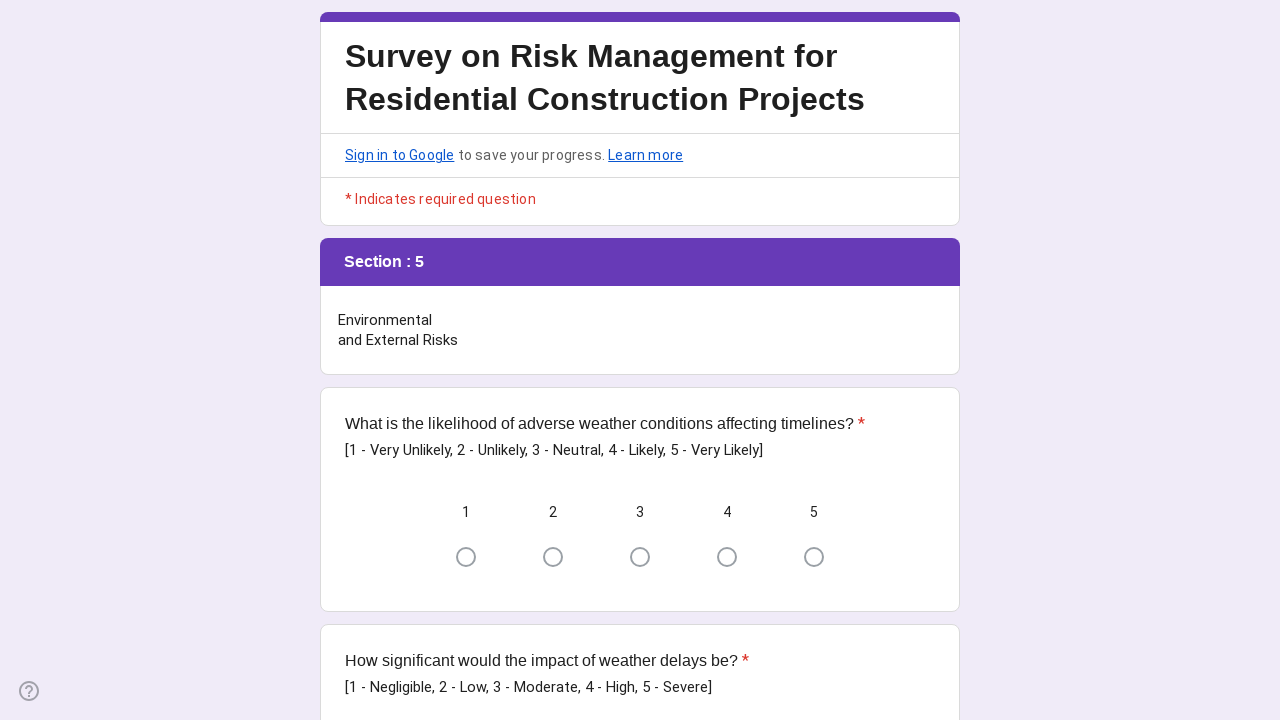

Waited for page update after button click (2000ms)
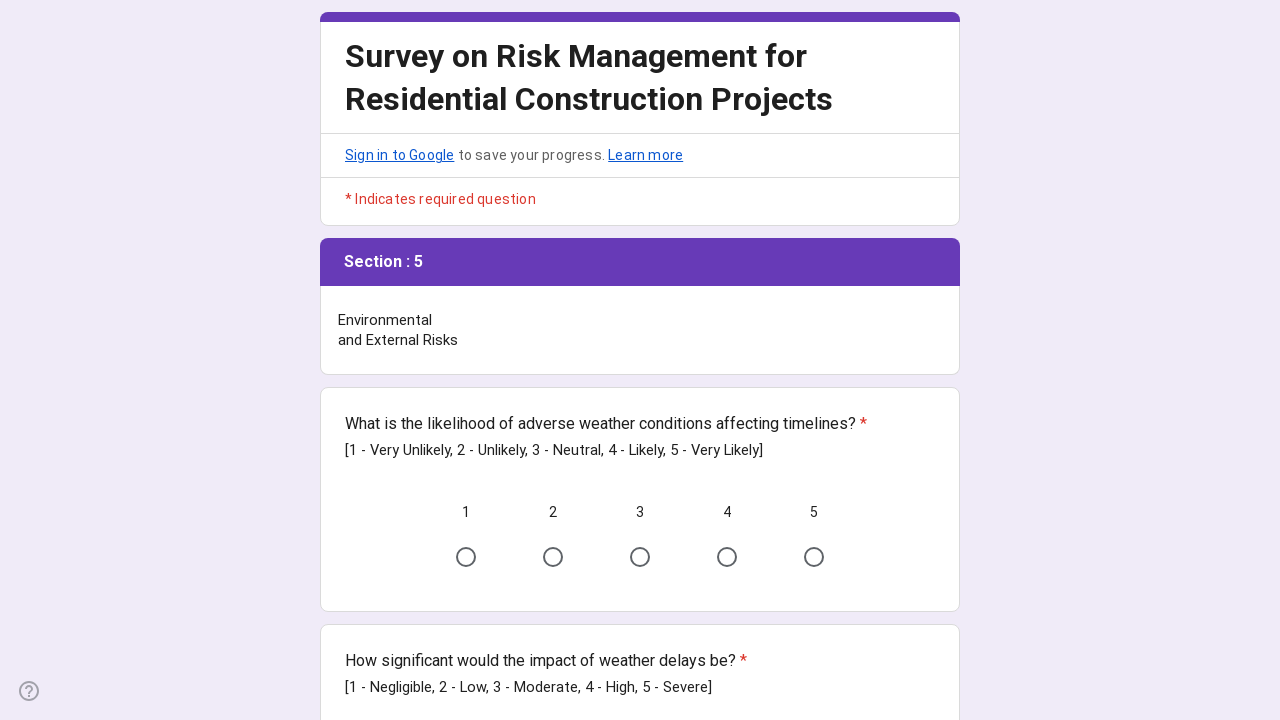

Waited for section to fully load (2000ms)
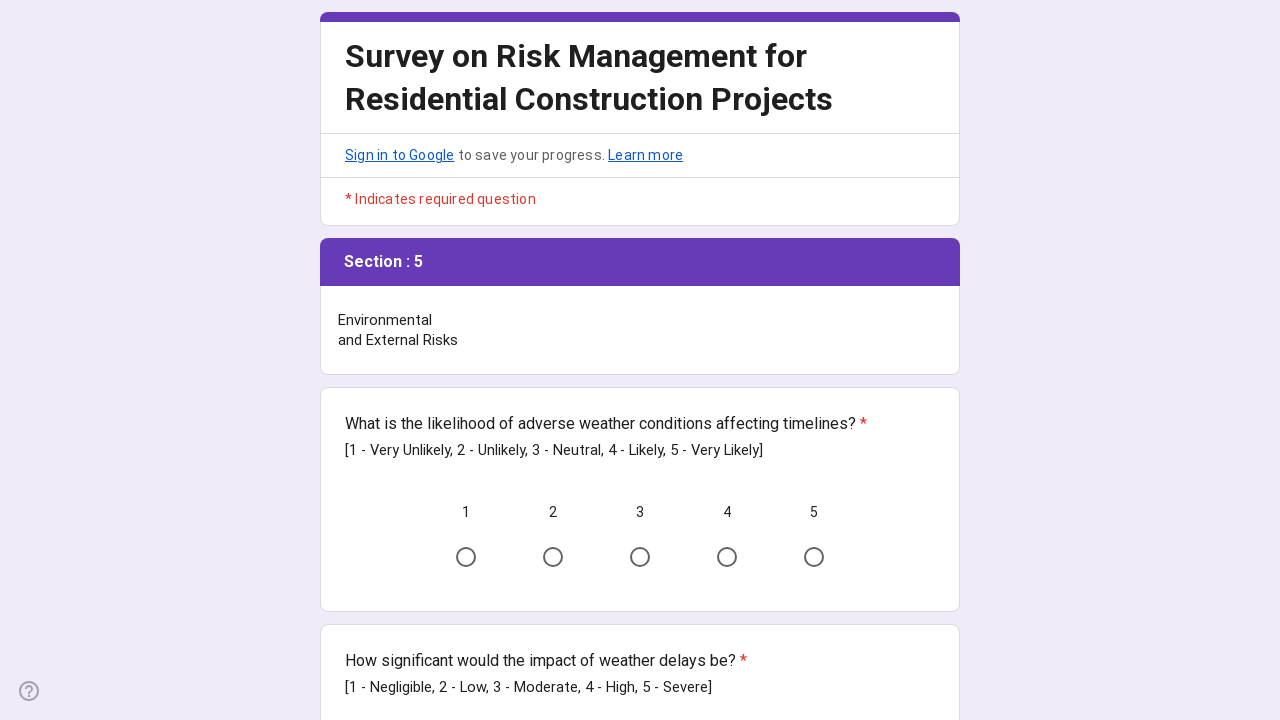

Located 5 radio button group(s) in current section
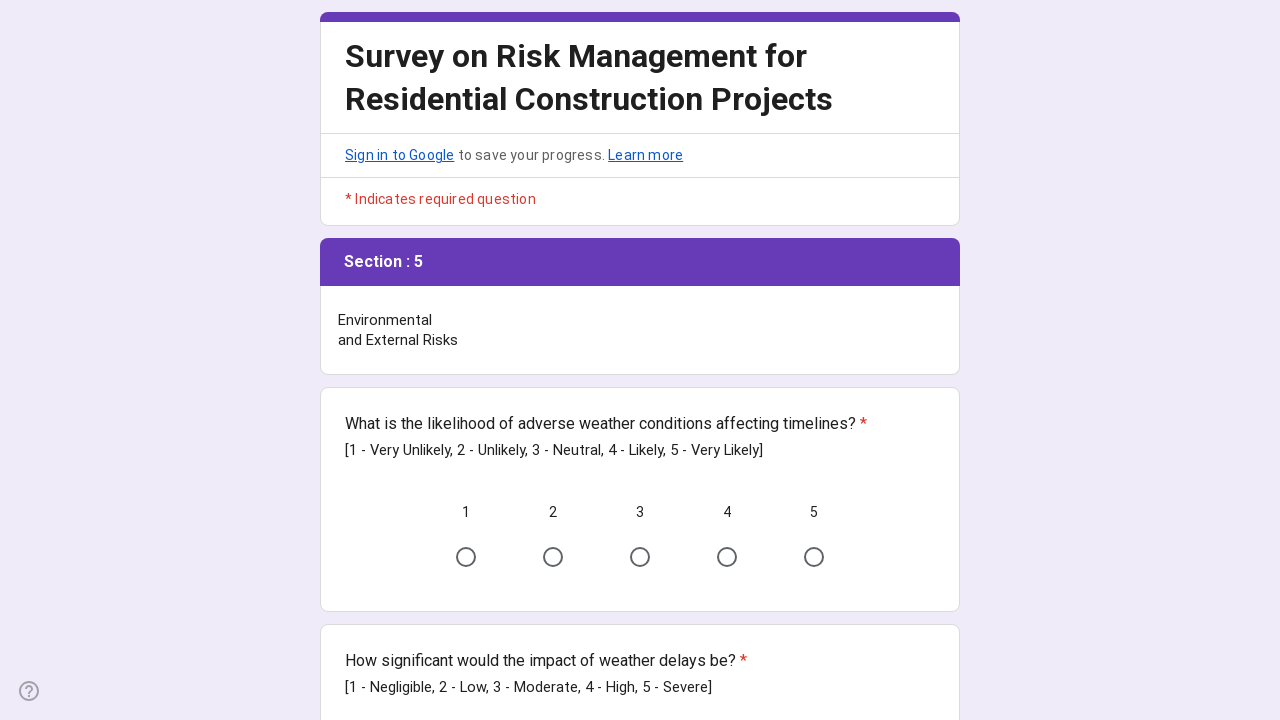

Located 5 radio button(s) in current group
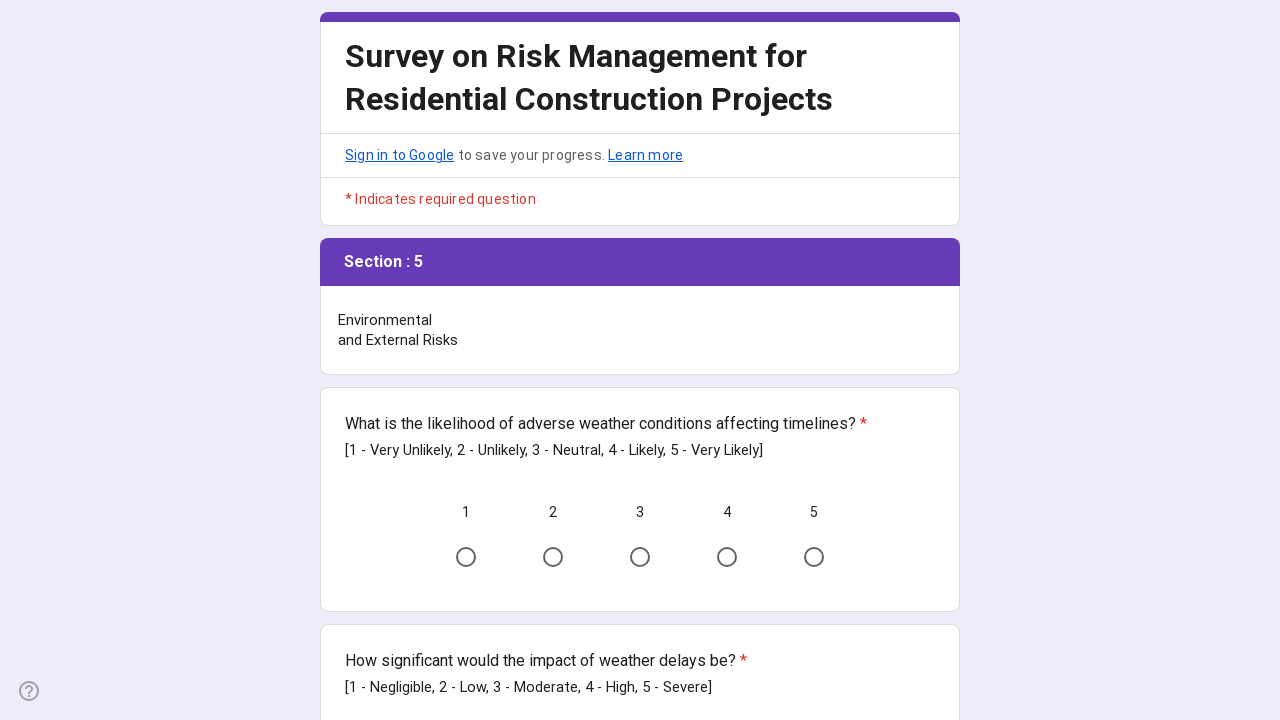

Filtered to 5 valid option(s) (excluding 'Other')
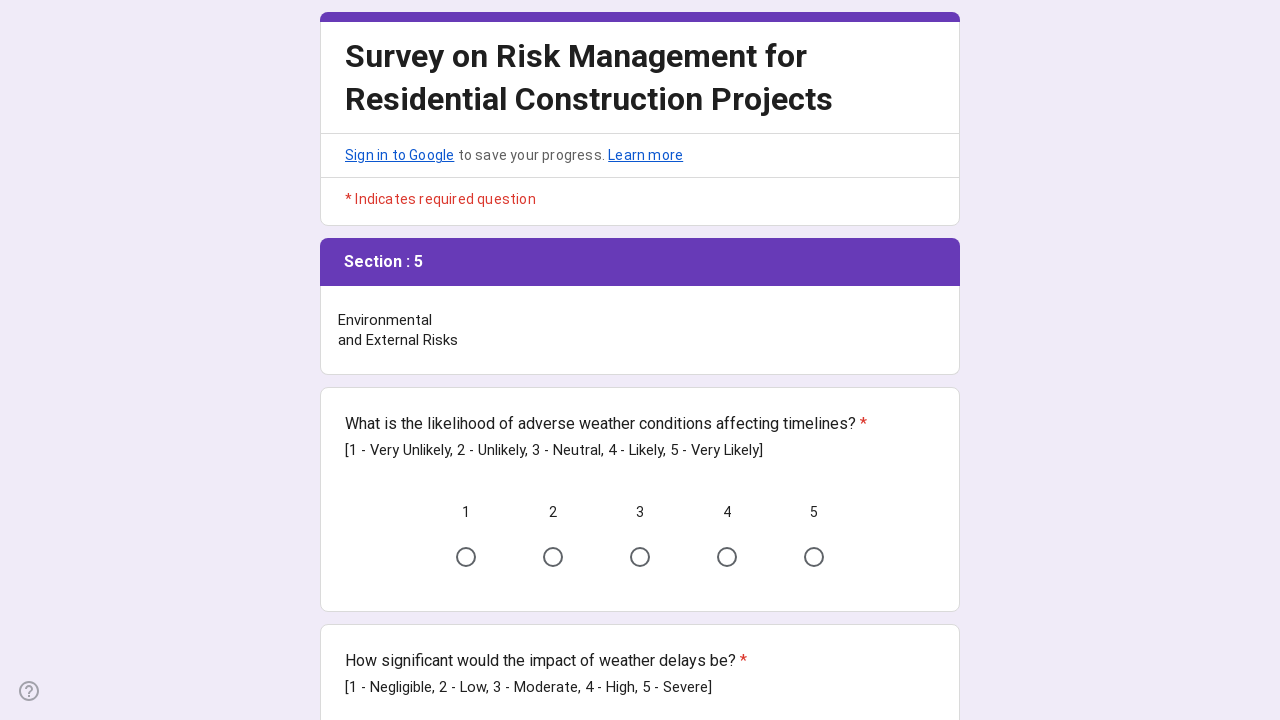

Selected random option: '5' at (814, 557) on div[role="radiogroup"] >> nth=0 >> div[role="radio"] >> nth=4
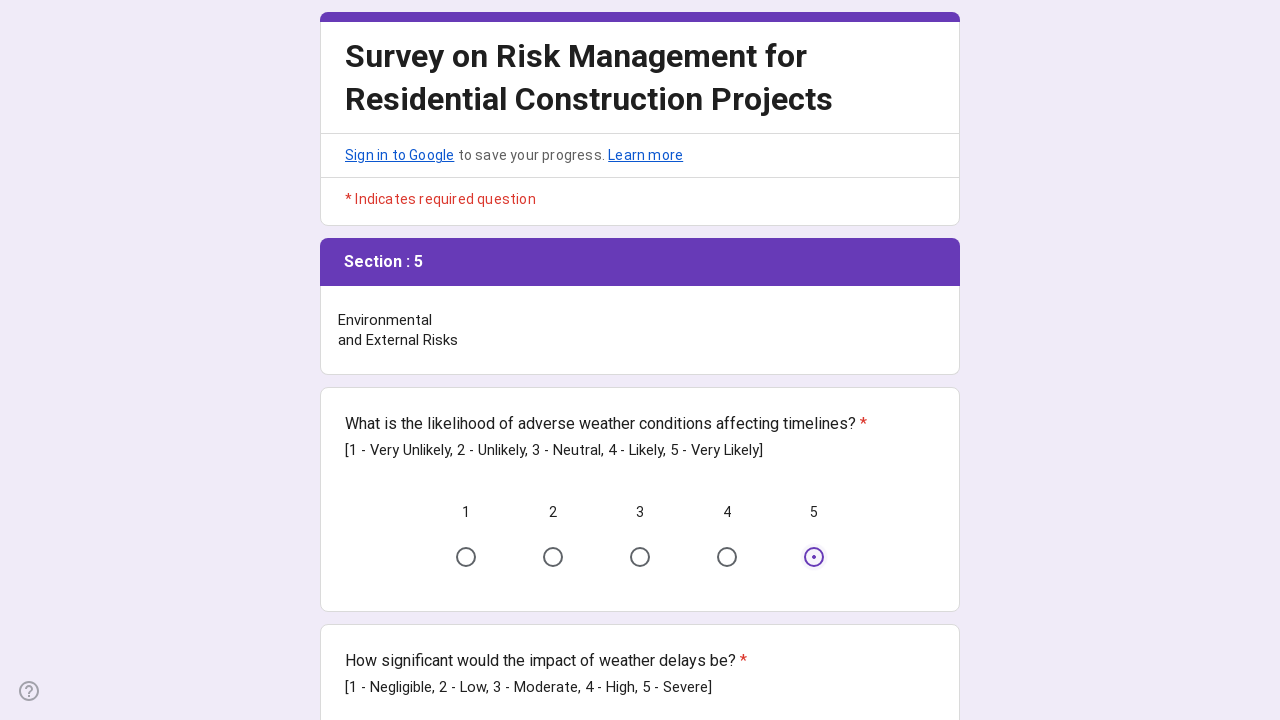

Waited after selection (1000ms)
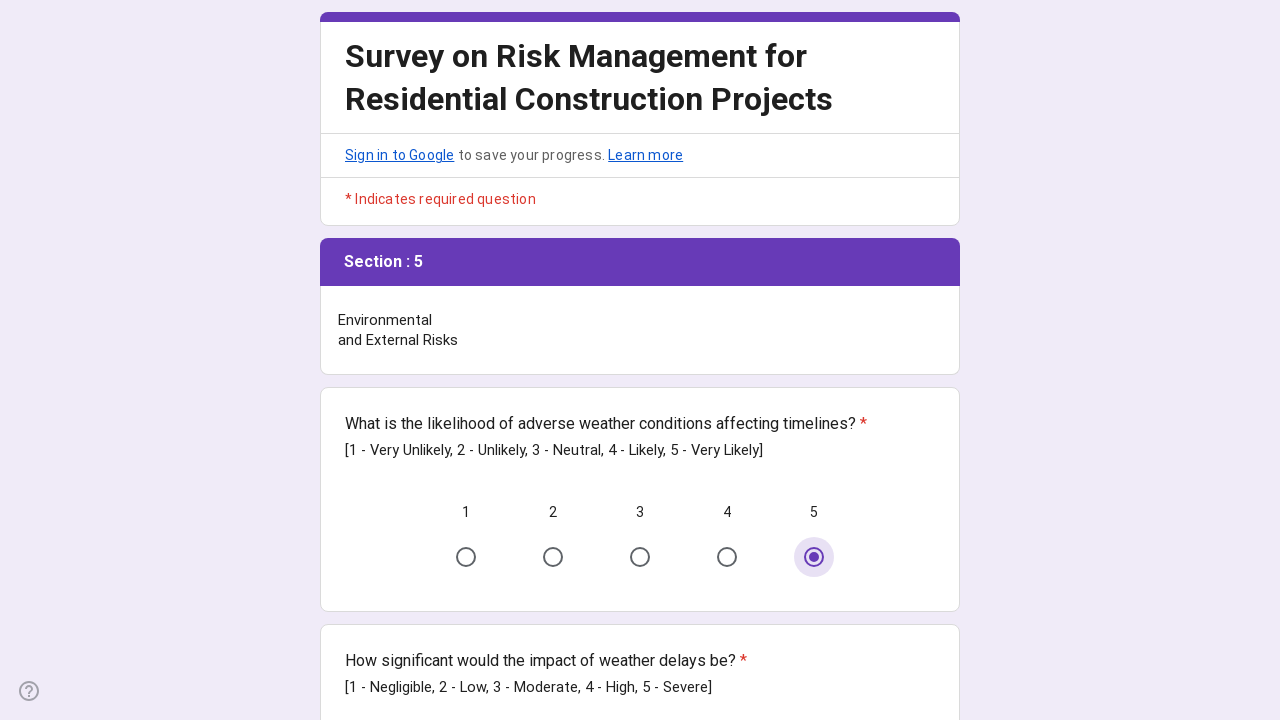

Located 5 radio button(s) in current group
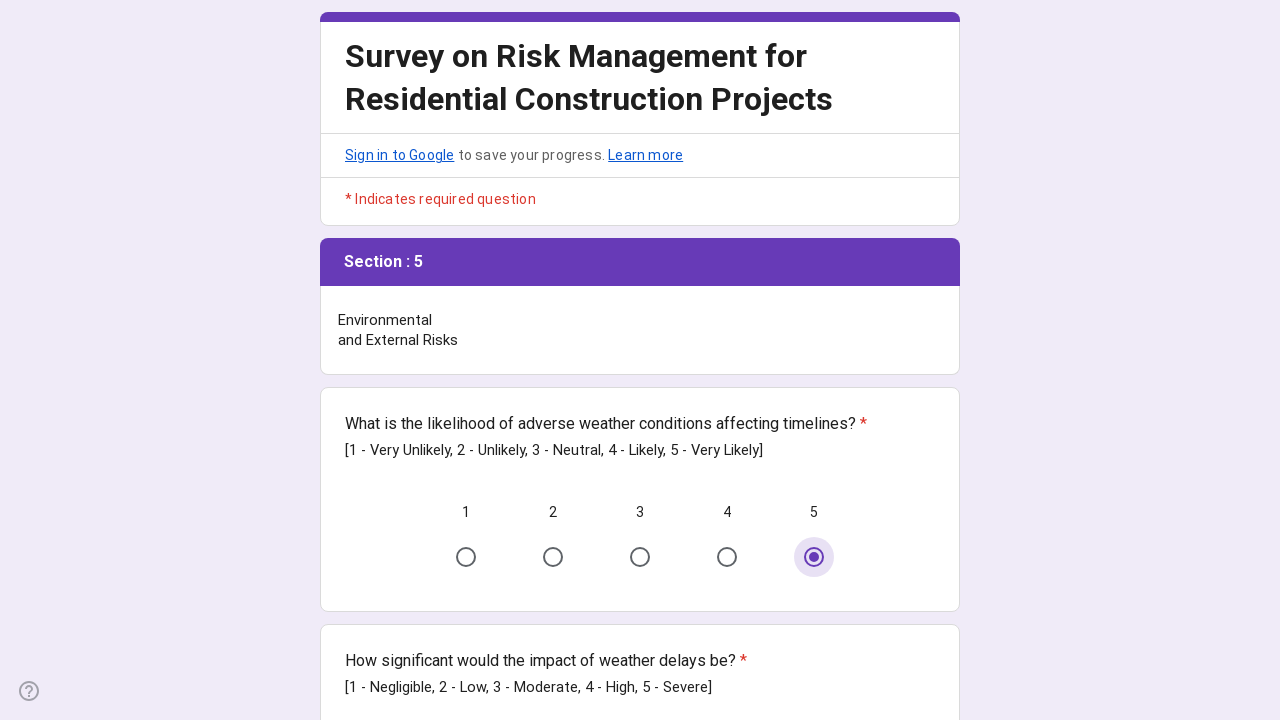

Filtered to 5 valid option(s) (excluding 'Other')
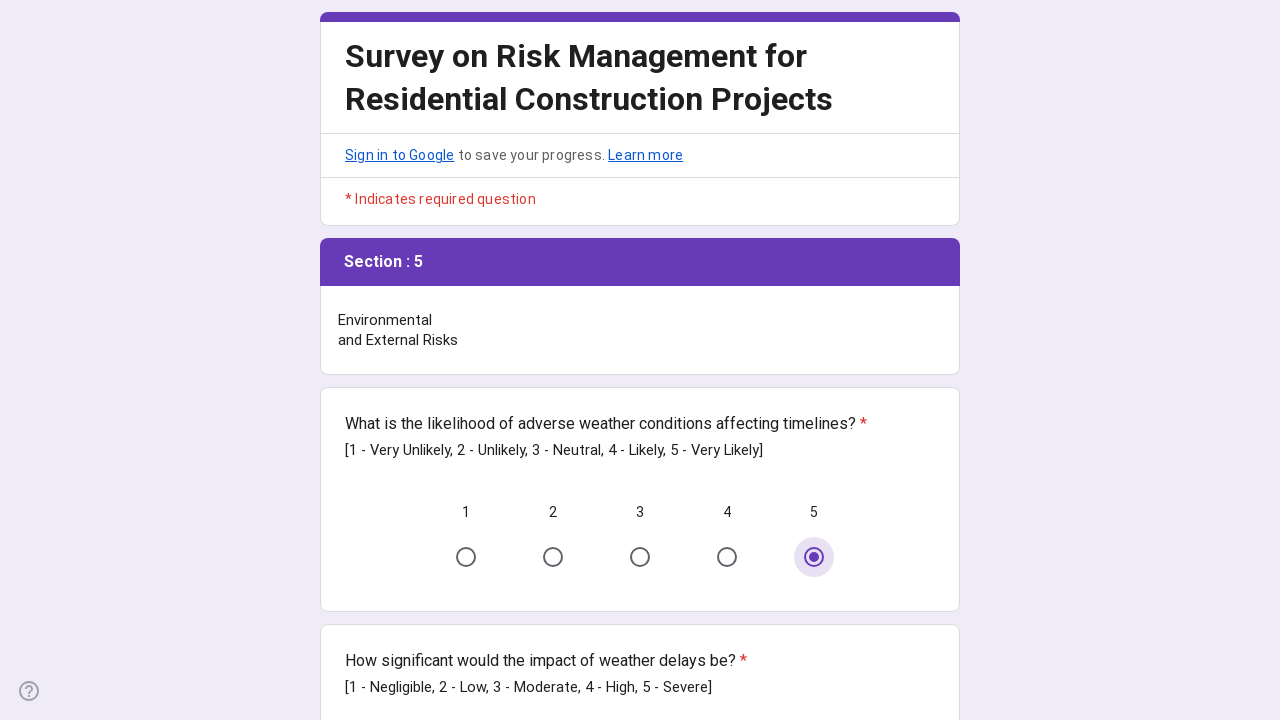

Selected random option: '5' at (814, 361) on div[role="radiogroup"] >> nth=1 >> div[role="radio"] >> nth=4
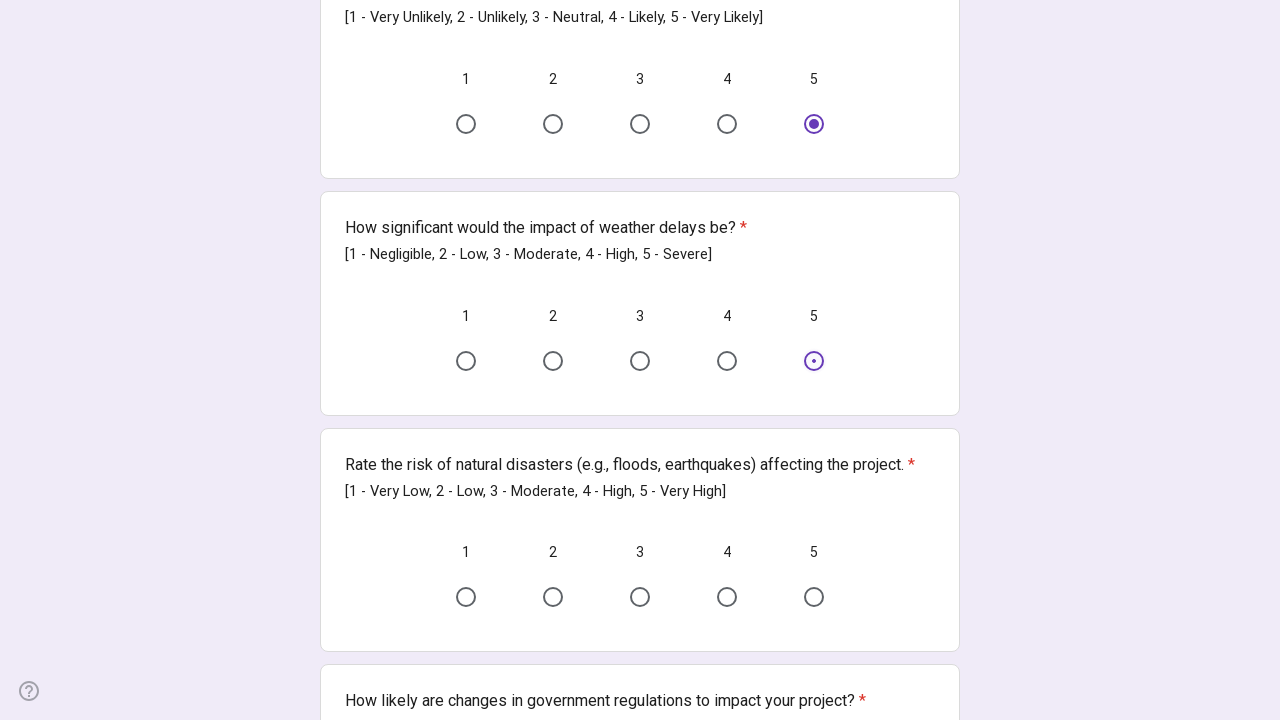

Waited after selection (1000ms)
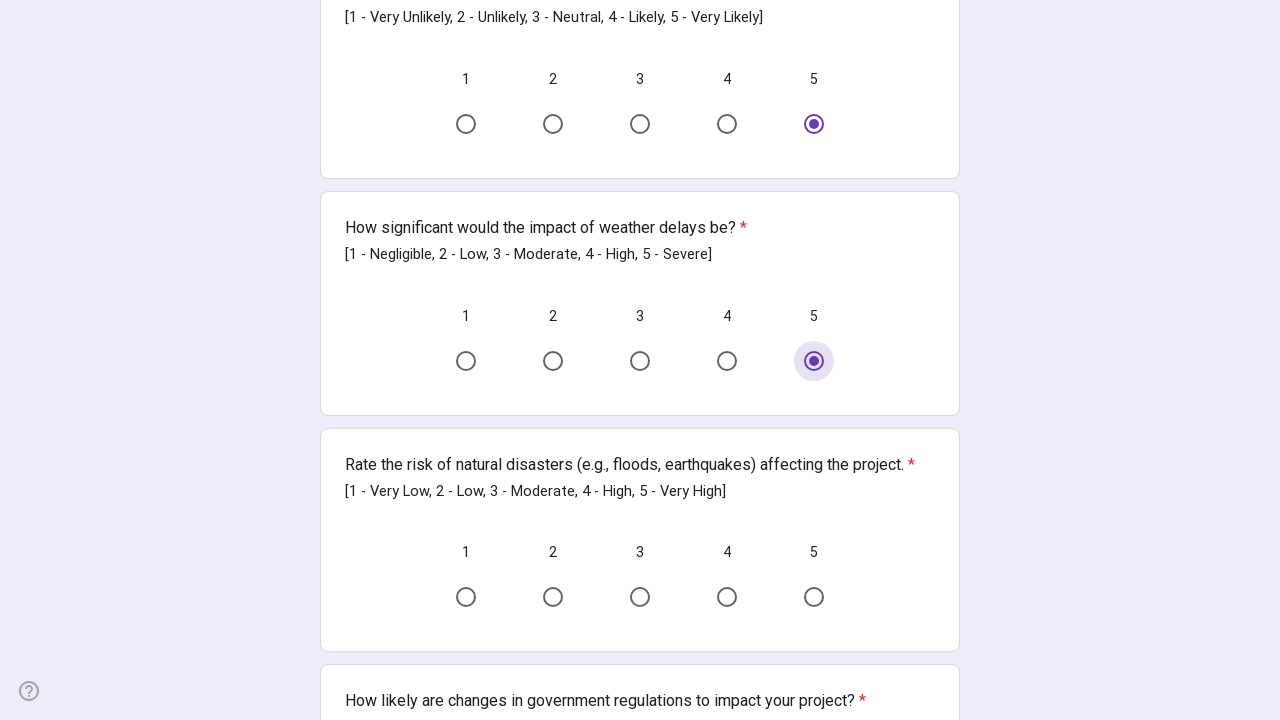

Located 5 radio button(s) in current group
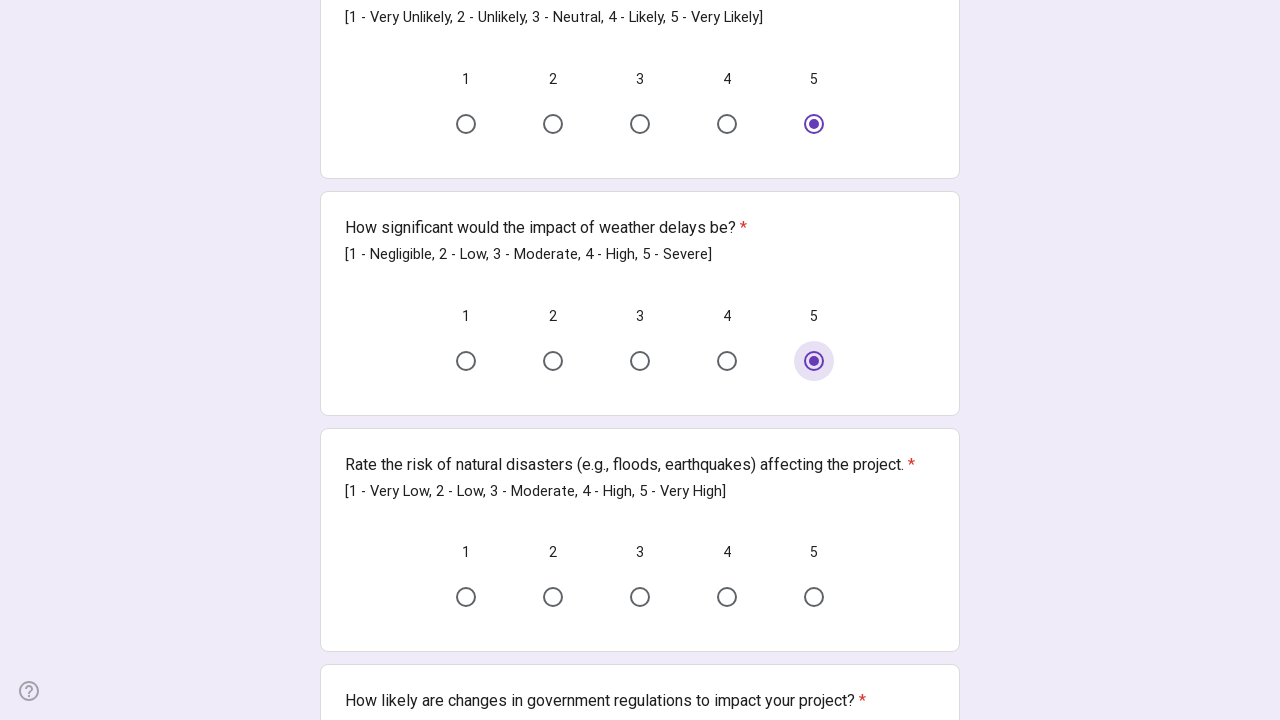

Filtered to 5 valid option(s) (excluding 'Other')
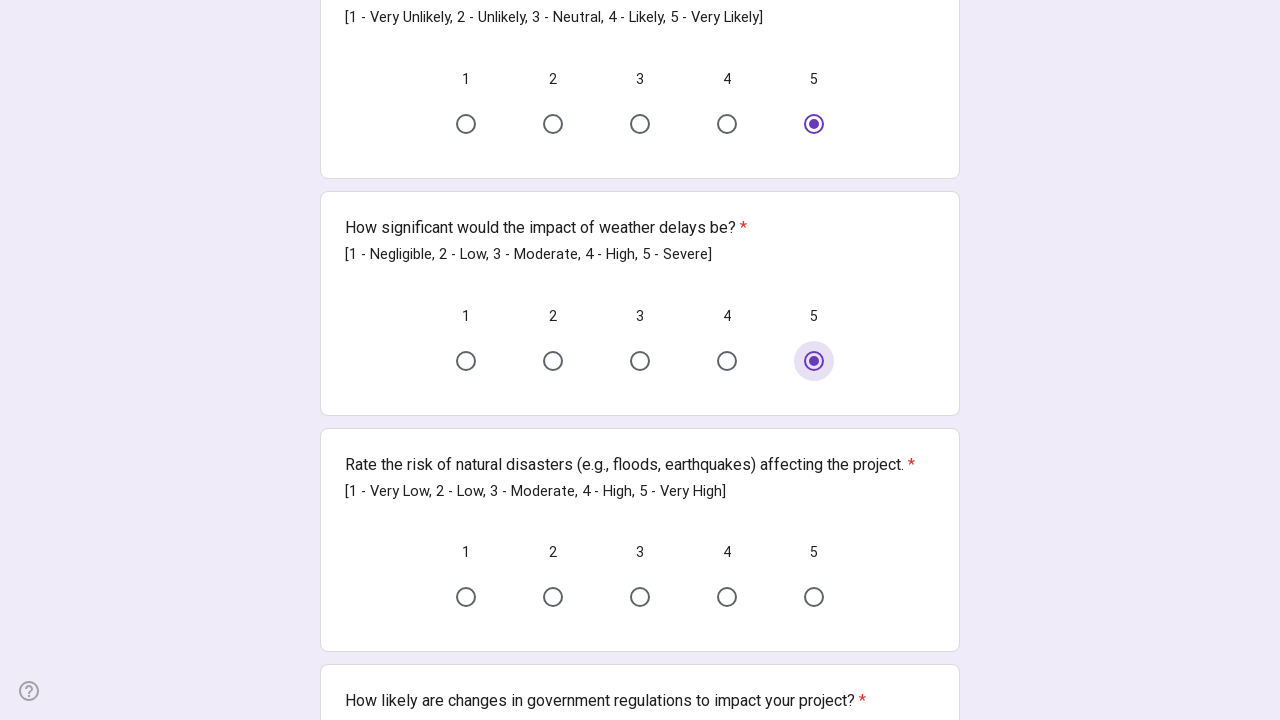

Selected random option: '2' at (553, 597) on div[role="radiogroup"] >> nth=2 >> div[role="radio"] >> nth=1
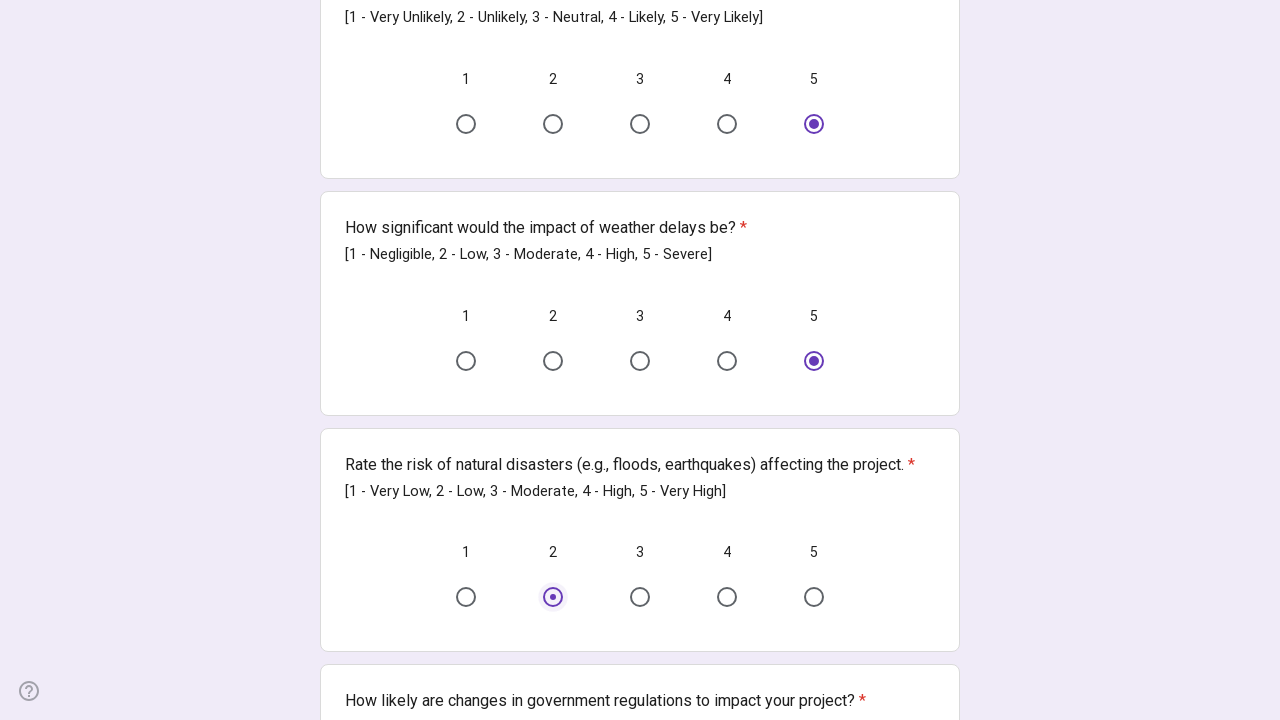

Waited after selection (1000ms)
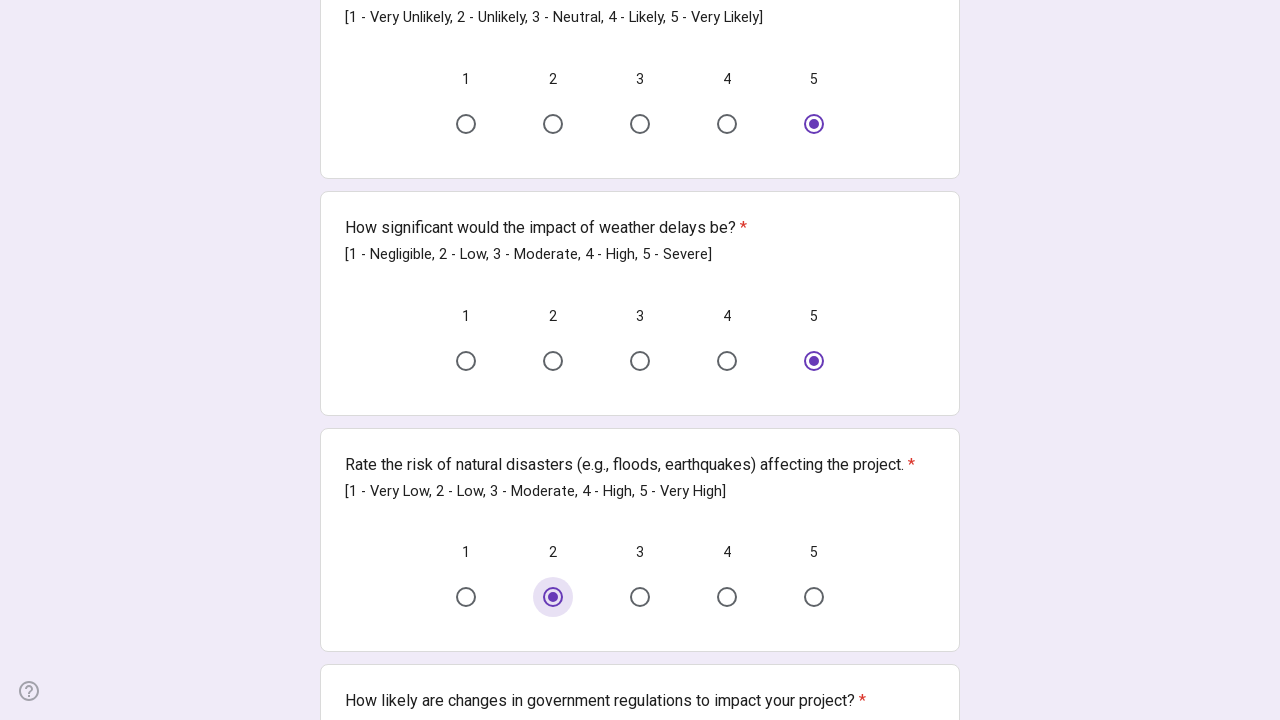

Located 5 radio button(s) in current group
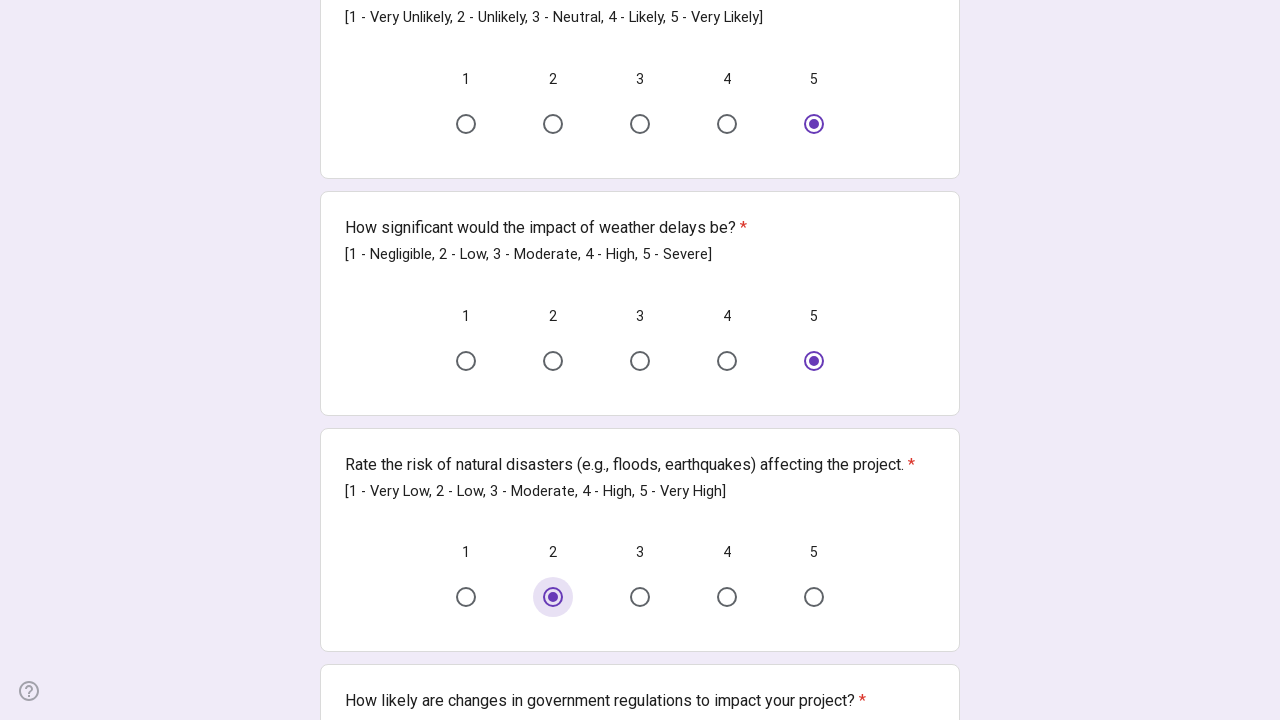

Filtered to 5 valid option(s) (excluding 'Other')
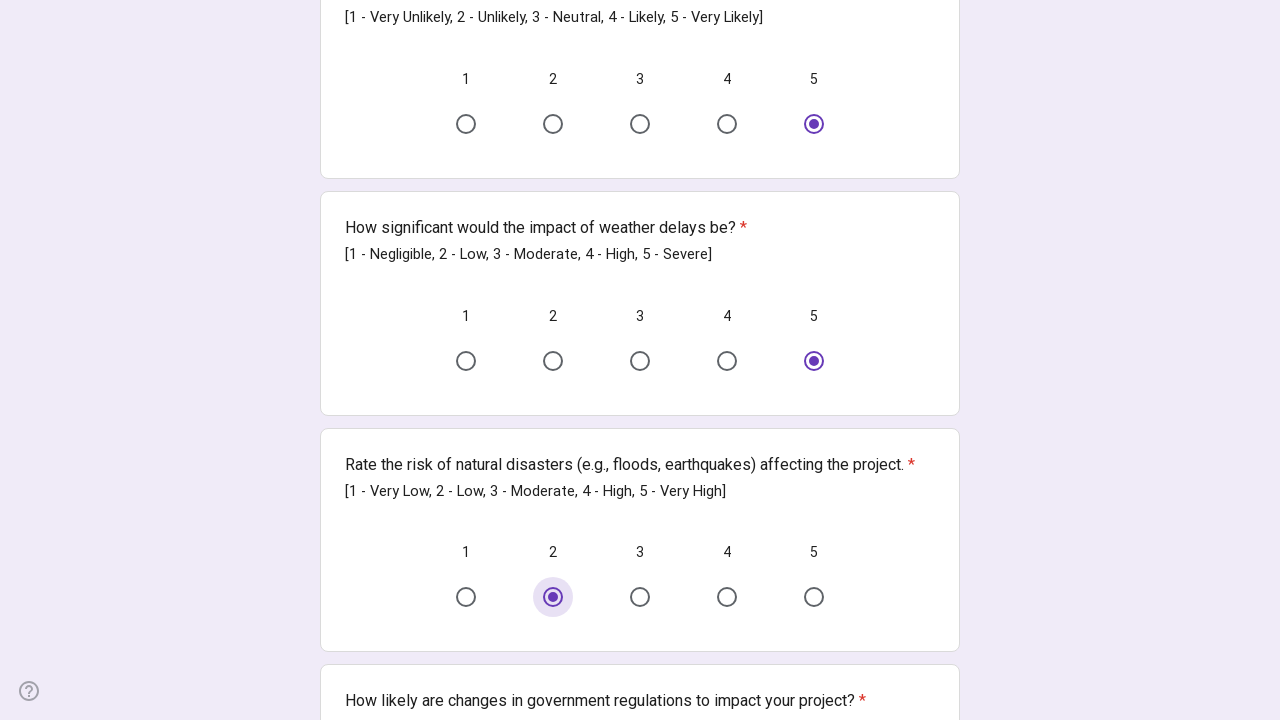

Selected random option: '3' at (640, 360) on div[role="radiogroup"] >> nth=3 >> div[role="radio"] >> nth=2
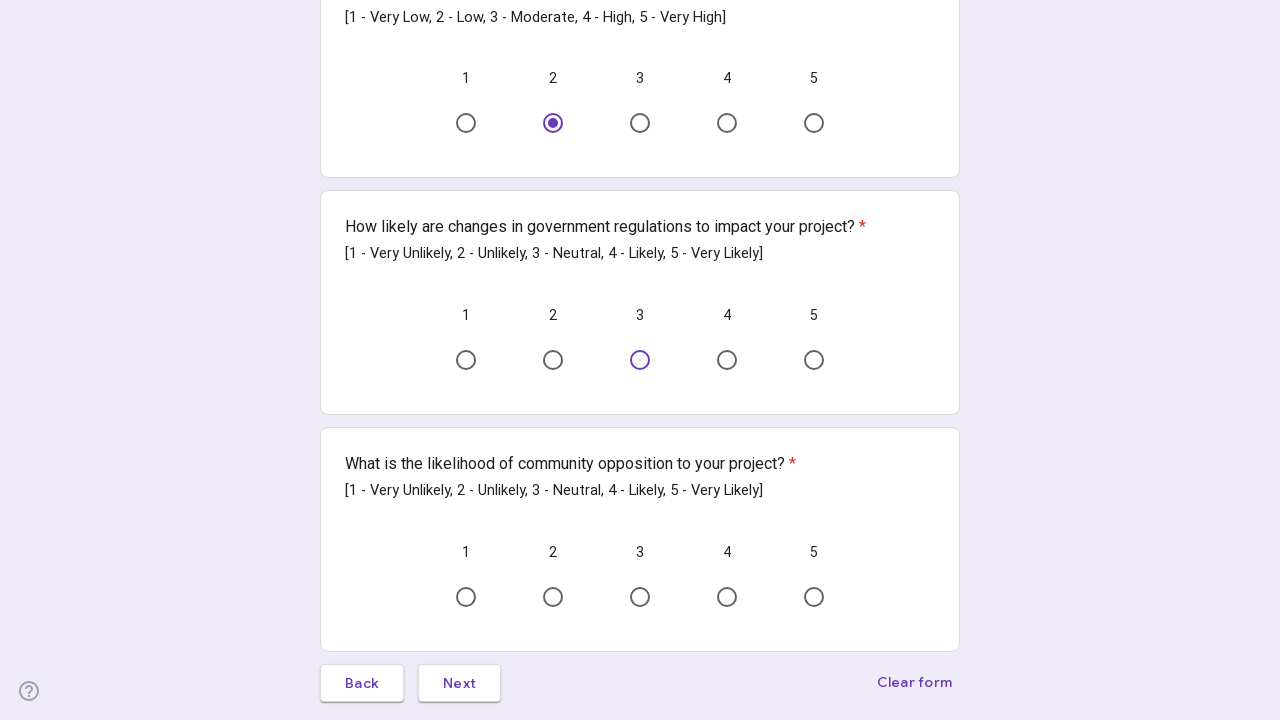

Waited after selection (1000ms)
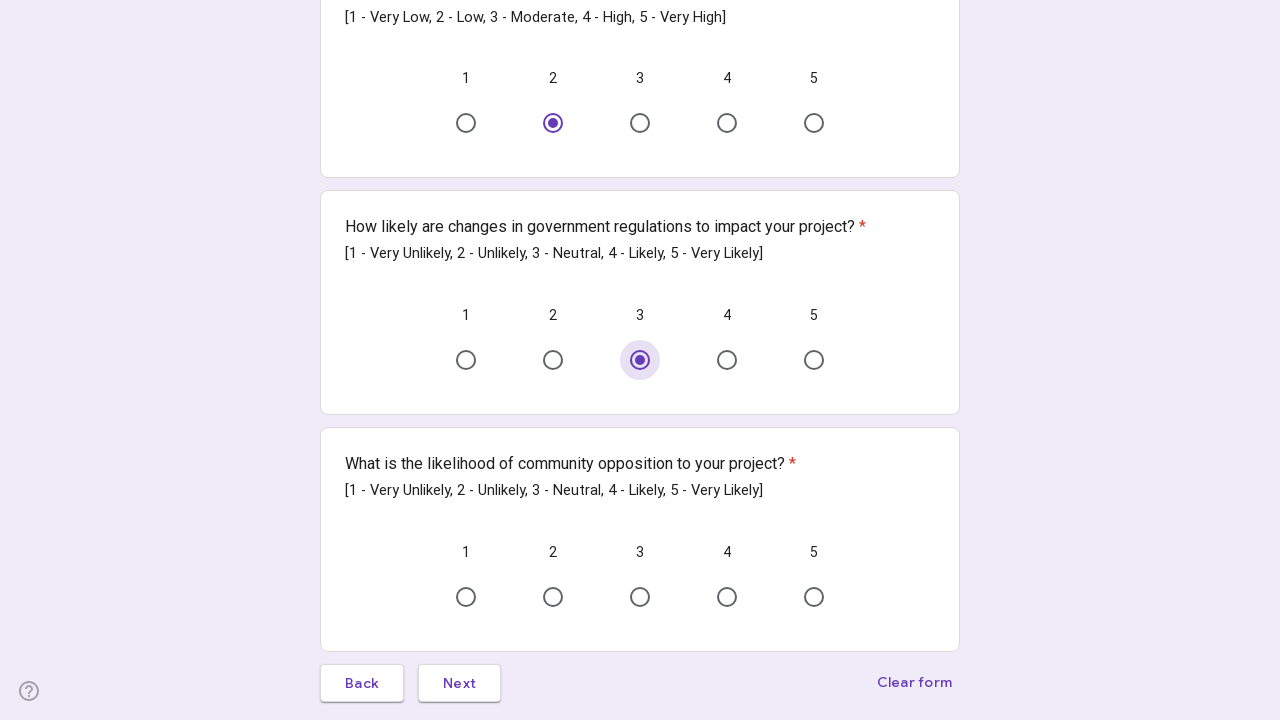

Located 5 radio button(s) in current group
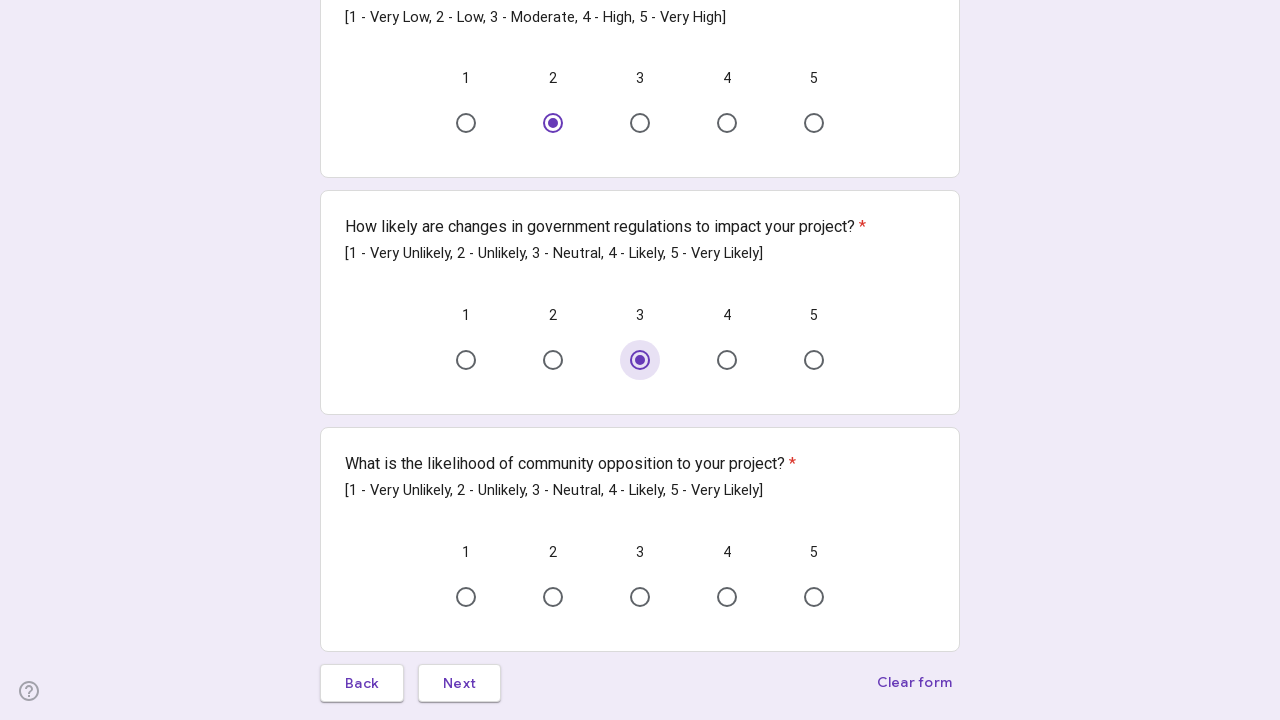

Filtered to 5 valid option(s) (excluding 'Other')
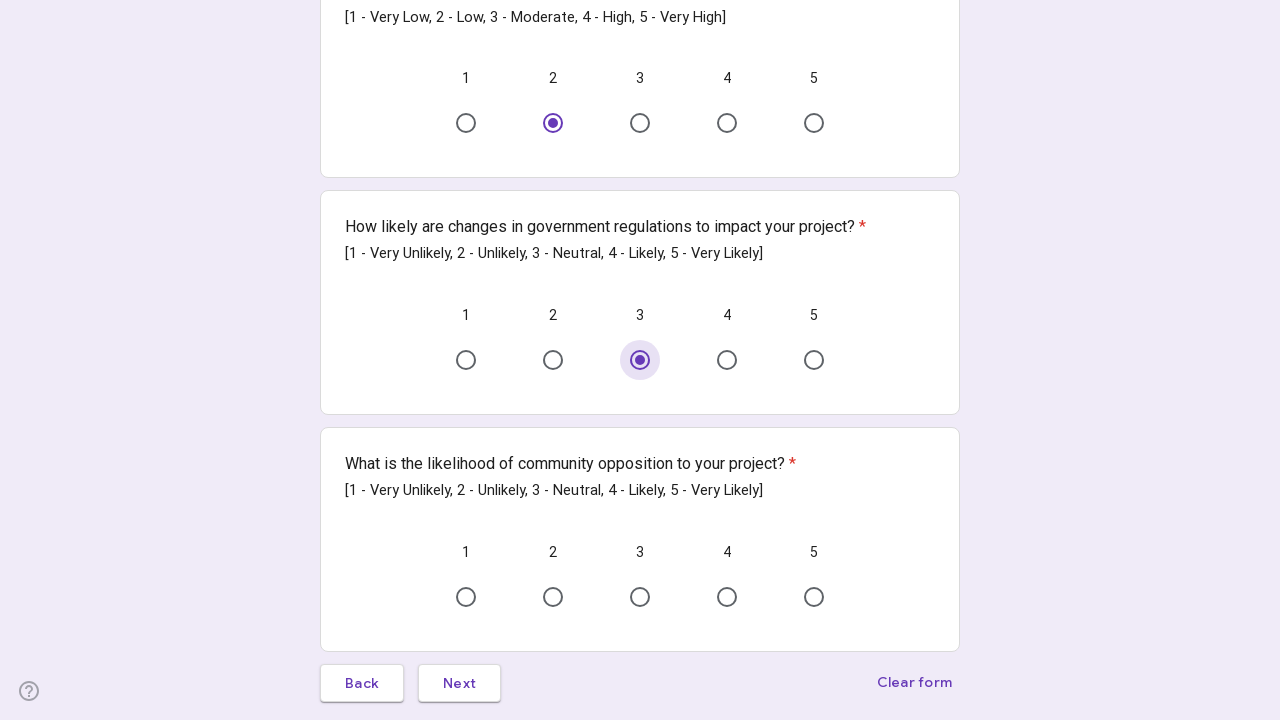

Selected random option: '2' at (553, 597) on div[role="radiogroup"] >> nth=4 >> div[role="radio"] >> nth=1
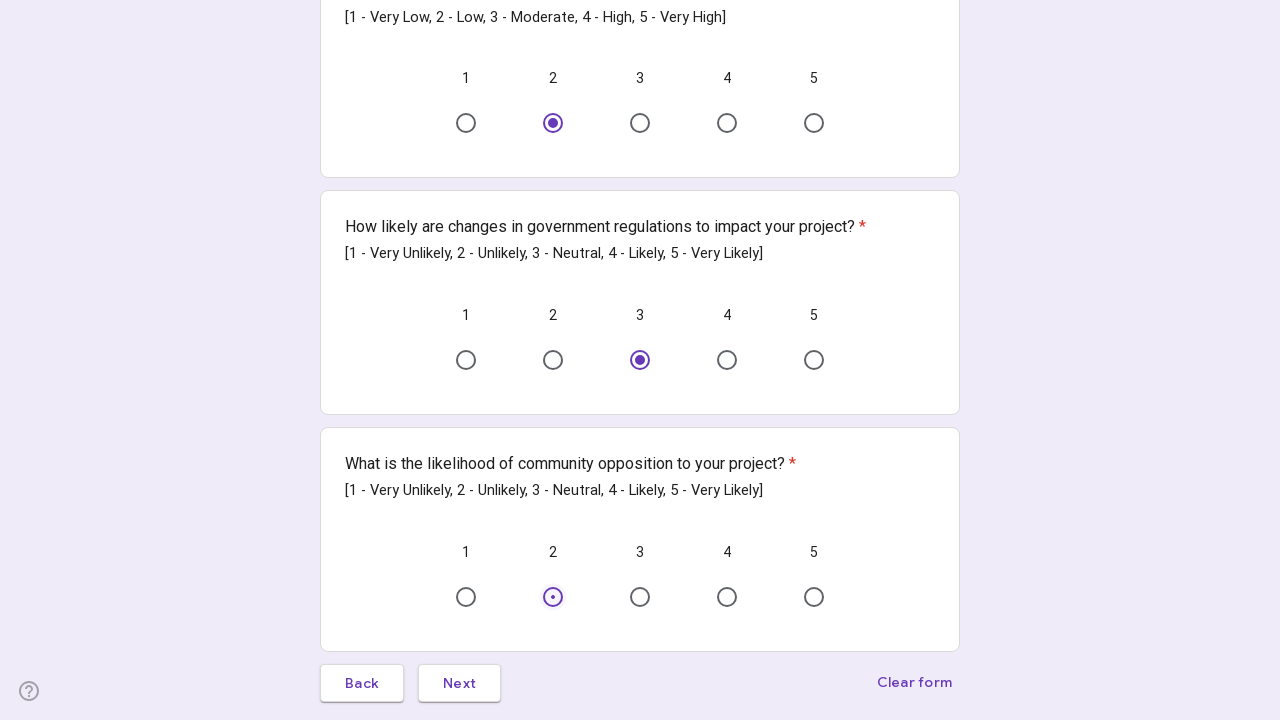

Waited after selection (1000ms)
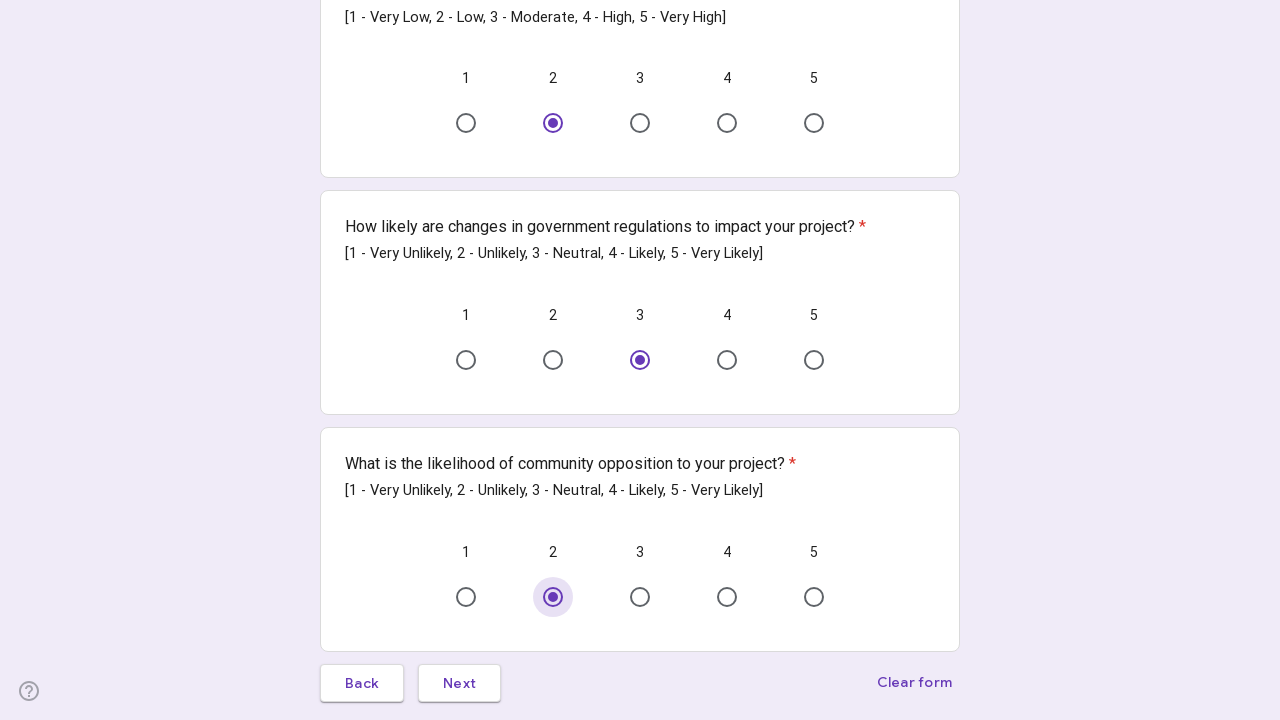

Located 1 Next/Submit button(s)
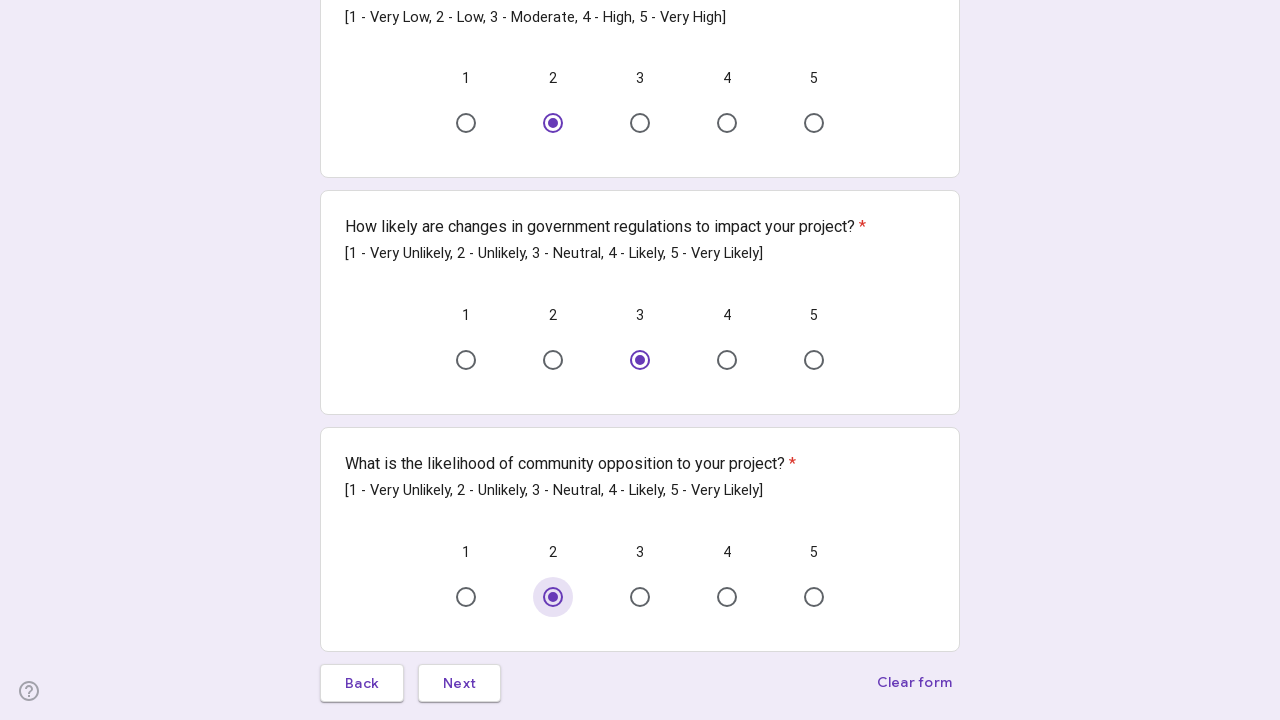

Identified button as 'Next'
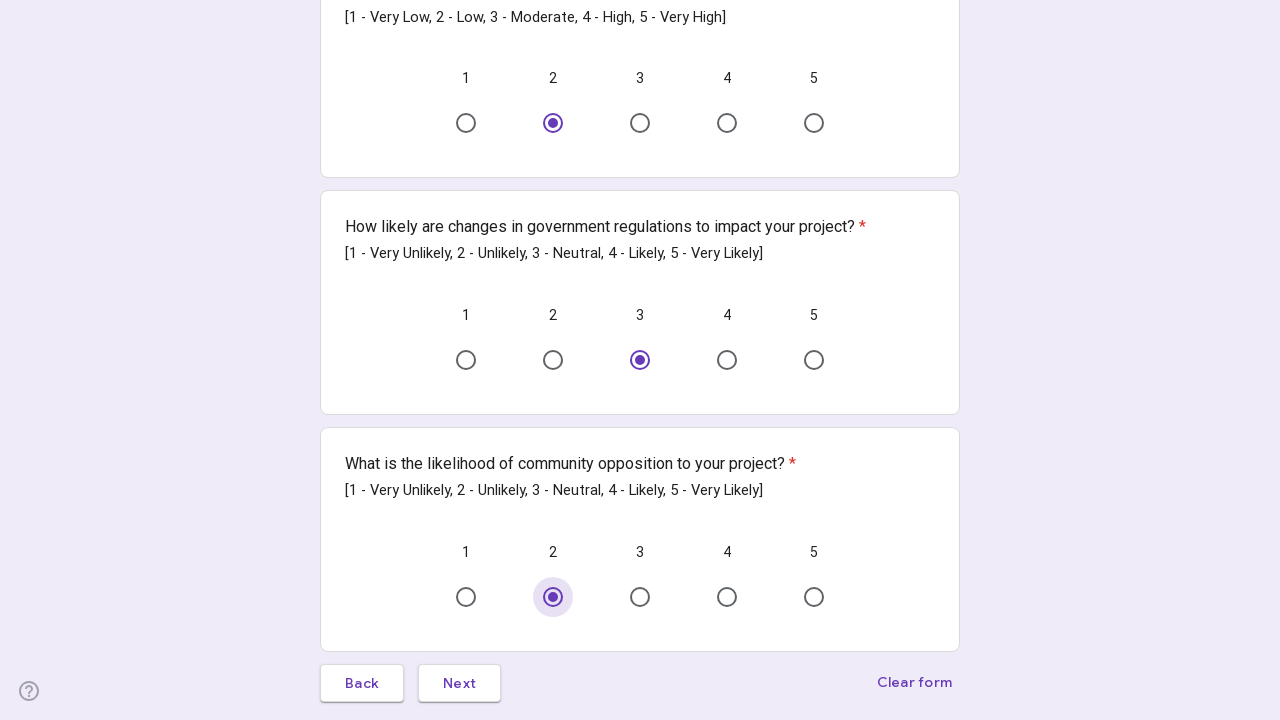

Clicked 'Next' button at (460, 683) on xpath=//span[contains(text(),'Next')] | //span[contains(text(),'Submit')] >> nth
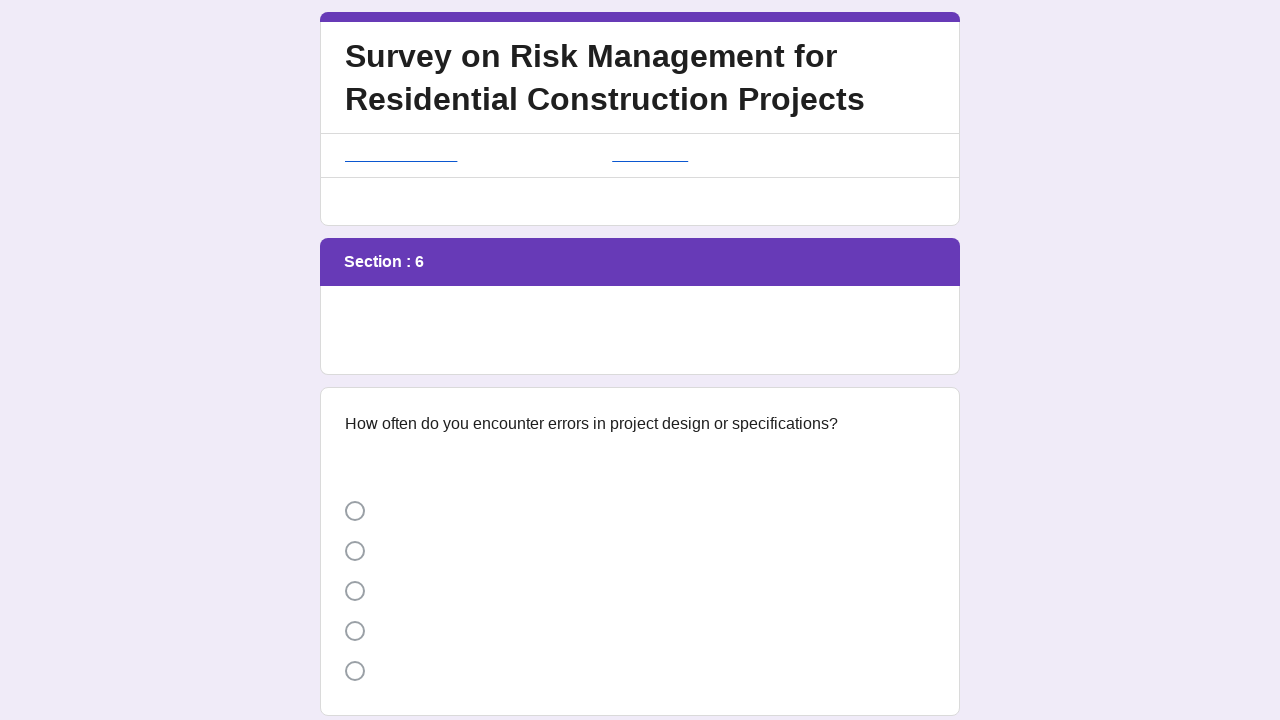

Waited for page update after button click (2000ms)
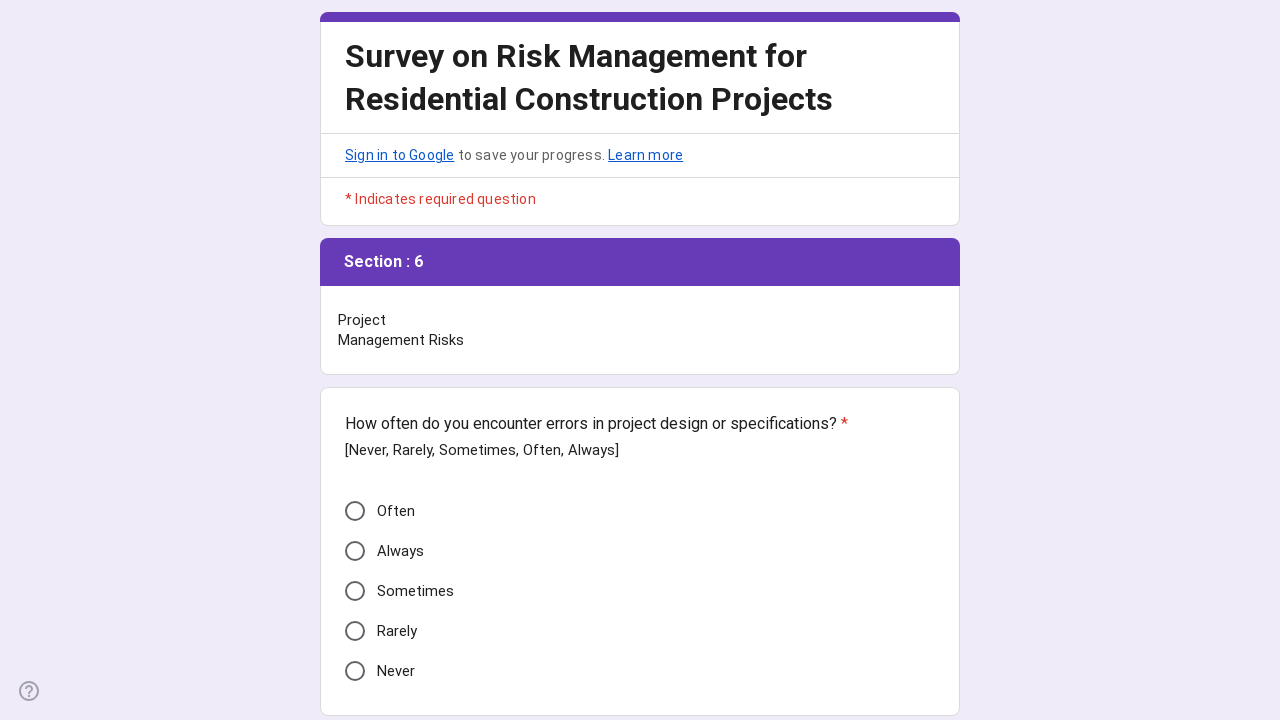

Waited for section to fully load (2000ms)
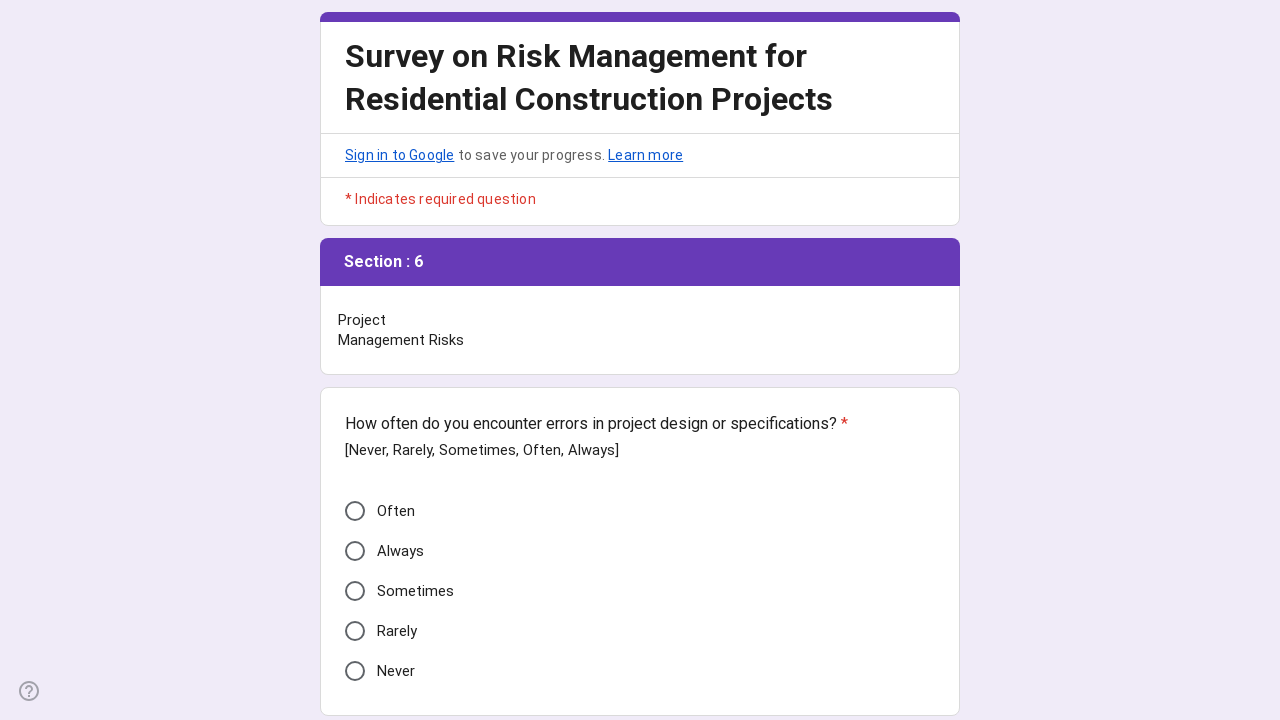

Located 5 radio button group(s) in current section
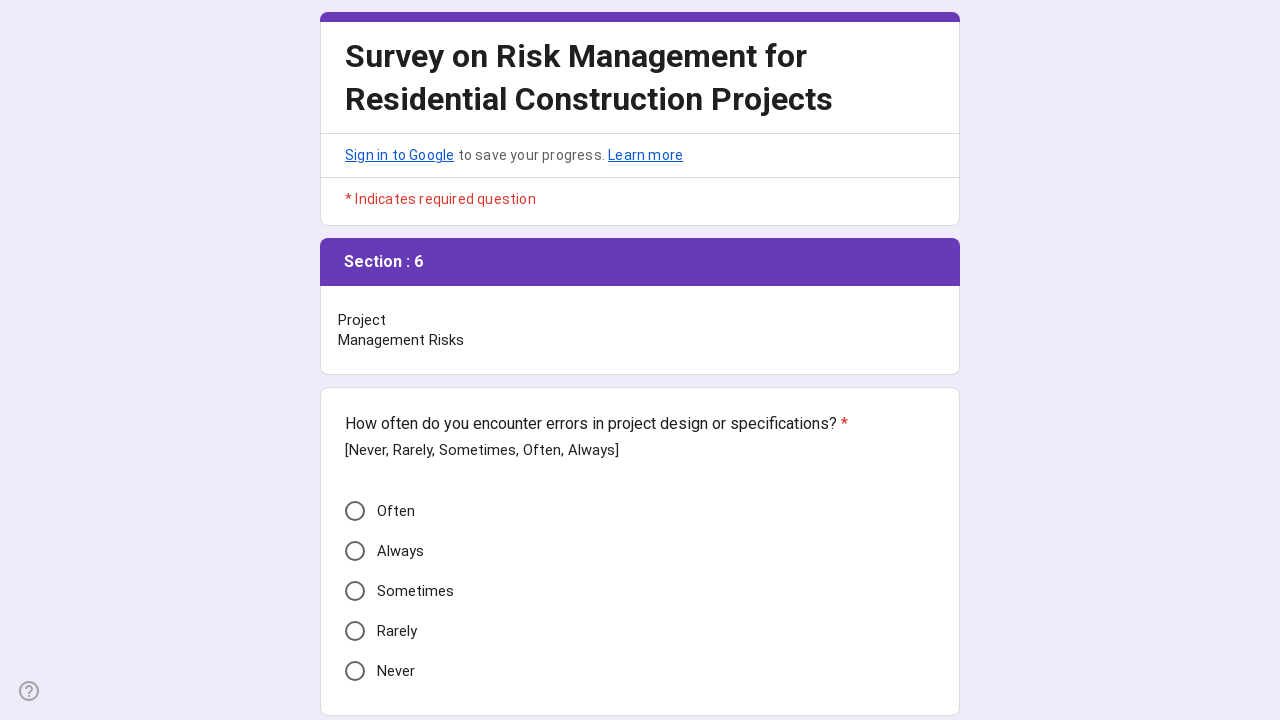

Located 5 radio button(s) in current group
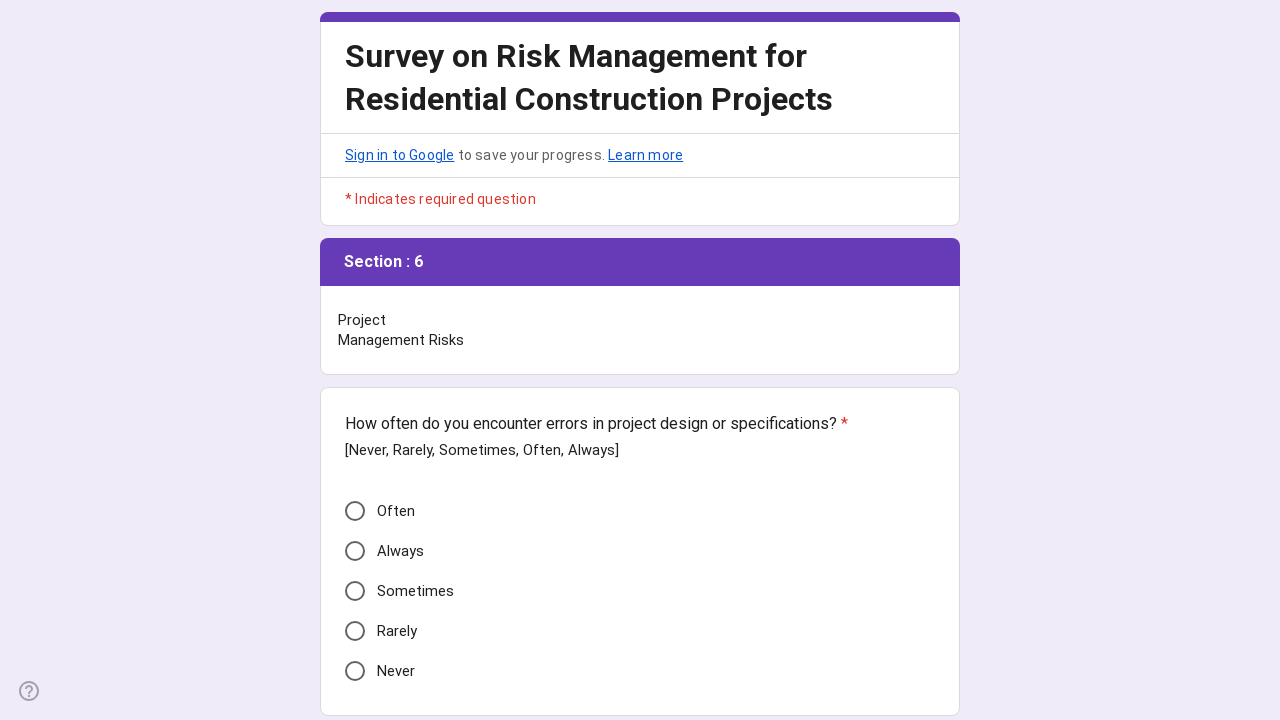

Filtered to 5 valid option(s) (excluding 'Other')
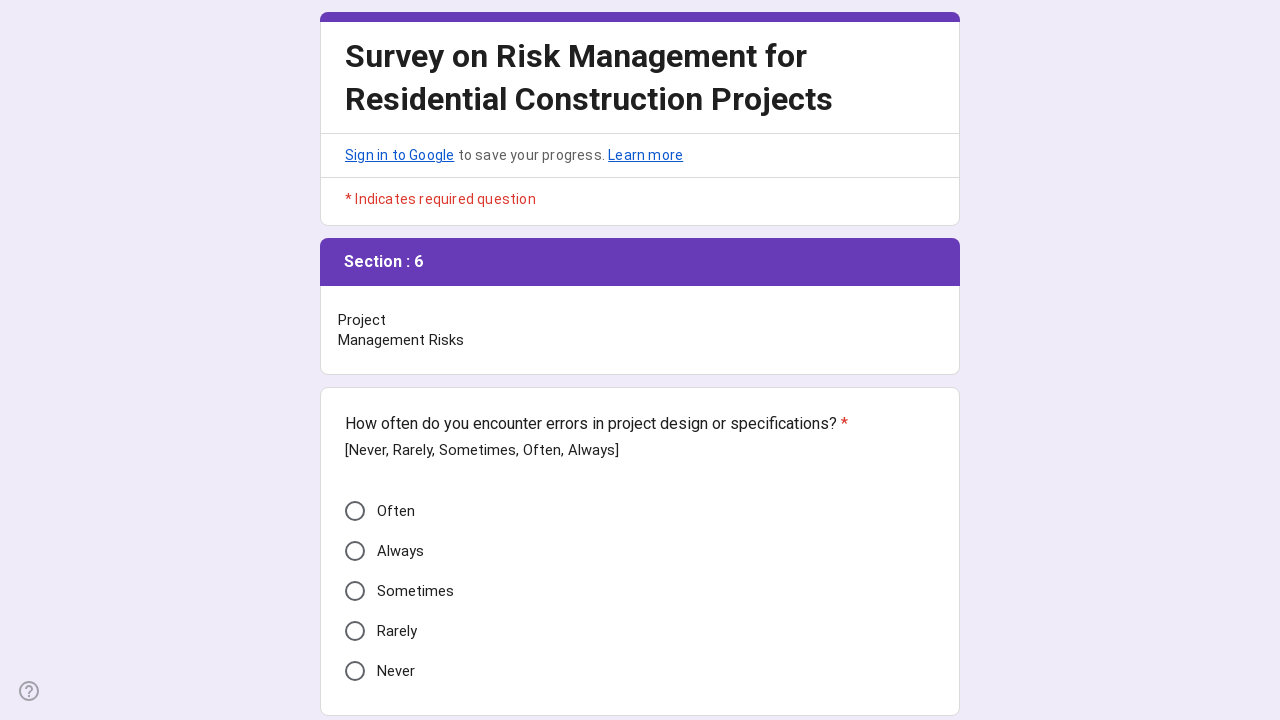

Selected random option: 'Never' at (355, 671) on div[role="radiogroup"] >> nth=0 >> div[role="radio"] >> nth=4
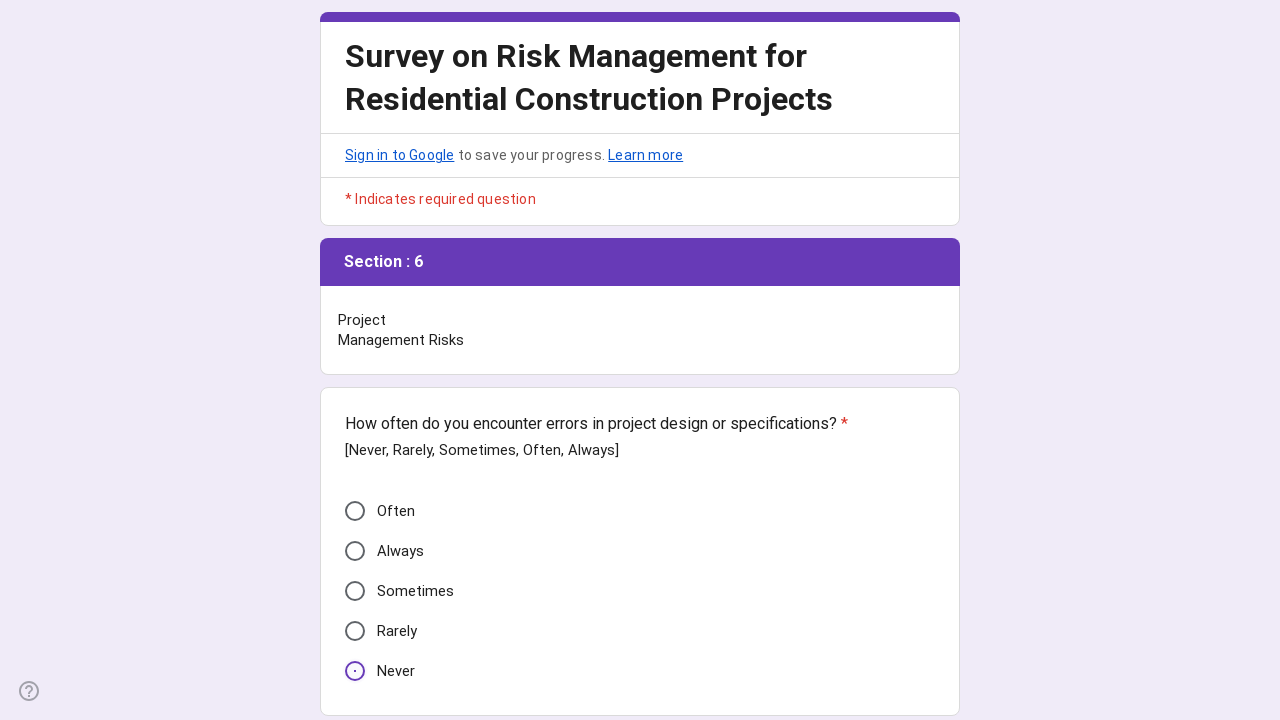

Waited after selection (1000ms)
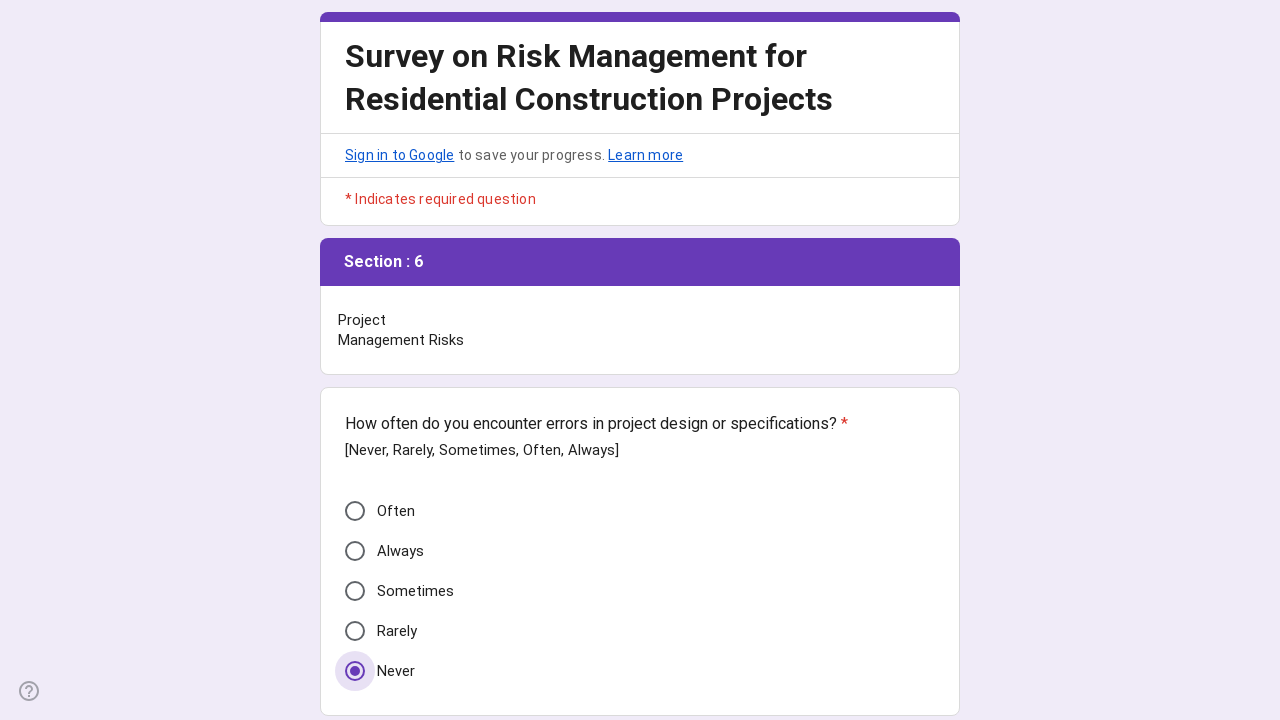

Located 5 radio button(s) in current group
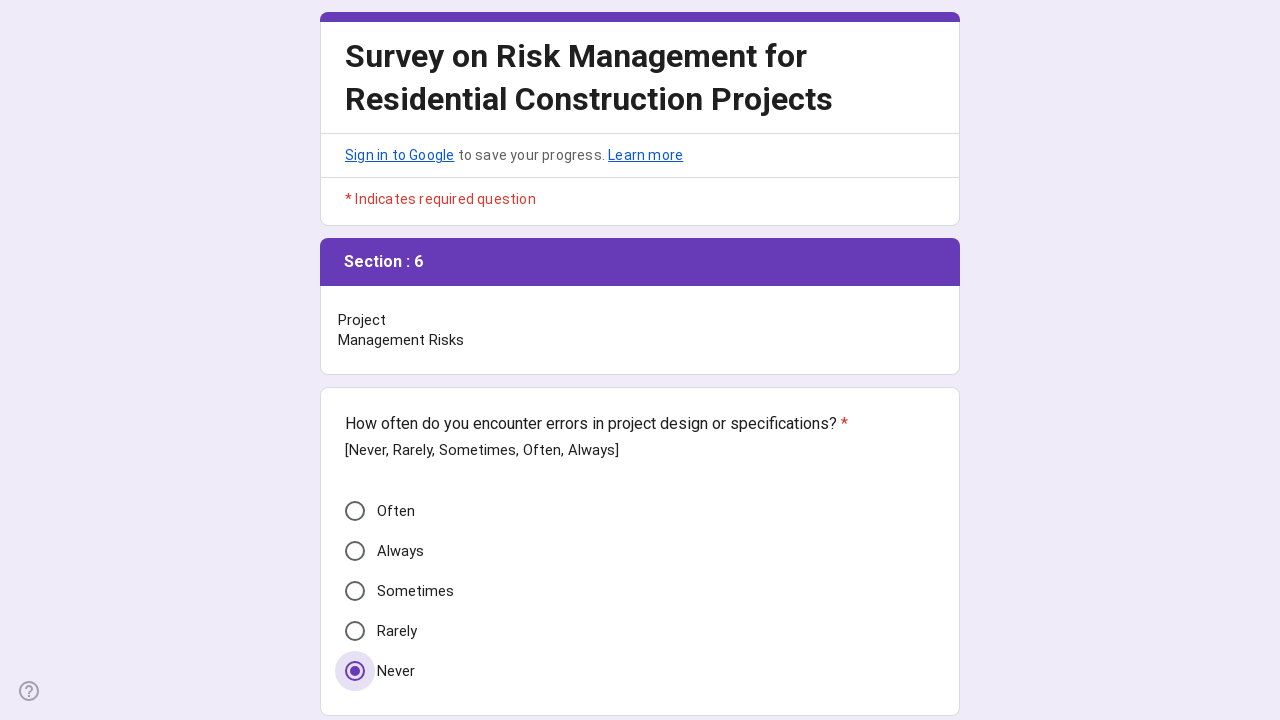

Filtered to 5 valid option(s) (excluding 'Other')
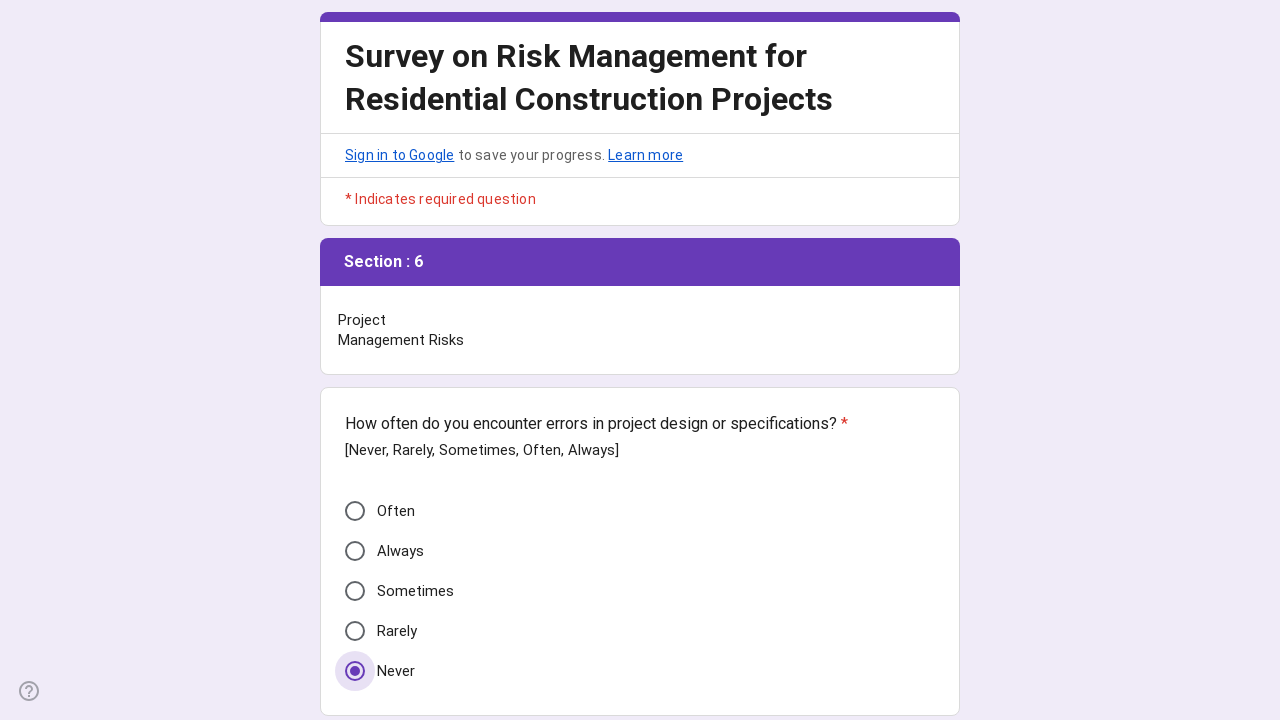

Selected random option: '2' at (553, 361) on div[role="radiogroup"] >> nth=1 >> div[role="radio"] >> nth=1
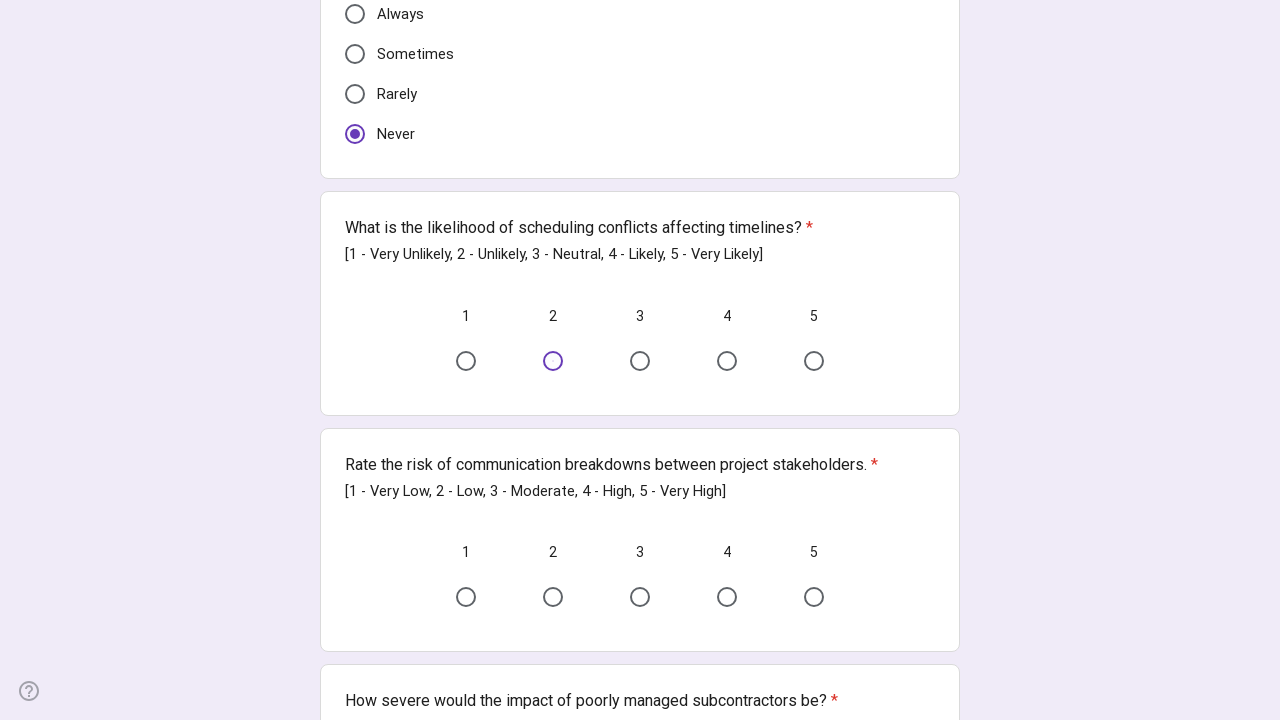

Waited after selection (1000ms)
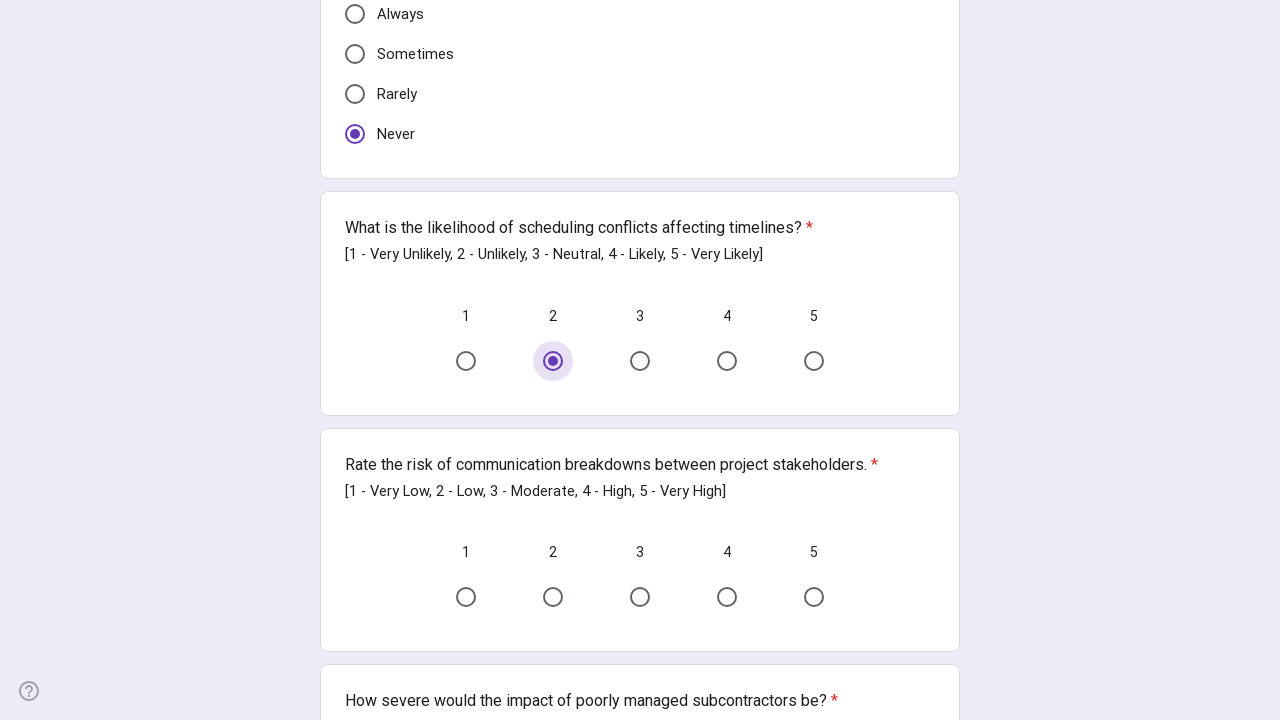

Located 5 radio button(s) in current group
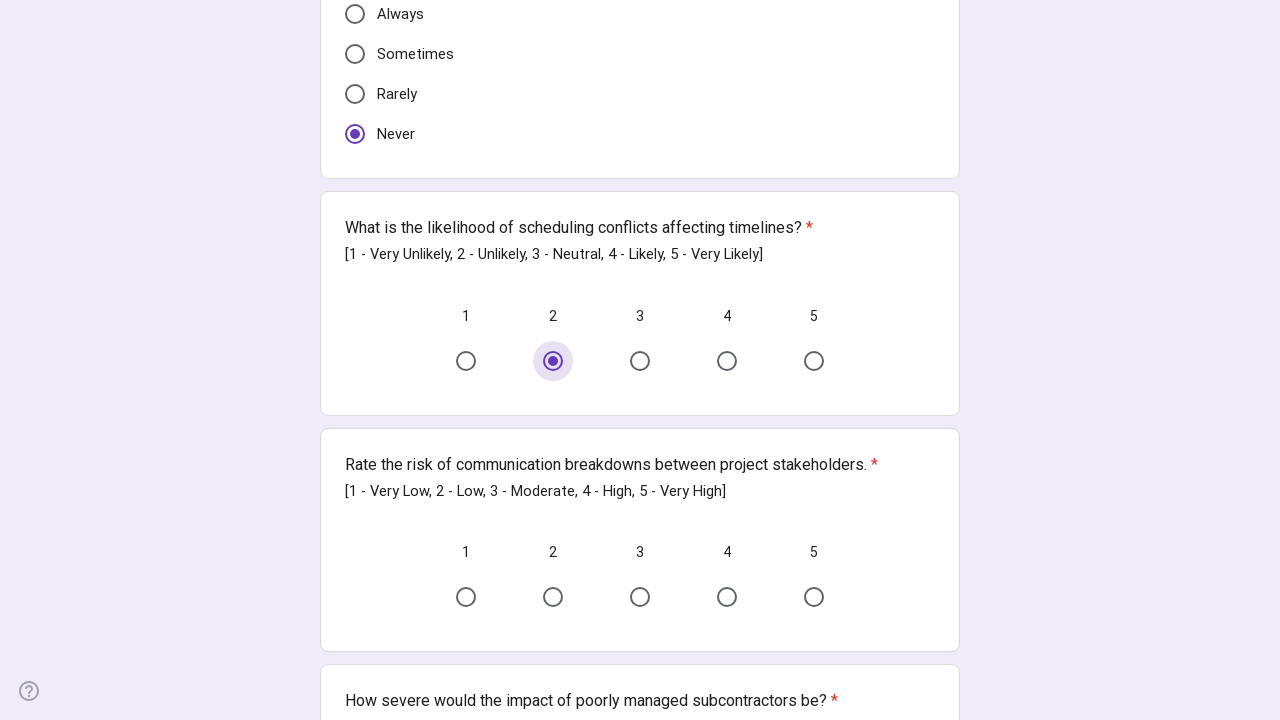

Filtered to 5 valid option(s) (excluding 'Other')
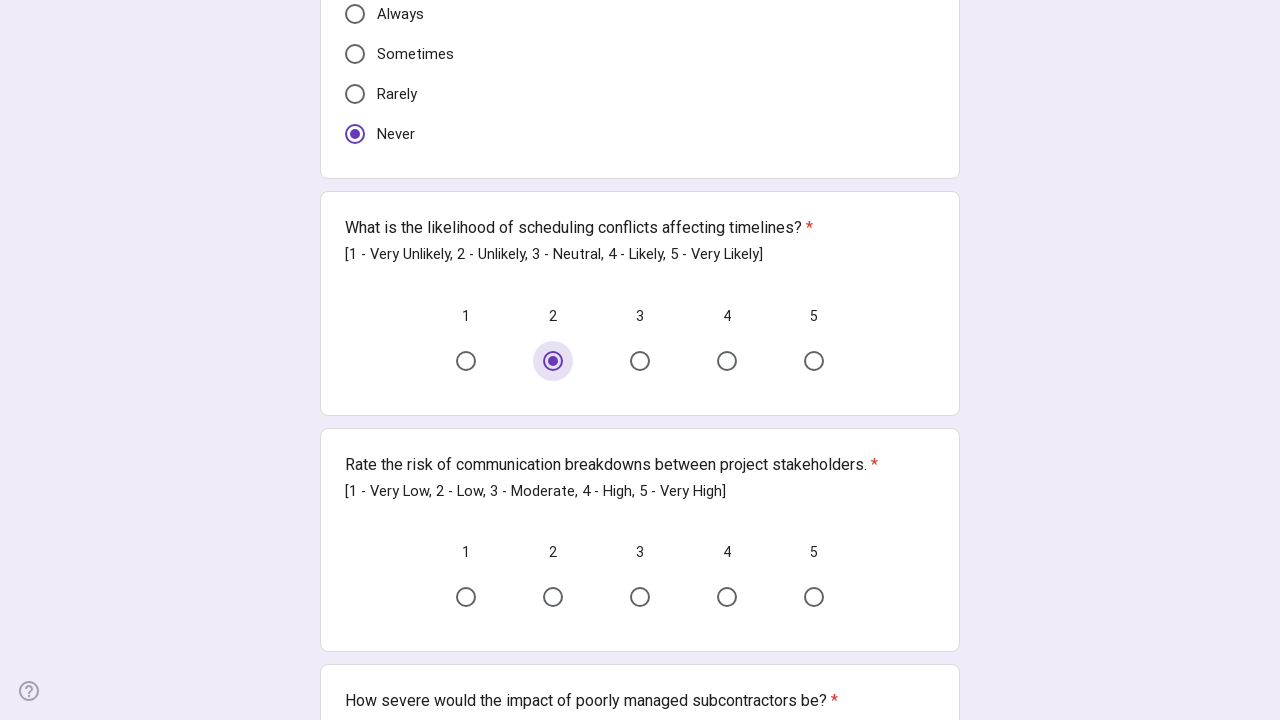

Selected random option: '3' at (640, 597) on div[role="radiogroup"] >> nth=2 >> div[role="radio"] >> nth=2
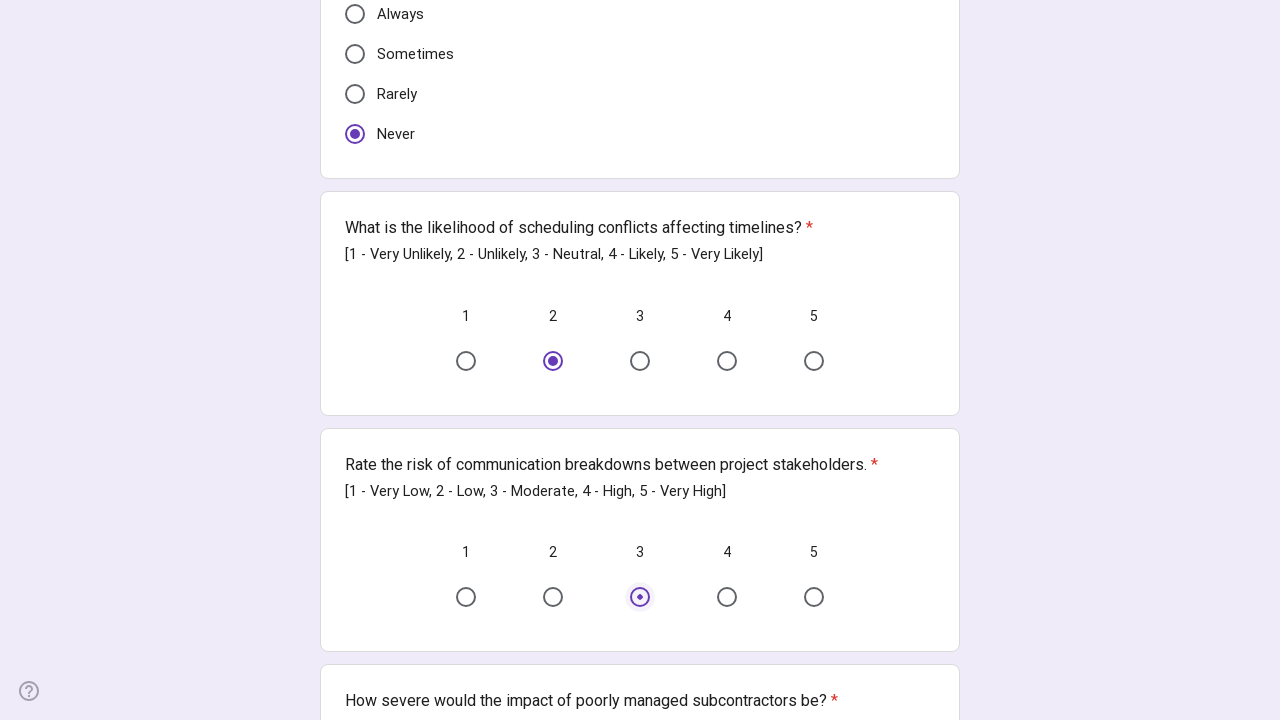

Waited after selection (1000ms)
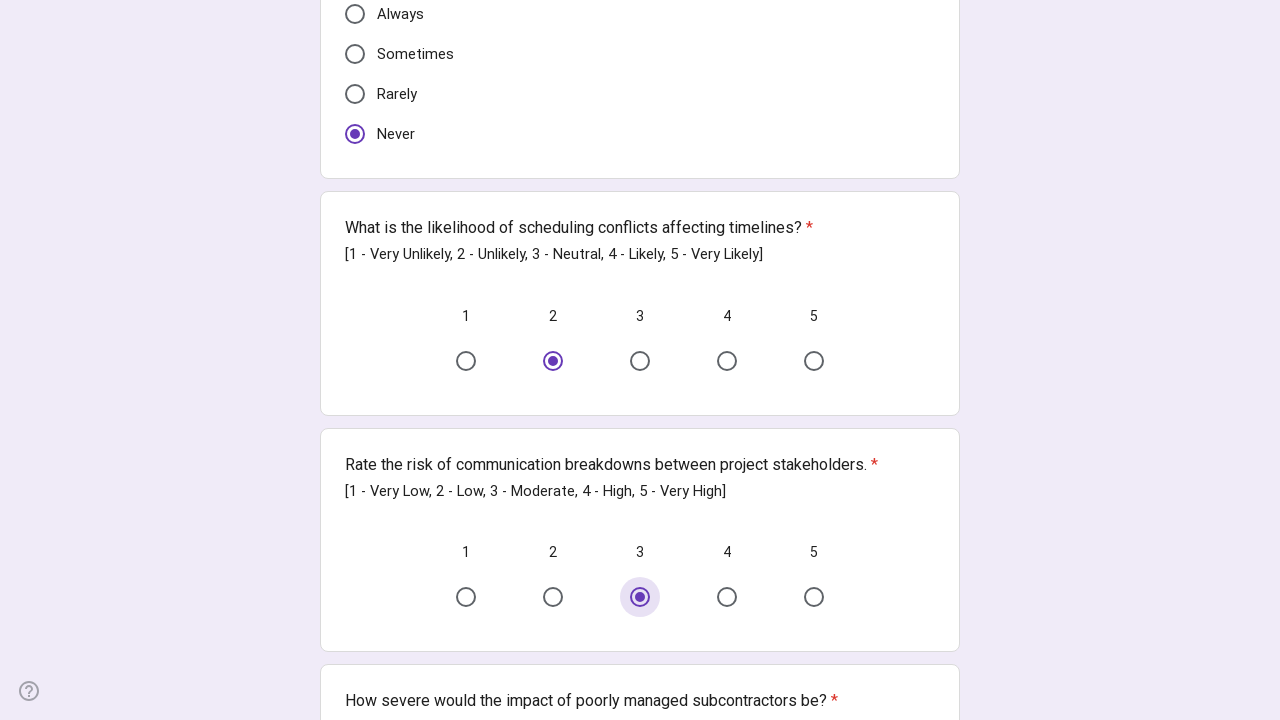

Located 5 radio button(s) in current group
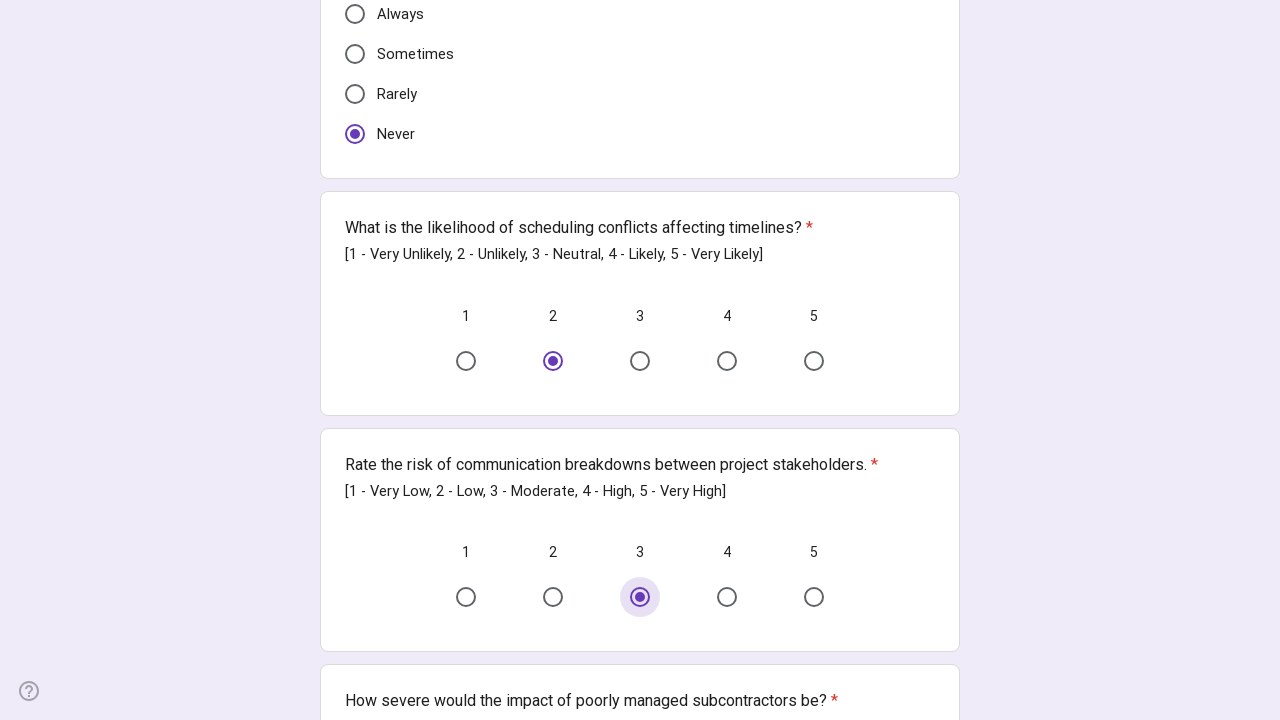

Filtered to 5 valid option(s) (excluding 'Other')
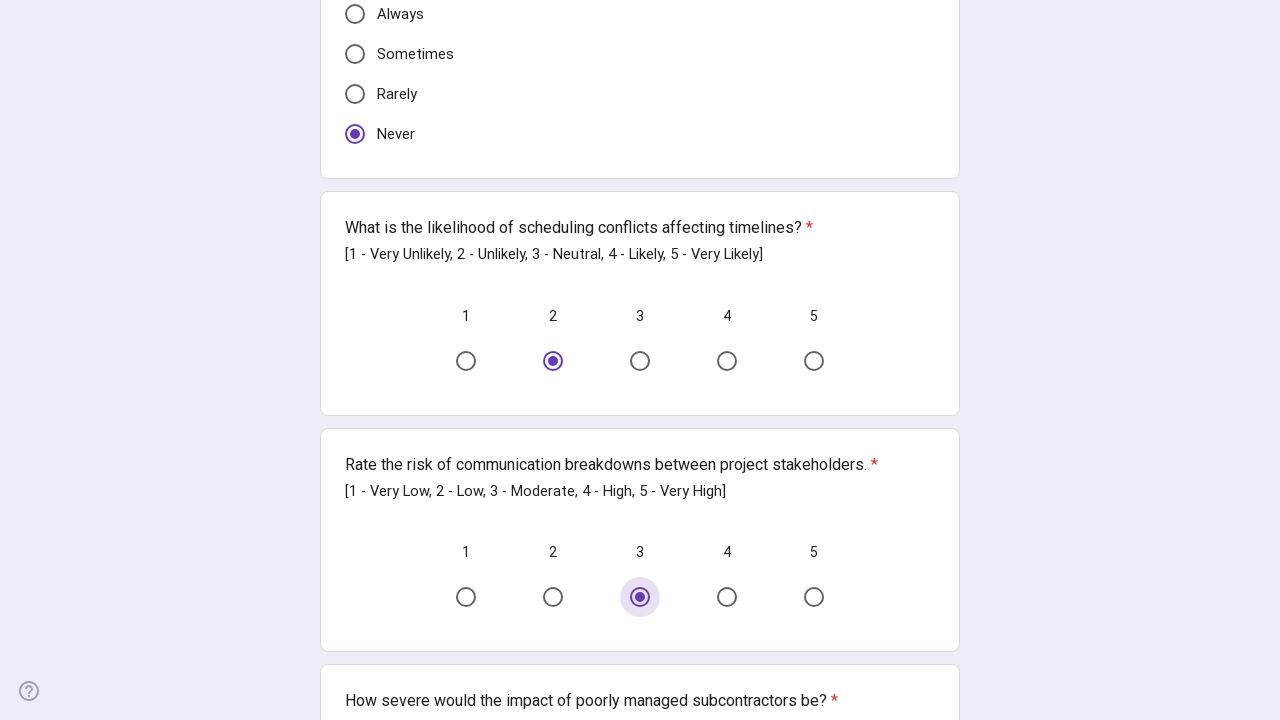

Selected random option: '4' at (727, 360) on div[role="radiogroup"] >> nth=3 >> div[role="radio"] >> nth=3
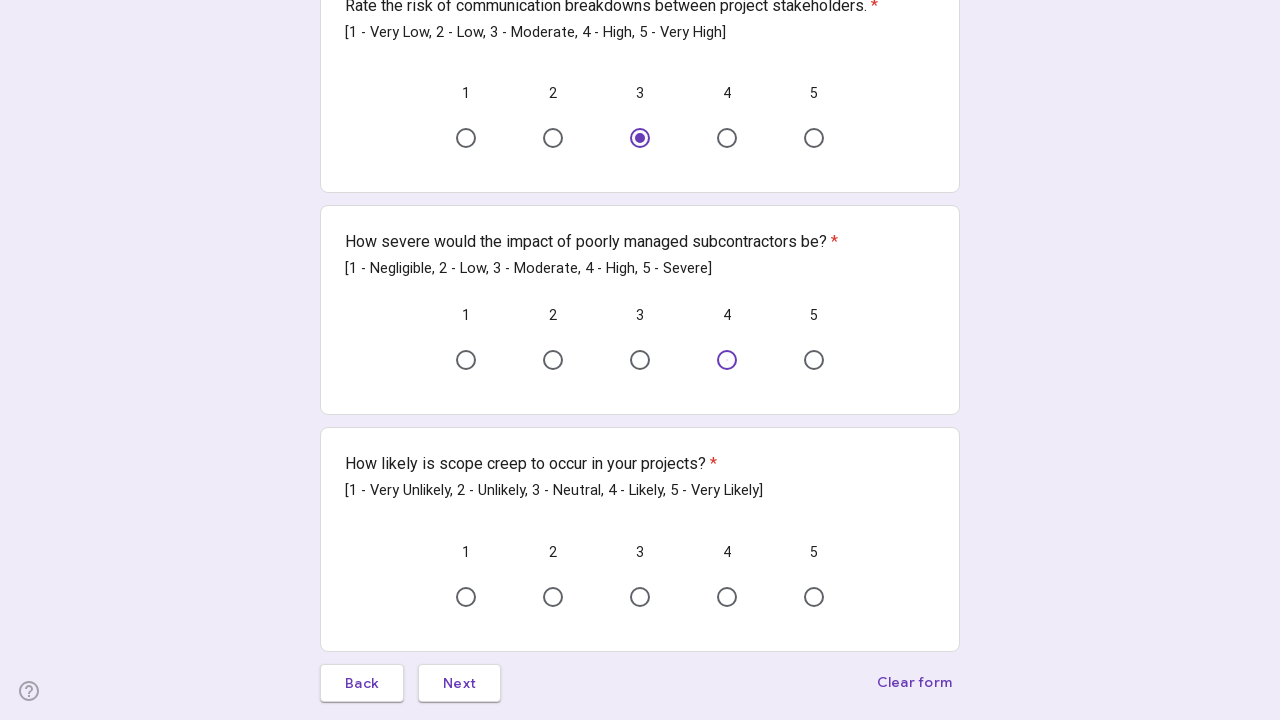

Waited after selection (1000ms)
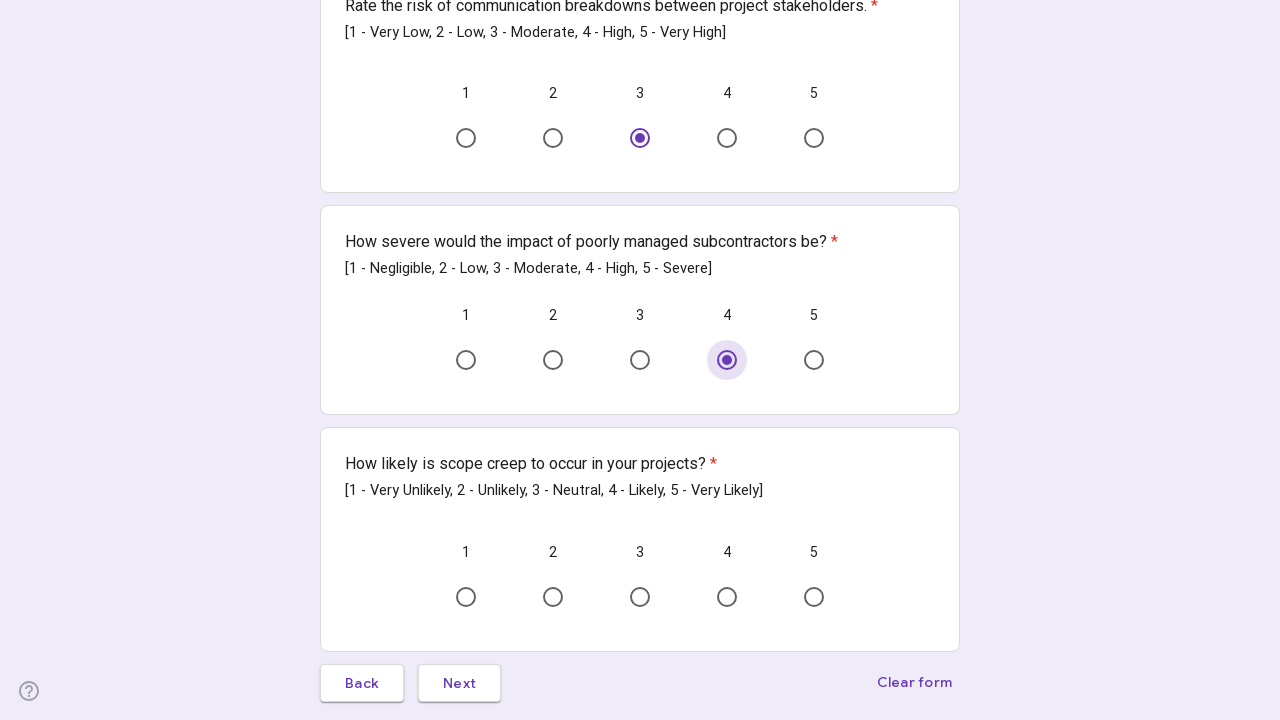

Located 5 radio button(s) in current group
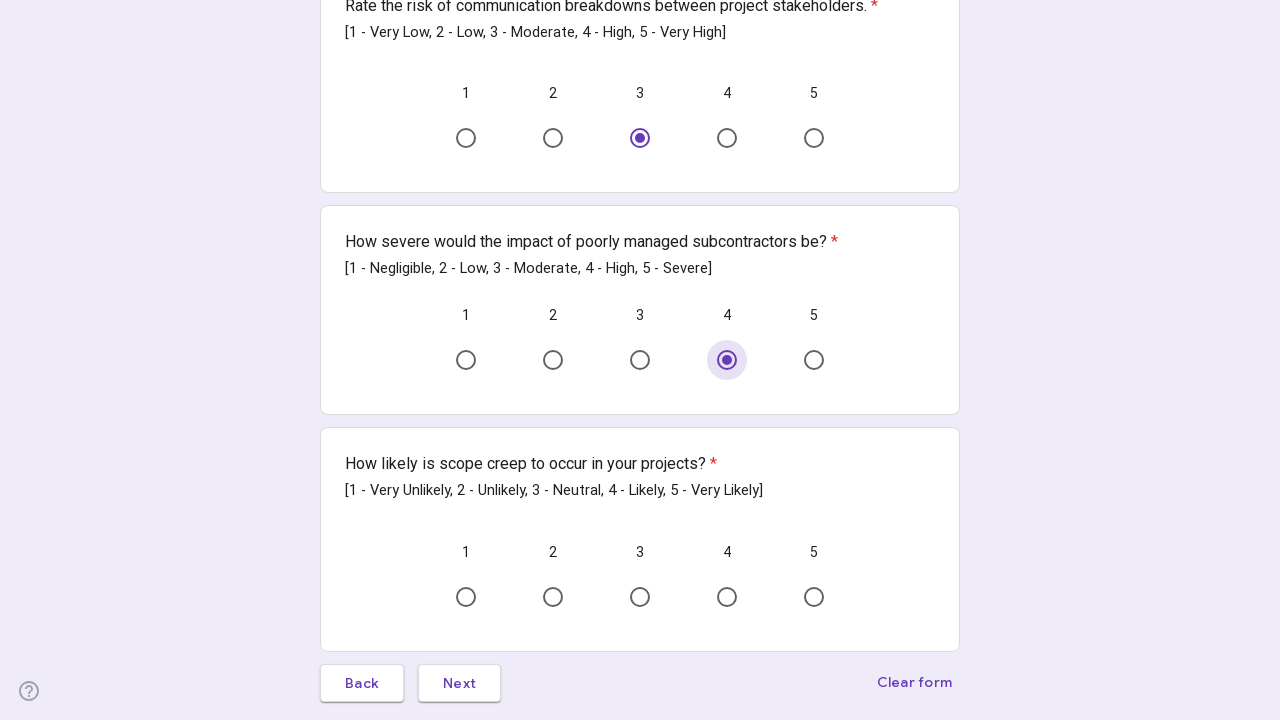

Filtered to 5 valid option(s) (excluding 'Other')
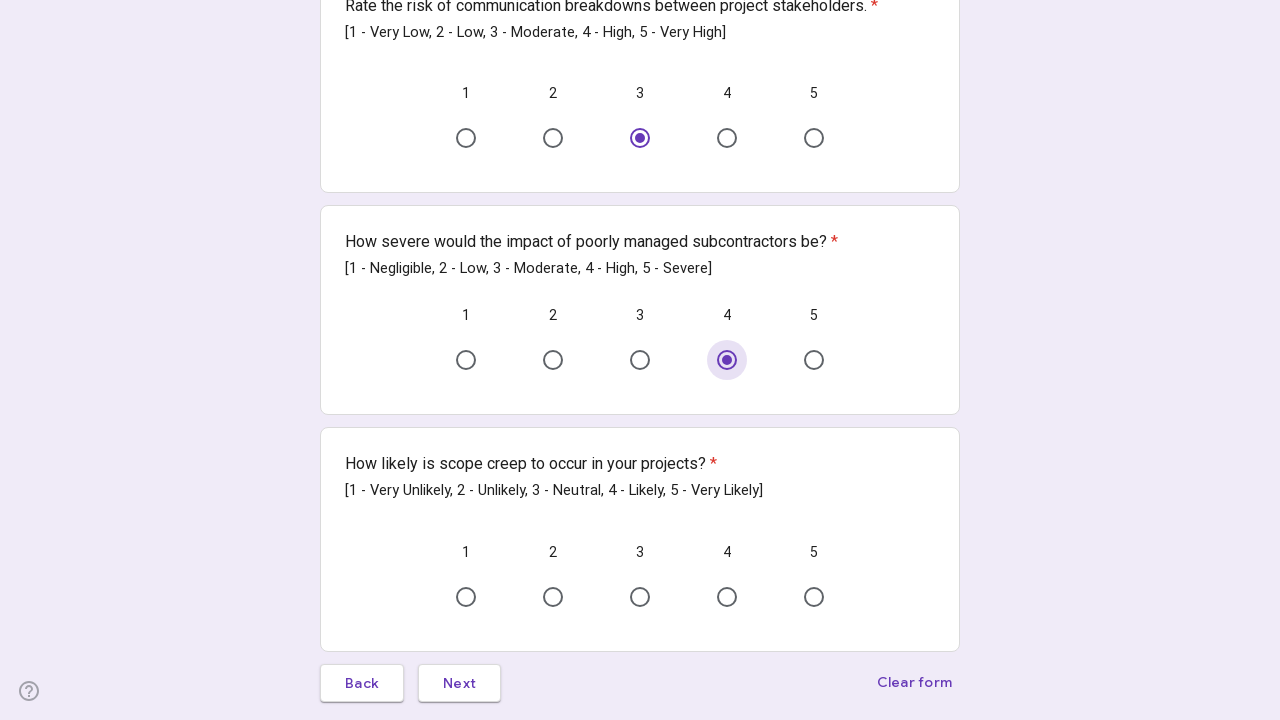

Selected random option: '2' at (553, 597) on div[role="radiogroup"] >> nth=4 >> div[role="radio"] >> nth=1
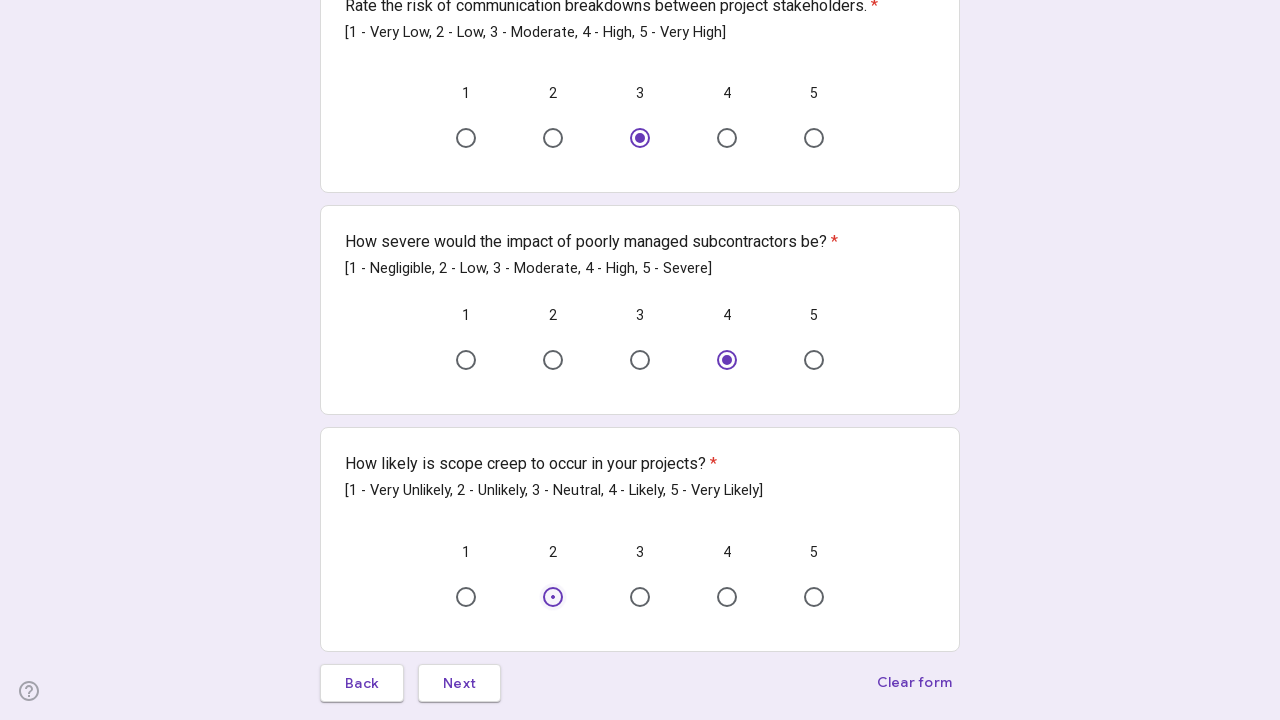

Waited after selection (1000ms)
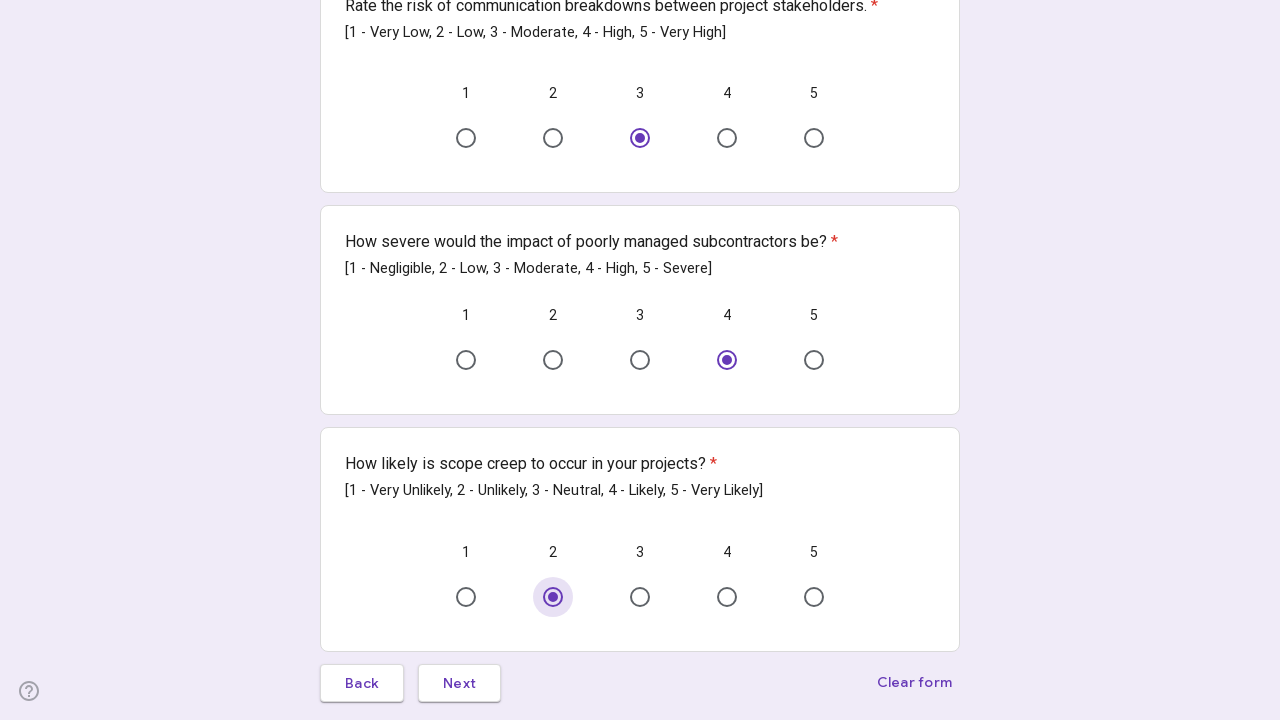

Located 1 Next/Submit button(s)
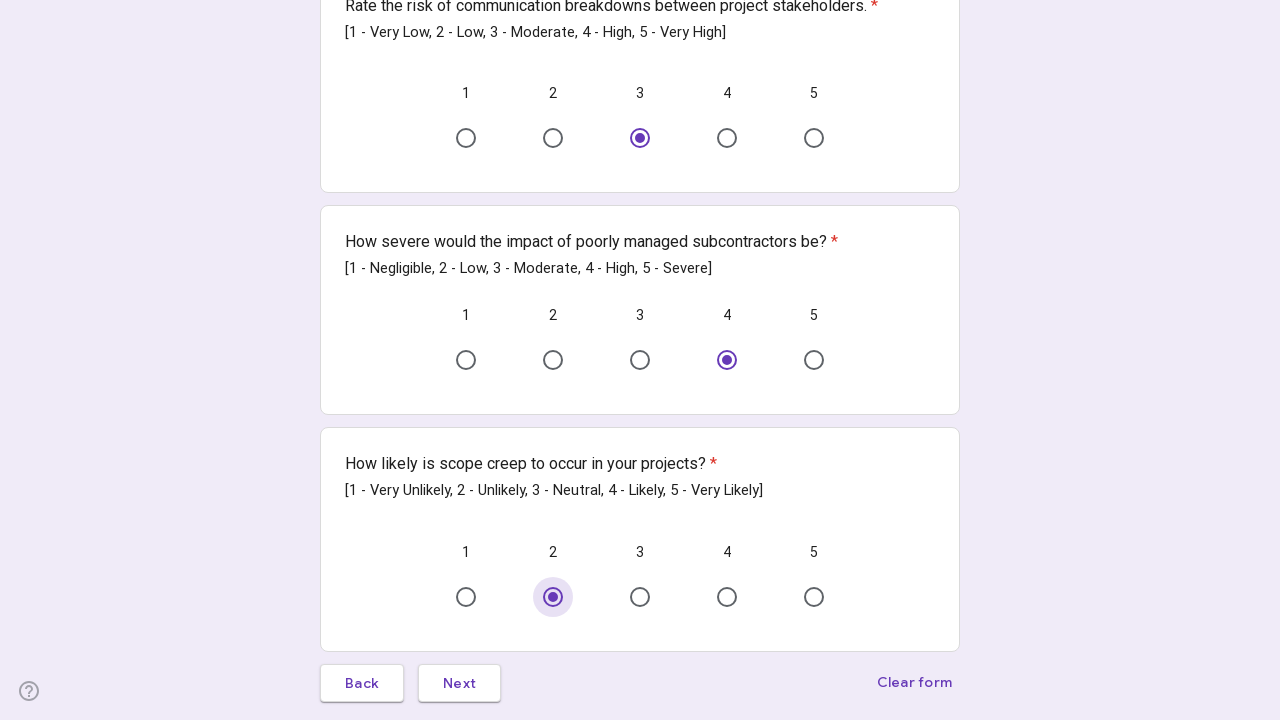

Identified button as 'Next'
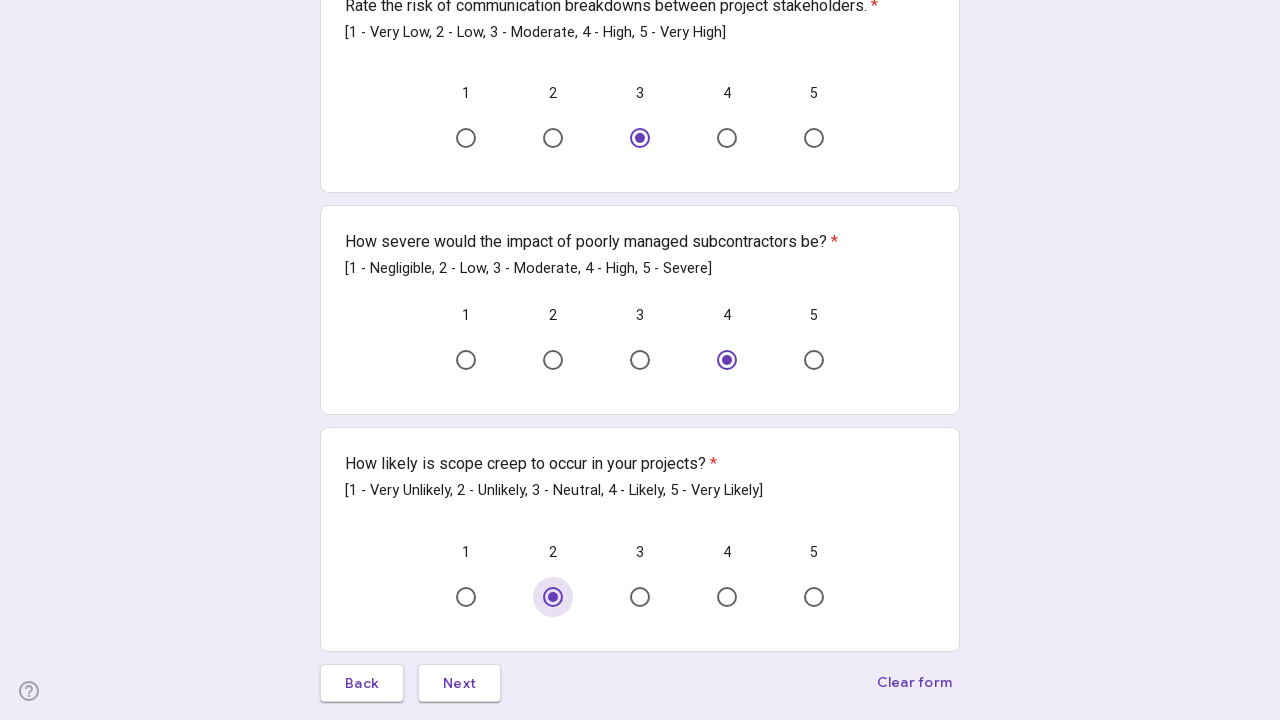

Clicked 'Next' button at (460, 683) on xpath=//span[contains(text(),'Next')] | //span[contains(text(),'Submit')] >> nth
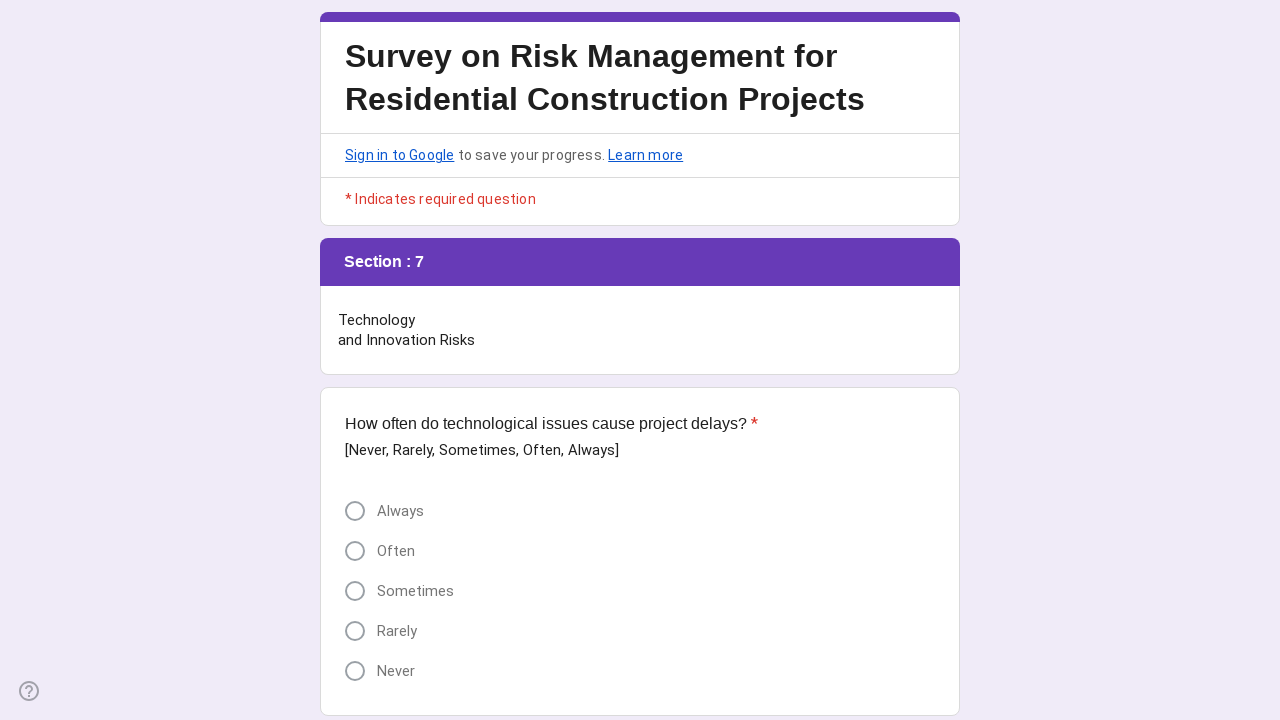

Waited for page update after button click (2000ms)
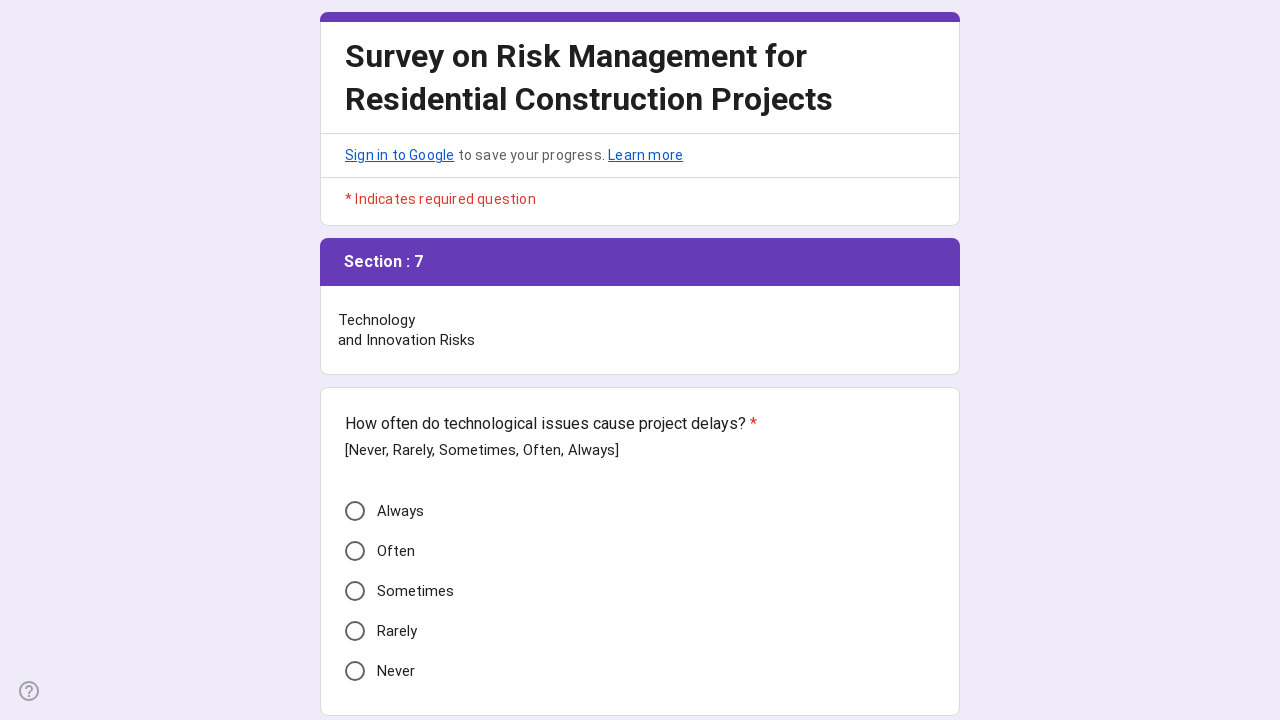

Waited for section to fully load (2000ms)
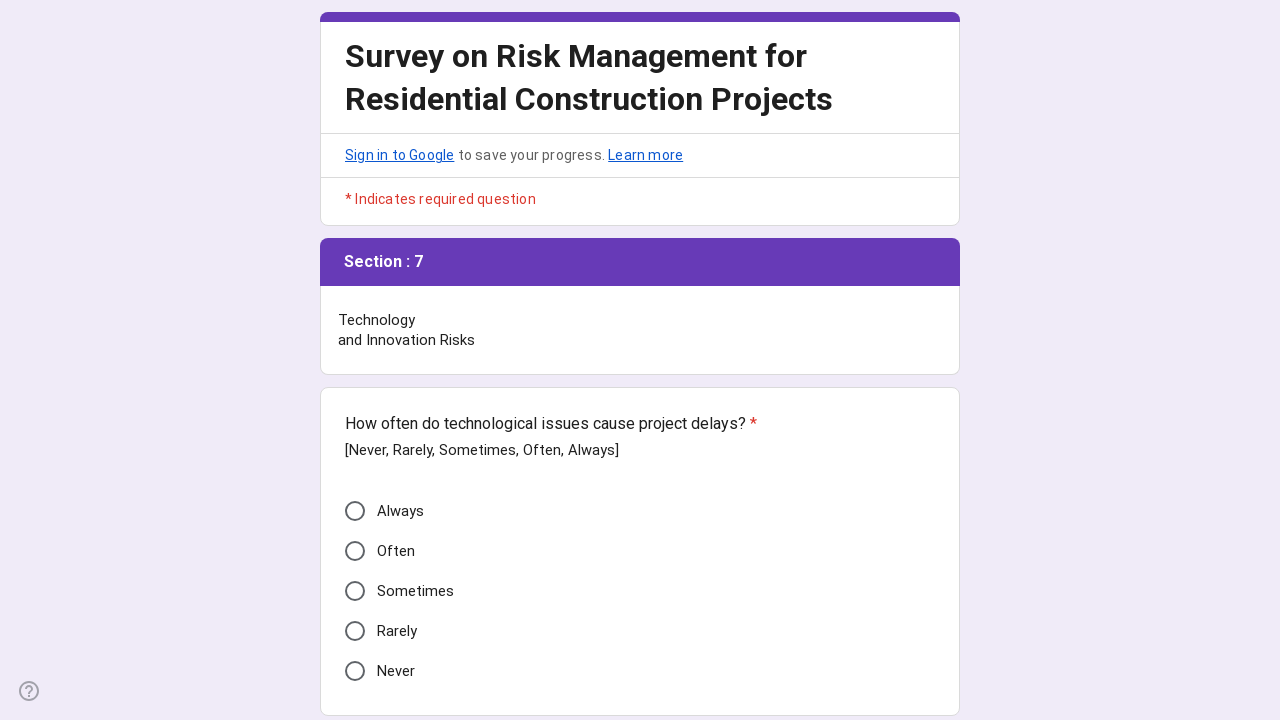

Located 3 radio button group(s) in current section
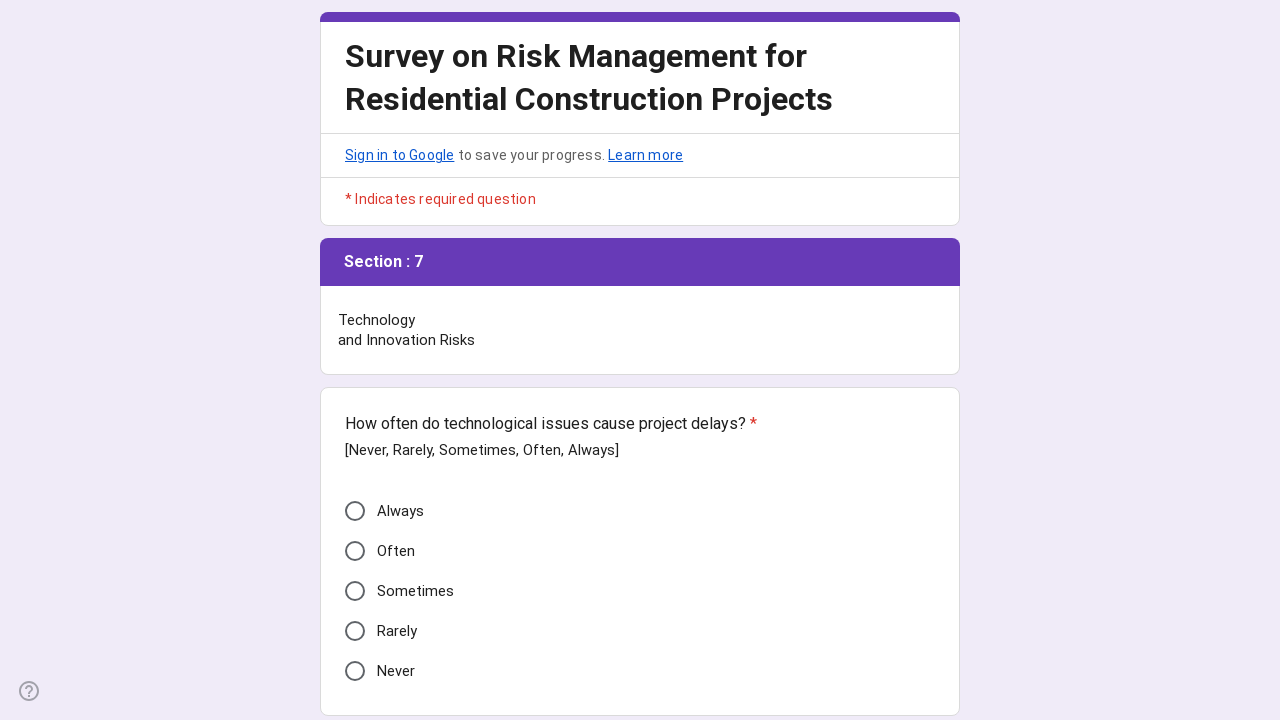

Located 5 radio button(s) in current group
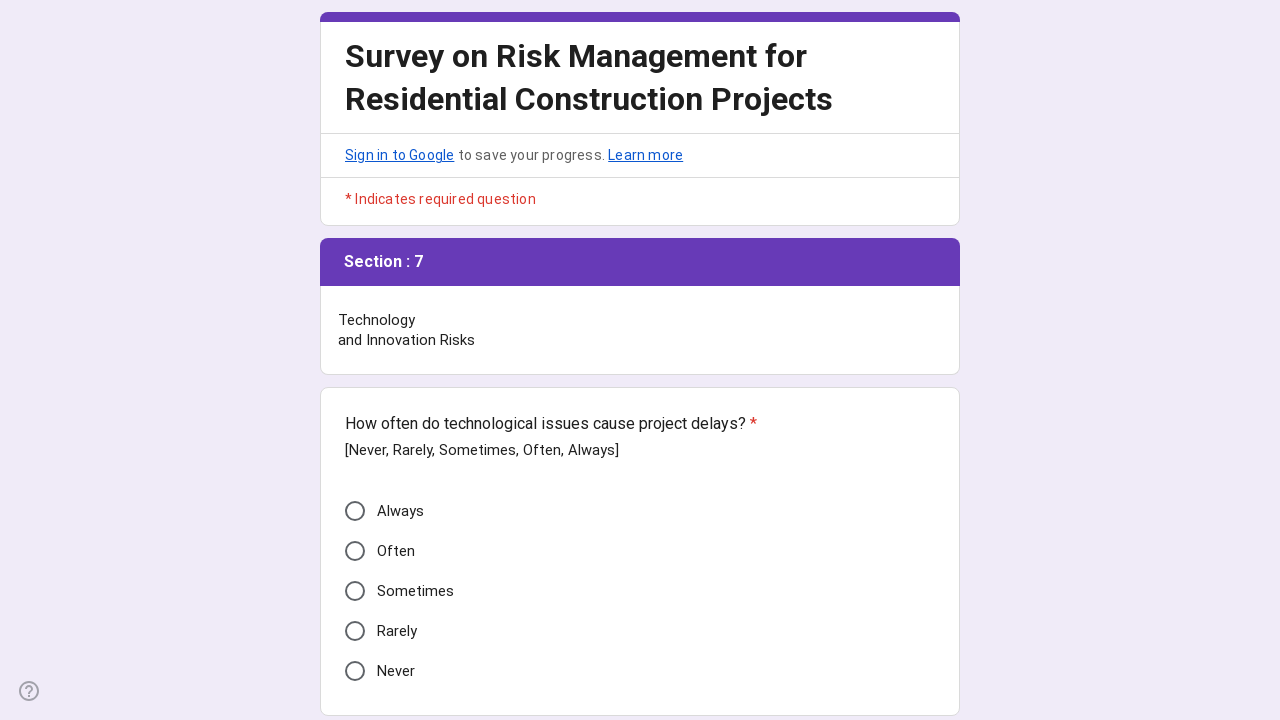

Filtered to 5 valid option(s) (excluding 'Other')
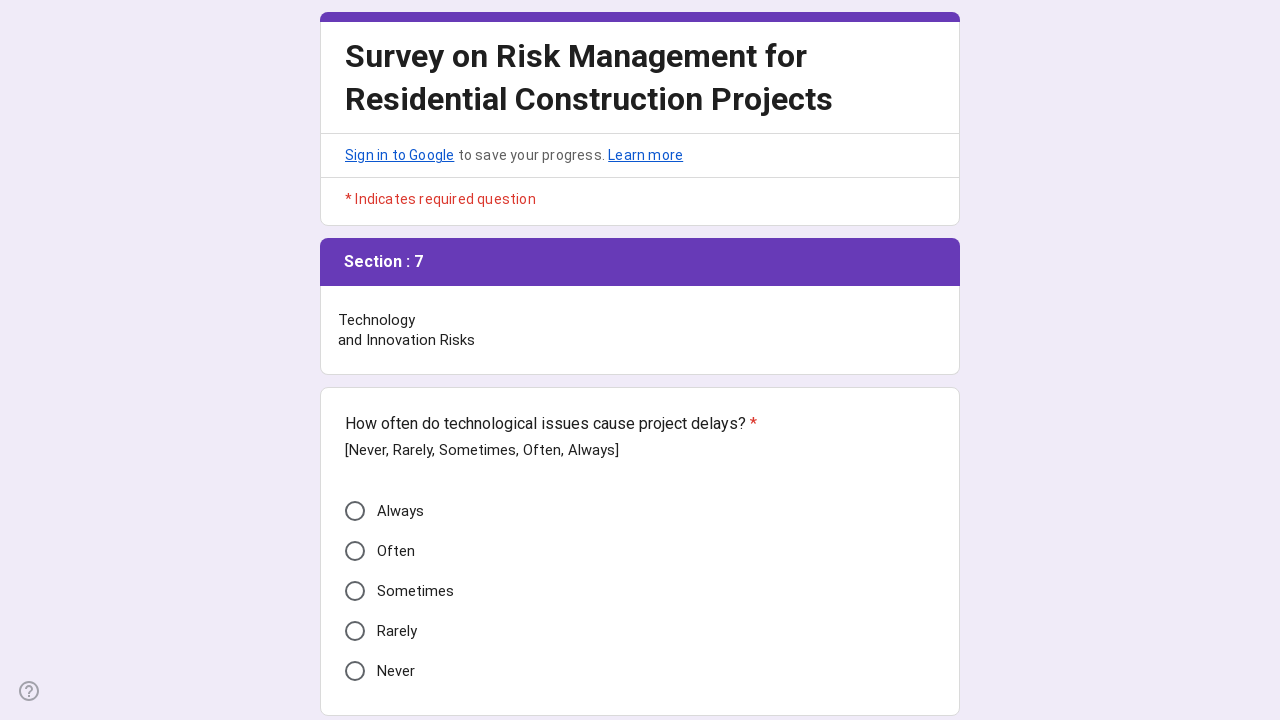

Selected random option: 'Rarely' at (355, 631) on div[role="radiogroup"] >> nth=0 >> div[role="radio"] >> nth=3
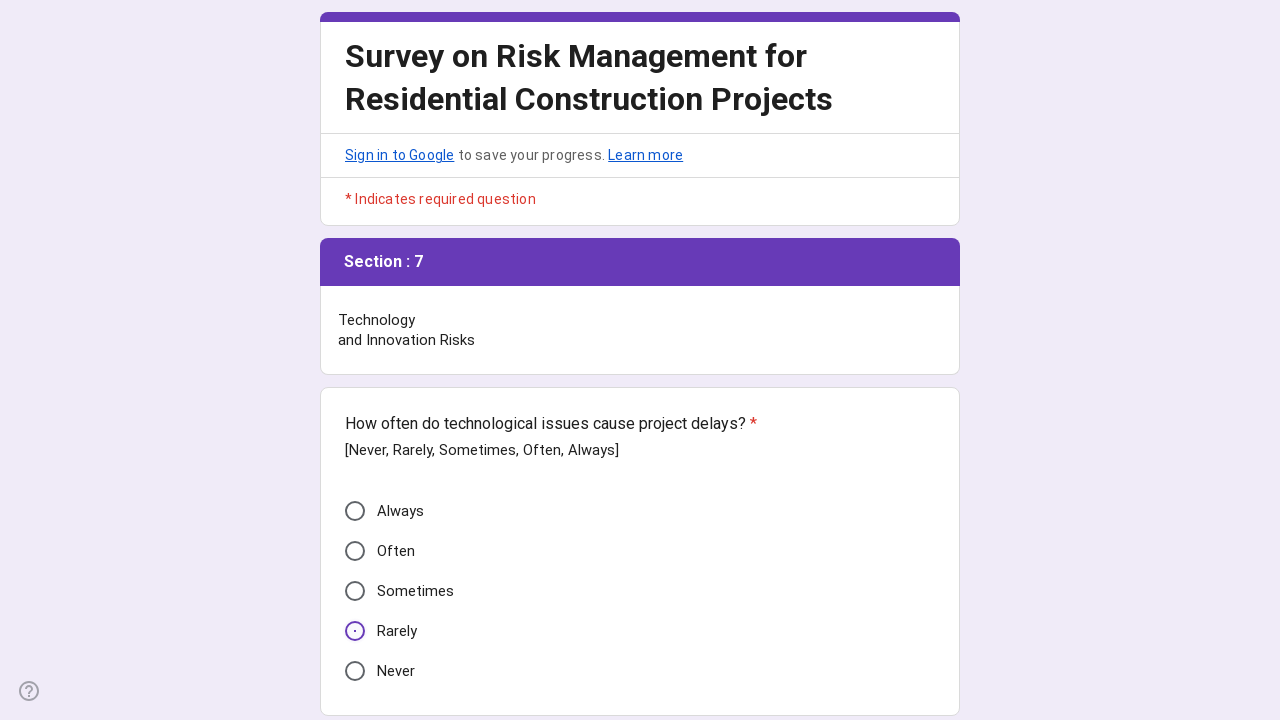

Waited after selection (1000ms)
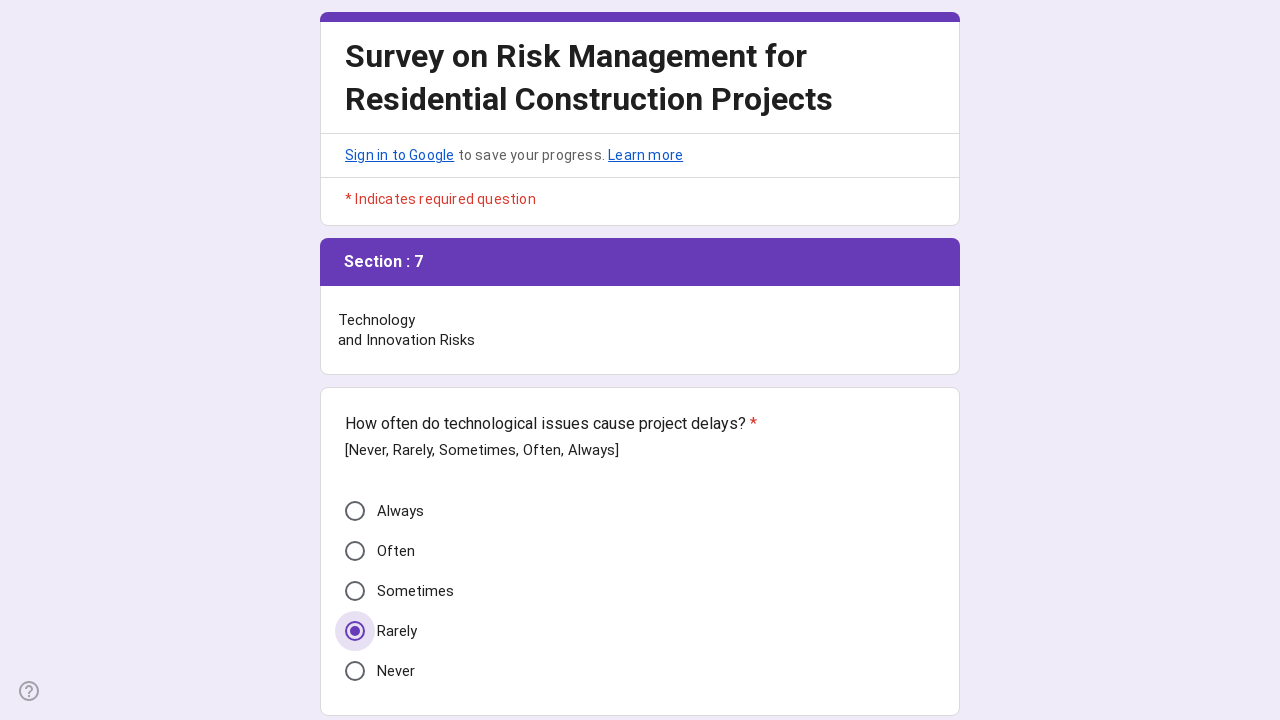

Located 5 radio button(s) in current group
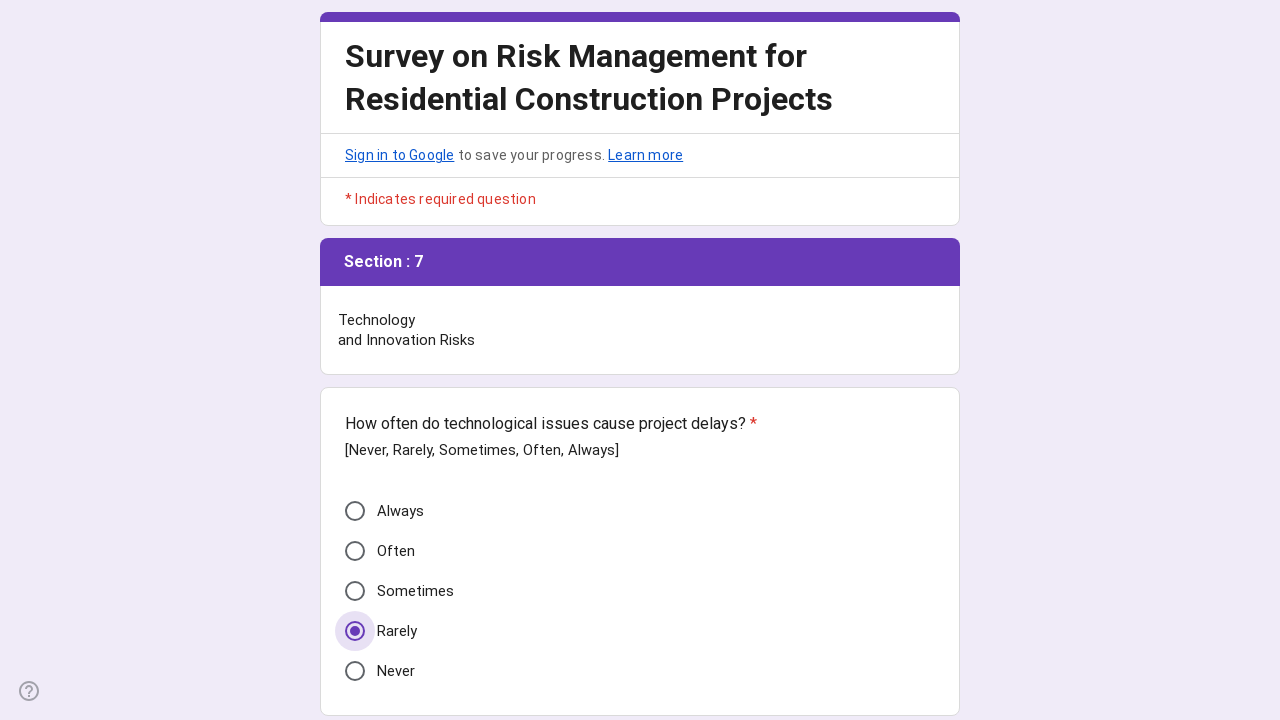

Filtered to 5 valid option(s) (excluding 'Other')
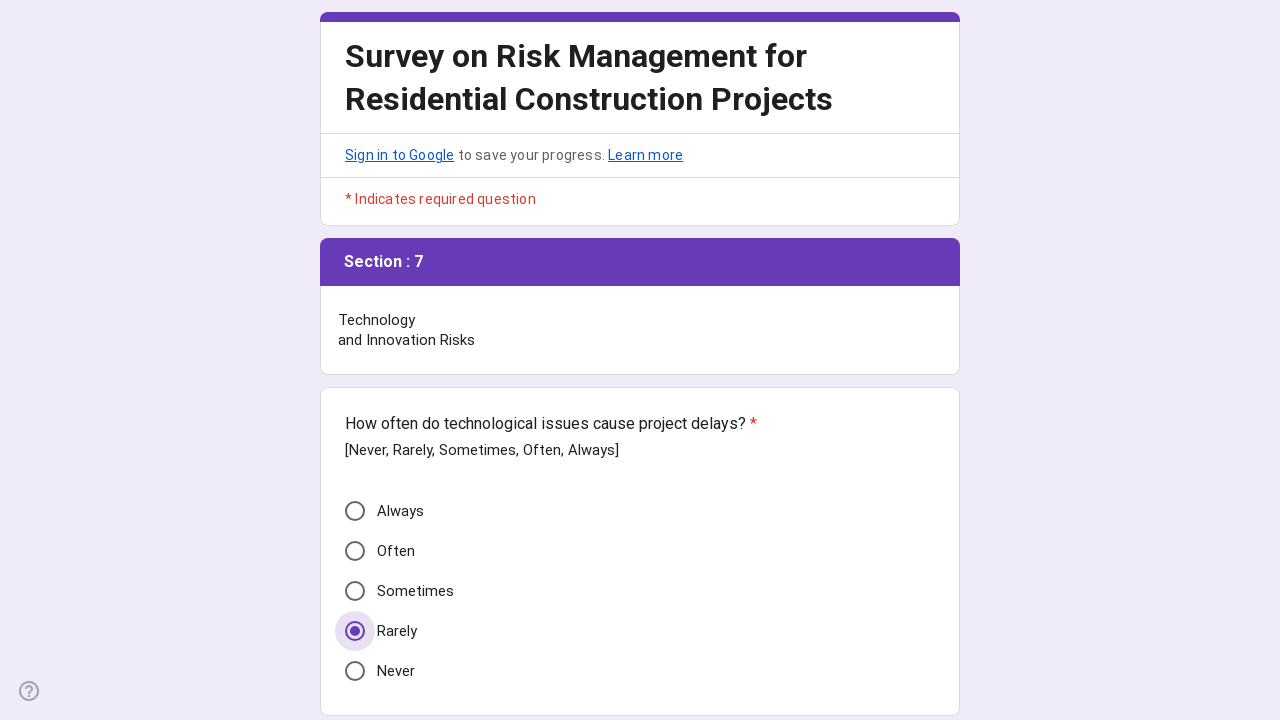

Selected random option: '4' at (727, 361) on div[role="radiogroup"] >> nth=1 >> div[role="radio"] >> nth=3
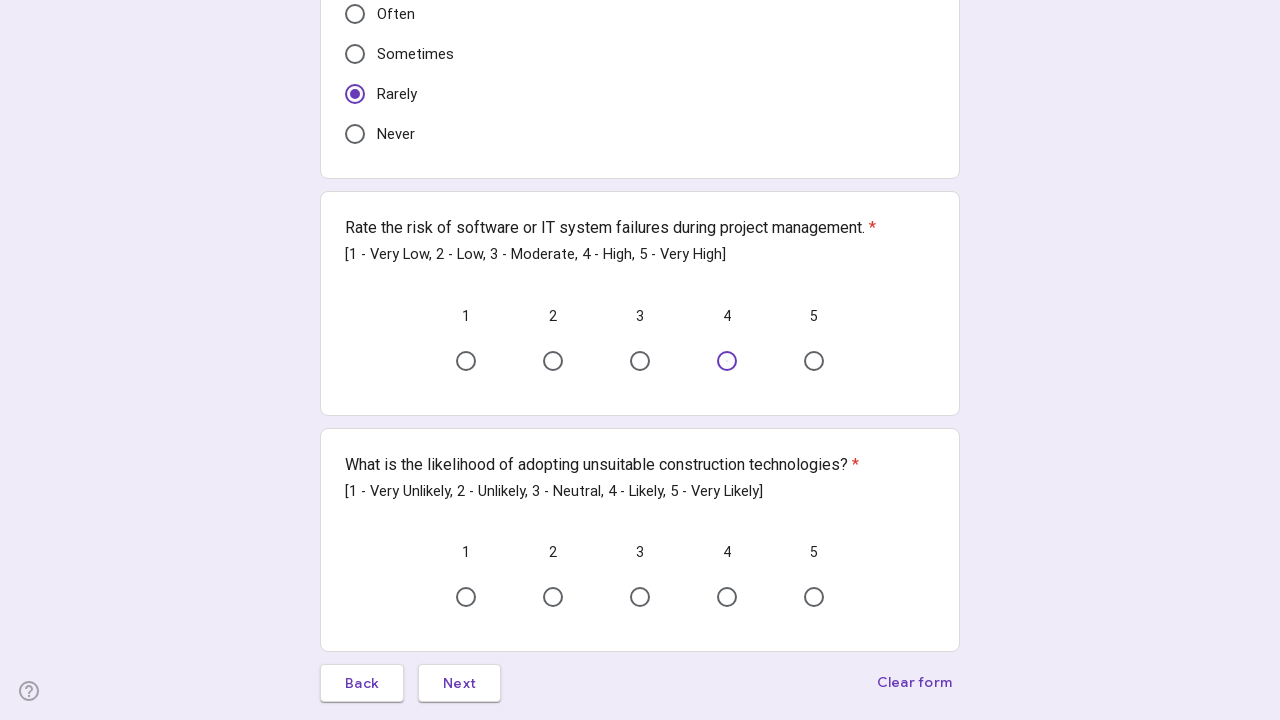

Waited after selection (1000ms)
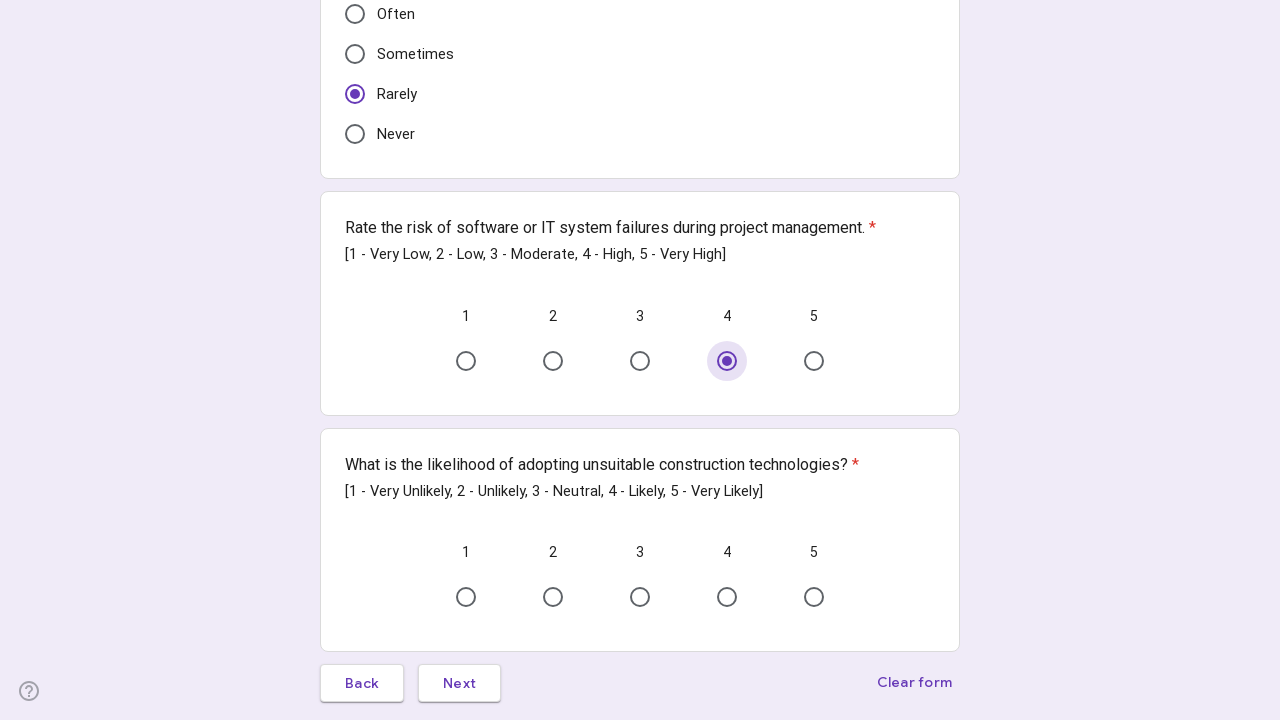

Located 5 radio button(s) in current group
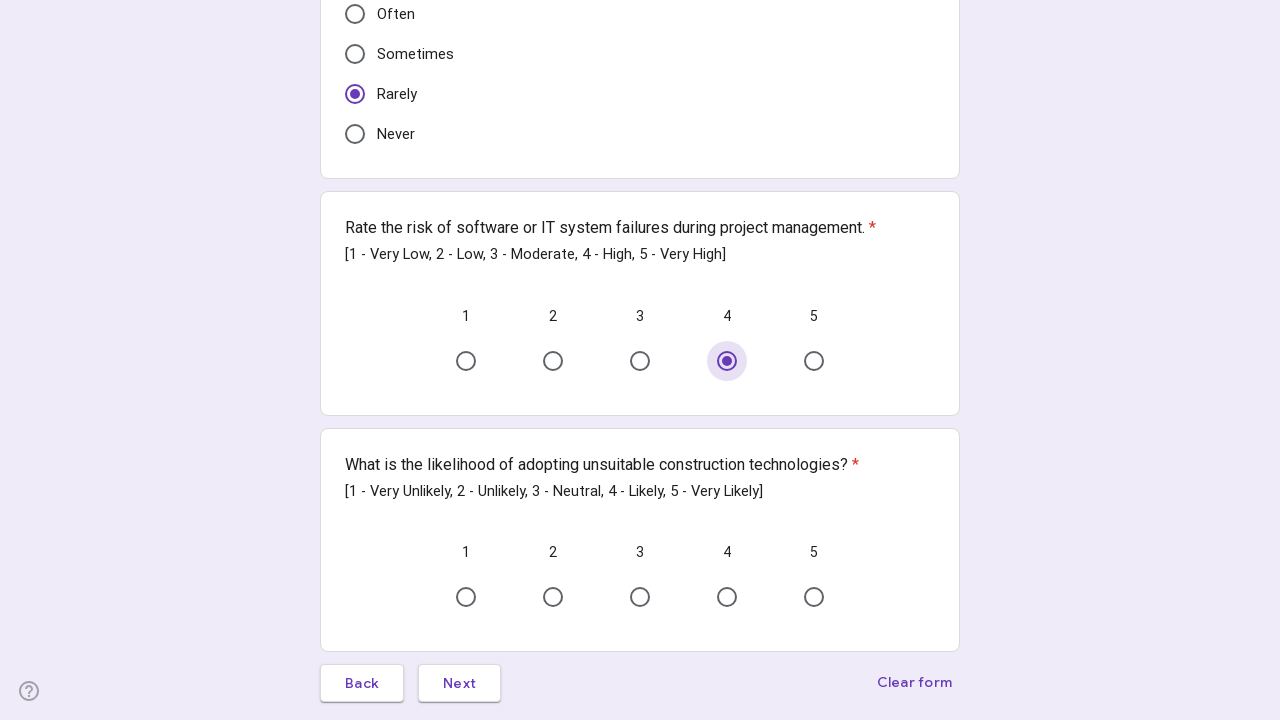

Filtered to 5 valid option(s) (excluding 'Other')
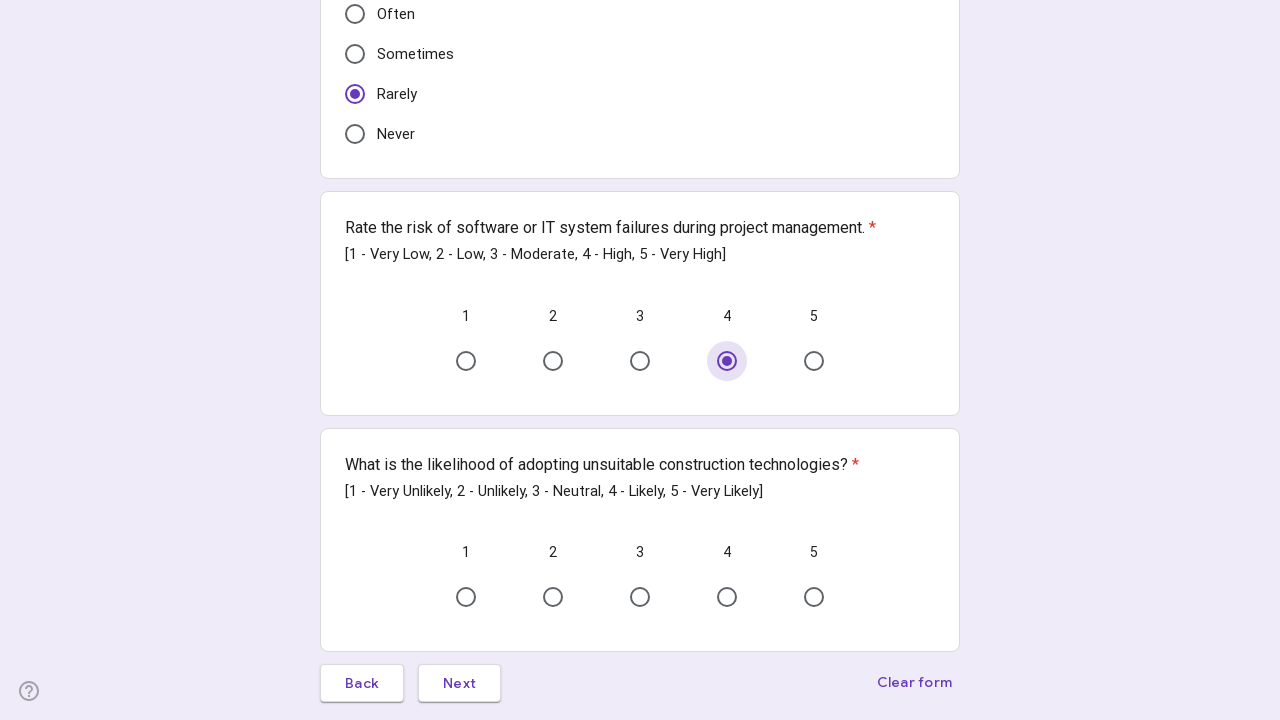

Selected random option: '3' at (640, 597) on div[role="radiogroup"] >> nth=2 >> div[role="radio"] >> nth=2
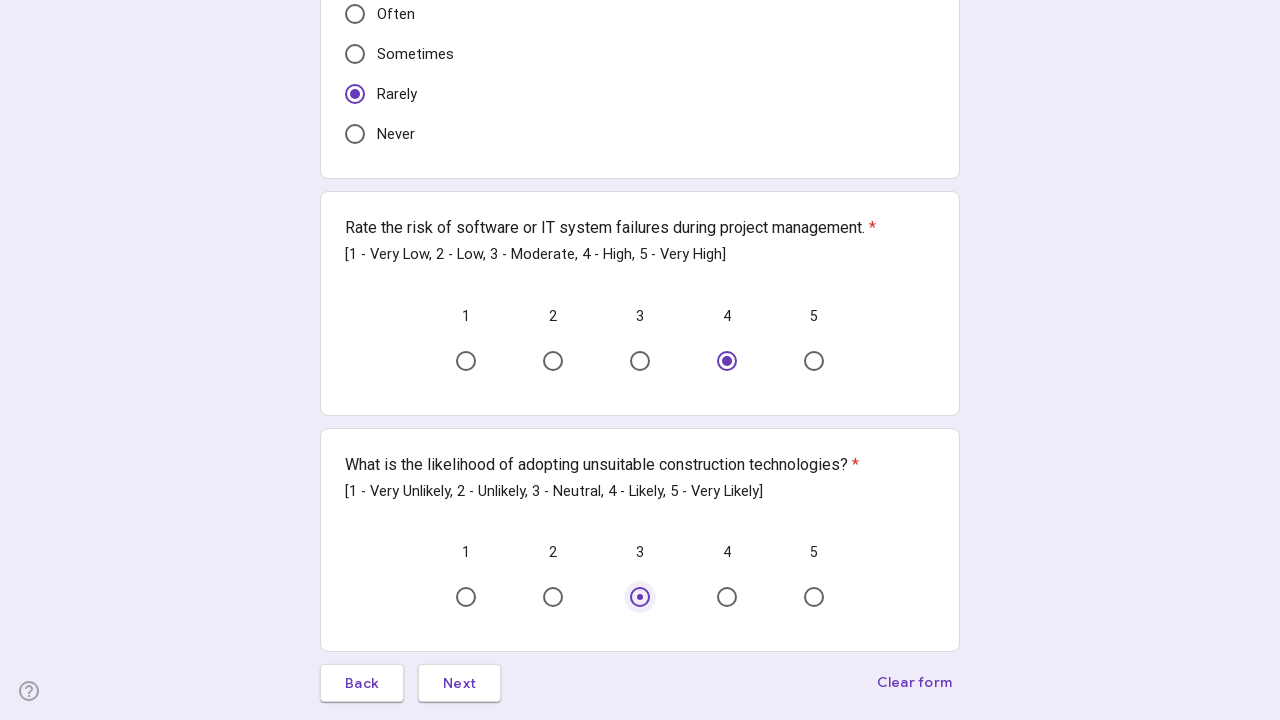

Waited after selection (1000ms)
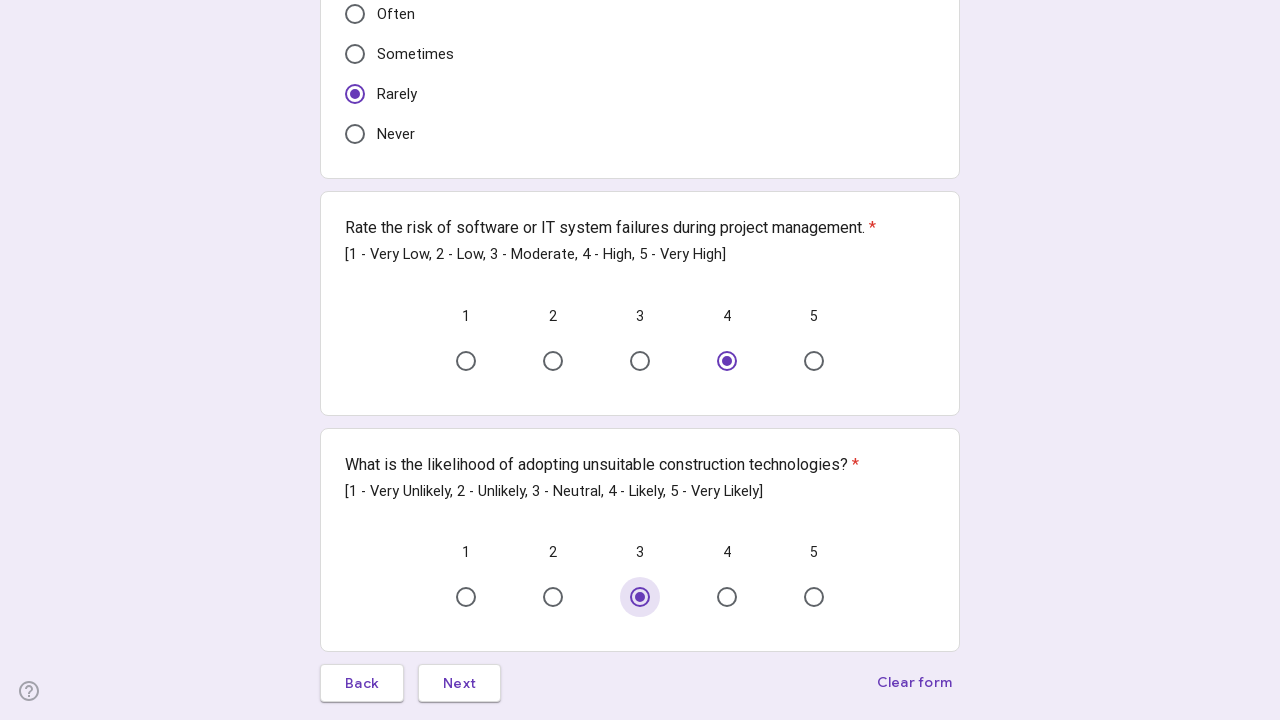

Located 1 Next/Submit button(s)
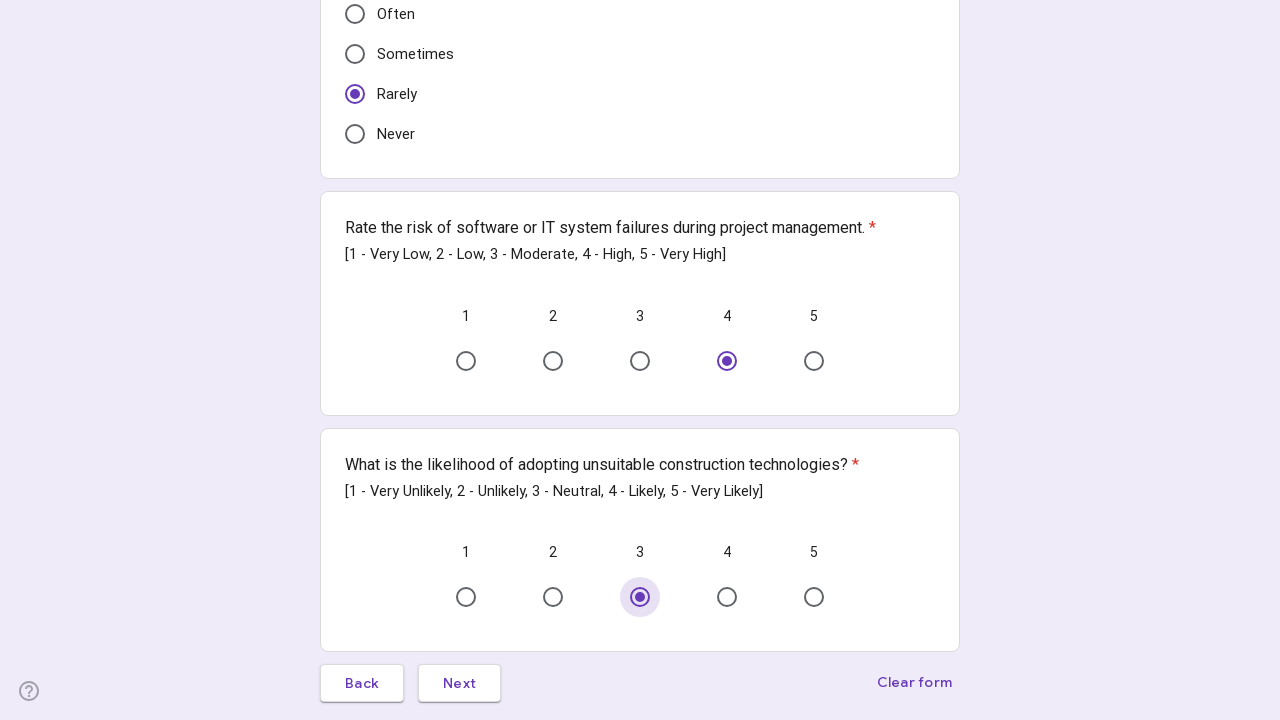

Identified button as 'Next'
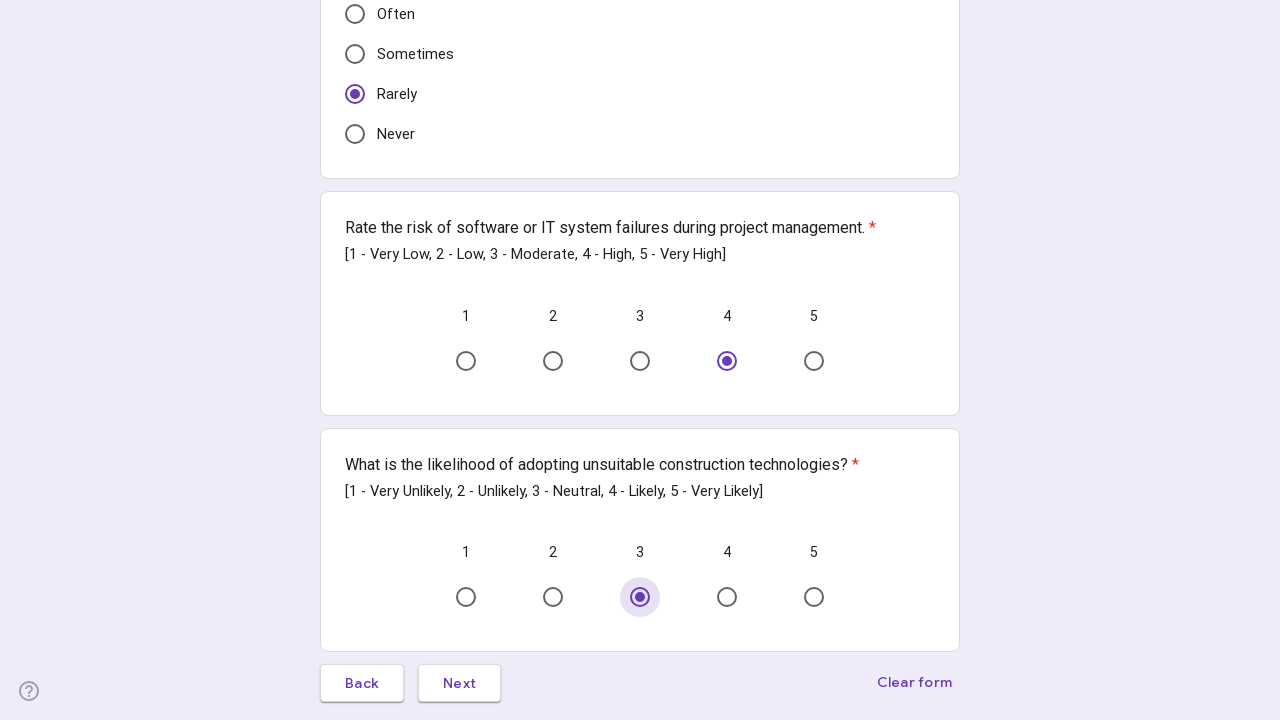

Clicked 'Next' button at (460, 683) on xpath=//span[contains(text(),'Next')] | //span[contains(text(),'Submit')] >> nth
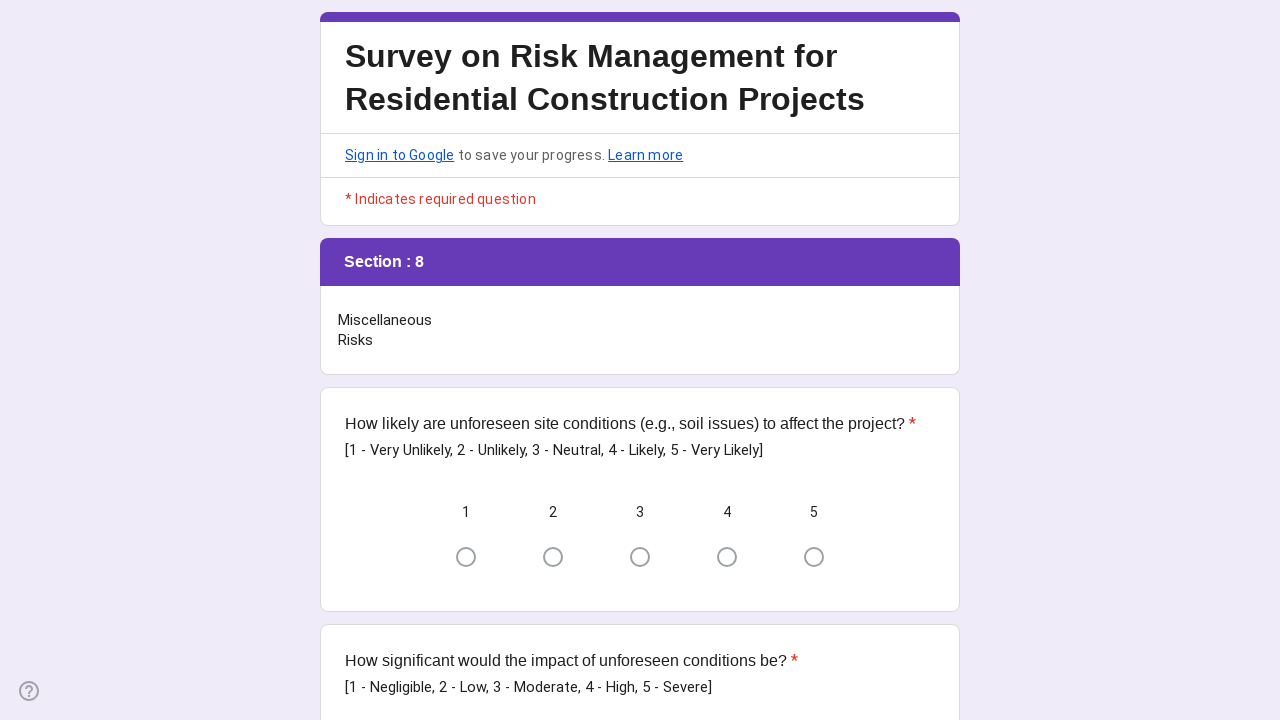

Waited for page update after button click (2000ms)
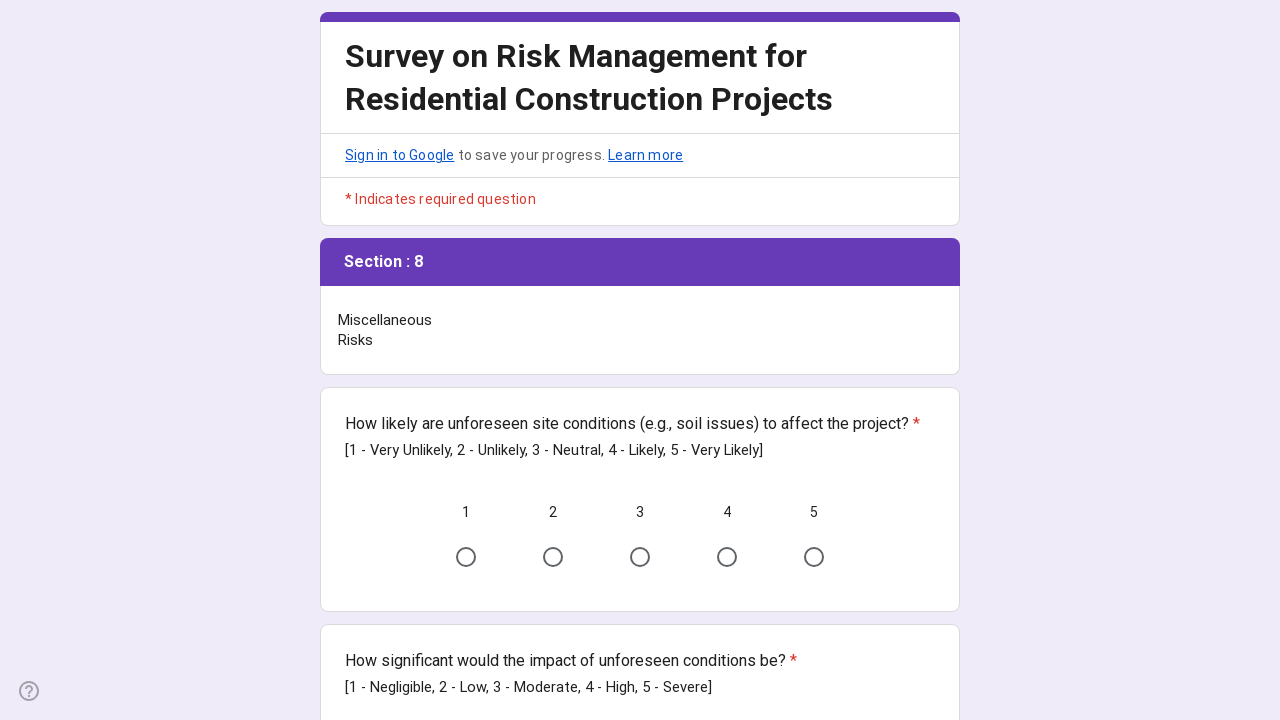

Waited for section to fully load (2000ms)
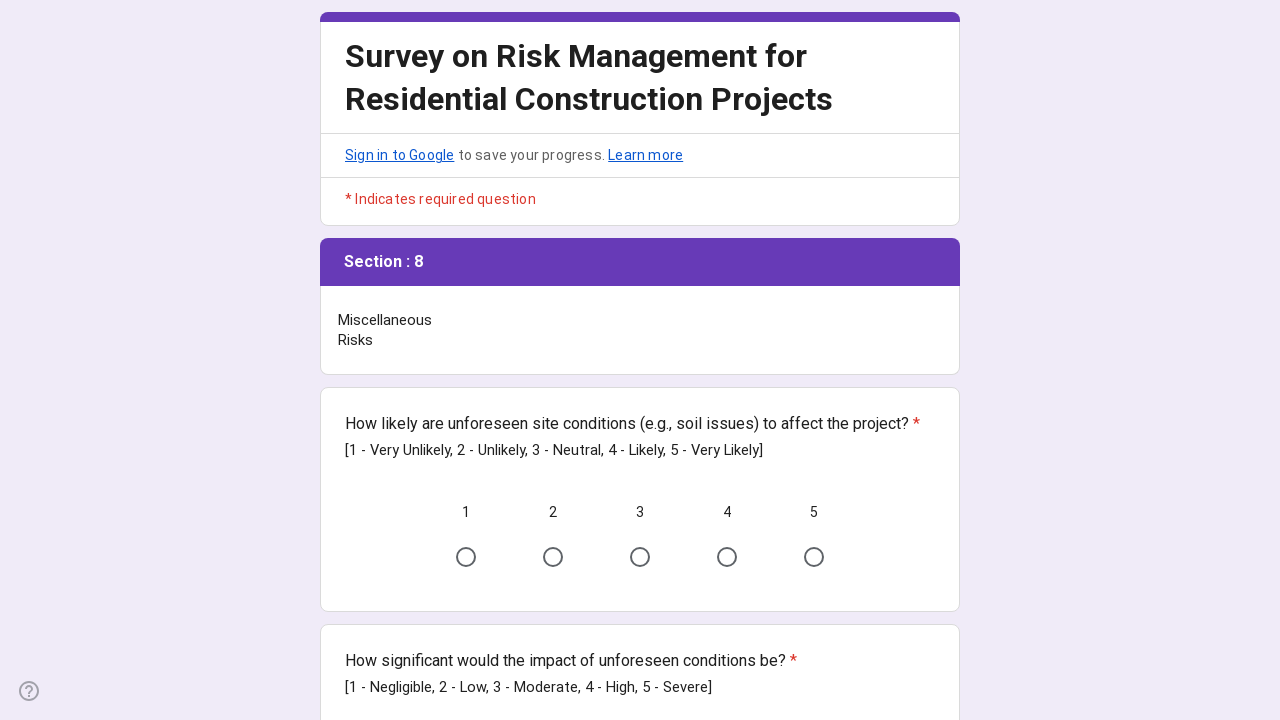

Located 7 radio button group(s) in current section
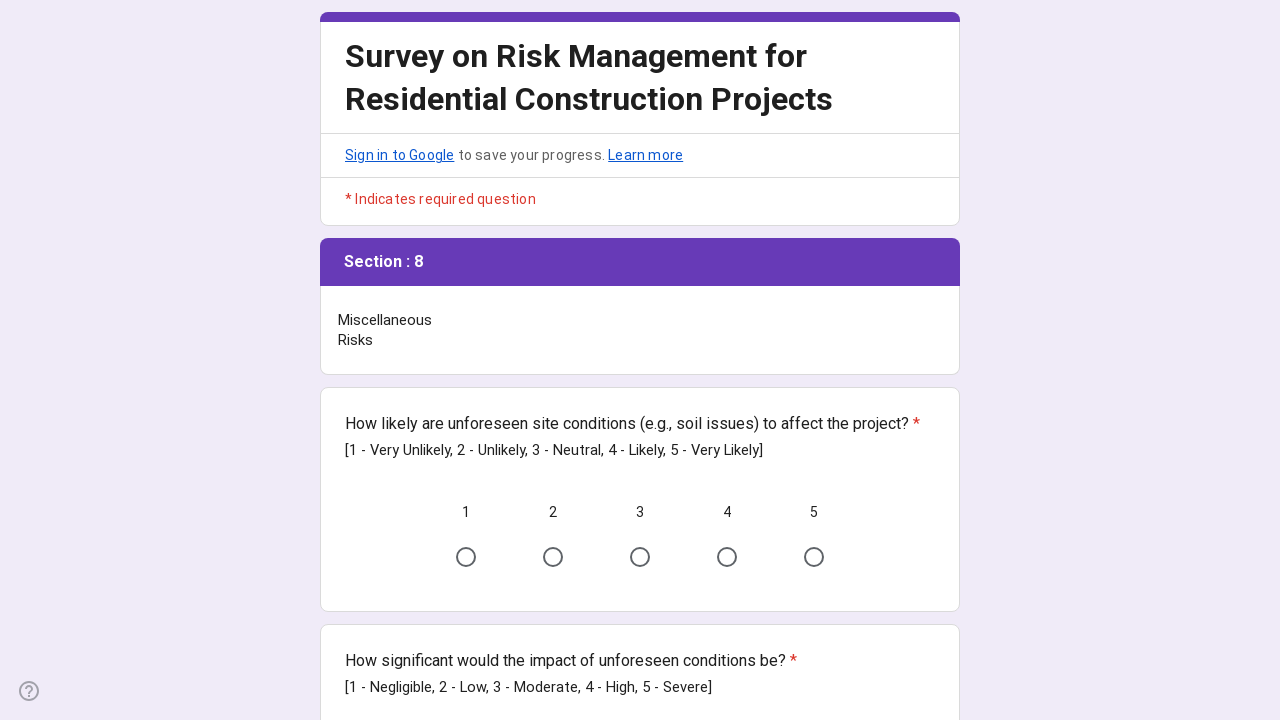

Located 5 radio button(s) in current group
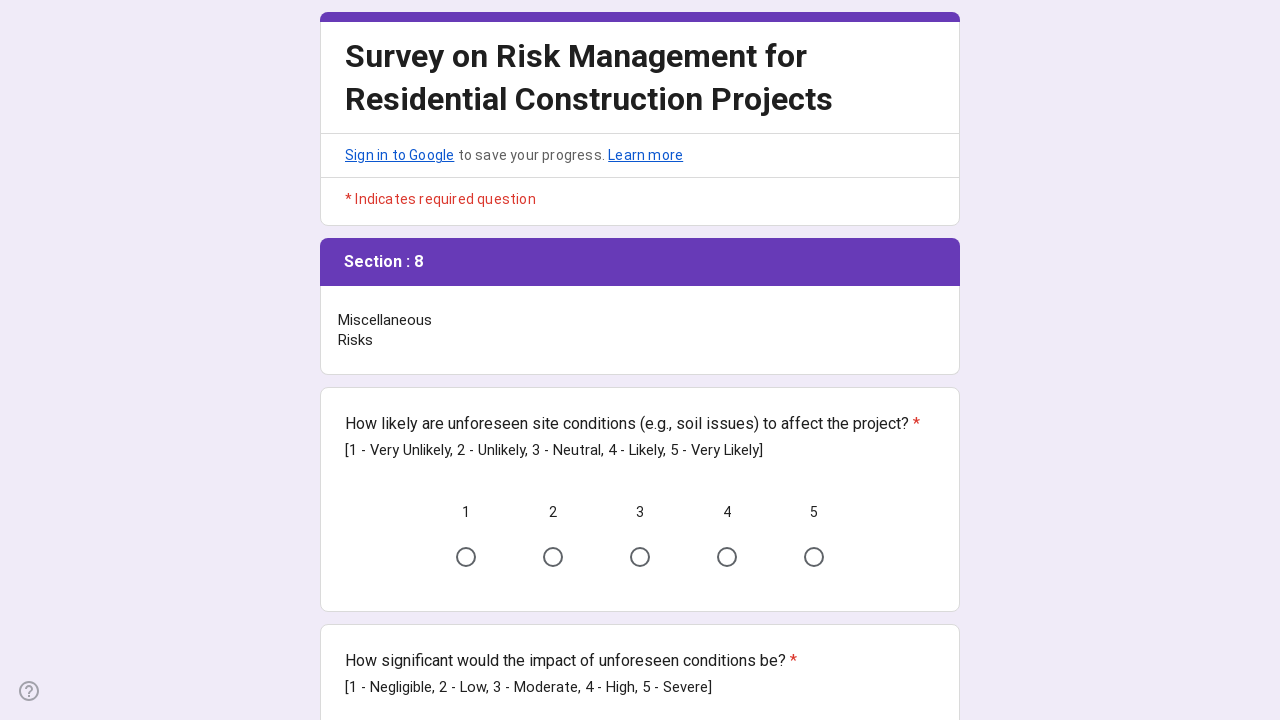

Filtered to 5 valid option(s) (excluding 'Other')
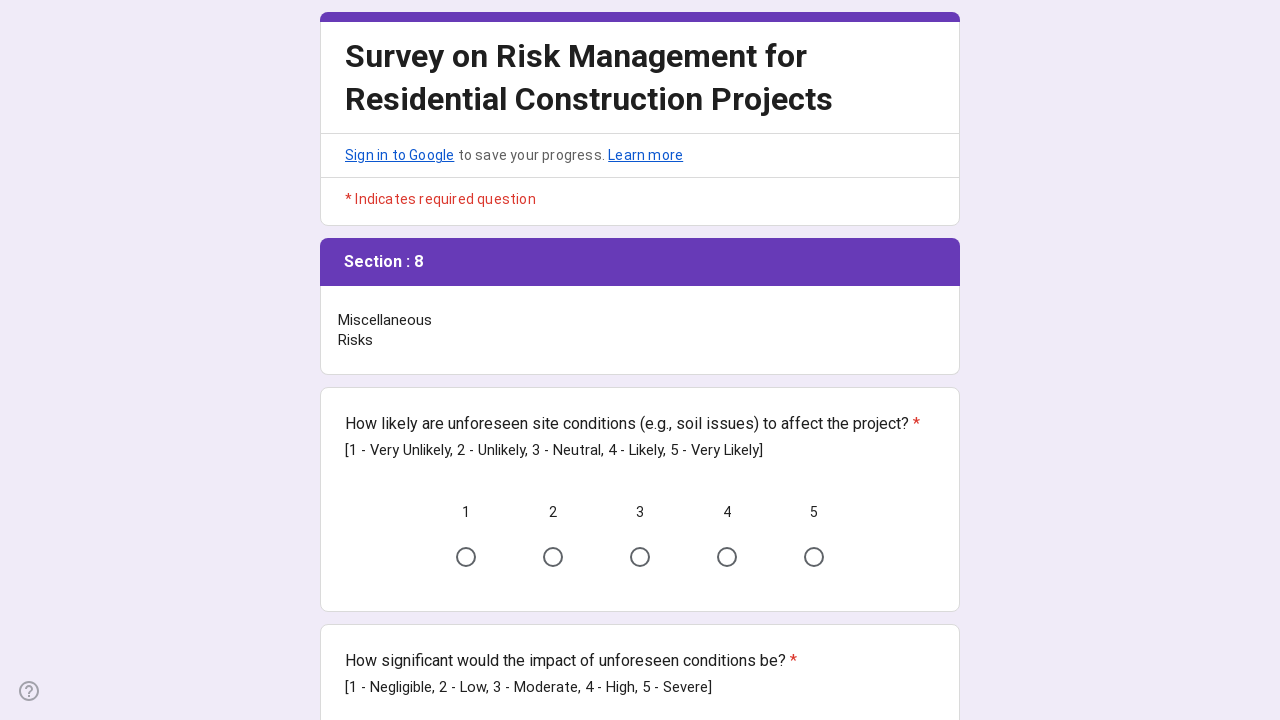

Selected random option: '4' at (727, 557) on div[role="radiogroup"] >> nth=0 >> div[role="radio"] >> nth=3
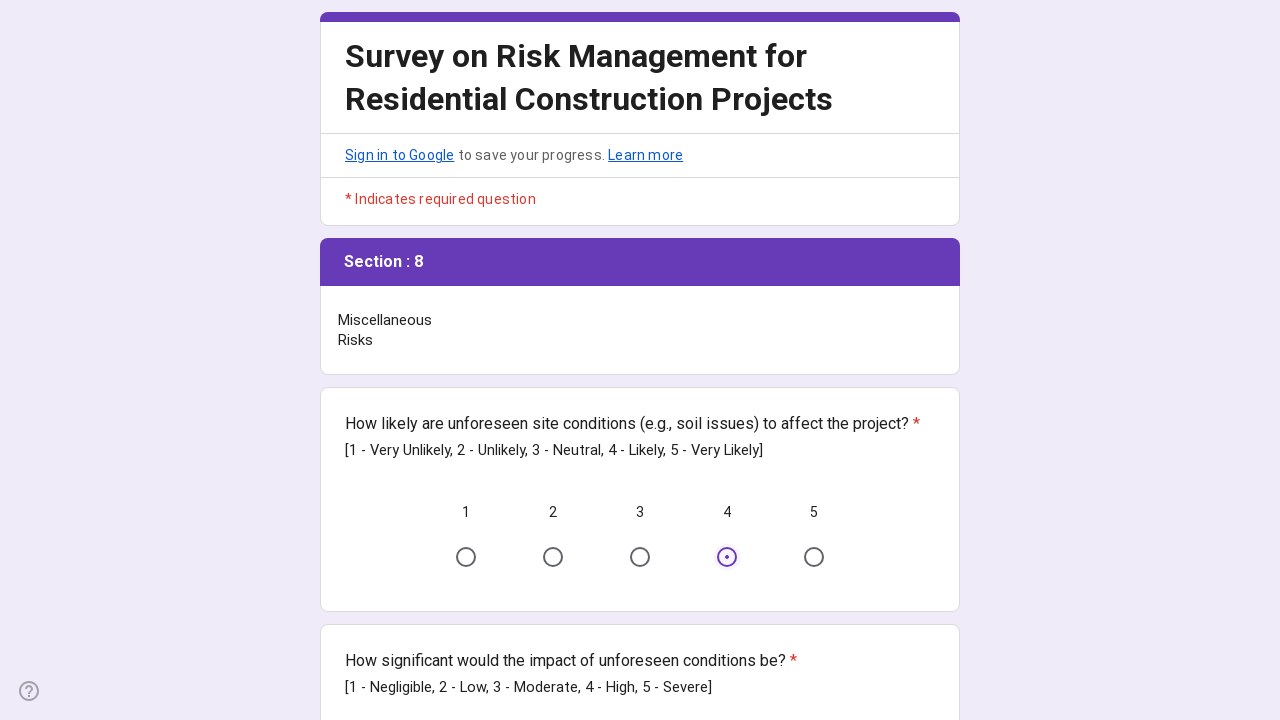

Waited after selection (1000ms)
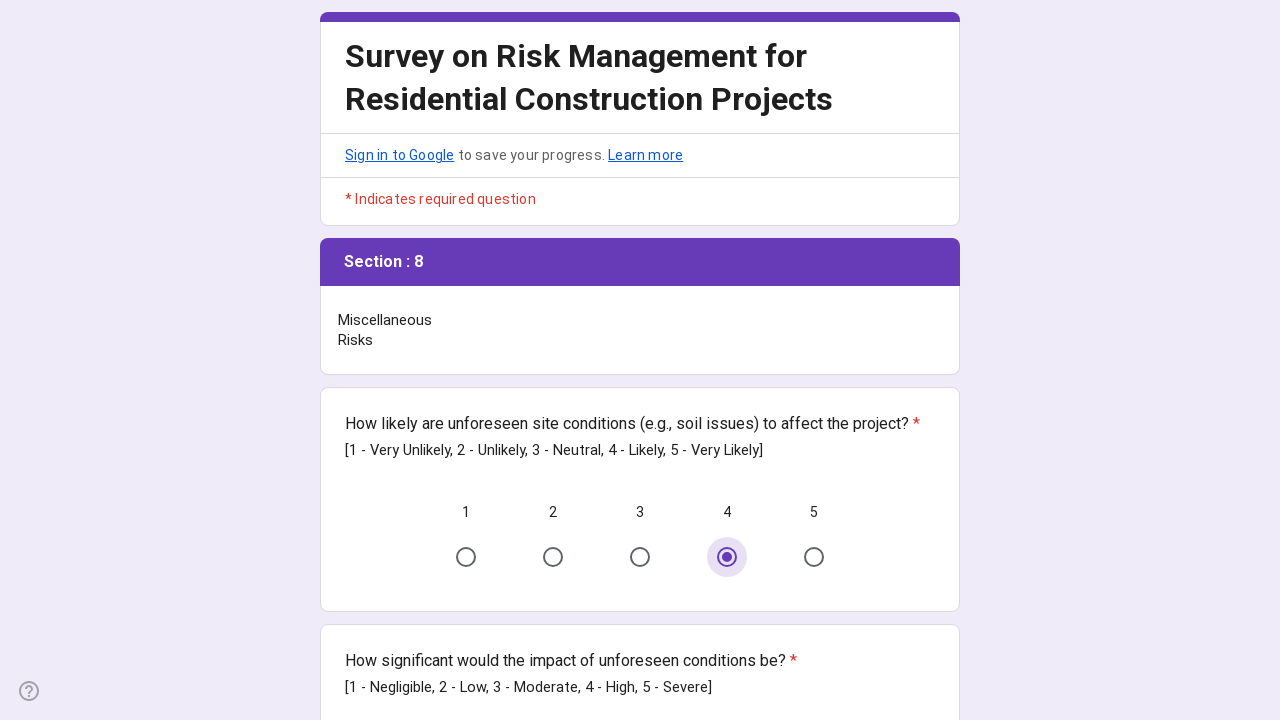

Located 5 radio button(s) in current group
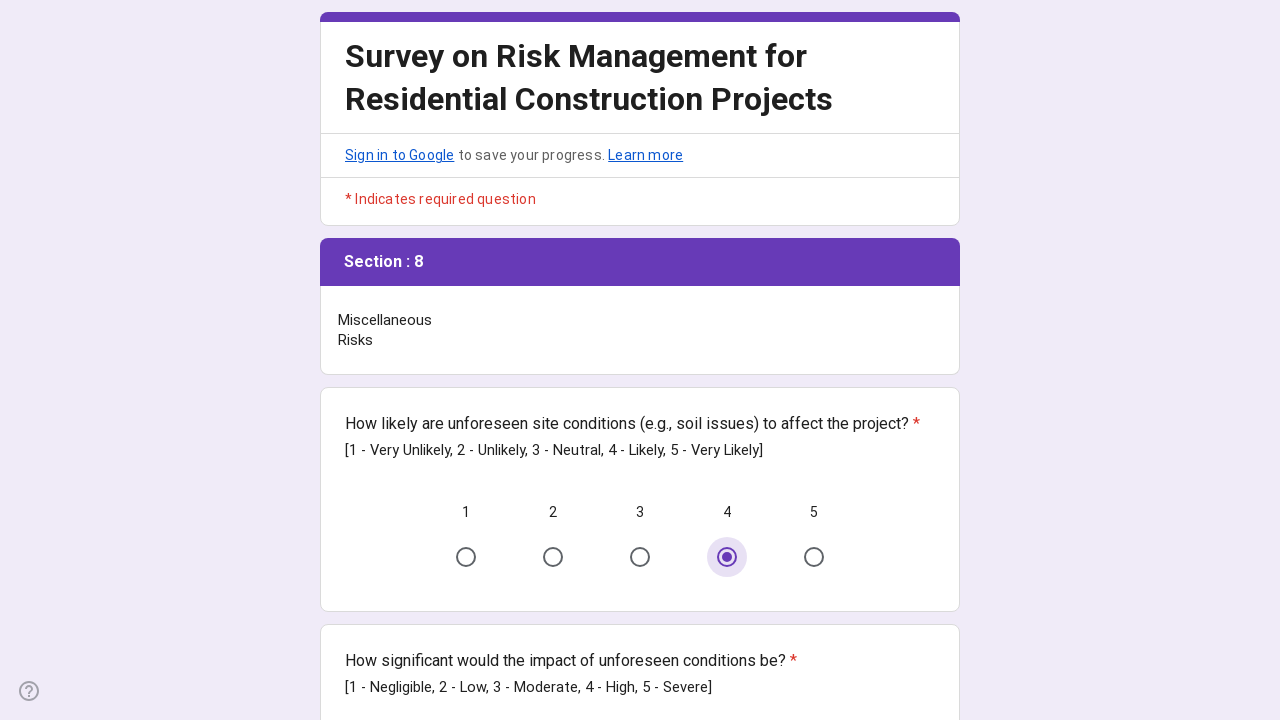

Filtered to 5 valid option(s) (excluding 'Other')
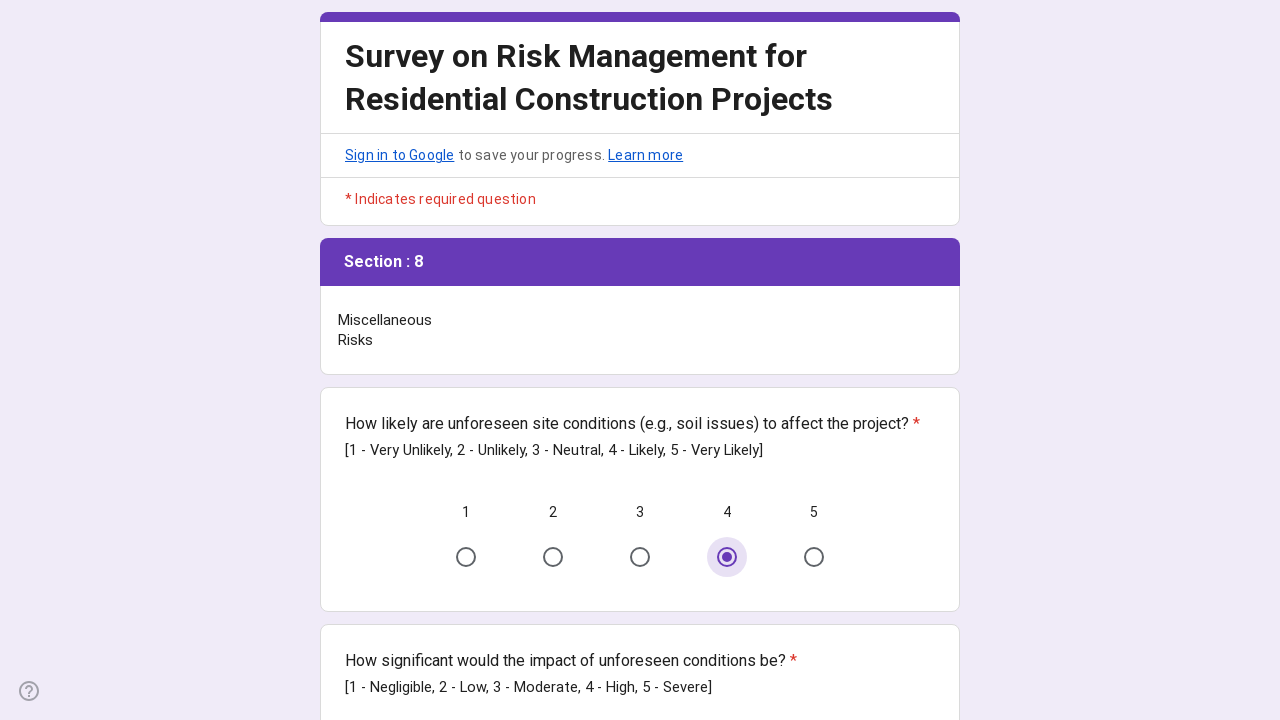

Selected random option: '3' at (640, 360) on div[role="radiogroup"] >> nth=1 >> div[role="radio"] >> nth=2
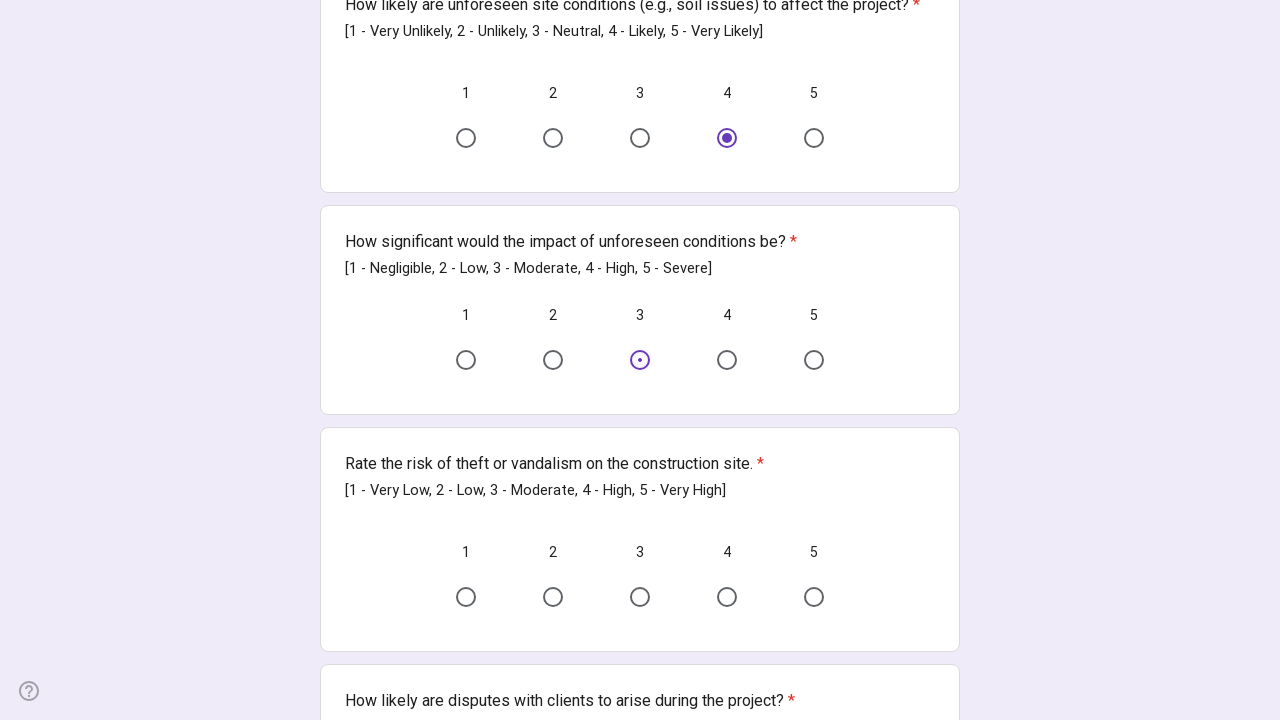

Waited after selection (1000ms)
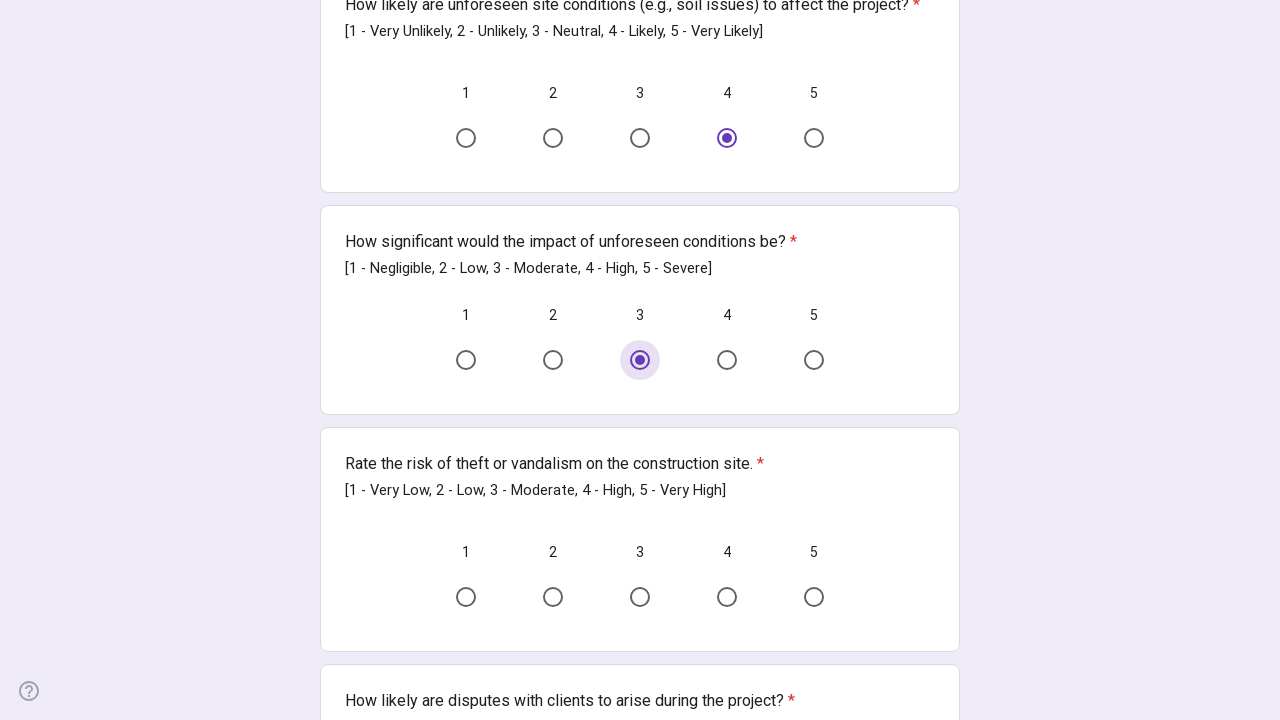

Located 5 radio button(s) in current group
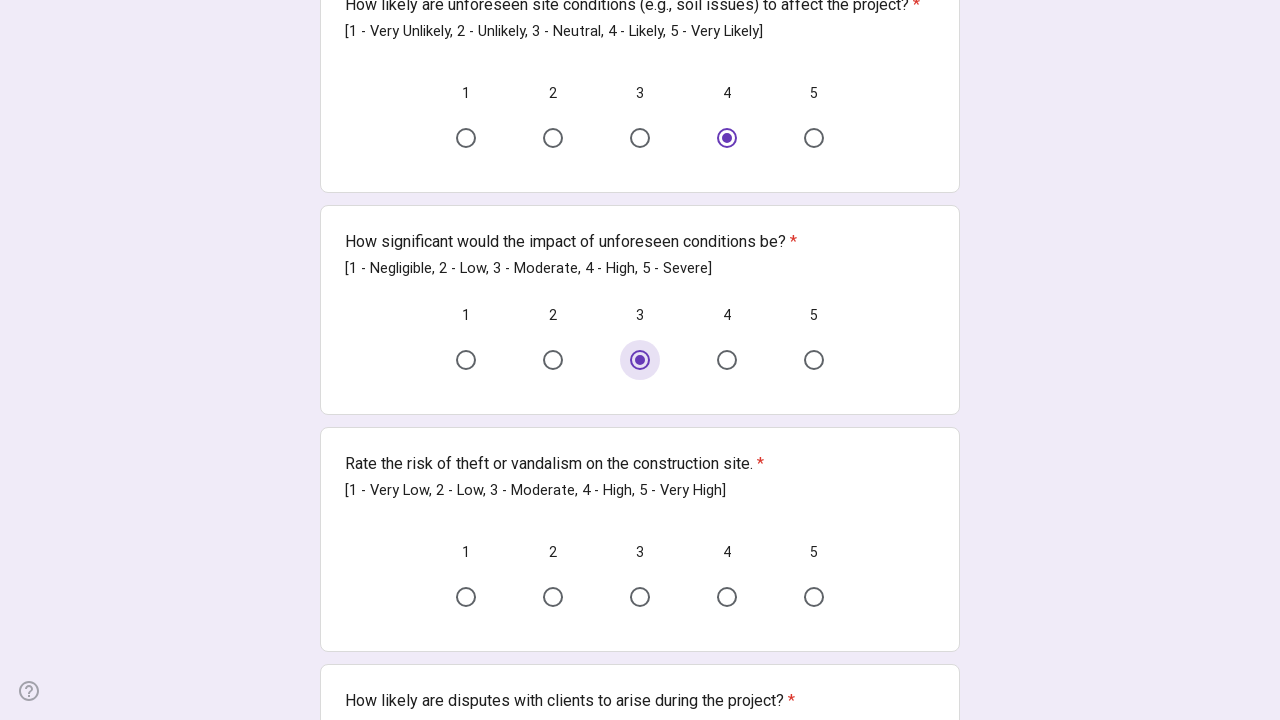

Filtered to 5 valid option(s) (excluding 'Other')
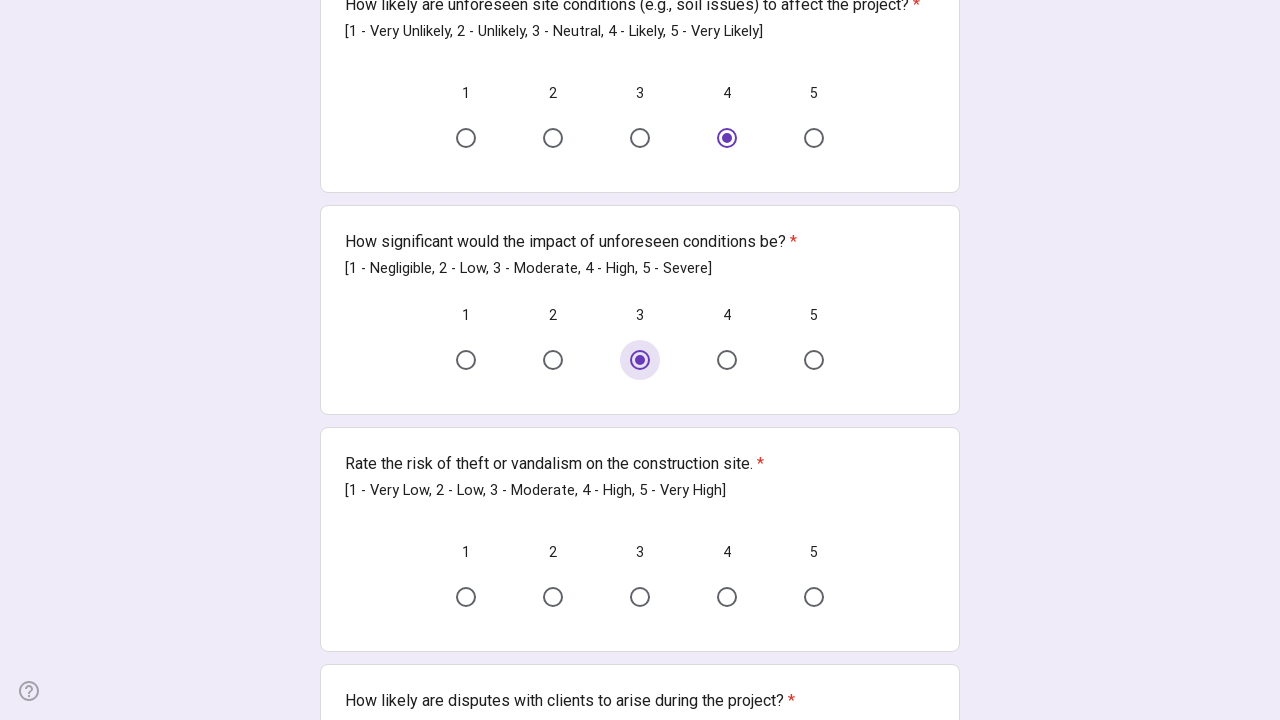

Selected random option: '2' at (553, 597) on div[role="radiogroup"] >> nth=2 >> div[role="radio"] >> nth=1
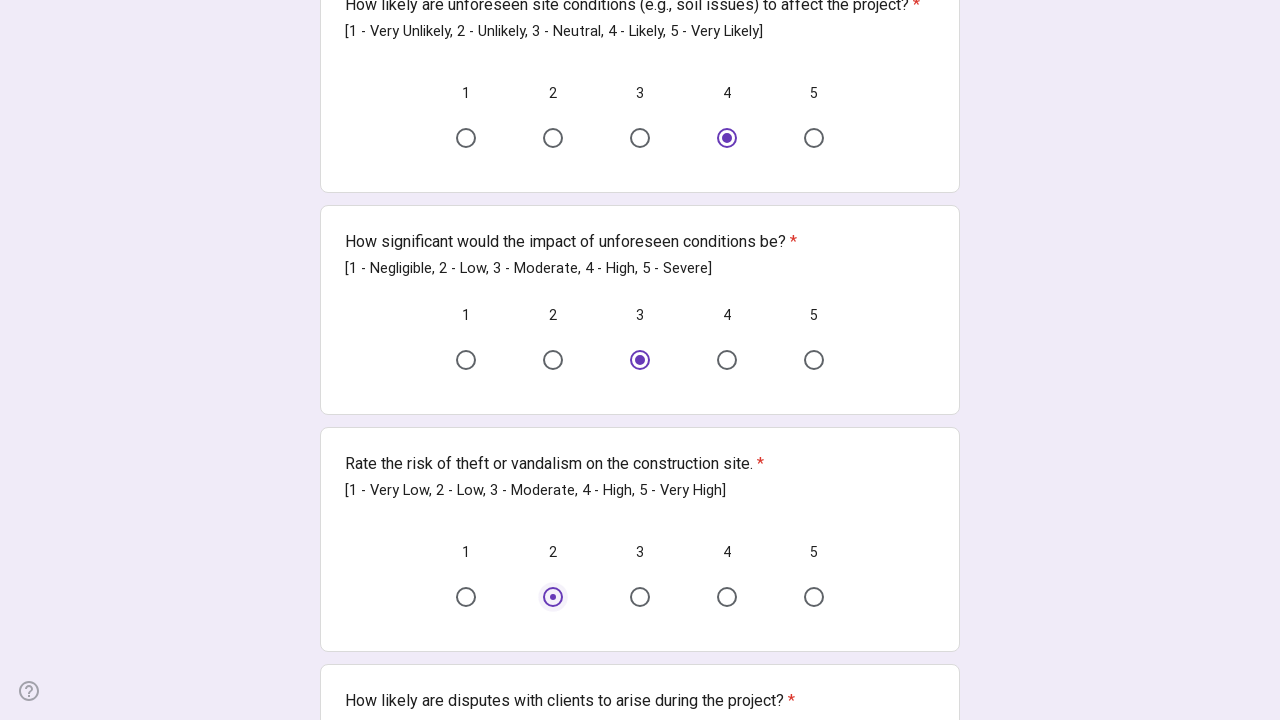

Waited after selection (1000ms)
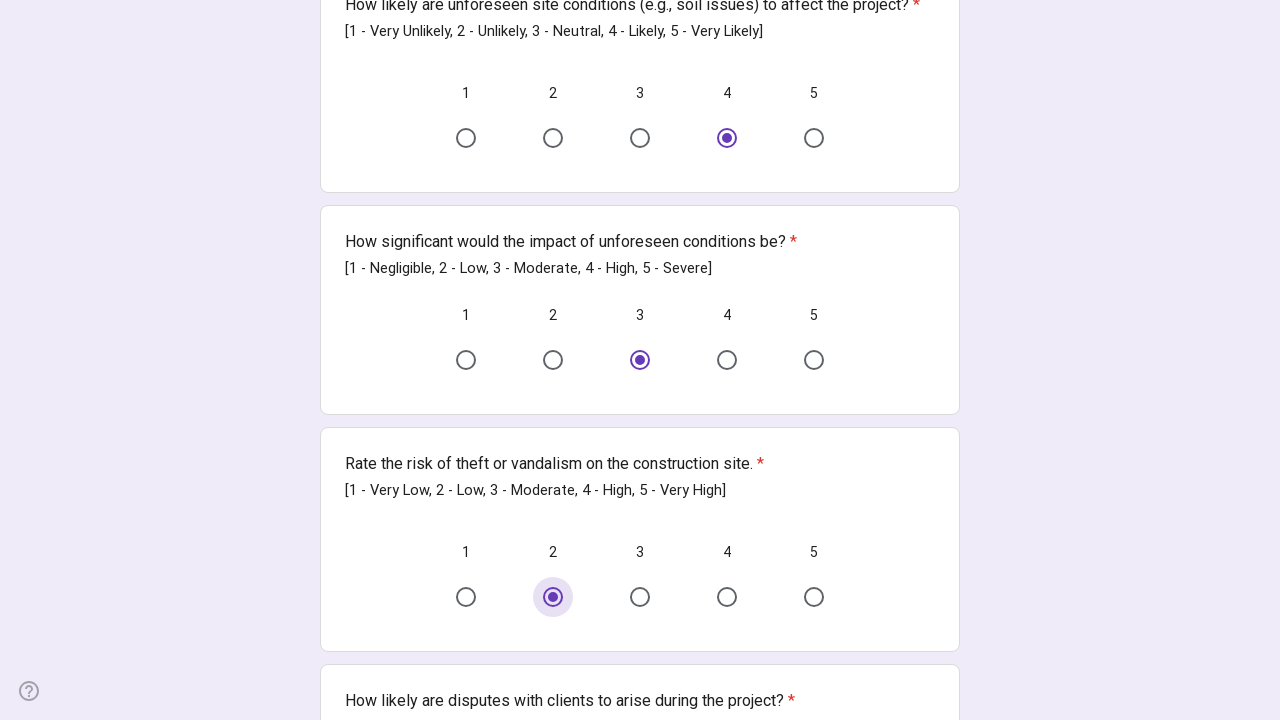

Located 5 radio button(s) in current group
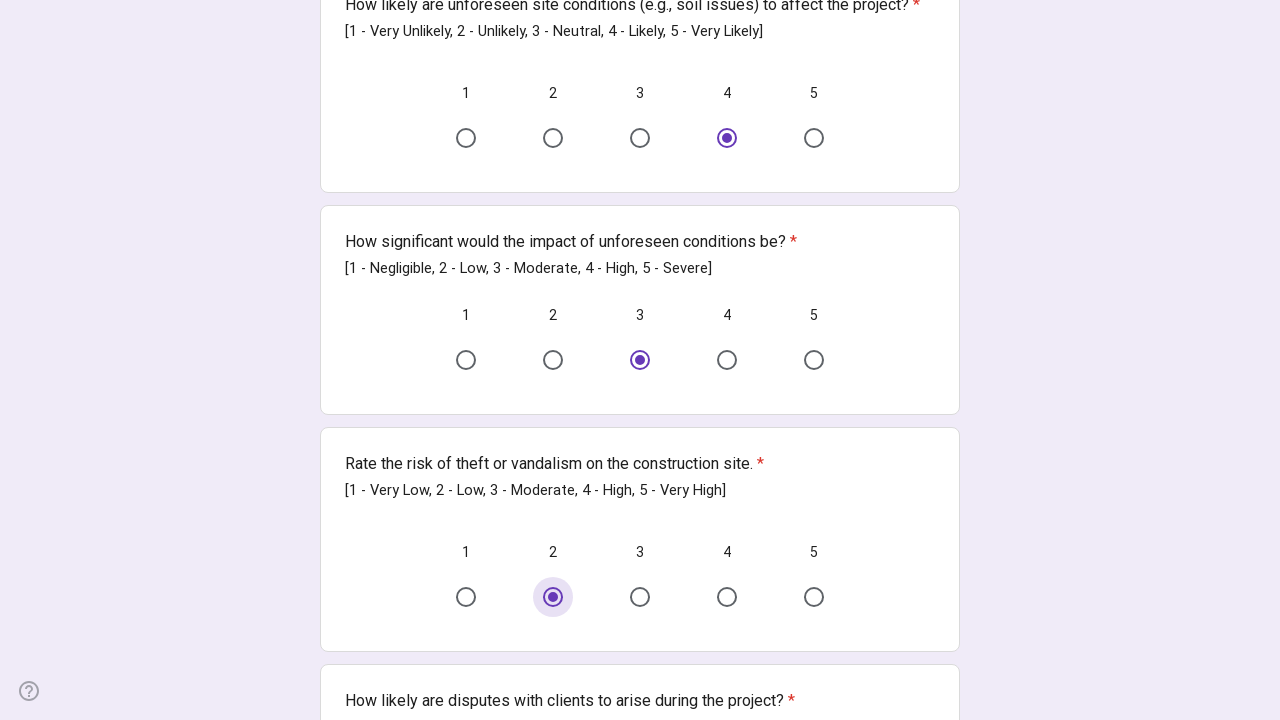

Filtered to 5 valid option(s) (excluding 'Other')
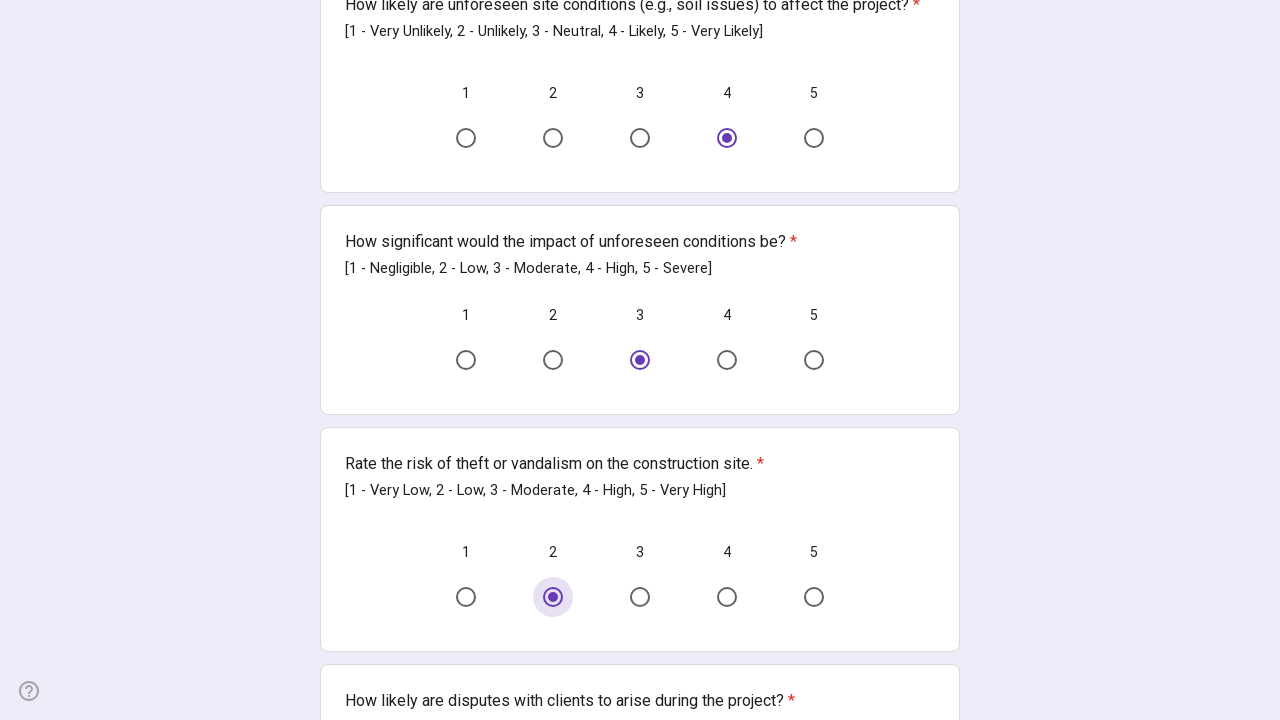

Selected random option: '1' at (466, 360) on div[role="radiogroup"] >> nth=3 >> div[role="radio"] >> nth=0
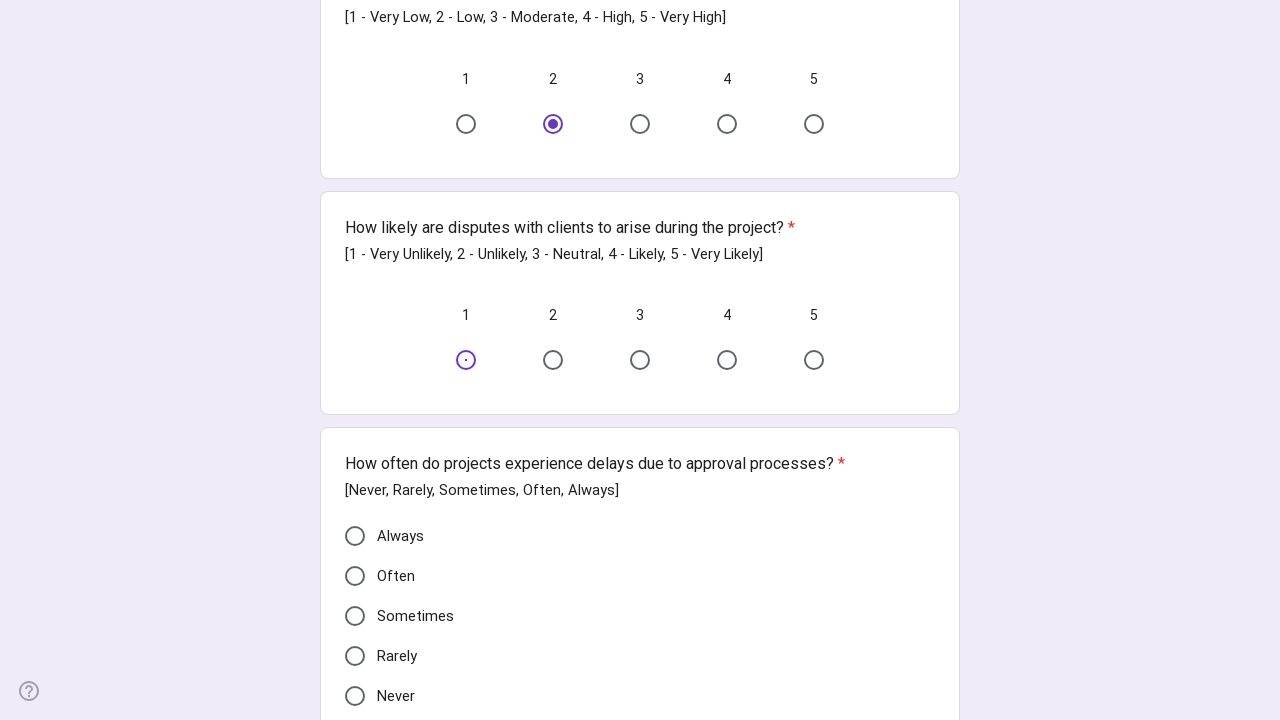

Waited after selection (1000ms)
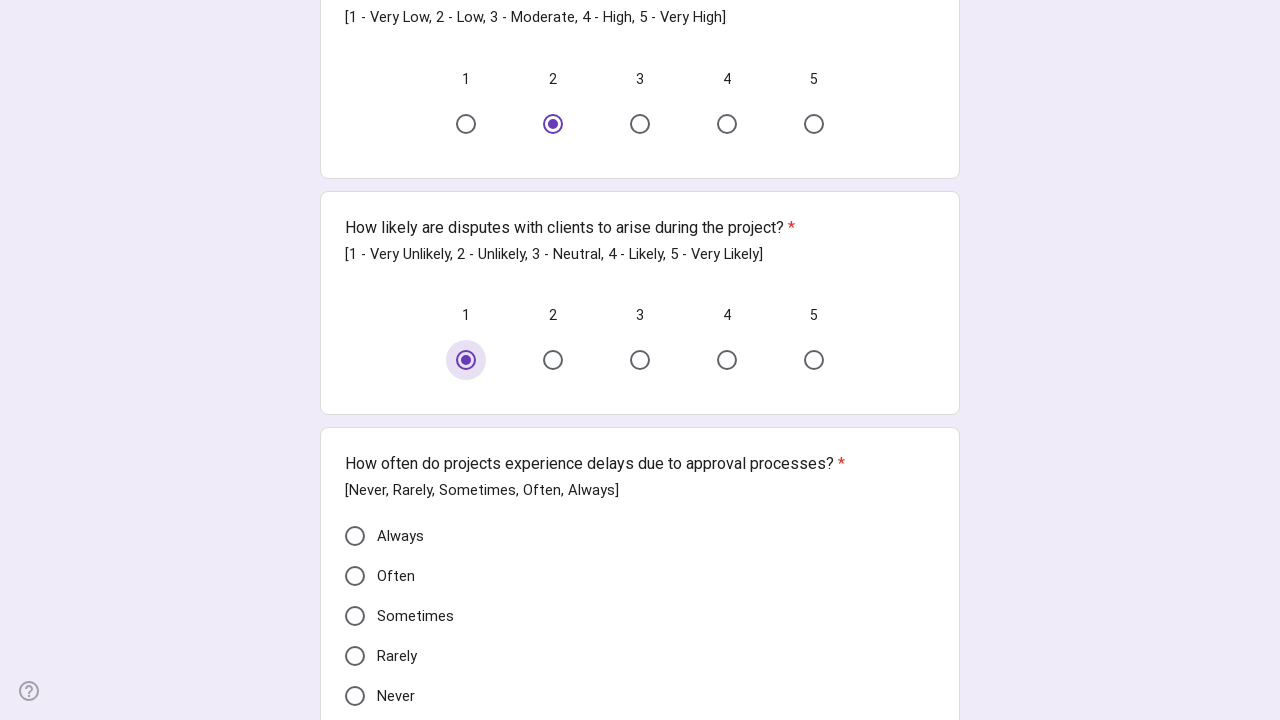

Located 5 radio button(s) in current group
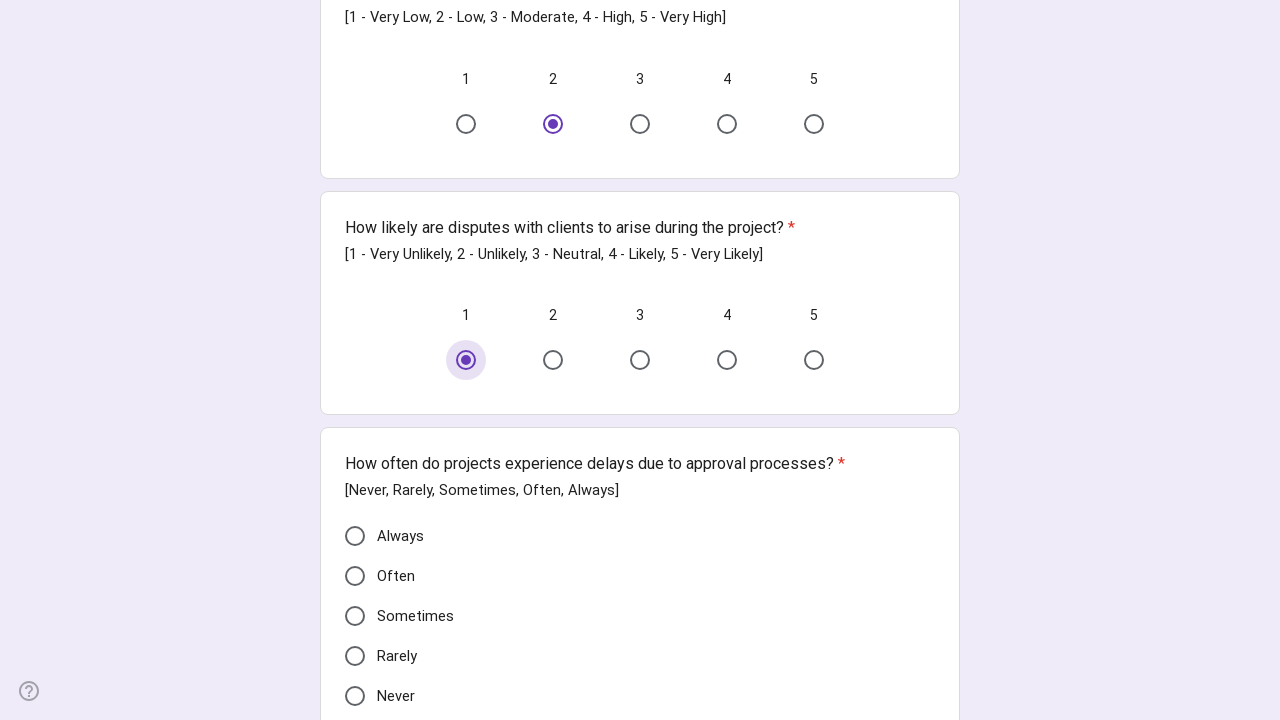

Filtered to 5 valid option(s) (excluding 'Other')
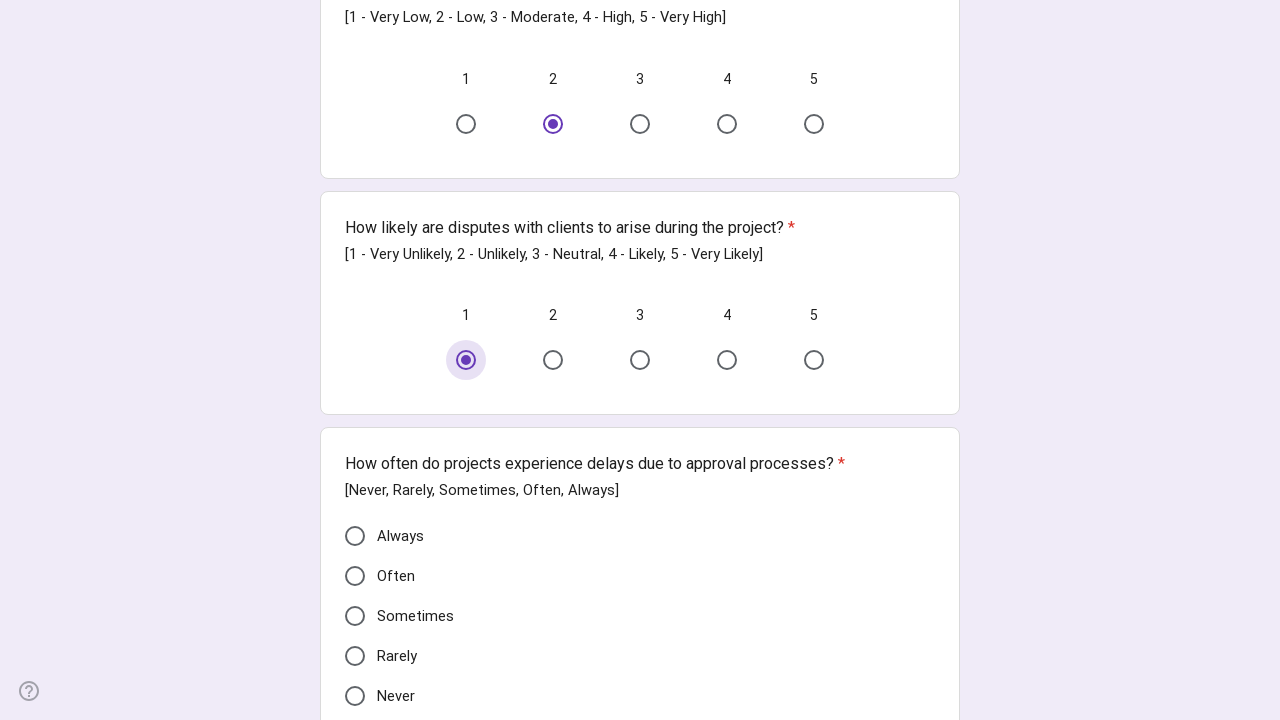

Selected random option: 'Rarely' at (355, 656) on div[role="radiogroup"] >> nth=4 >> div[role="radio"] >> nth=3
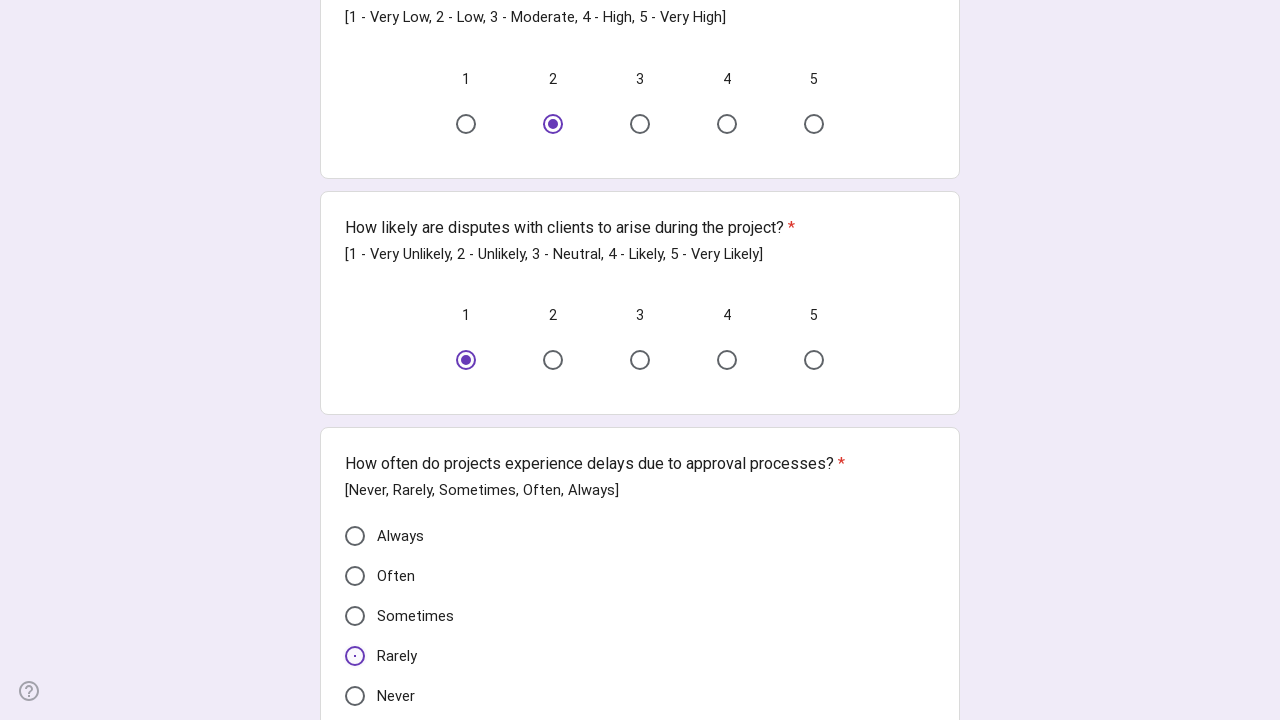

Waited after selection (1000ms)
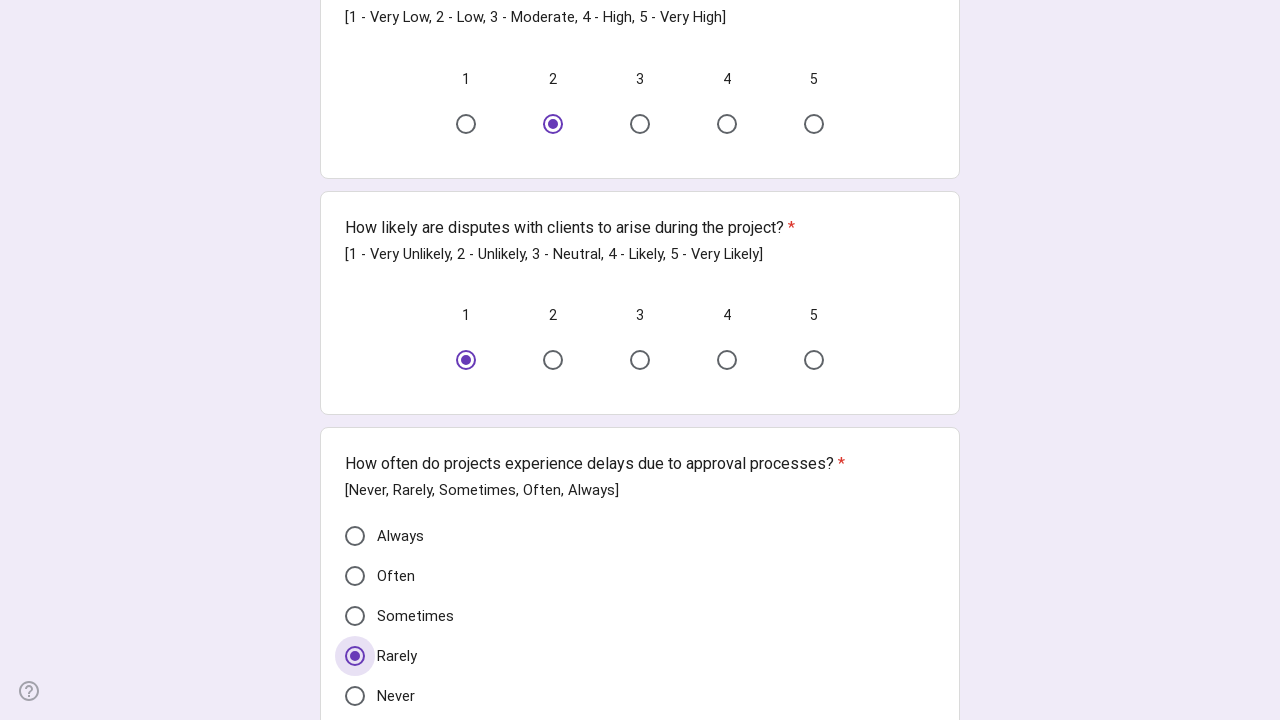

Located 5 radio button(s) in current group
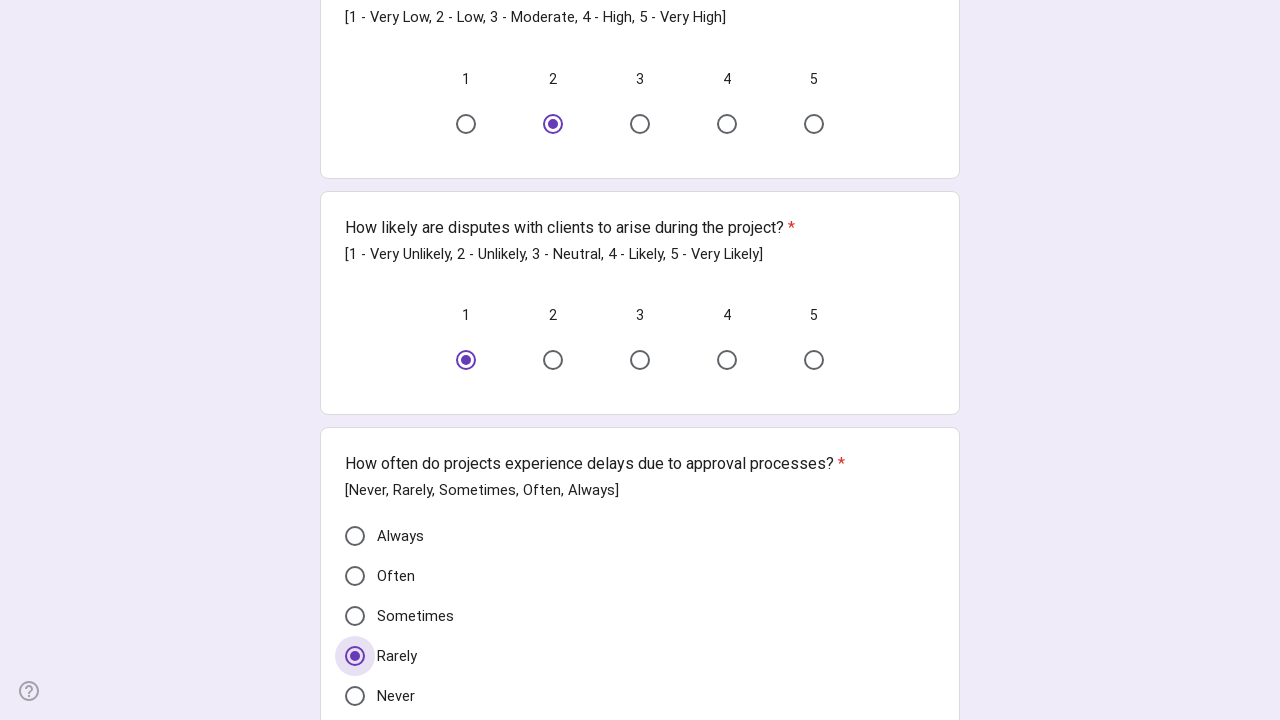

Filtered to 5 valid option(s) (excluding 'Other')
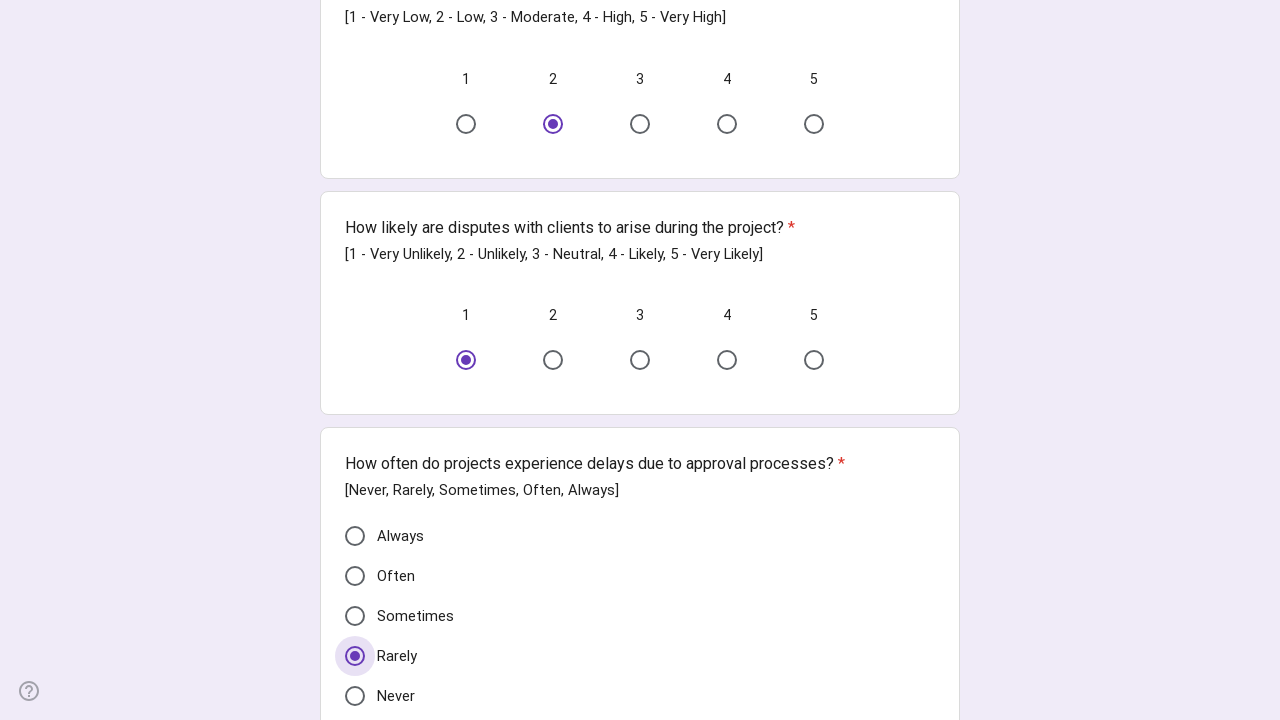

Selected random option: '5' at (814, 360) on div[role="radiogroup"] >> nth=5 >> div[role="radio"] >> nth=4
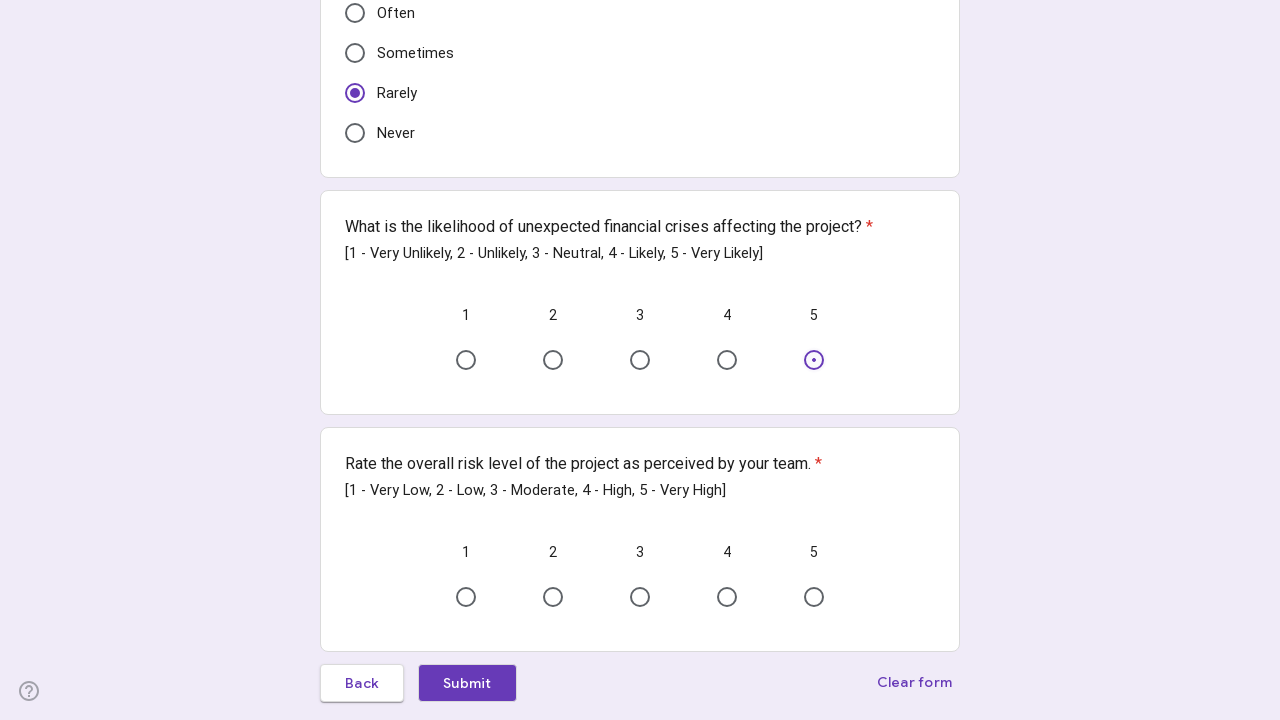

Waited after selection (1000ms)
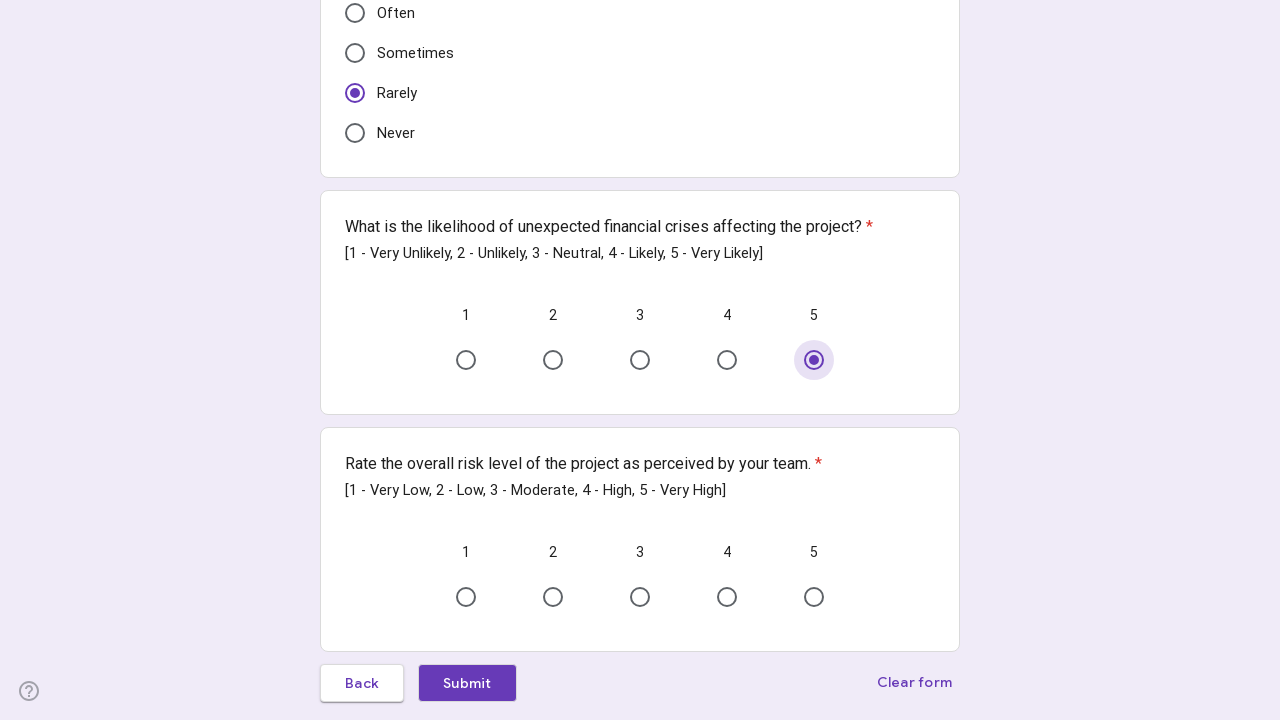

Located 5 radio button(s) in current group
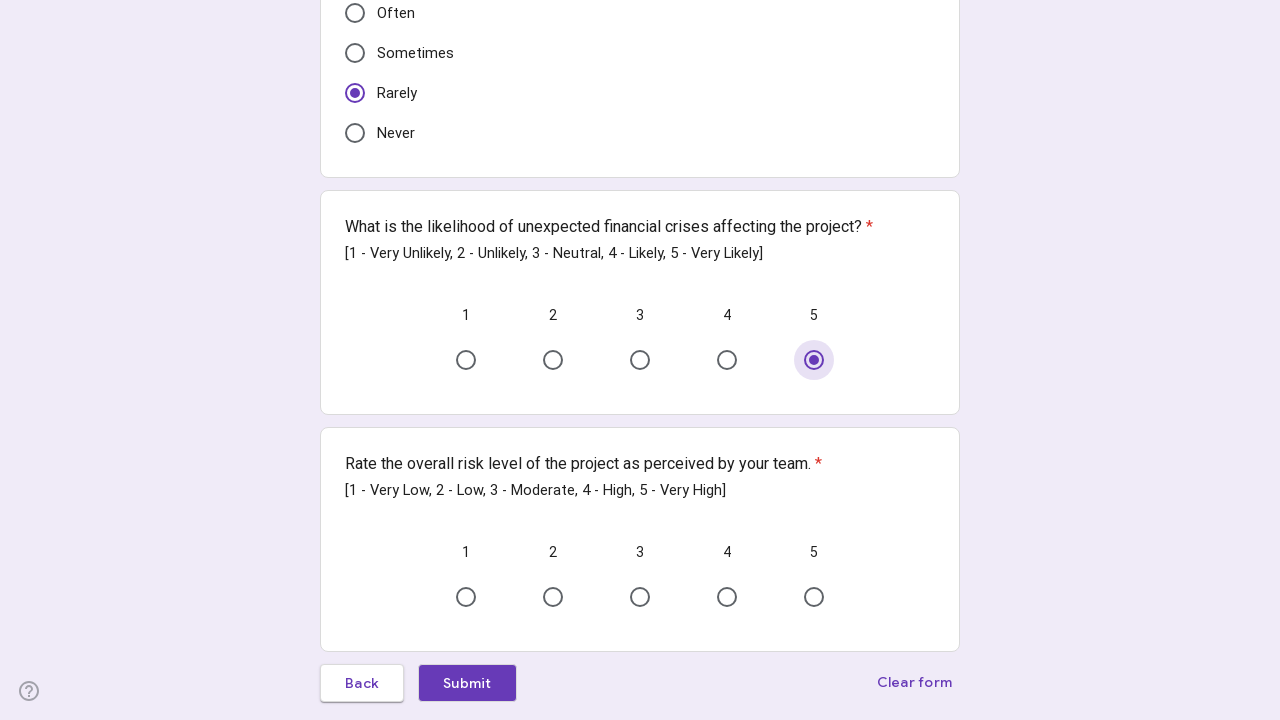

Filtered to 5 valid option(s) (excluding 'Other')
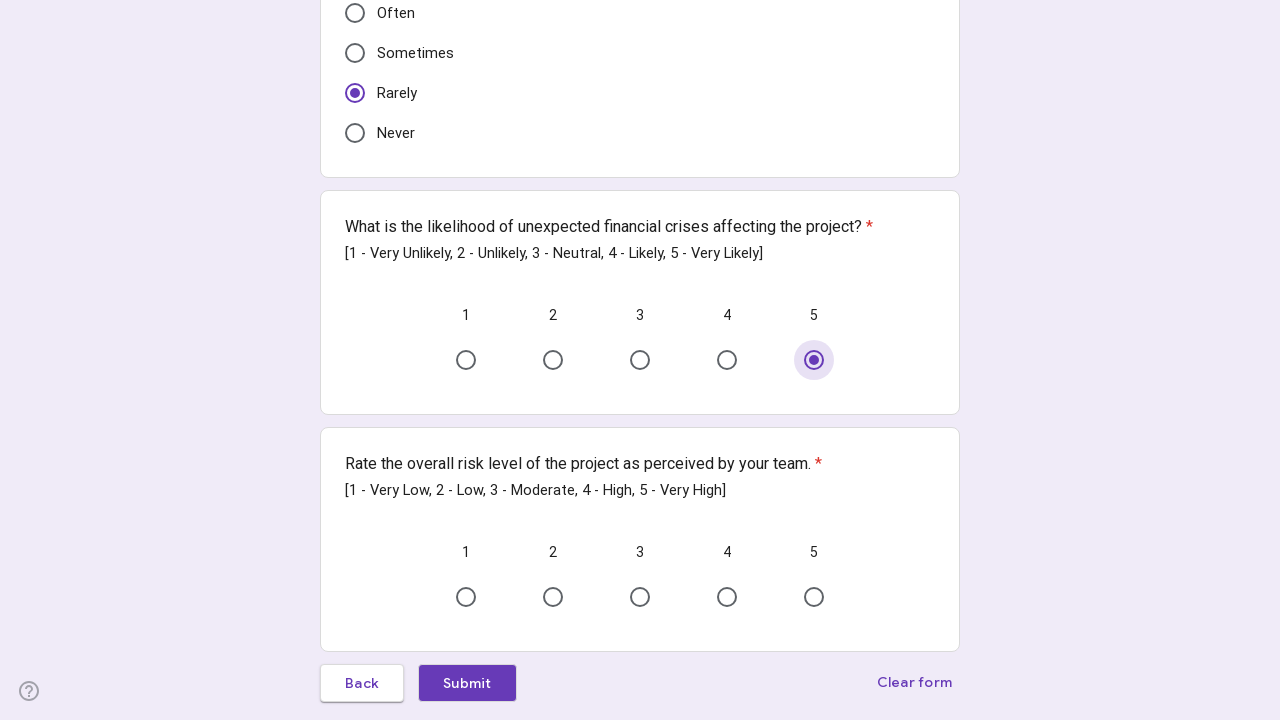

Selected random option: '3' at (640, 597) on div[role="radiogroup"] >> nth=6 >> div[role="radio"] >> nth=2
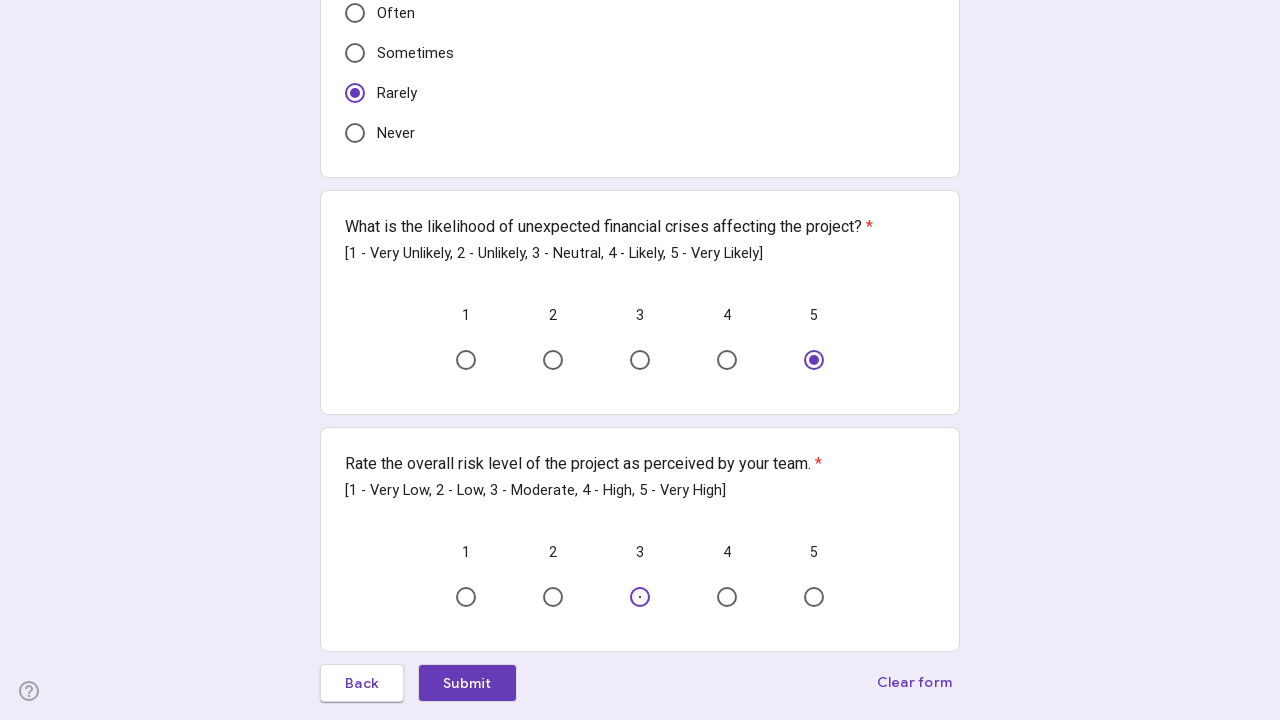

Waited after selection (1000ms)
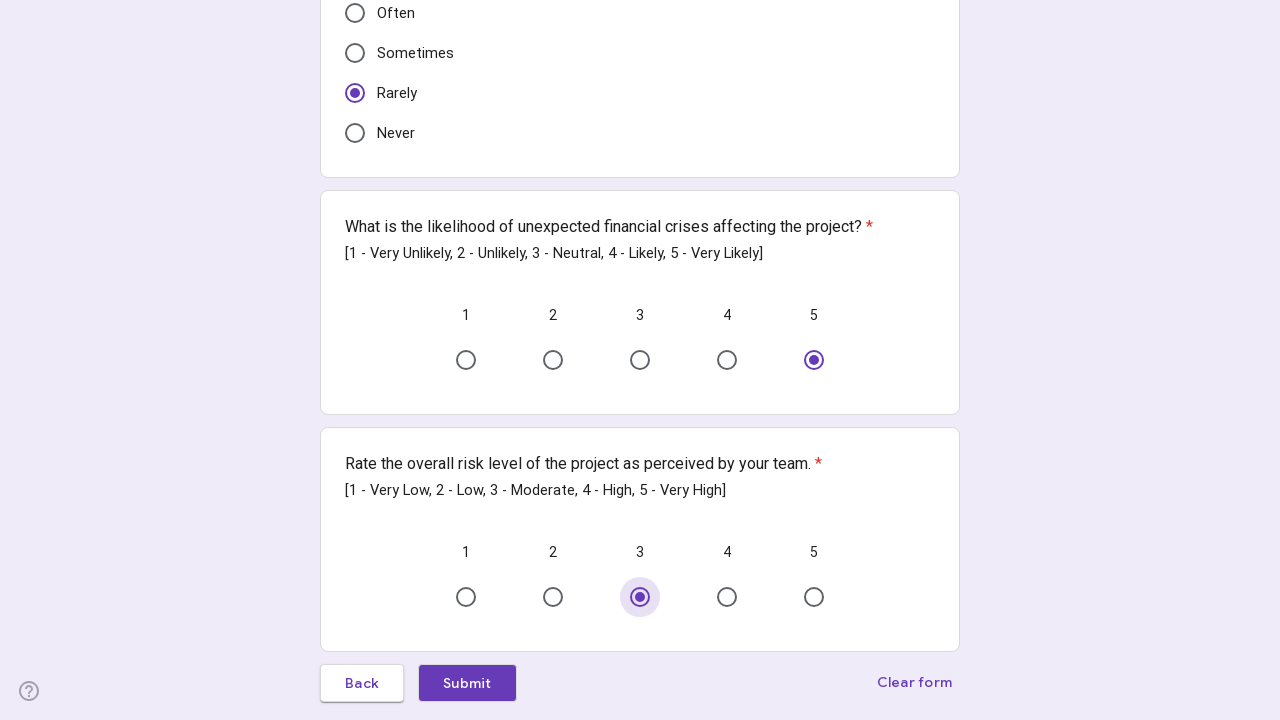

Located 1 Next/Submit button(s)
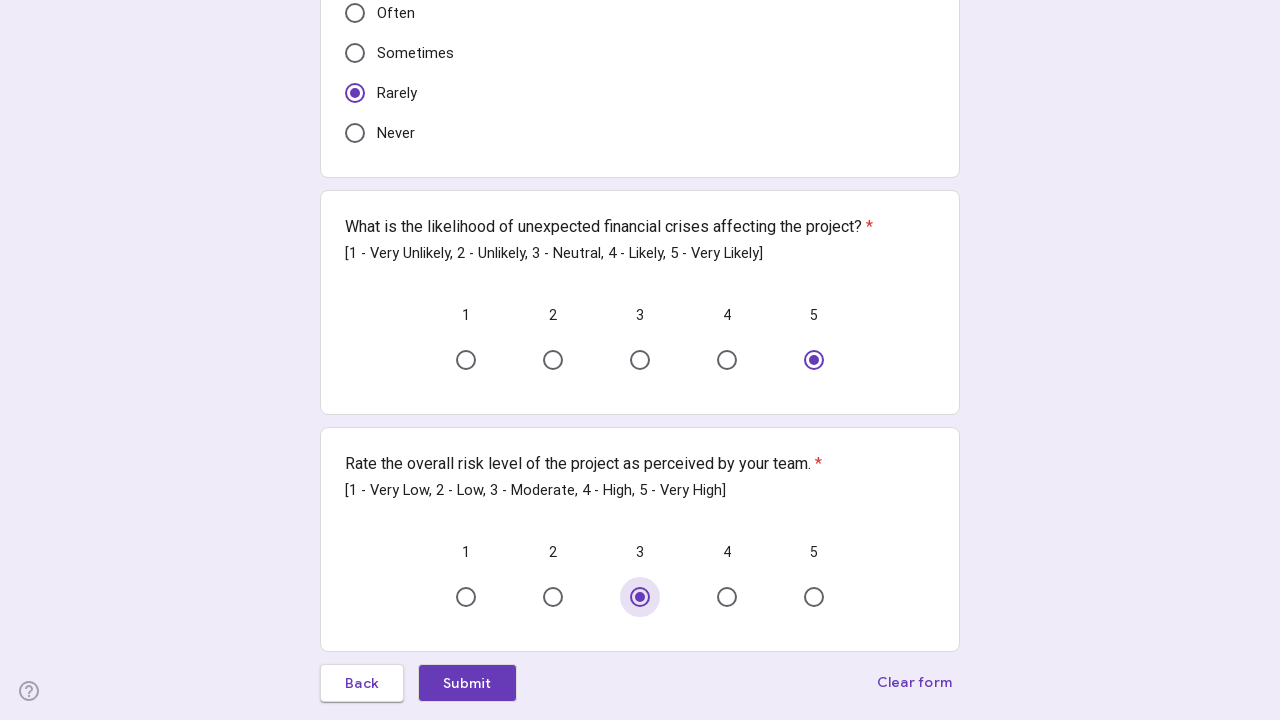

Identified button as 'Submit'
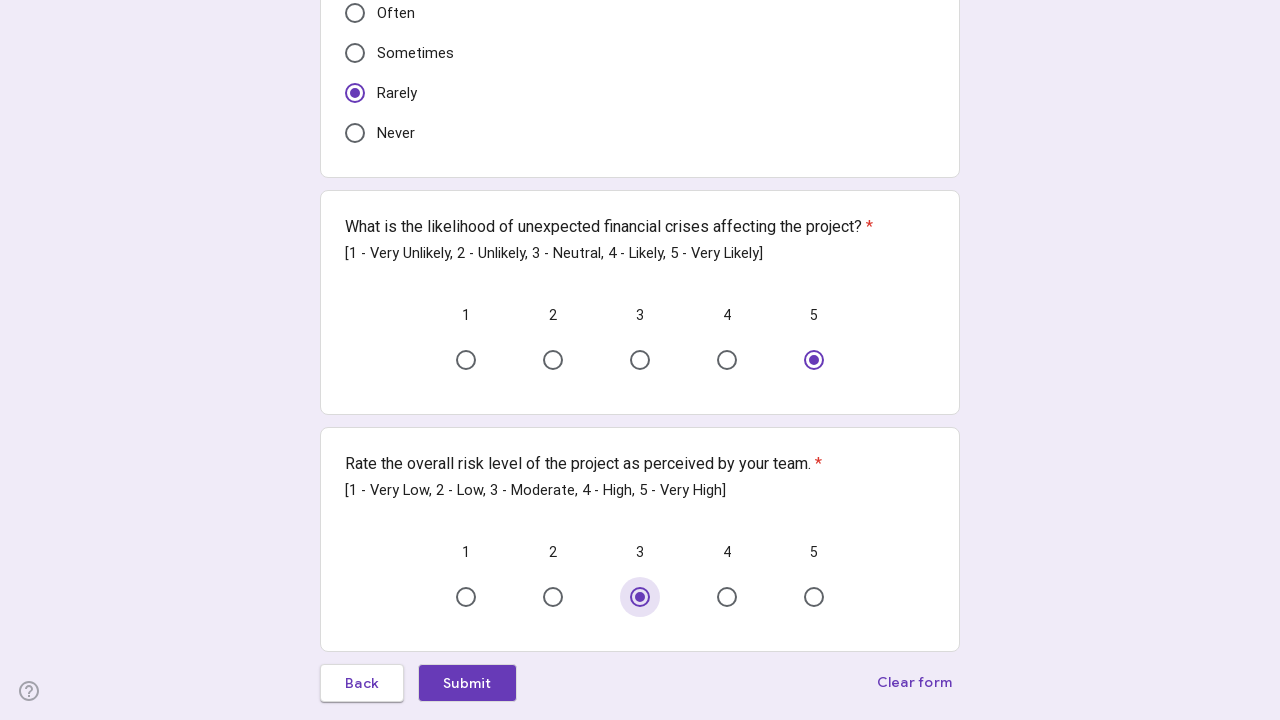

Clicked 'Submit' button at (467, 683) on xpath=//span[contains(text(),'Next')] | //span[contains(text(),'Submit')] >> nth
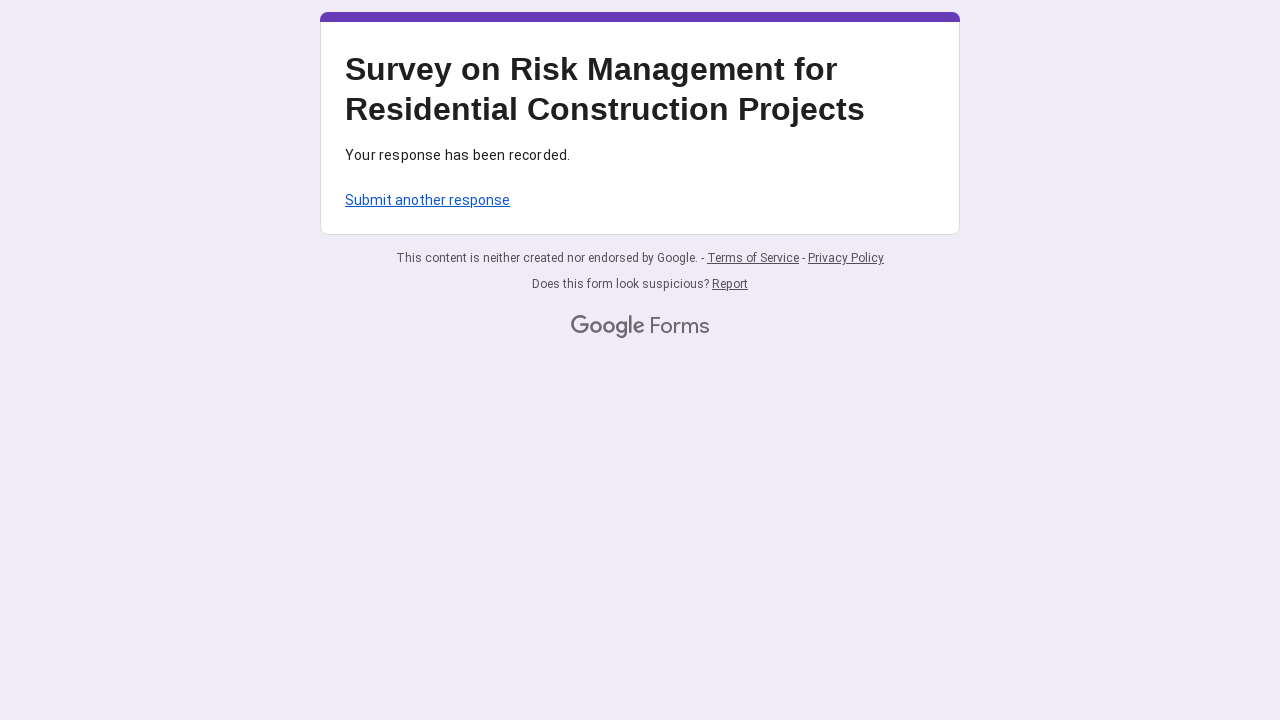

Waited for page update after button click (2000ms)
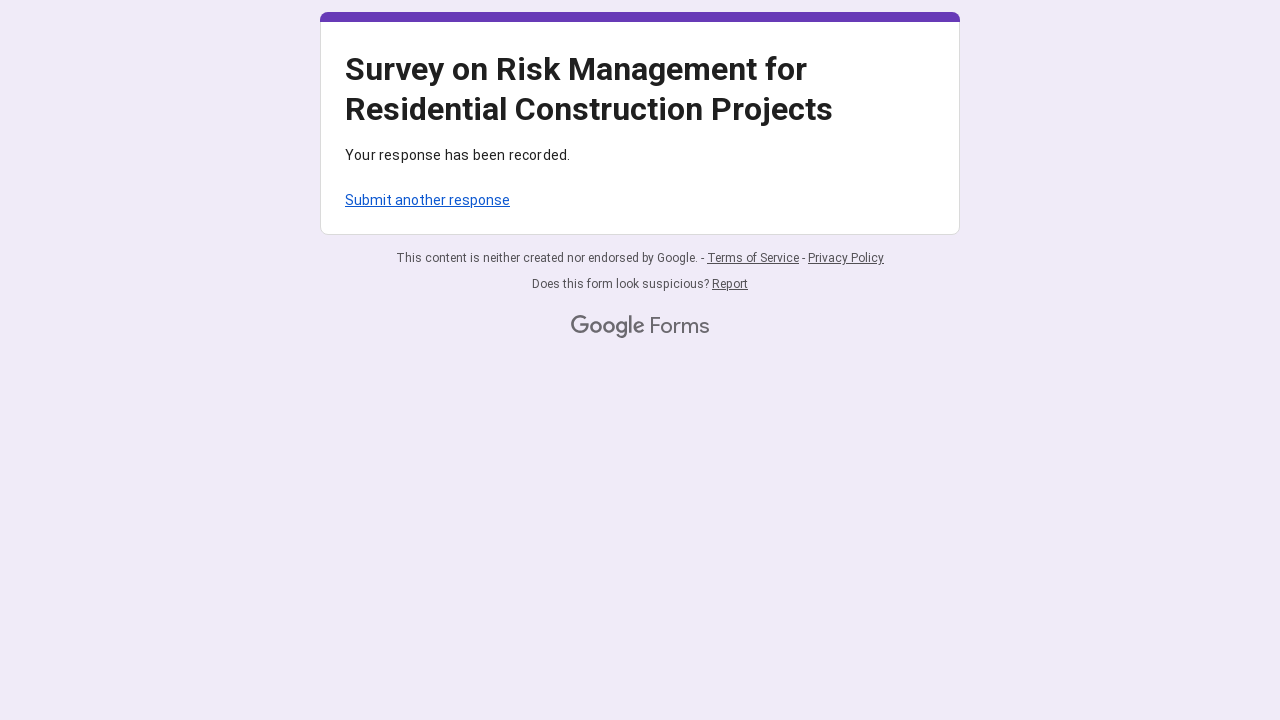

Submit button clicked - exiting form loop
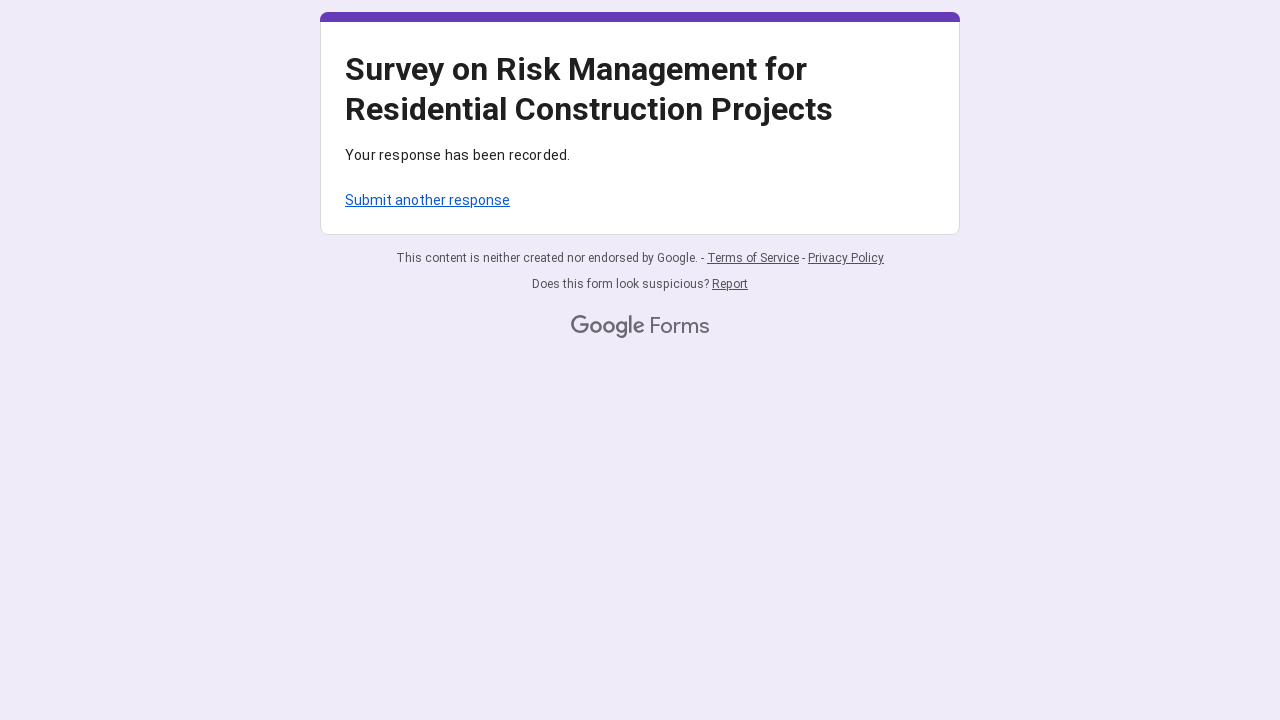

Waited for confirmation page to load (2000ms)
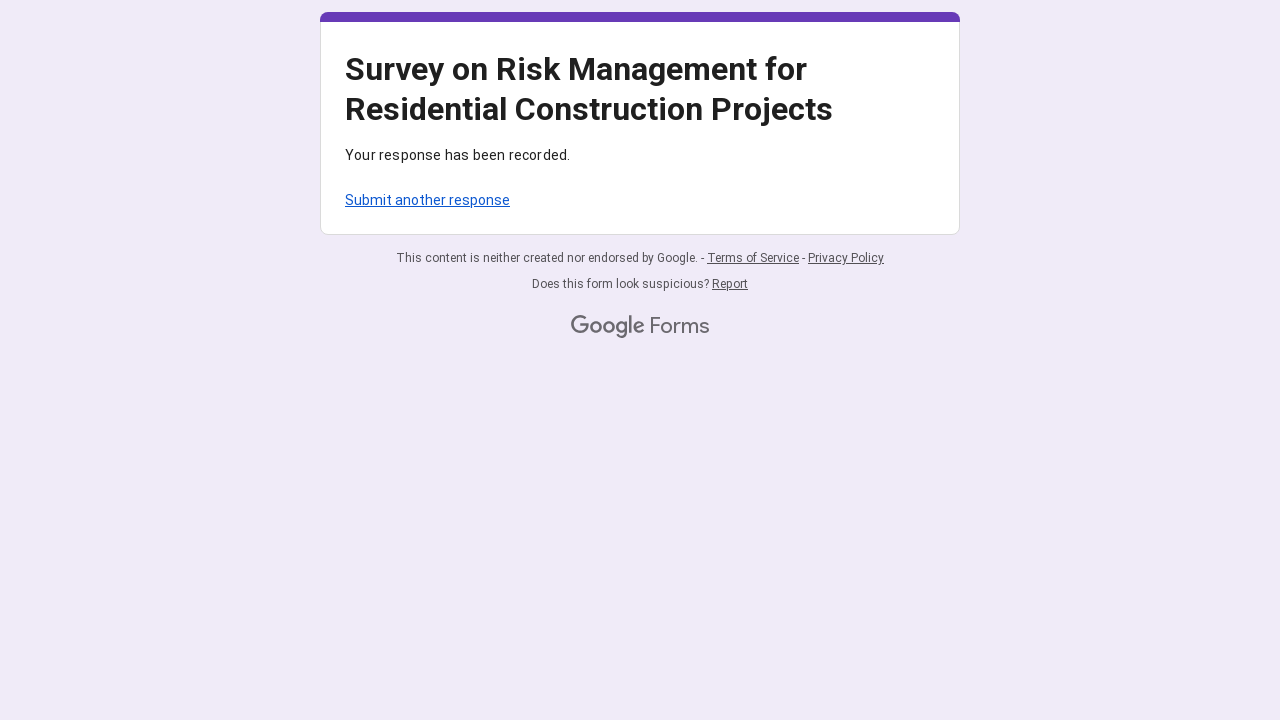

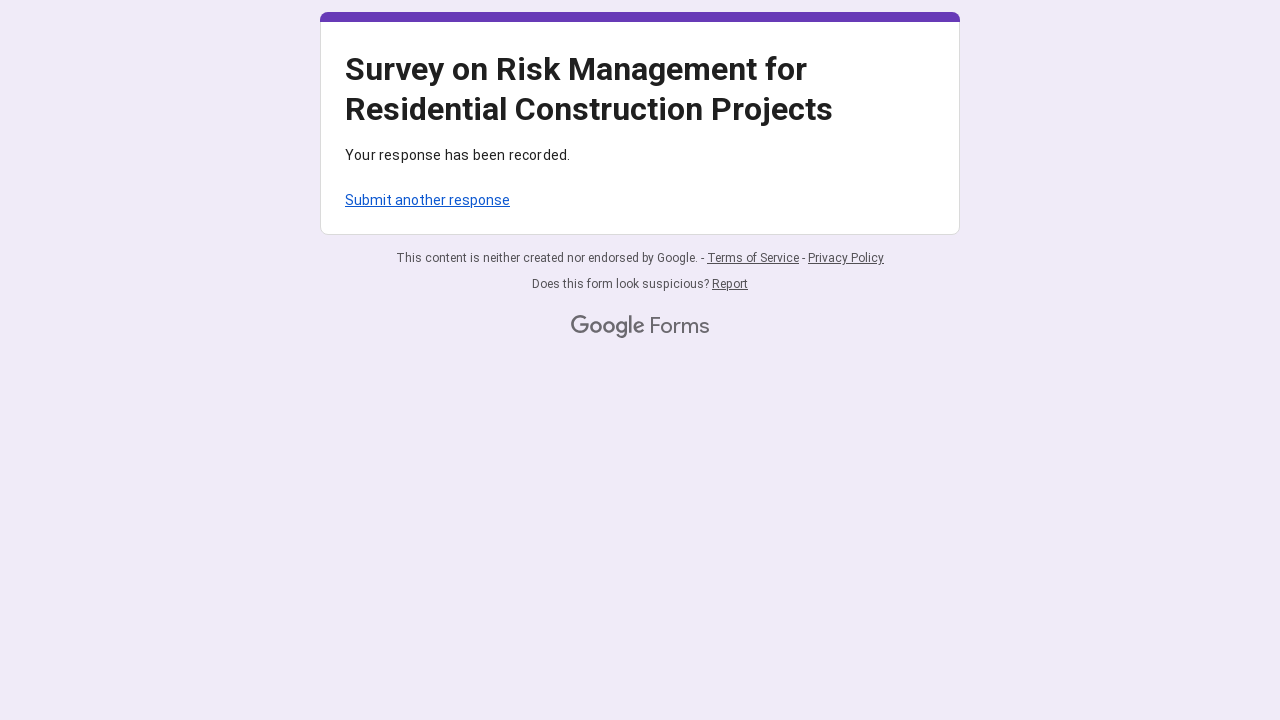